Automatically plays the 2048 game by sending arrow key sequences (up, right, down, left) until the game is over, then checks if the target score of 2000 was achieved and retries up to 3 times if needed

Starting URL: https://play2048.co/

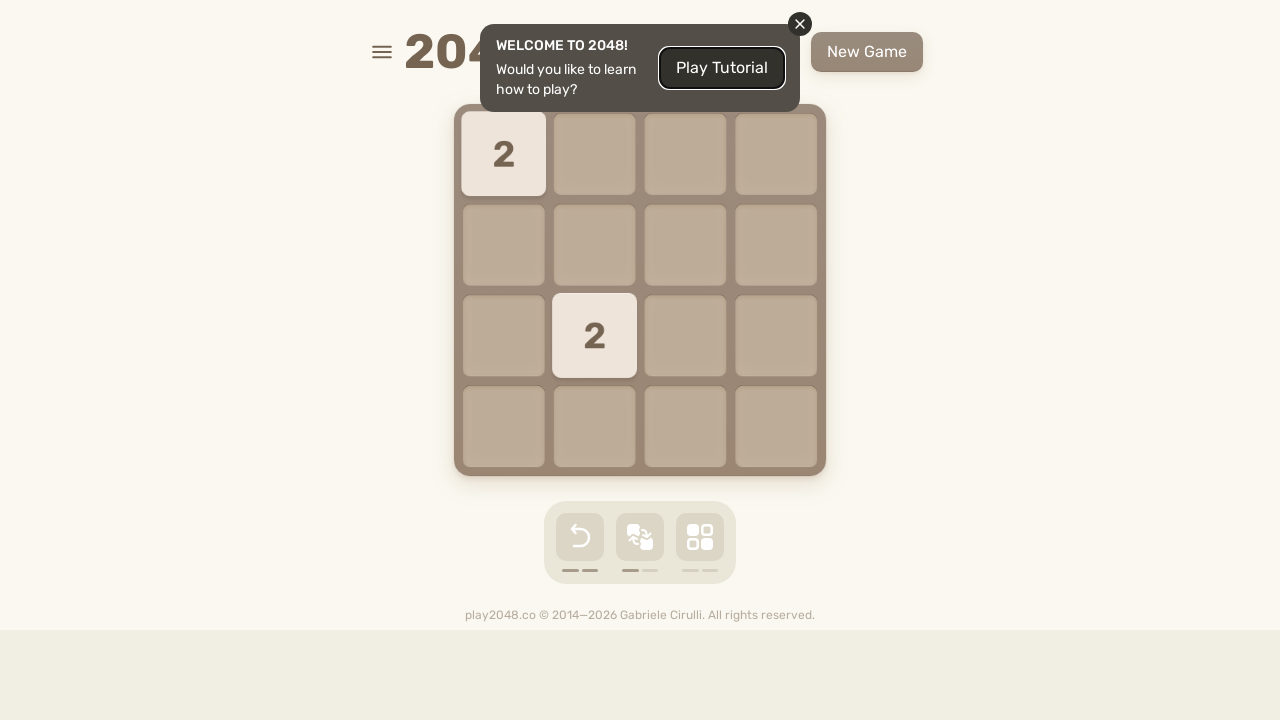

Pressed arrow key: ArrowUp
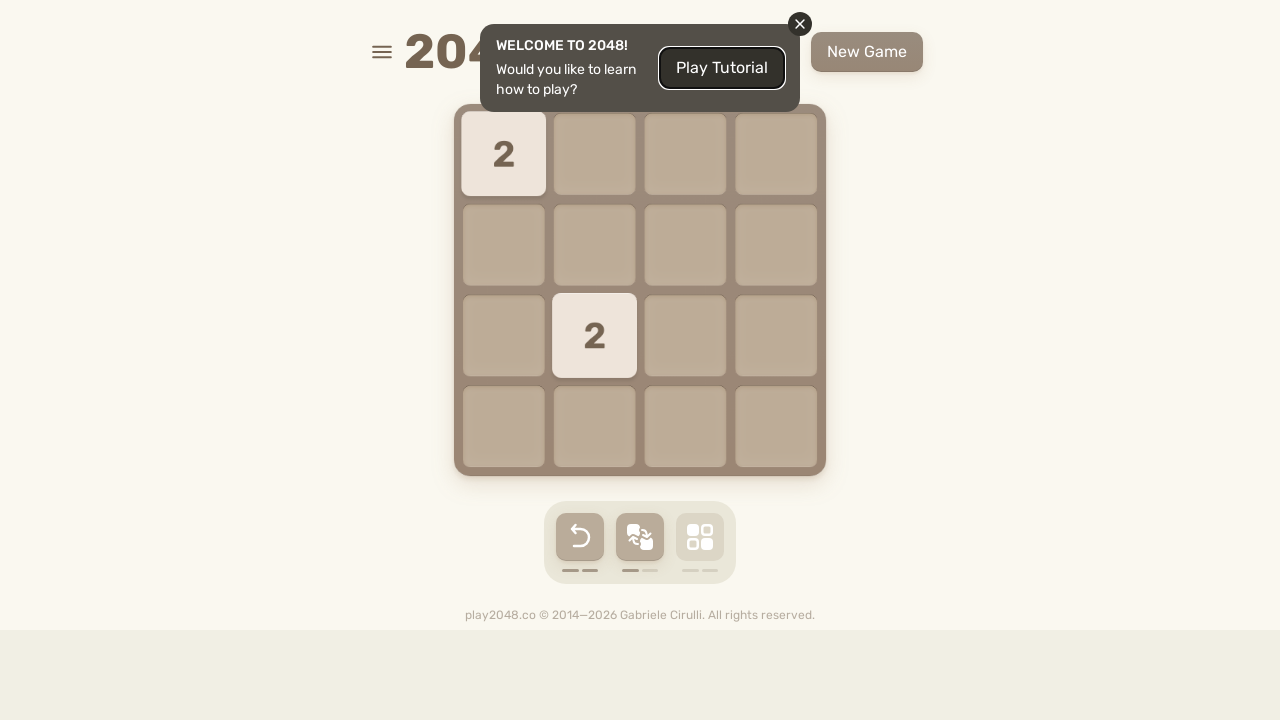

Pressed arrow key: ArrowRight
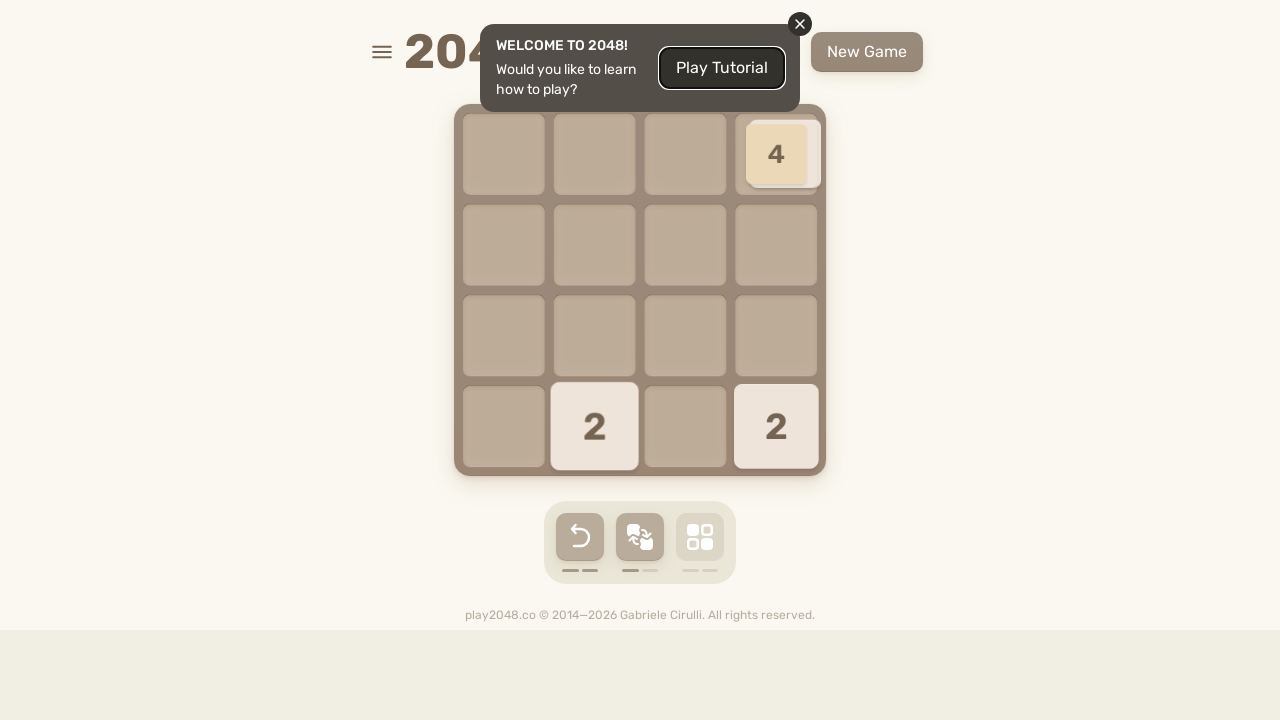

Pressed arrow key: ArrowDown
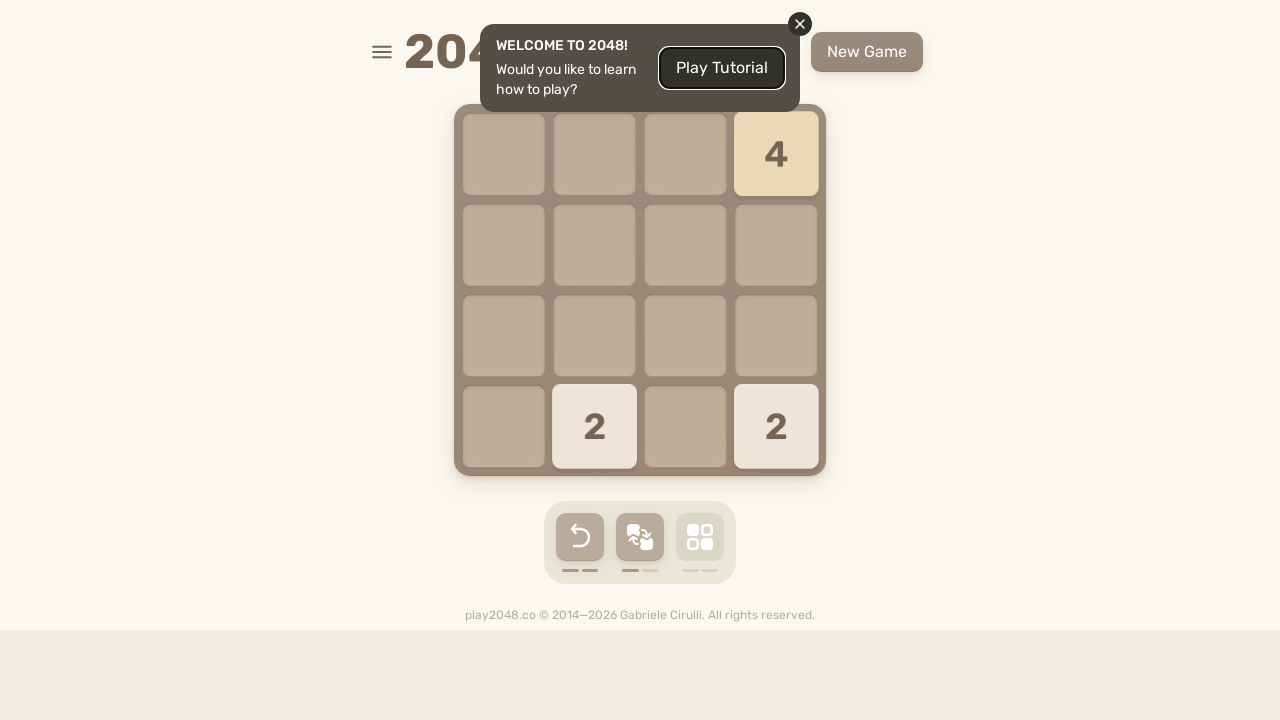

Pressed arrow key: ArrowLeft
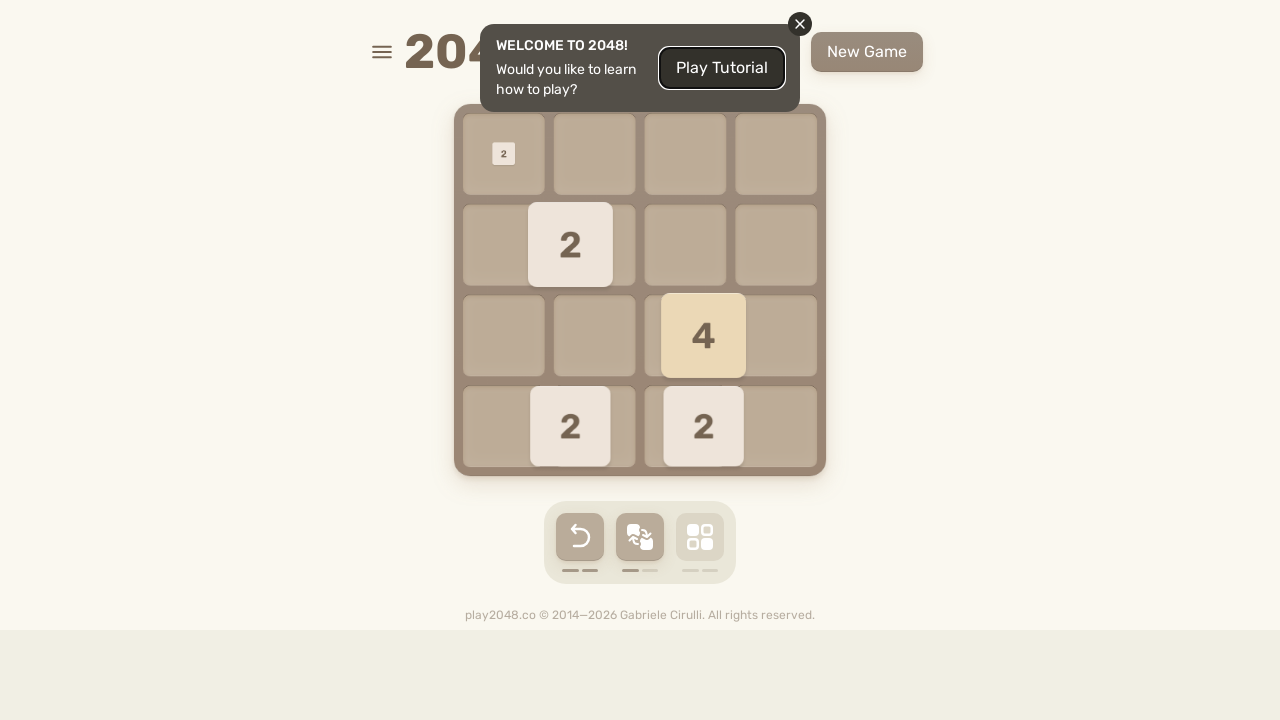

Checked for game-over element (count: 0)
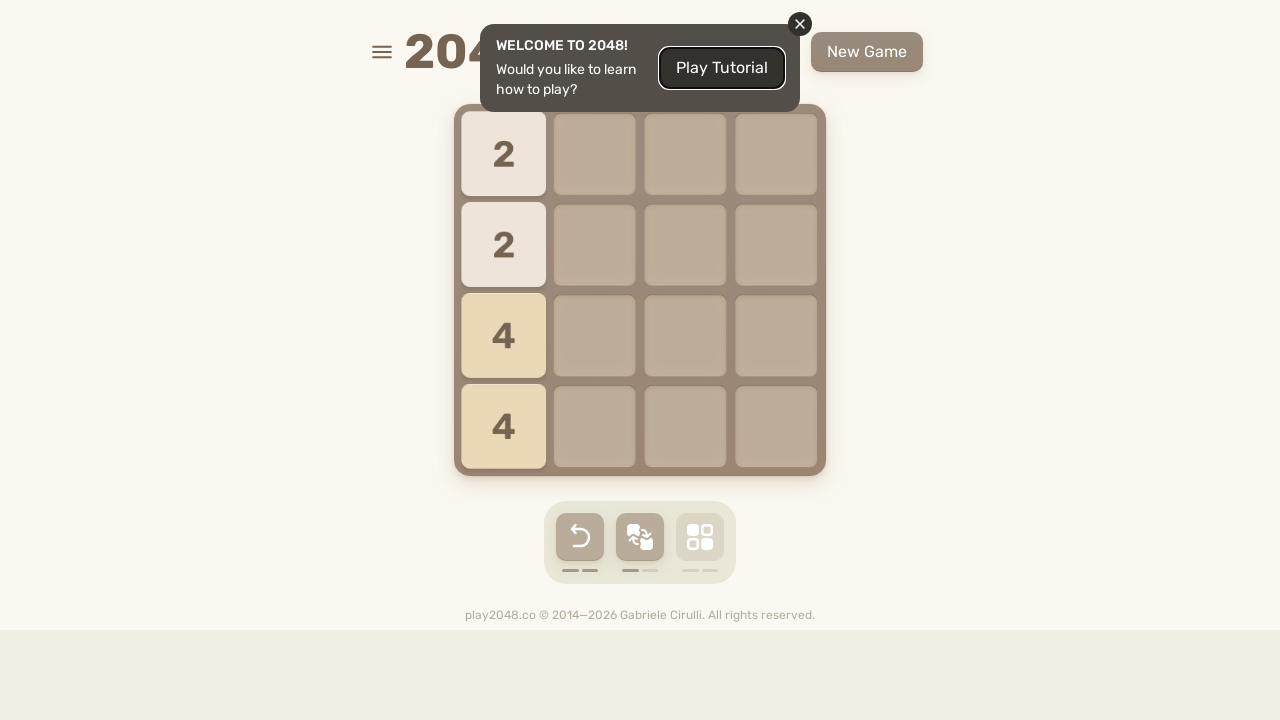

Pressed arrow key: ArrowUp
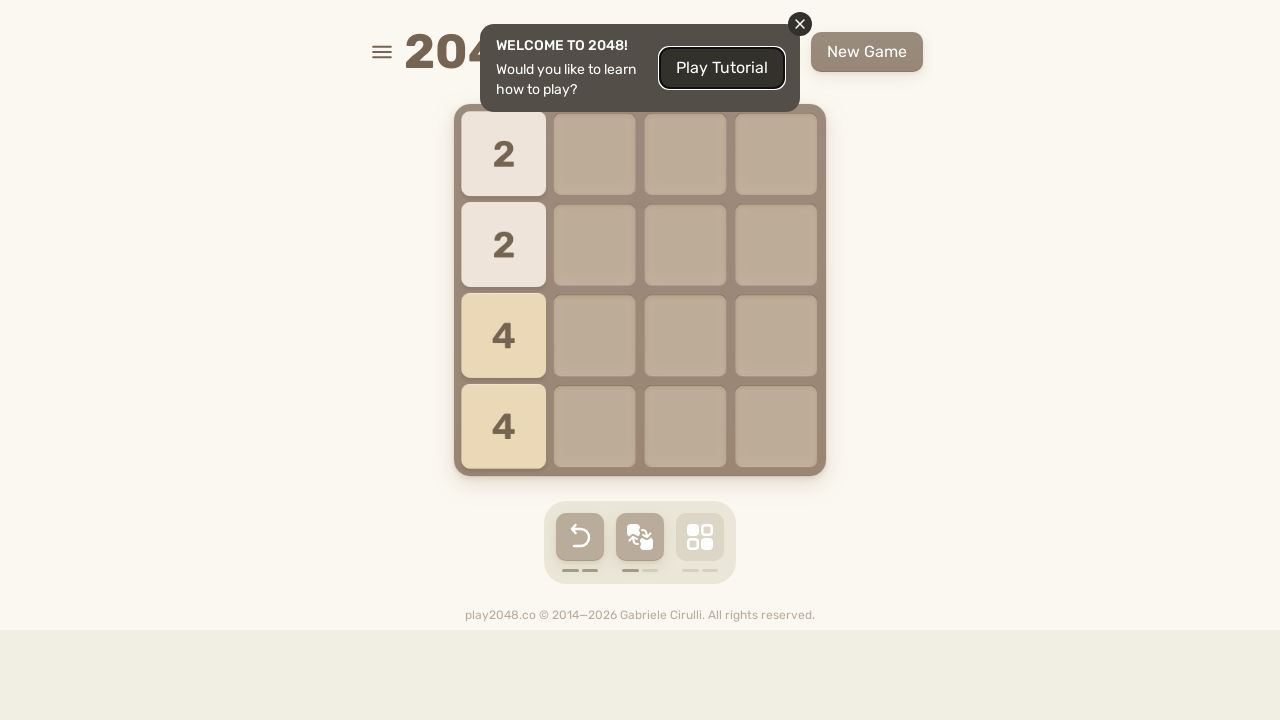

Pressed arrow key: ArrowRight
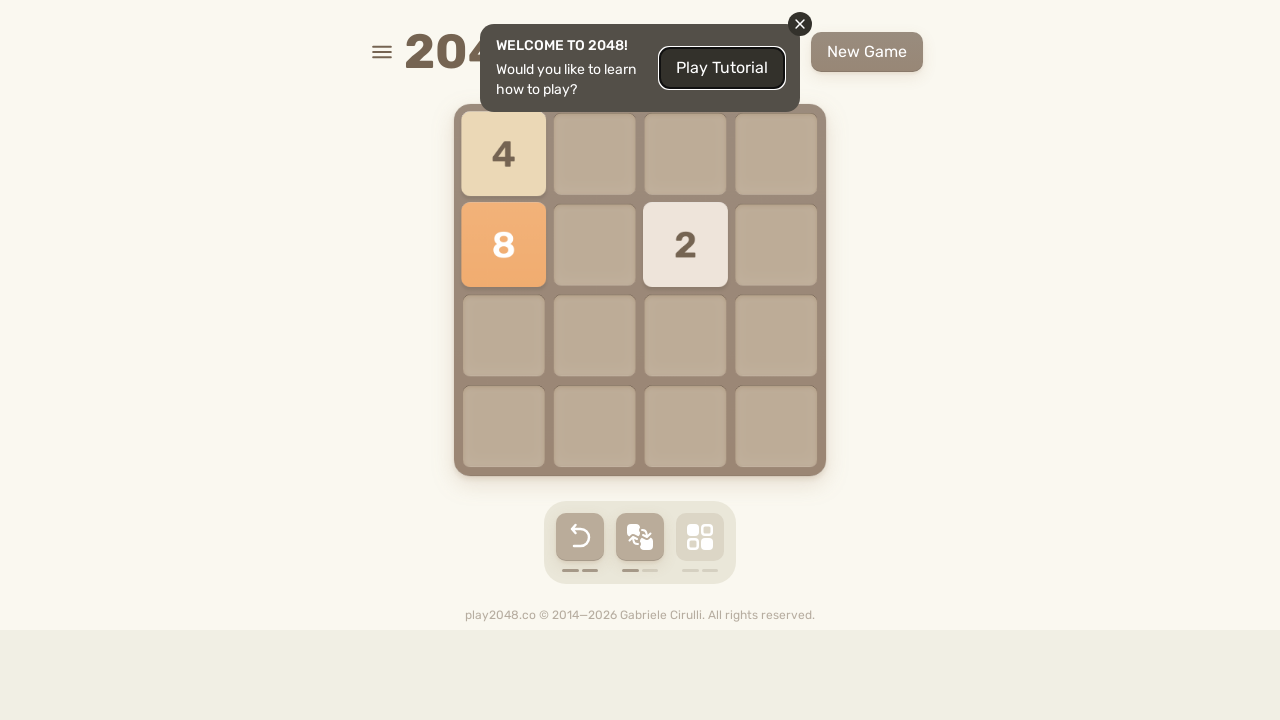

Pressed arrow key: ArrowDown
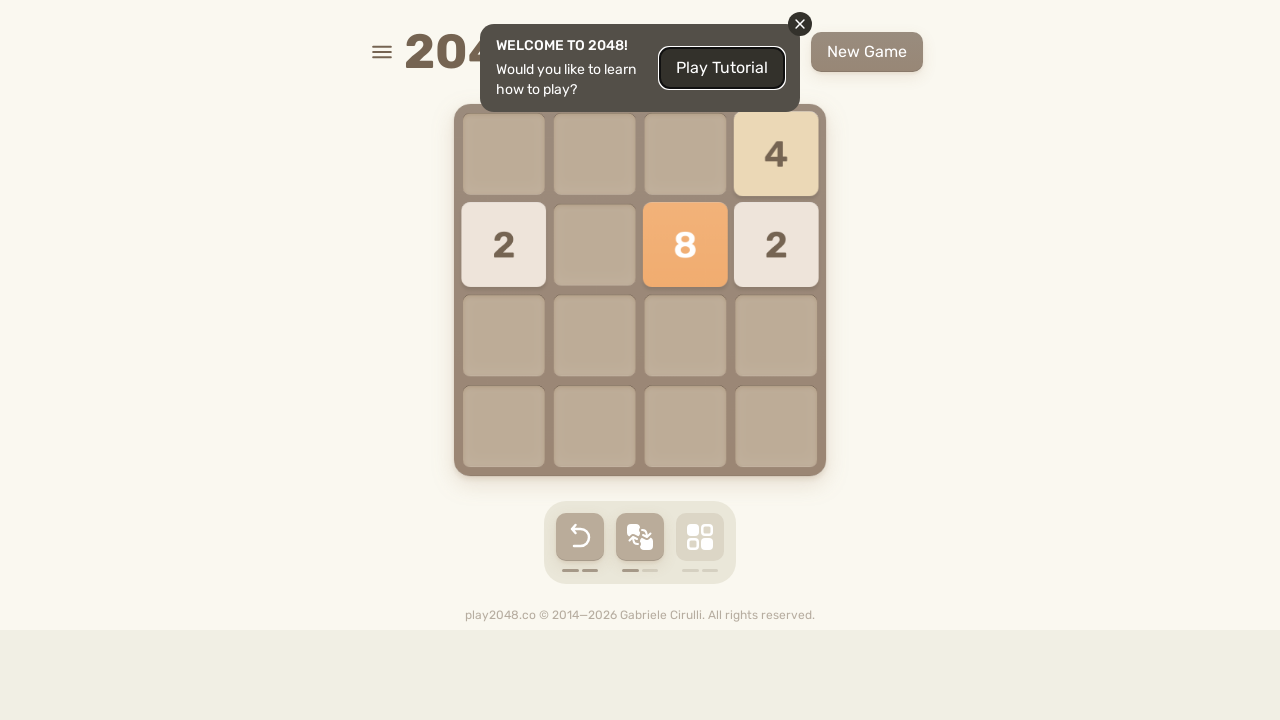

Pressed arrow key: ArrowLeft
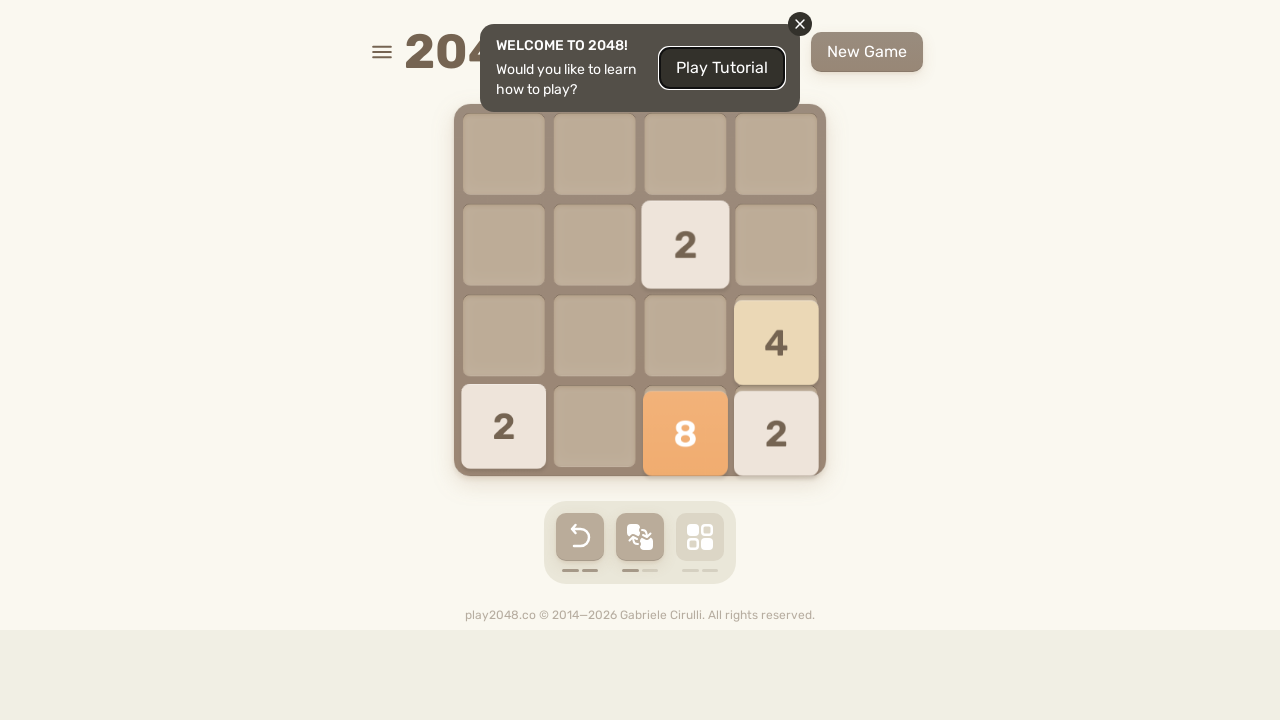

Checked for game-over element (count: 0)
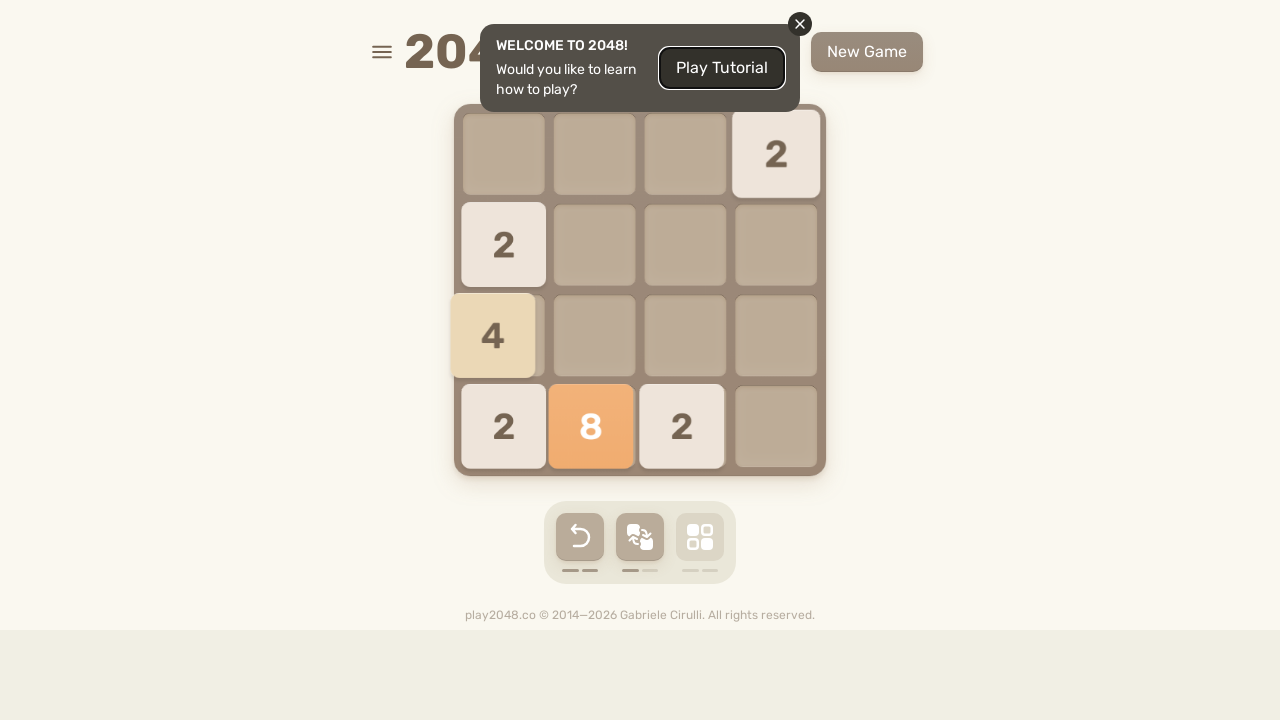

Pressed arrow key: ArrowUp
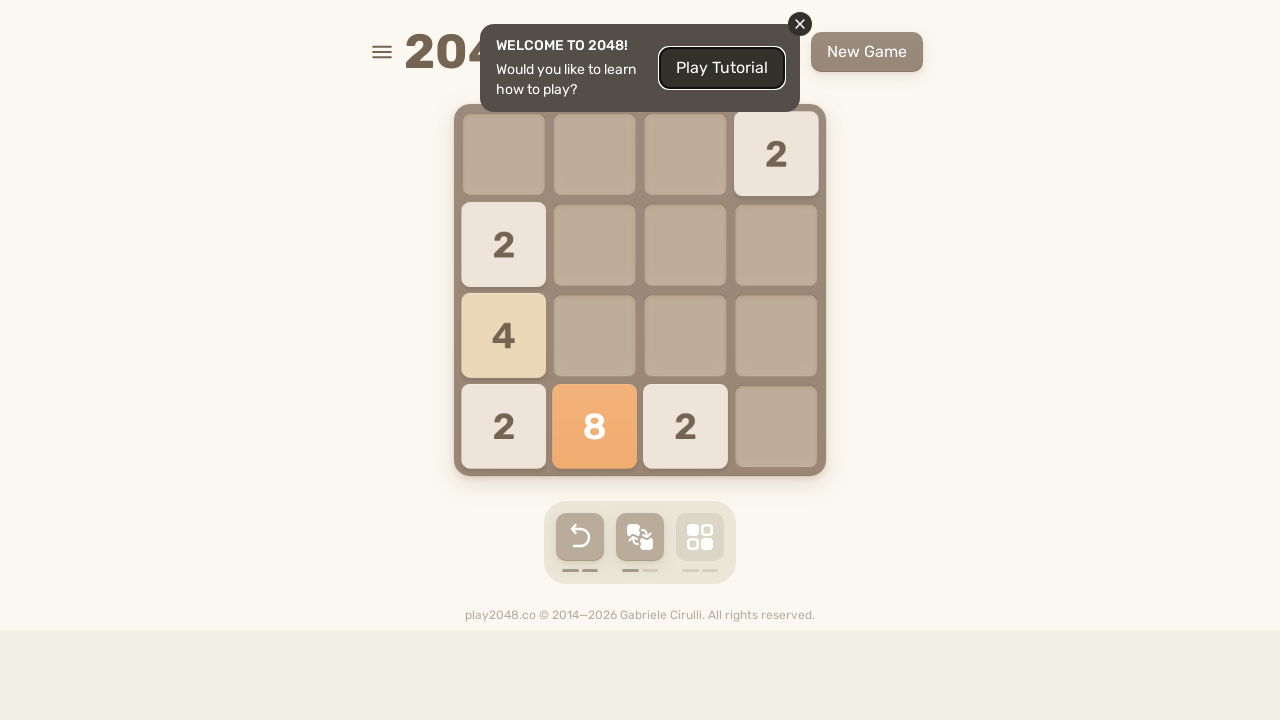

Pressed arrow key: ArrowRight
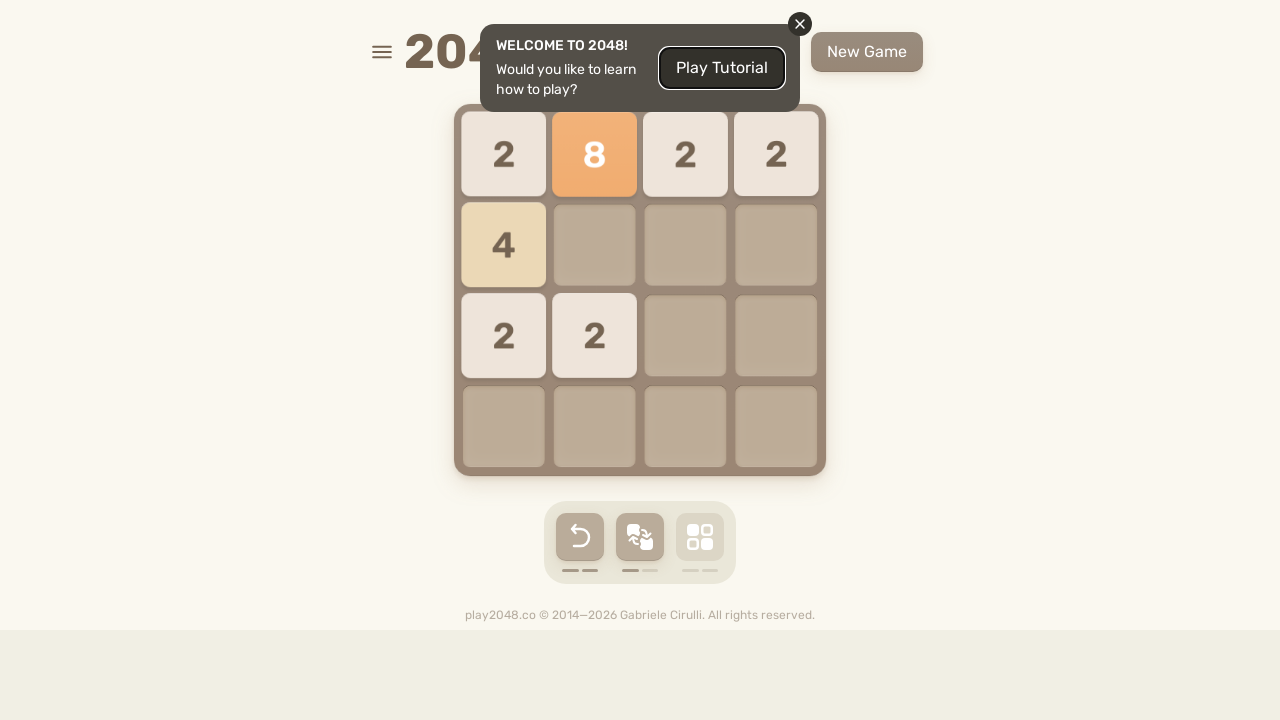

Pressed arrow key: ArrowDown
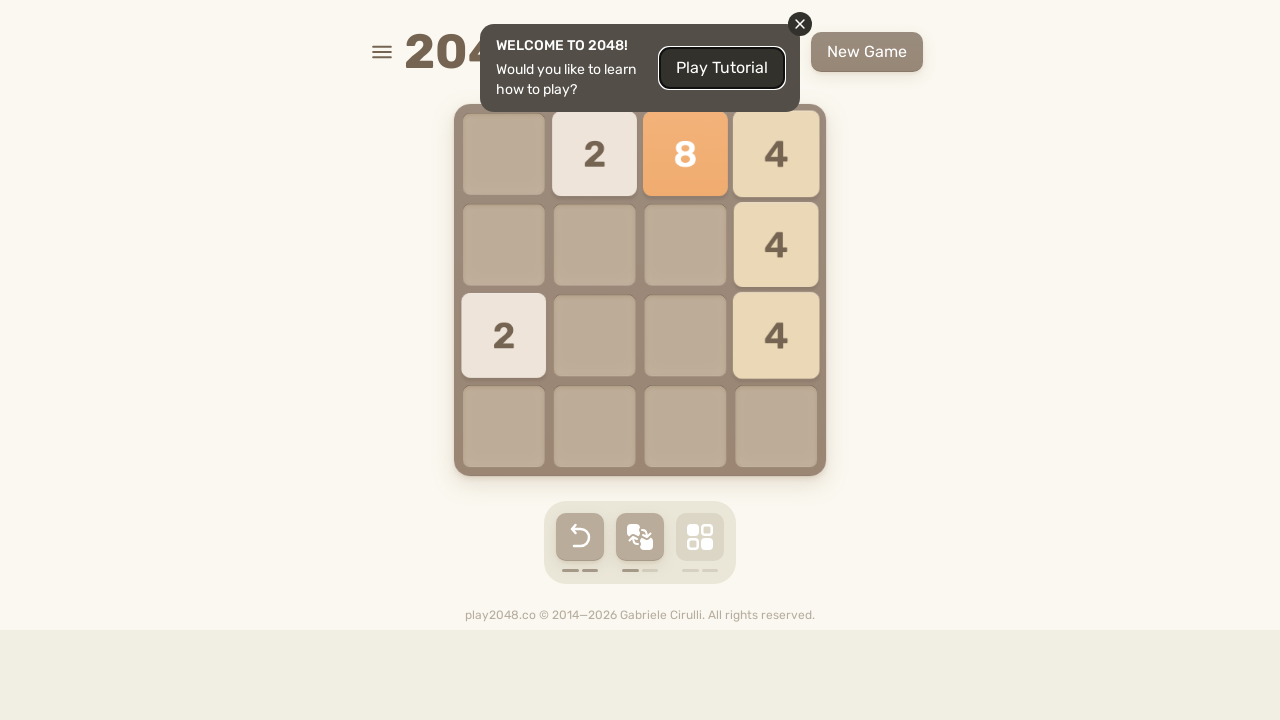

Pressed arrow key: ArrowLeft
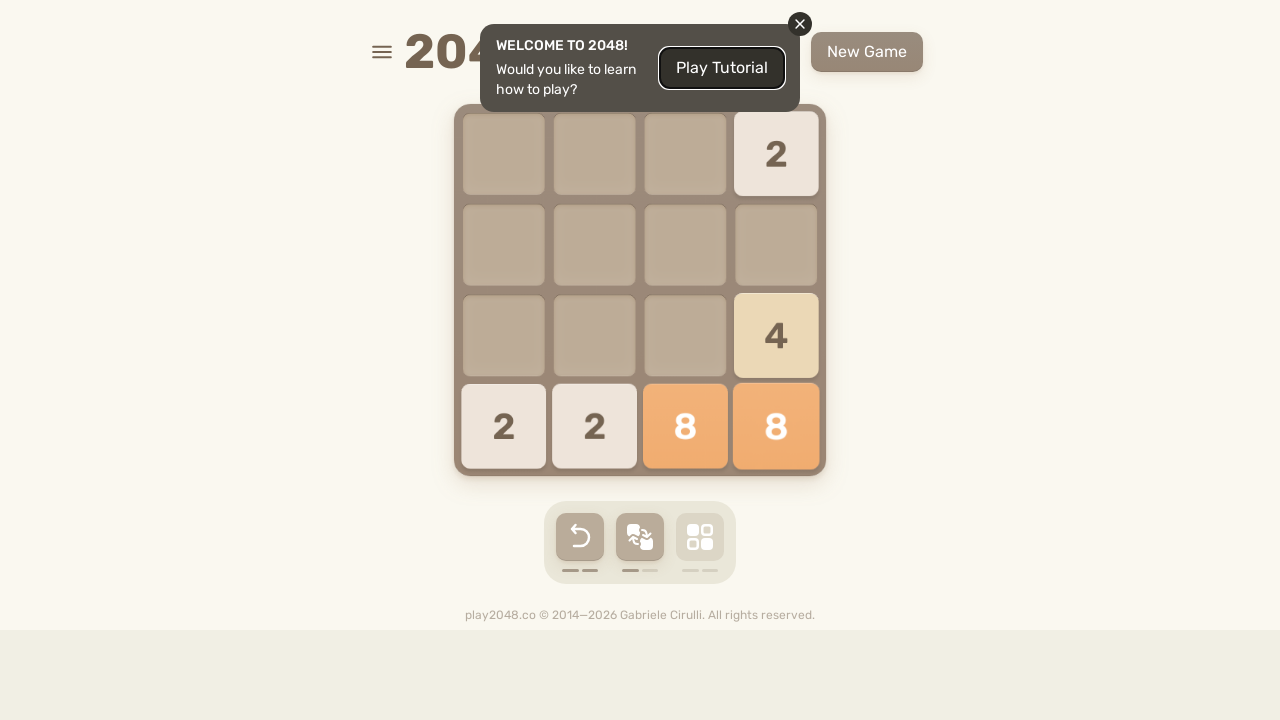

Checked for game-over element (count: 0)
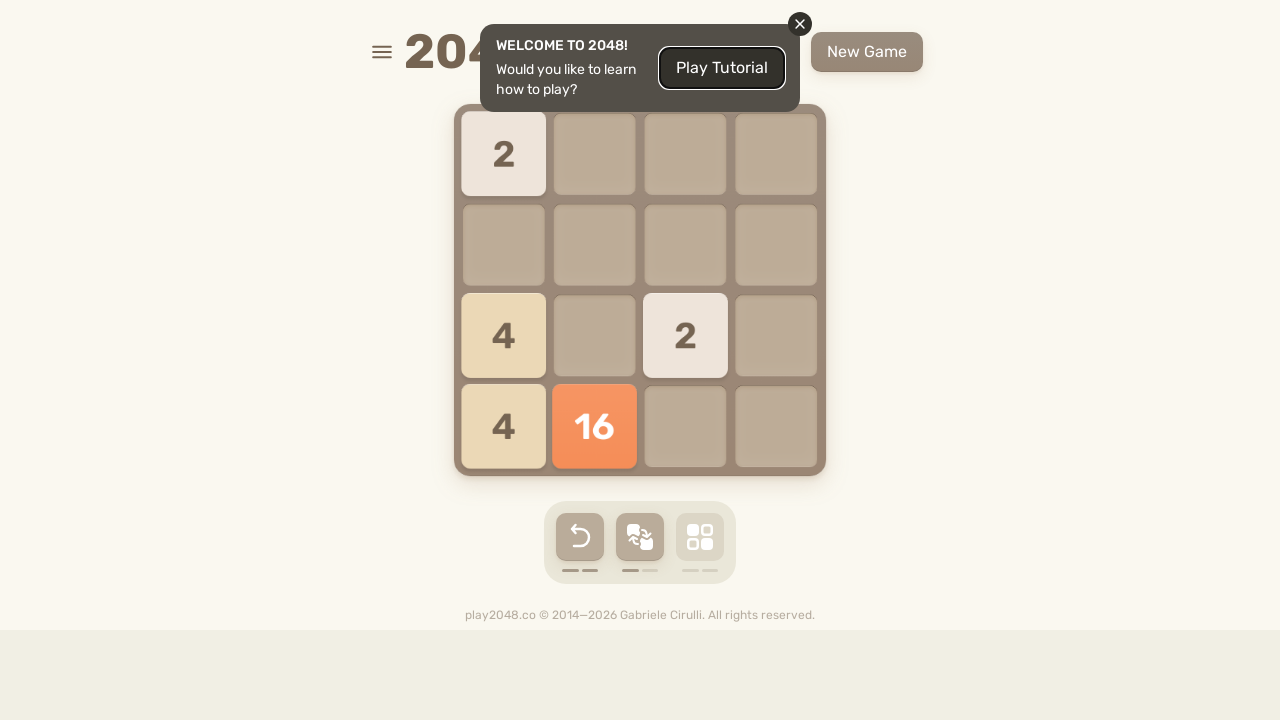

Pressed arrow key: ArrowUp
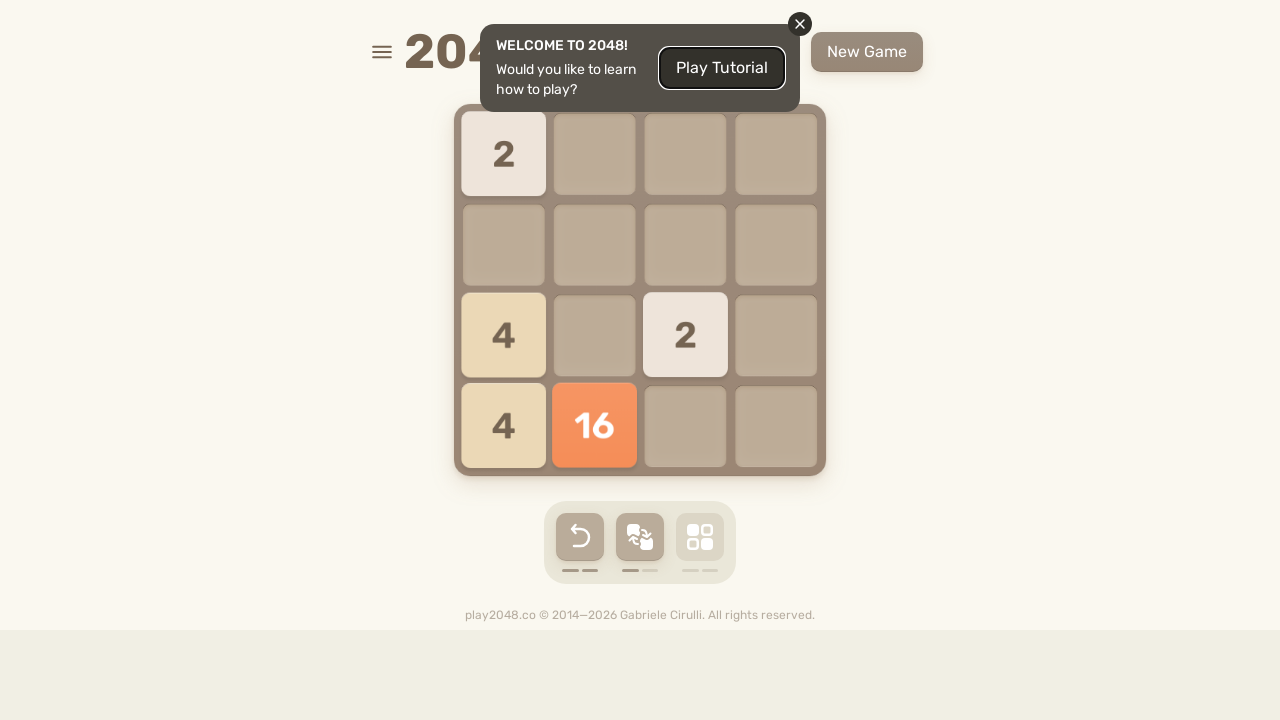

Pressed arrow key: ArrowRight
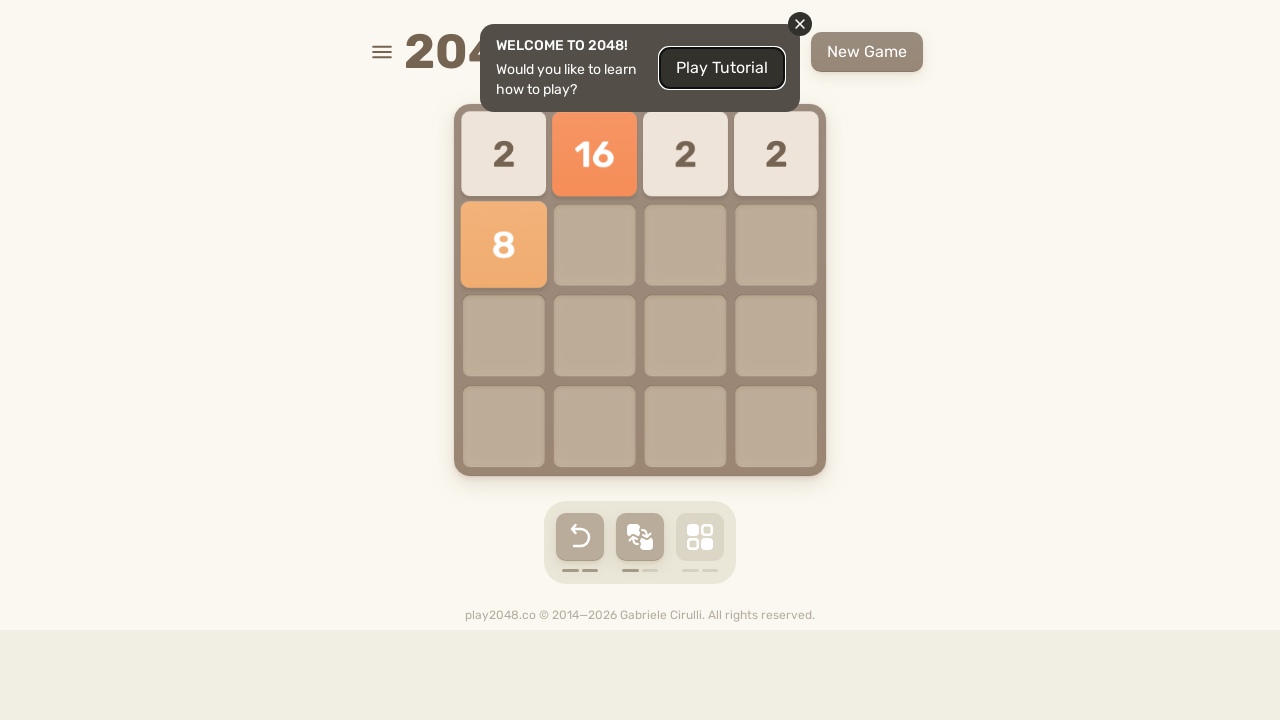

Pressed arrow key: ArrowDown
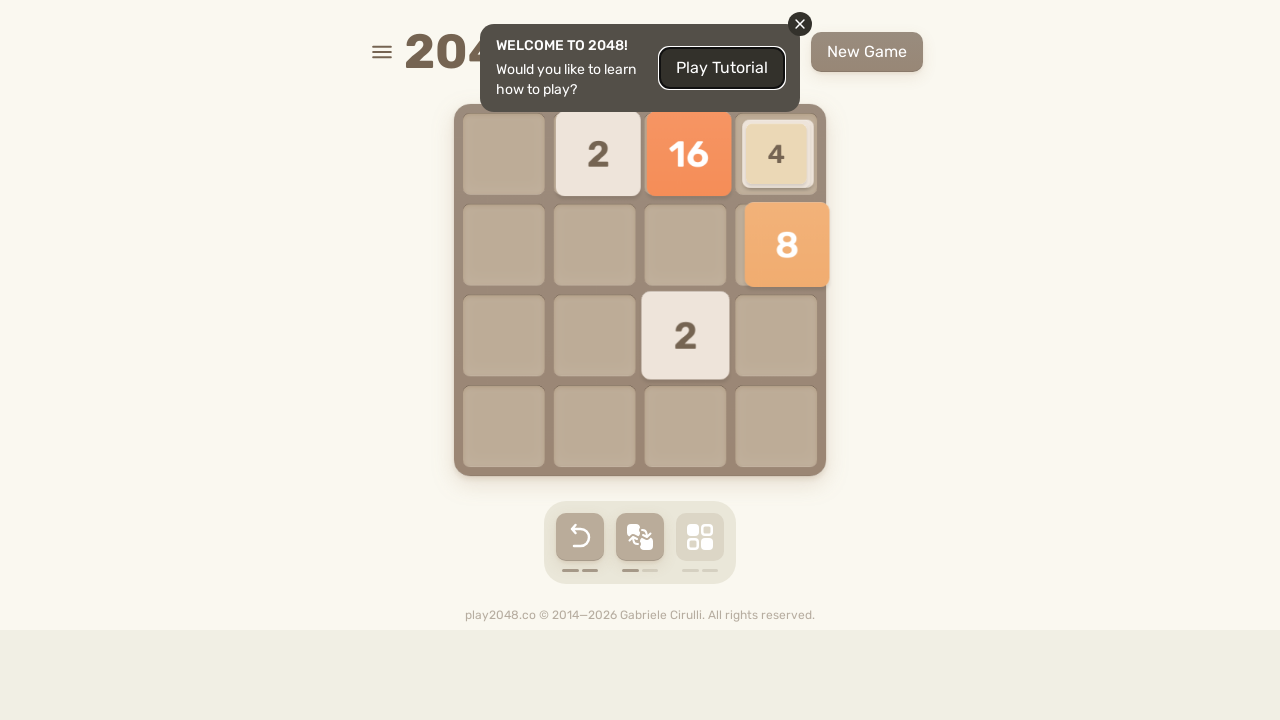

Pressed arrow key: ArrowLeft
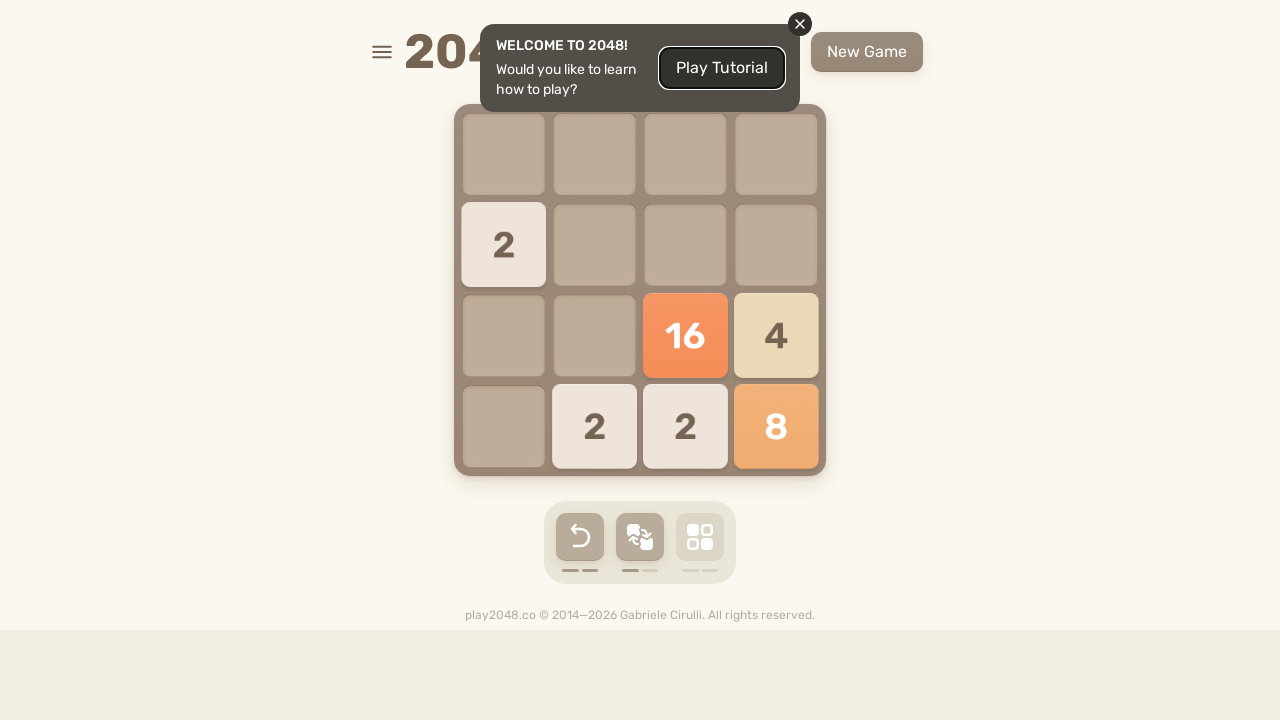

Checked for game-over element (count: 0)
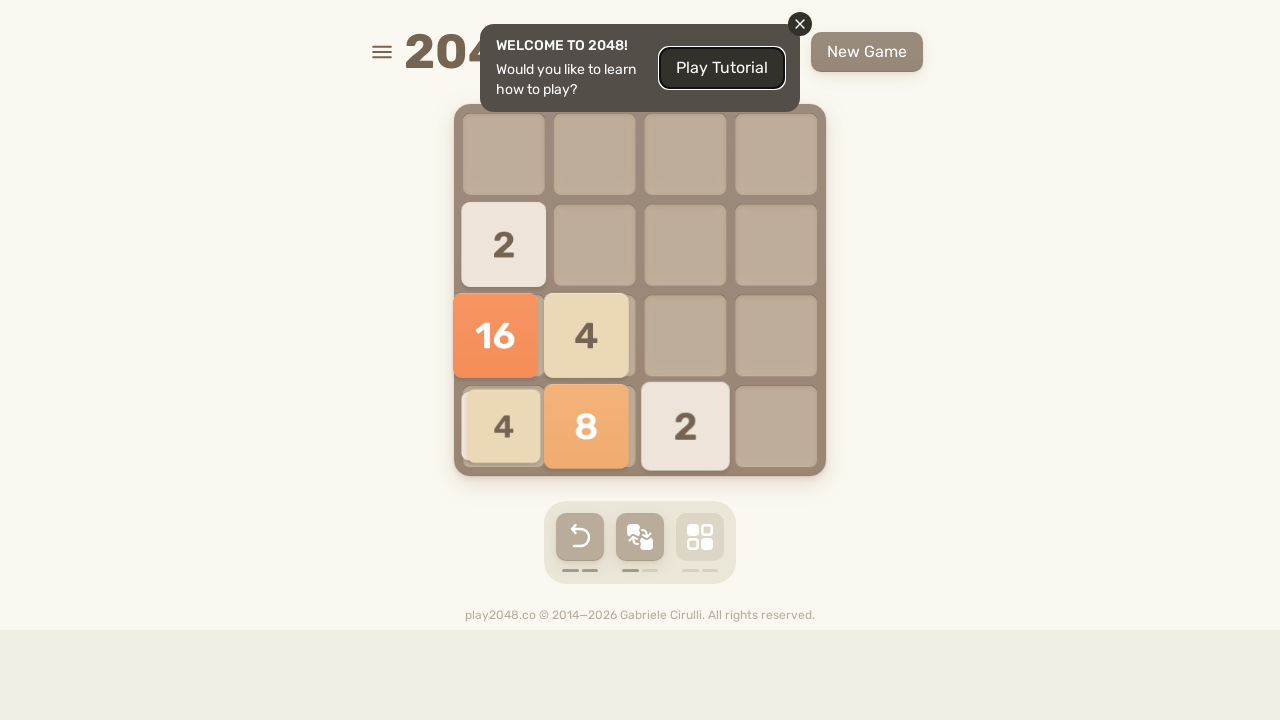

Pressed arrow key: ArrowUp
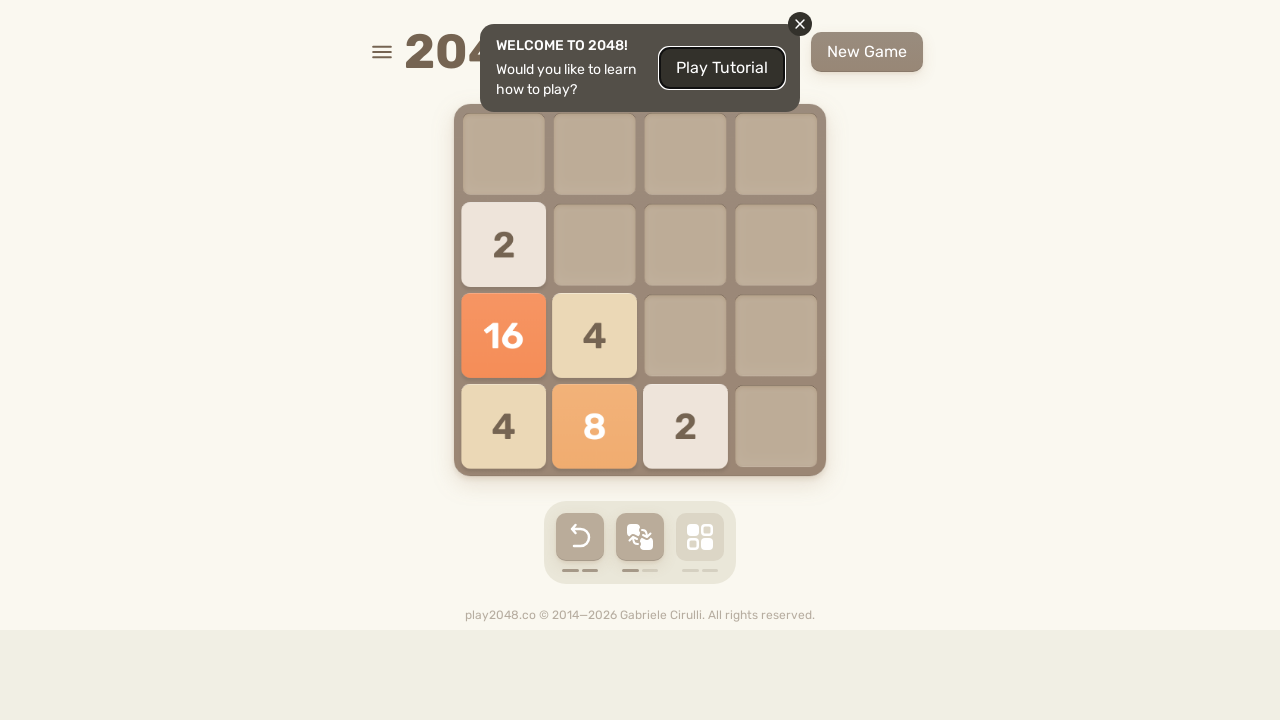

Pressed arrow key: ArrowRight
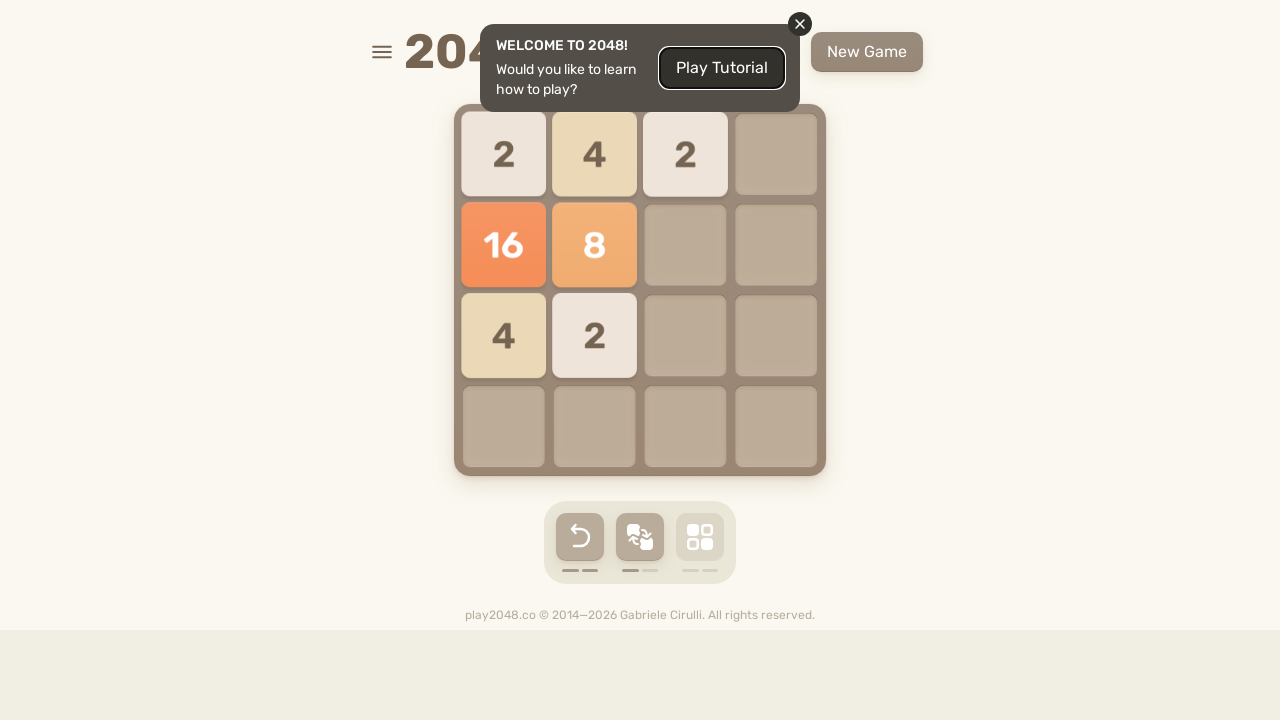

Pressed arrow key: ArrowDown
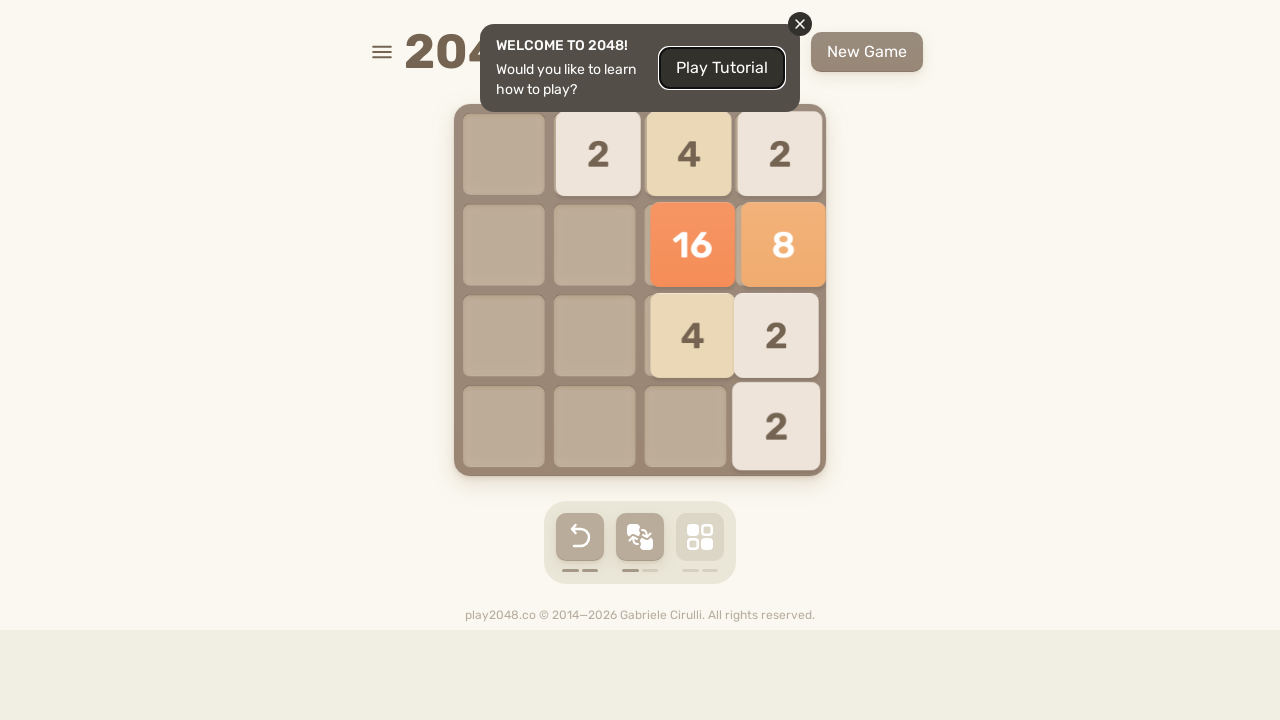

Pressed arrow key: ArrowLeft
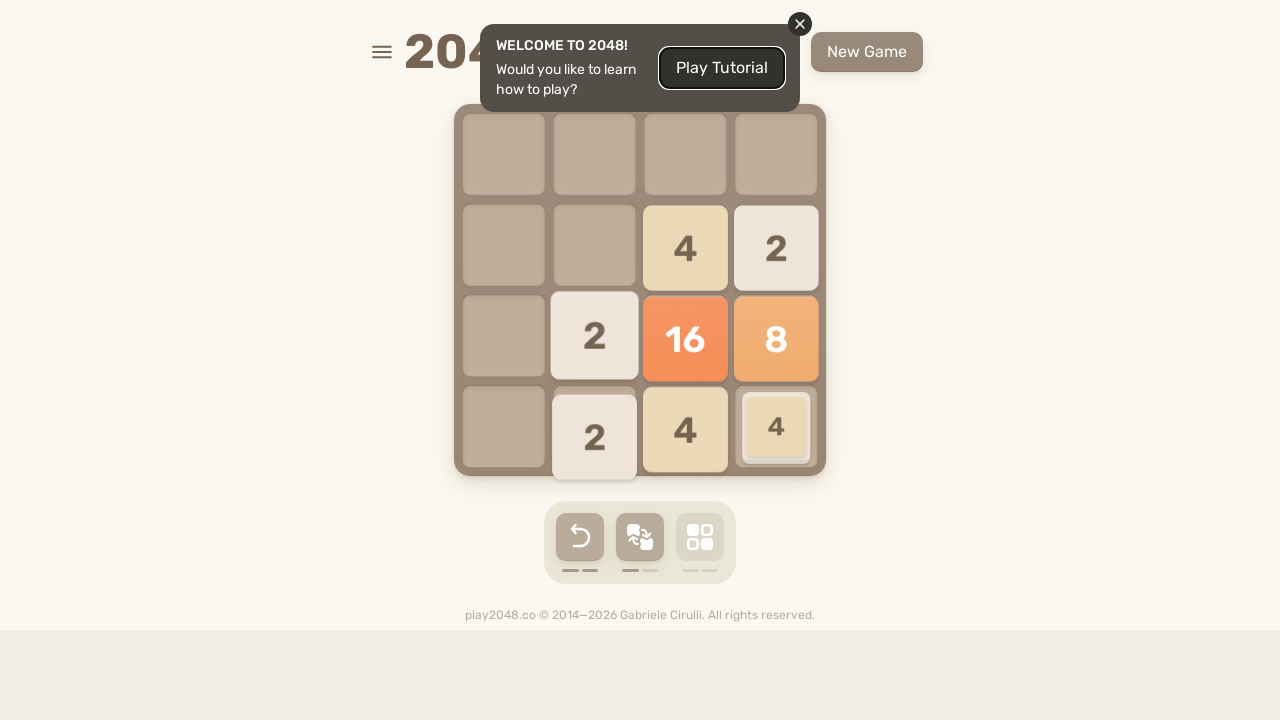

Checked for game-over element (count: 0)
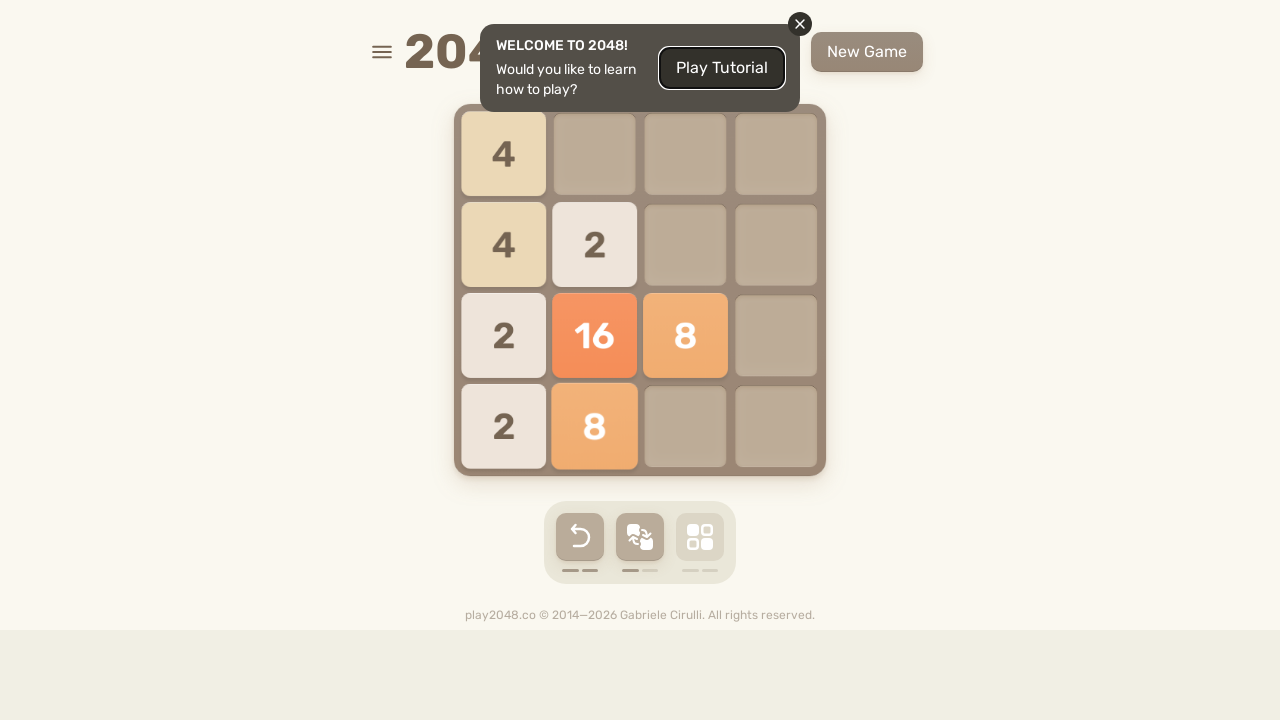

Pressed arrow key: ArrowUp
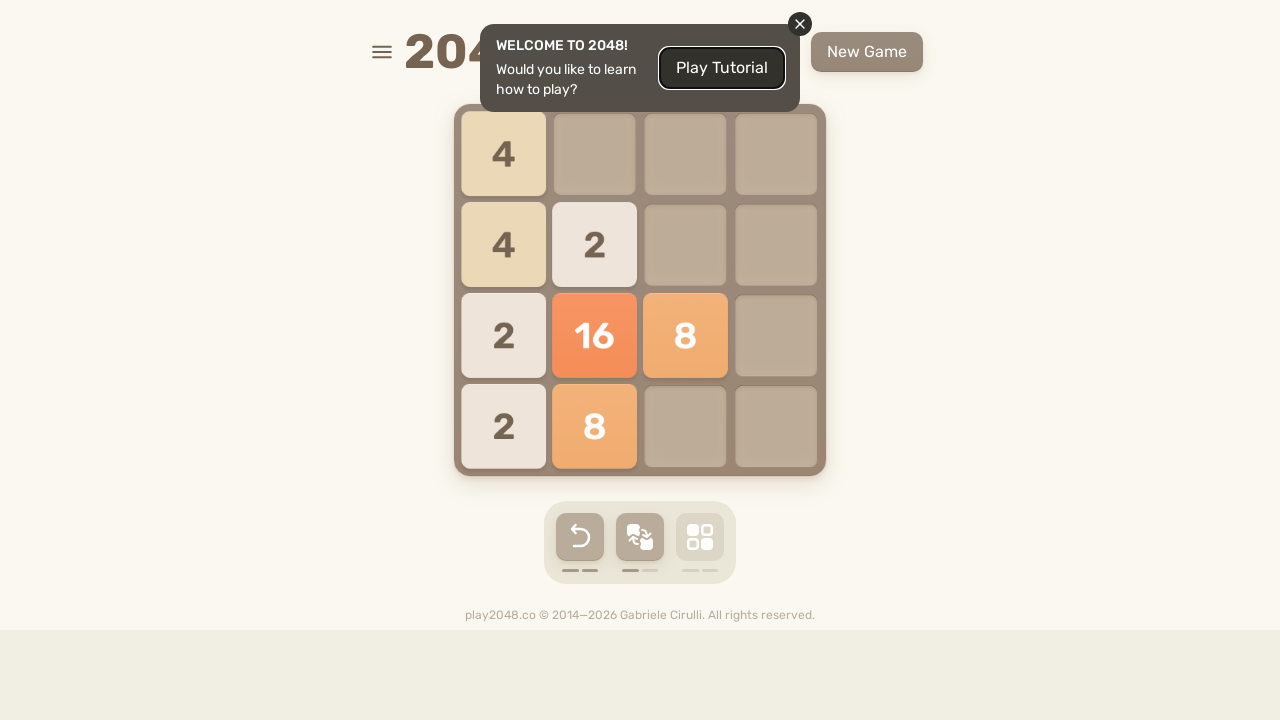

Pressed arrow key: ArrowRight
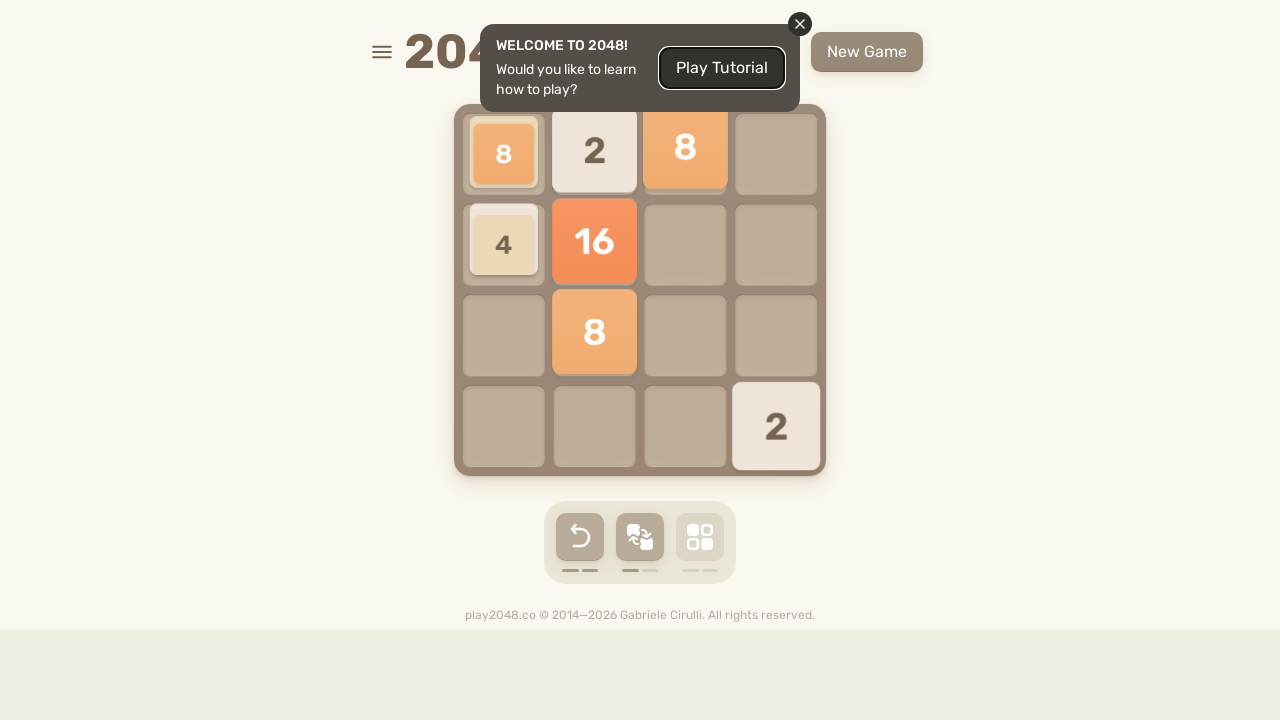

Pressed arrow key: ArrowDown
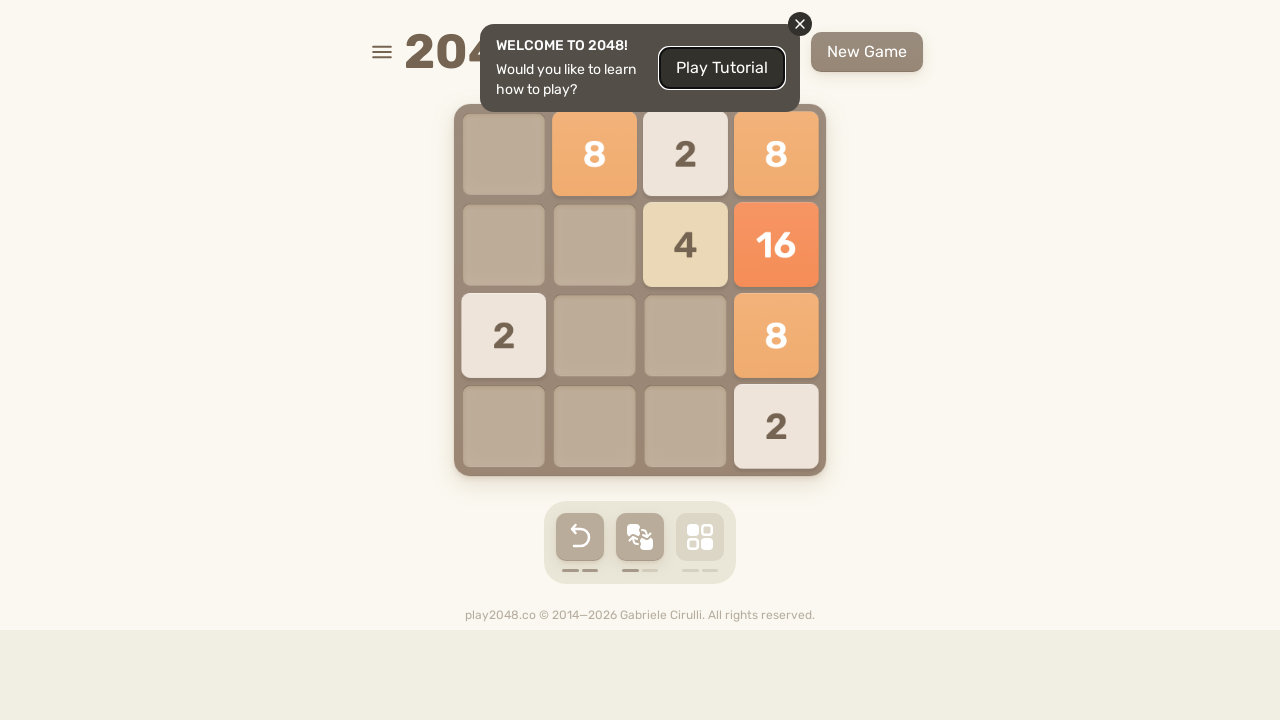

Pressed arrow key: ArrowLeft
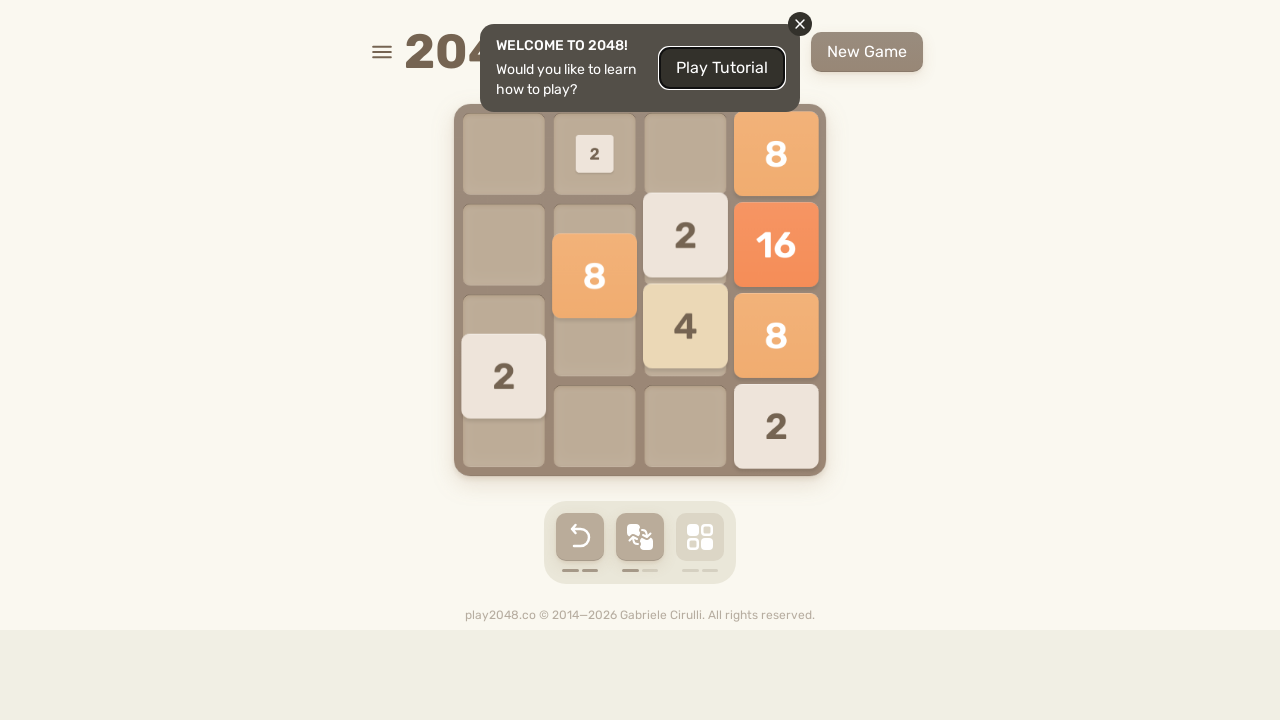

Checked for game-over element (count: 0)
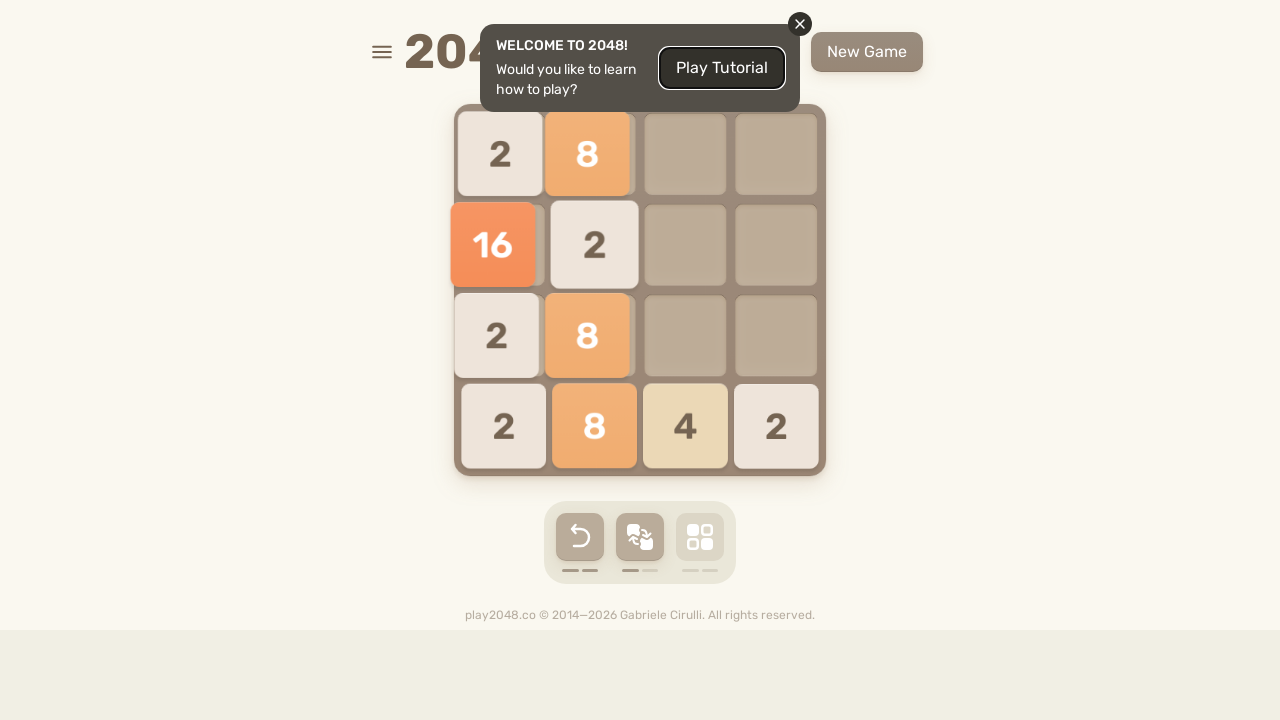

Pressed arrow key: ArrowUp
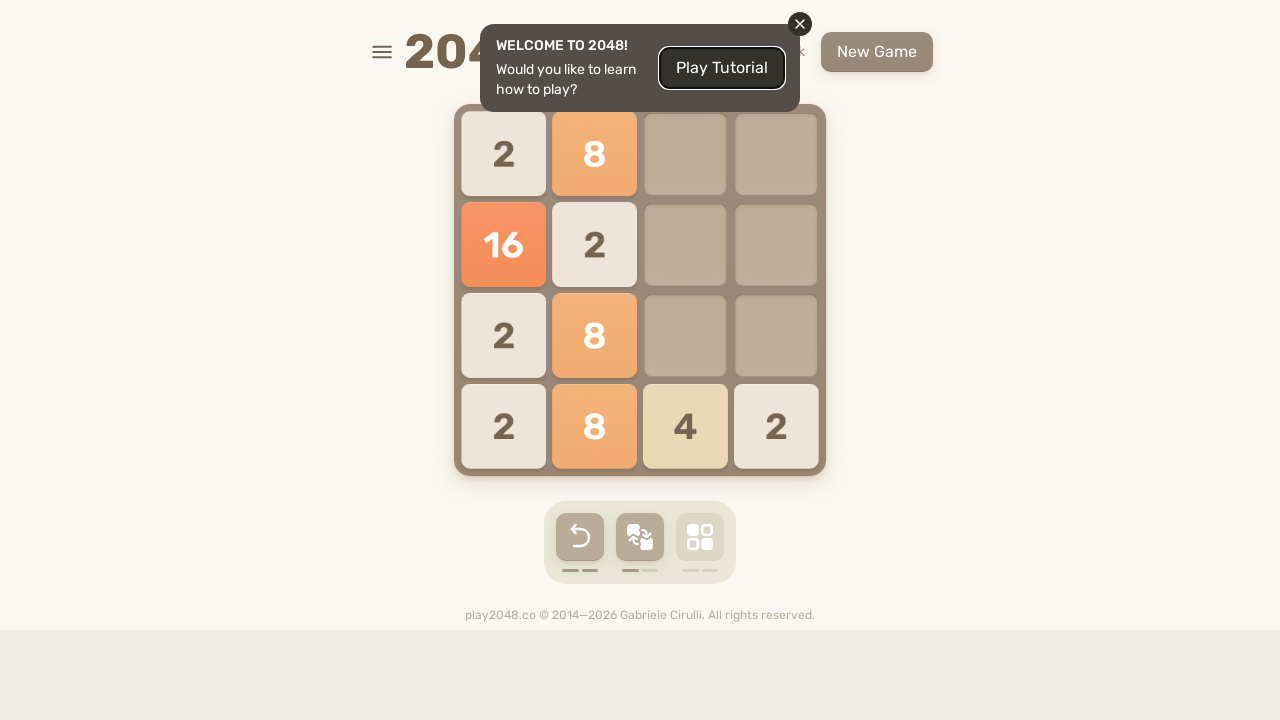

Pressed arrow key: ArrowRight
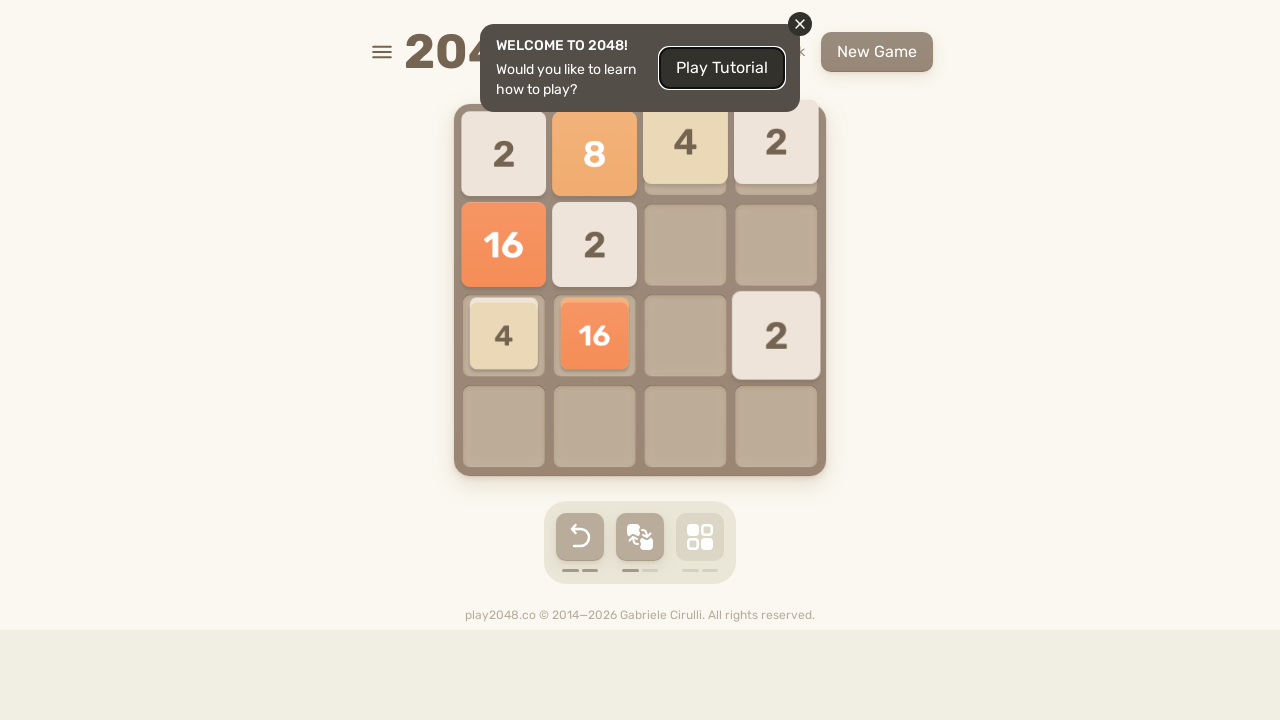

Pressed arrow key: ArrowDown
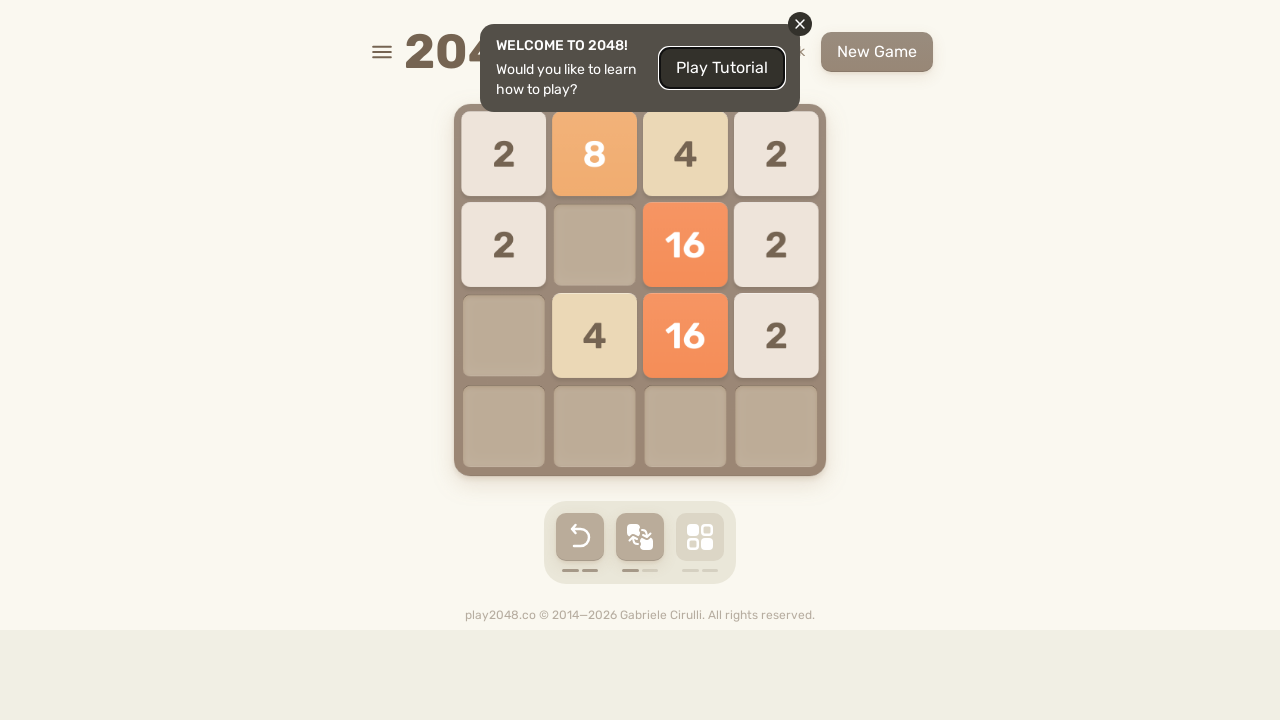

Pressed arrow key: ArrowLeft
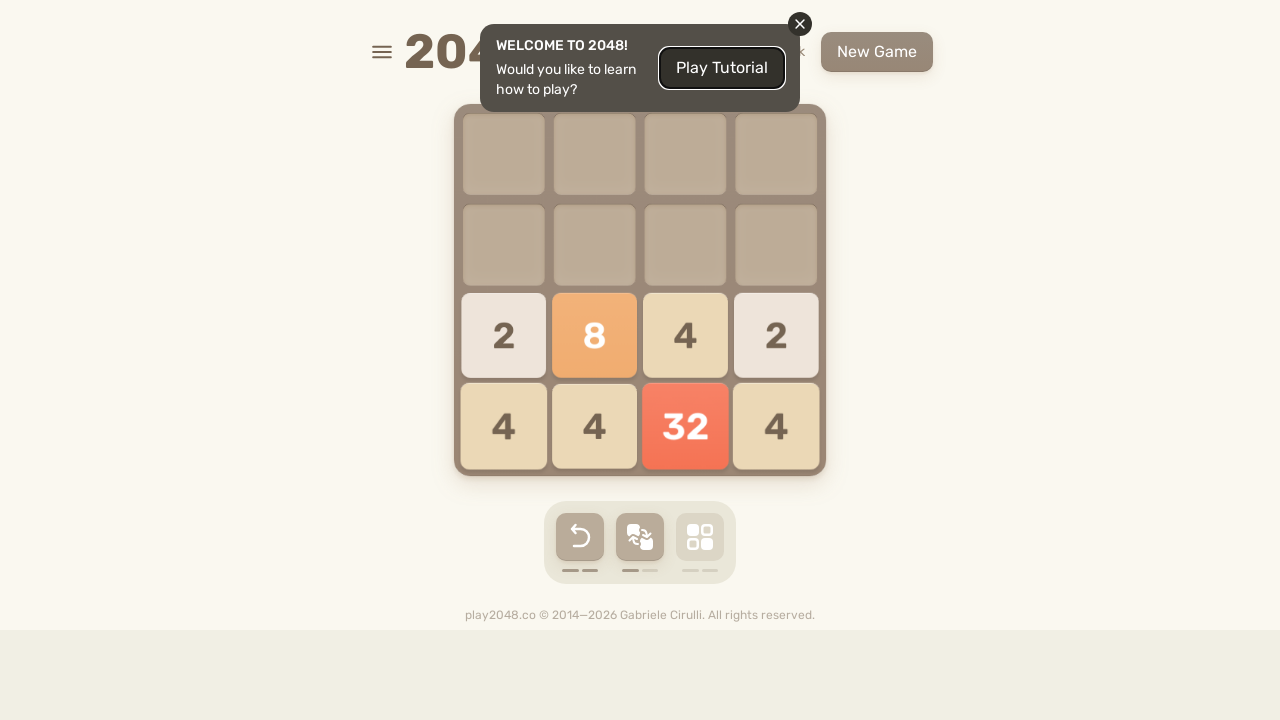

Checked for game-over element (count: 0)
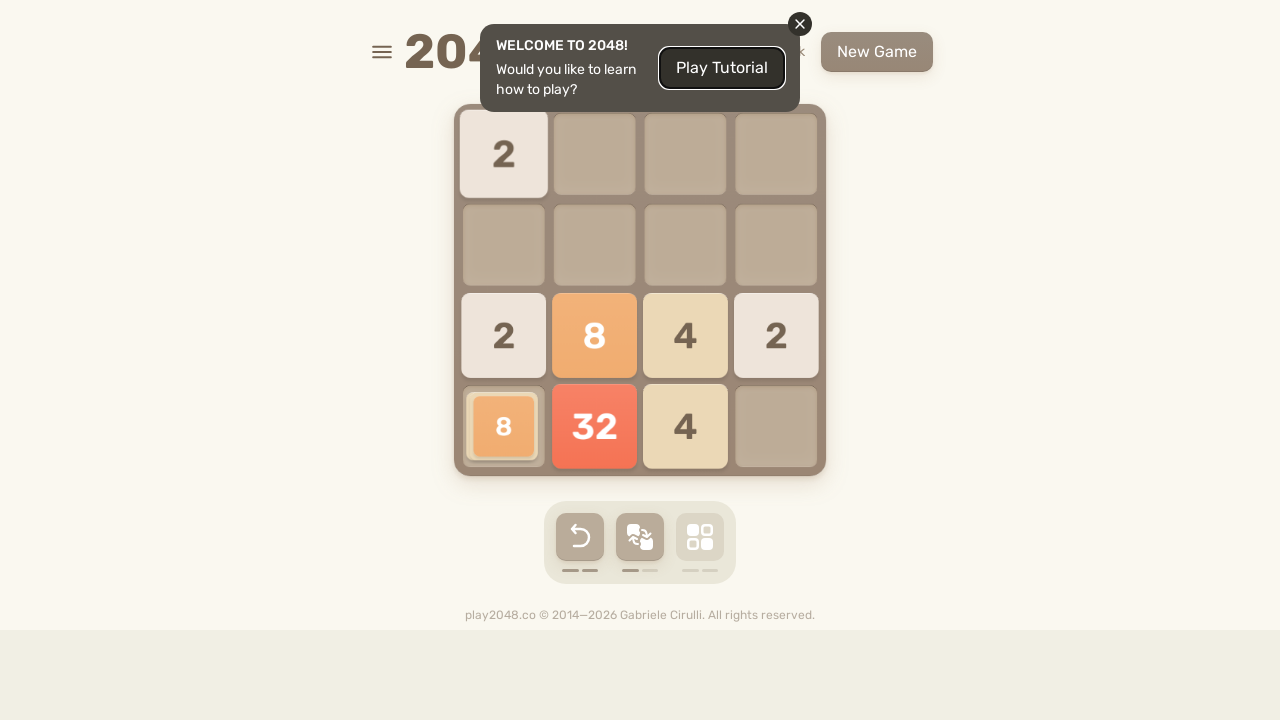

Pressed arrow key: ArrowUp
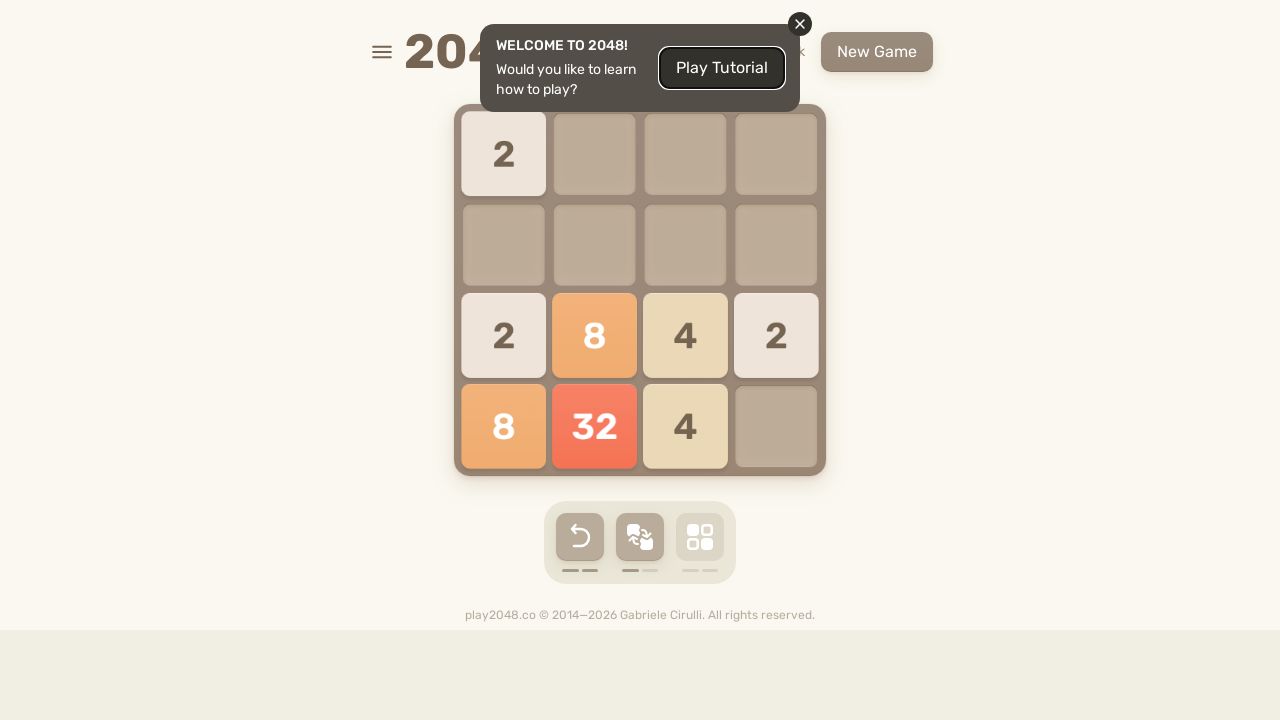

Pressed arrow key: ArrowRight
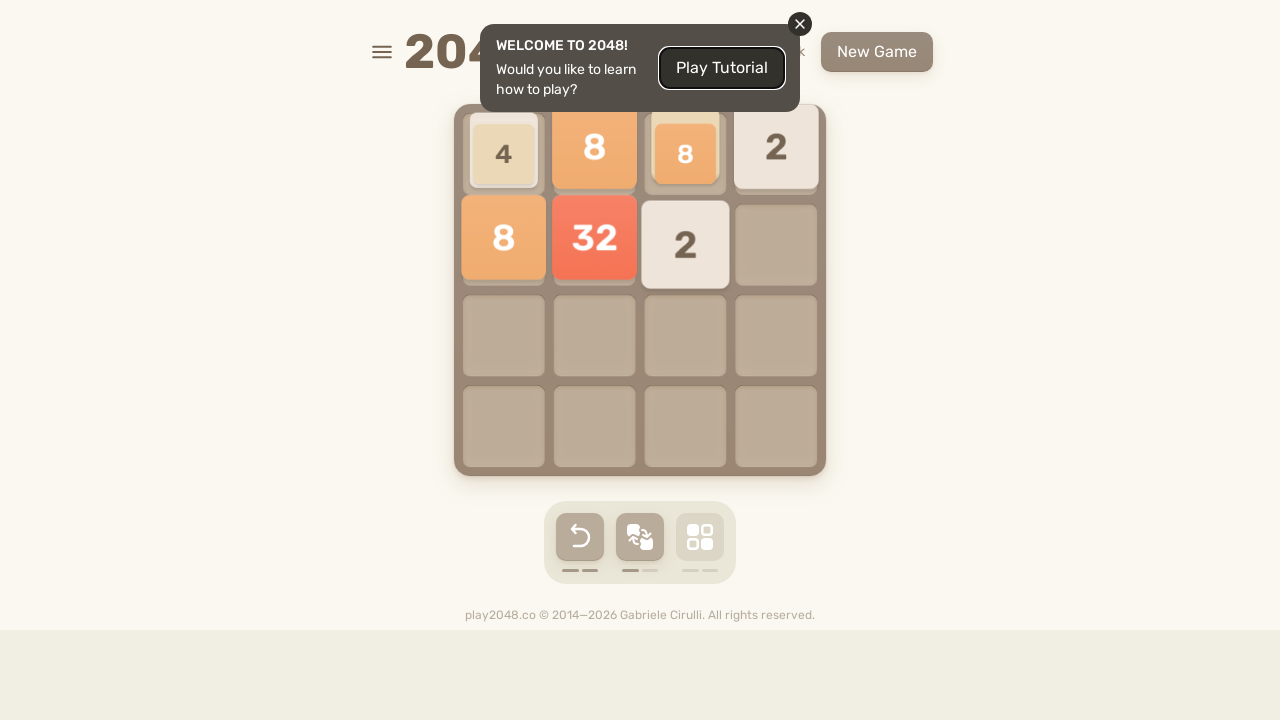

Pressed arrow key: ArrowDown
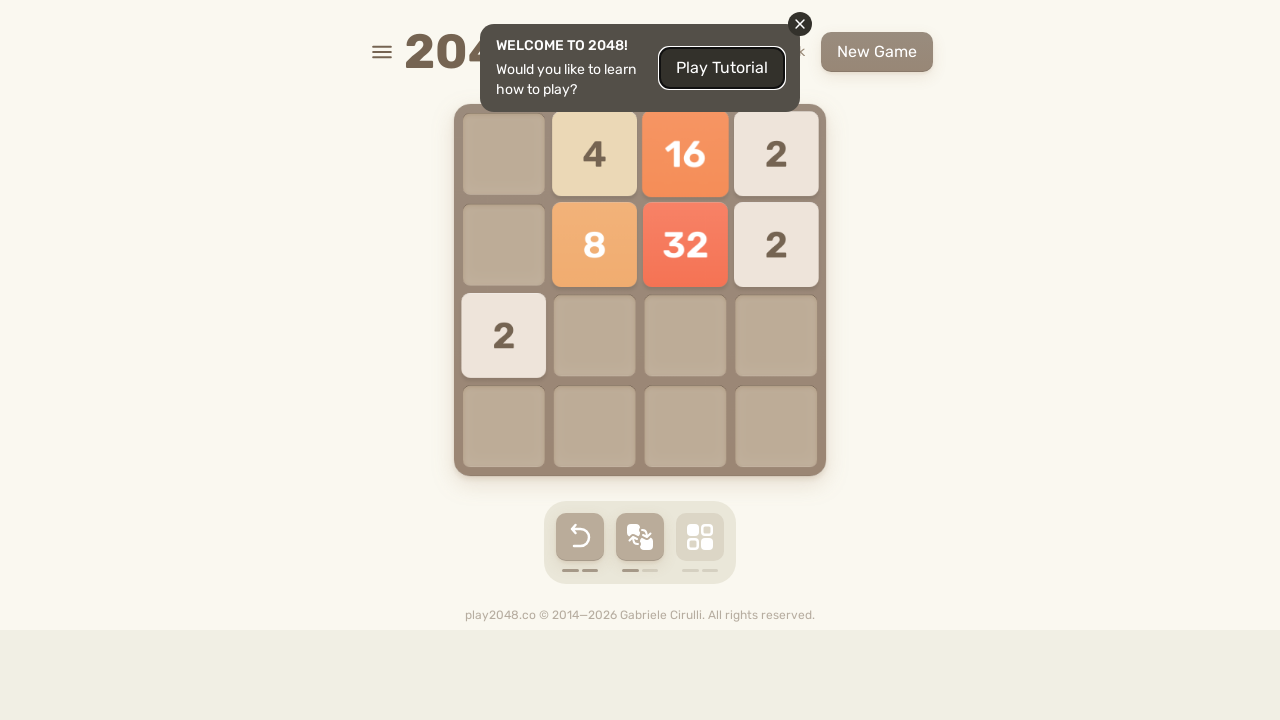

Pressed arrow key: ArrowLeft
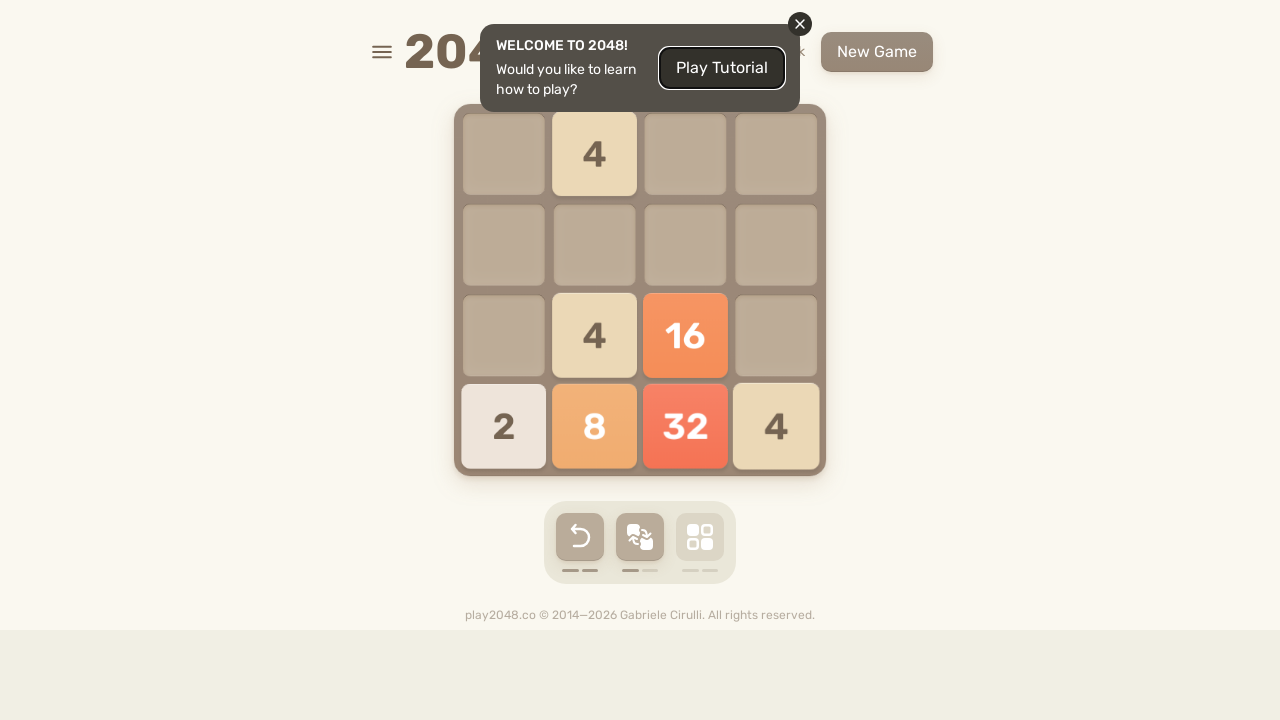

Checked for game-over element (count: 0)
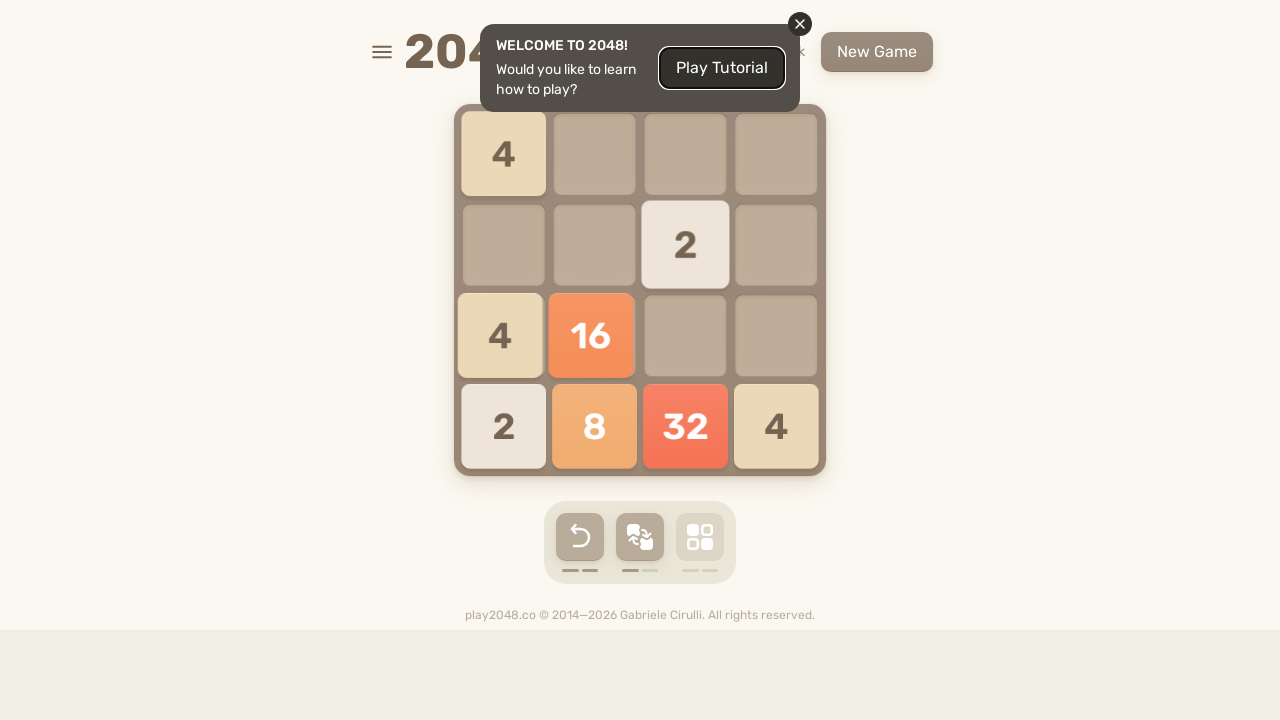

Pressed arrow key: ArrowUp
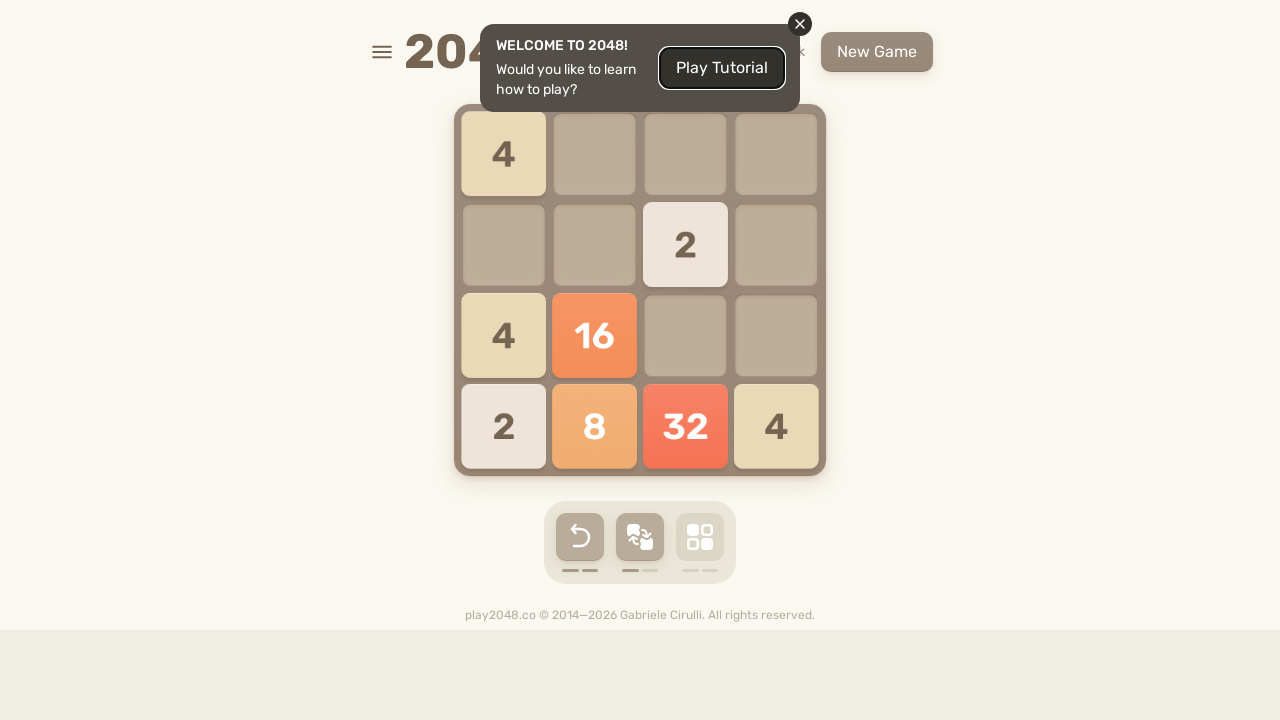

Pressed arrow key: ArrowRight
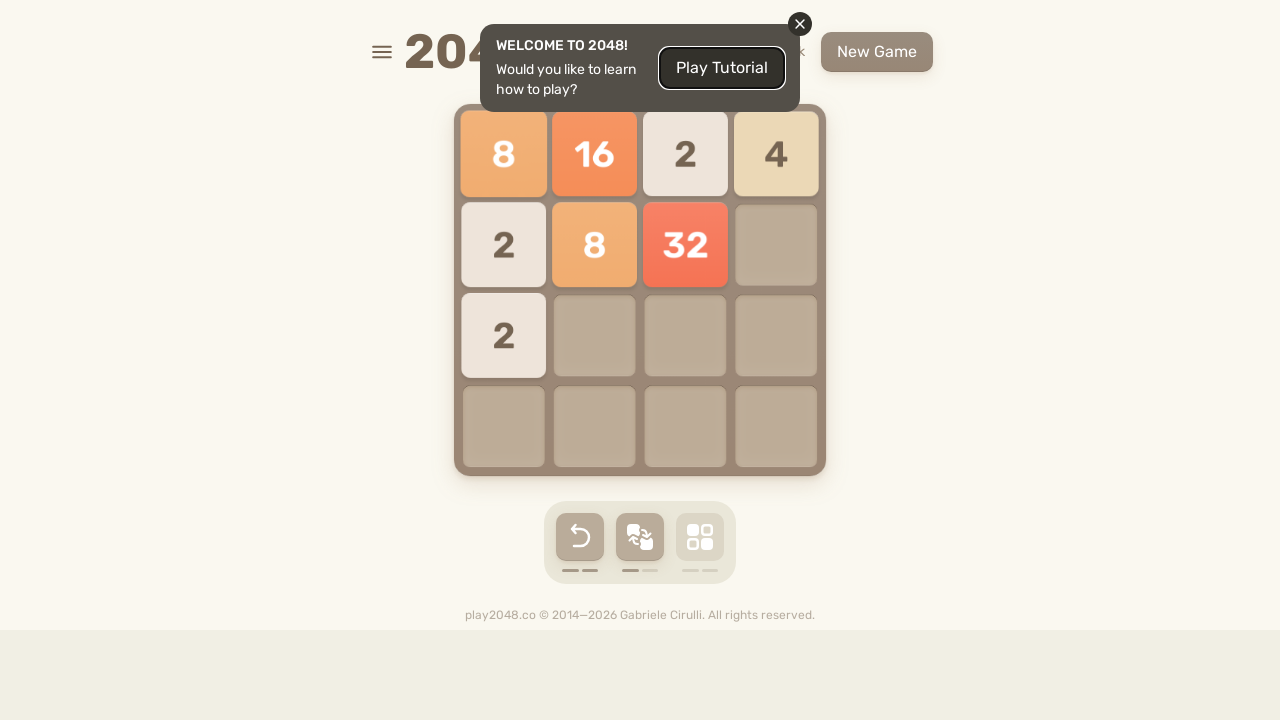

Pressed arrow key: ArrowDown
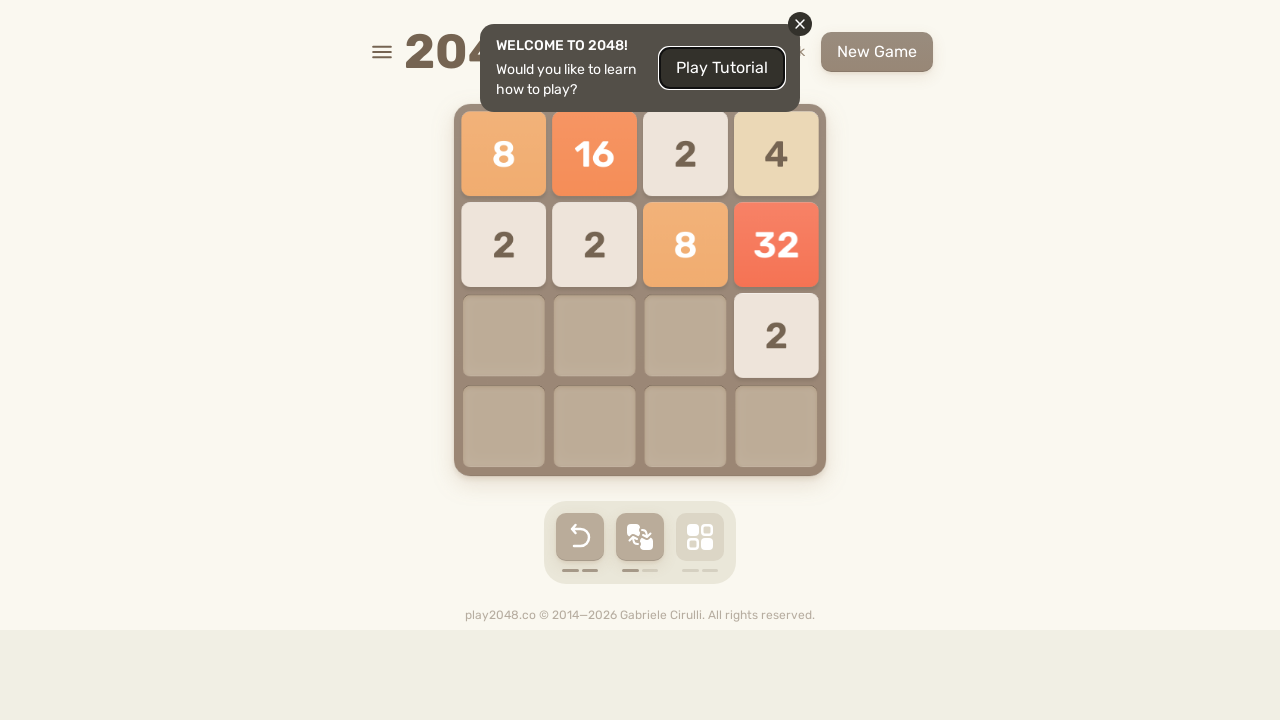

Pressed arrow key: ArrowLeft
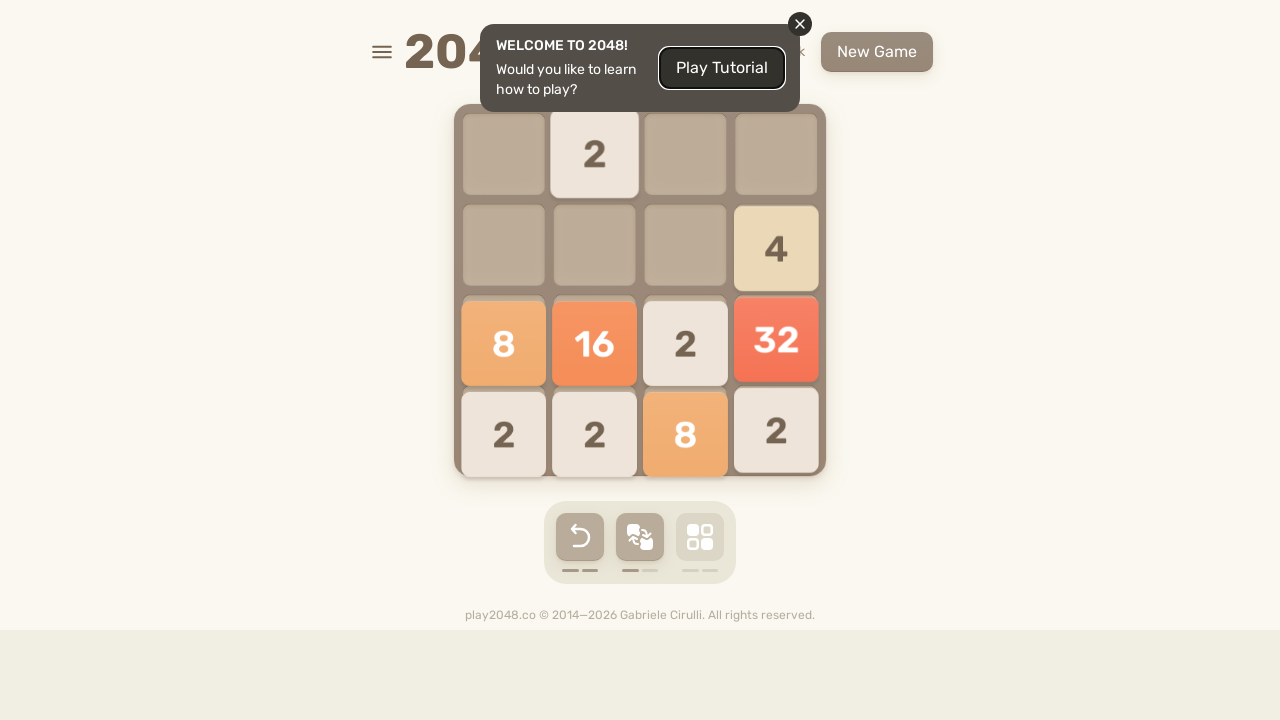

Checked for game-over element (count: 0)
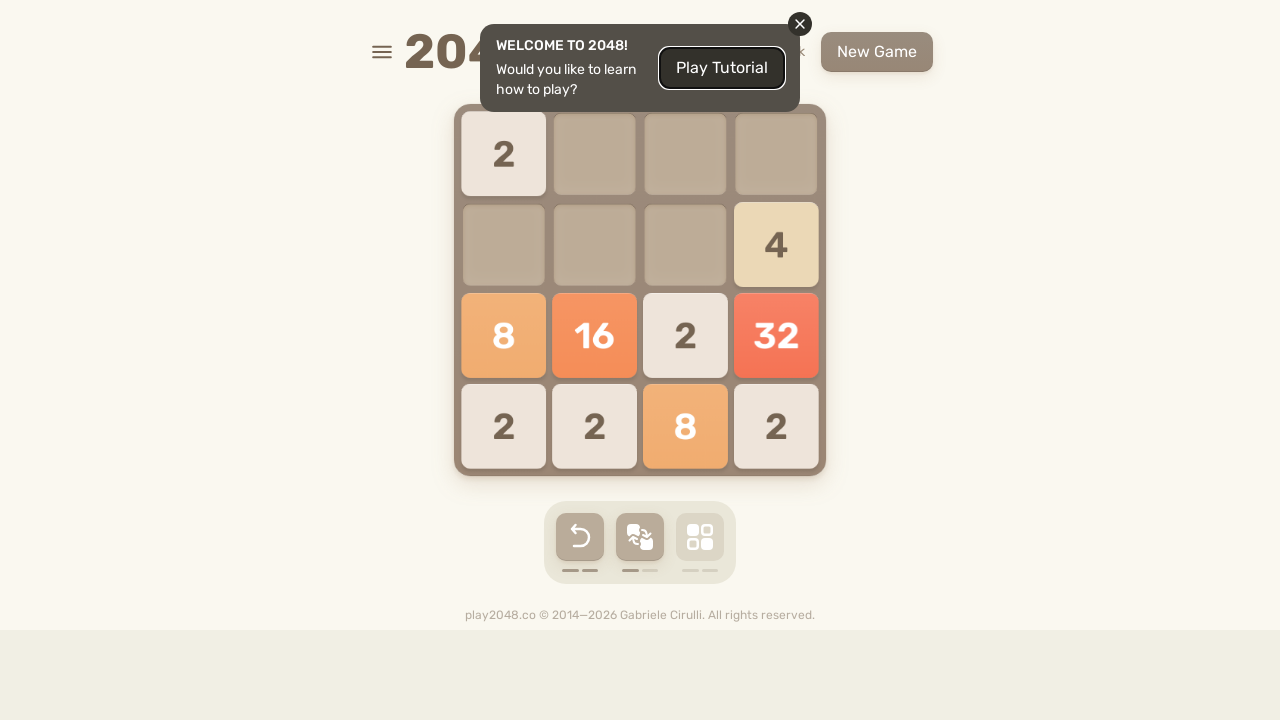

Pressed arrow key: ArrowUp
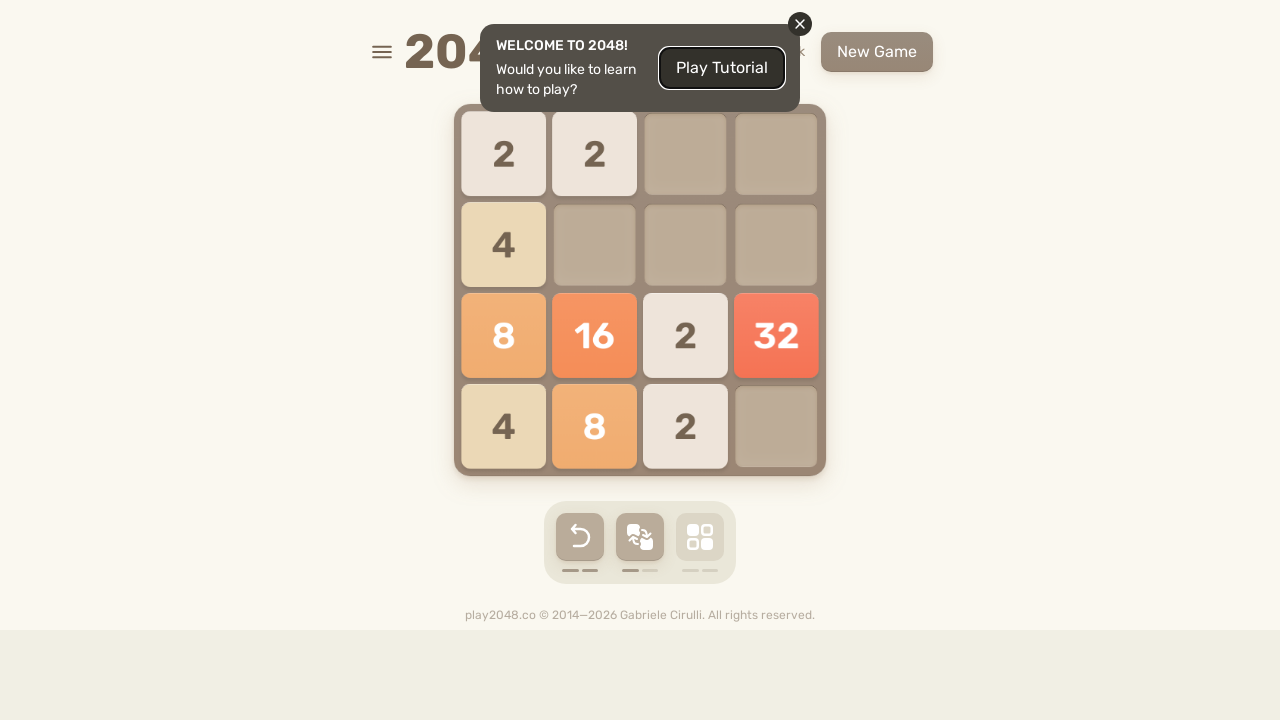

Pressed arrow key: ArrowRight
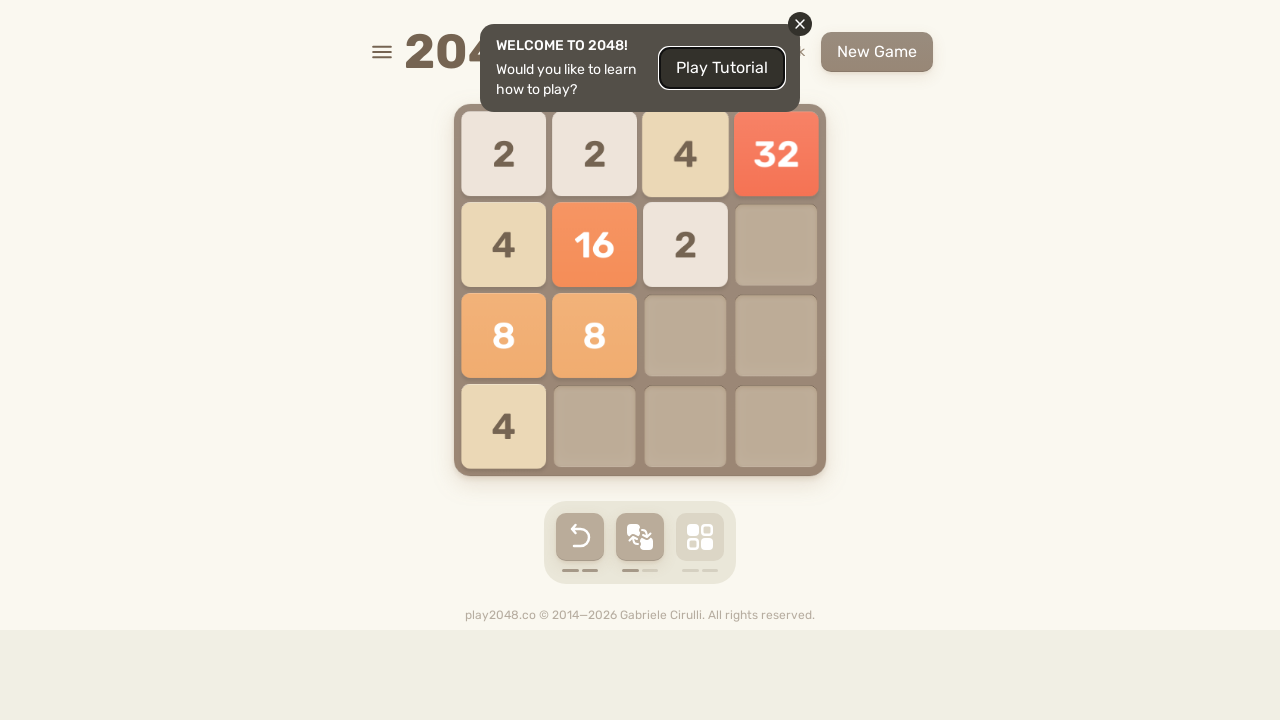

Pressed arrow key: ArrowDown
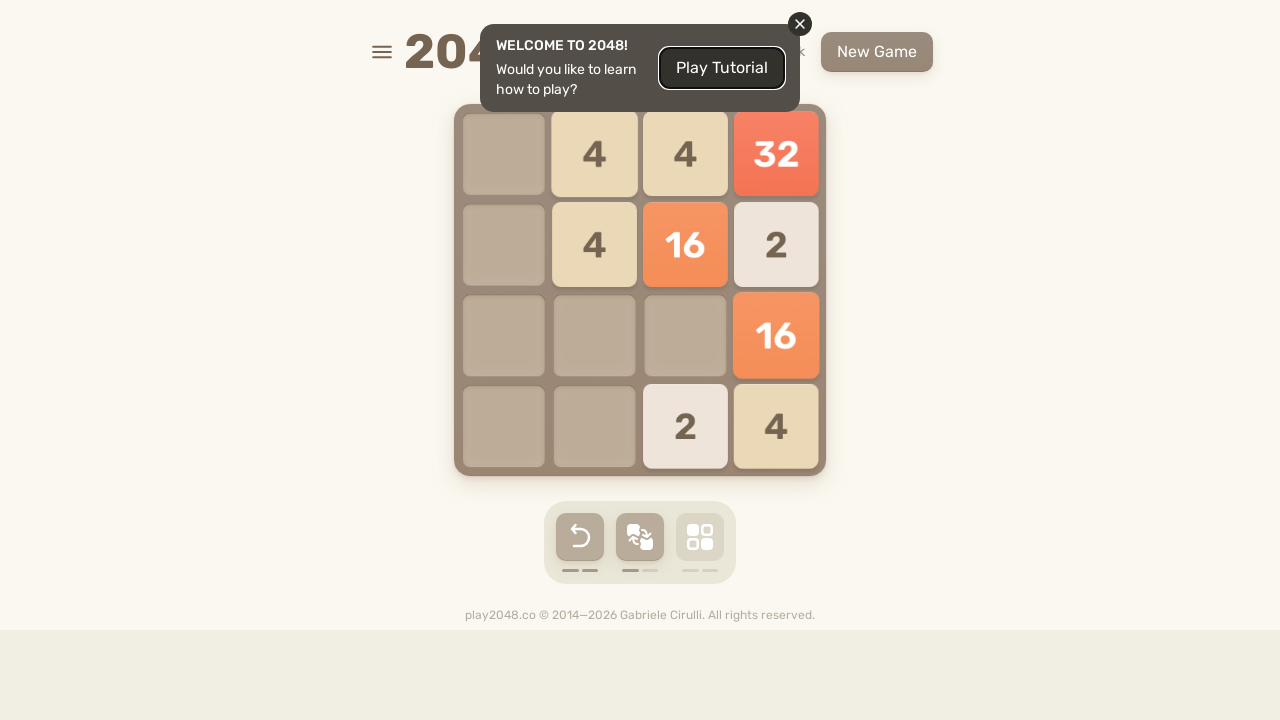

Pressed arrow key: ArrowLeft
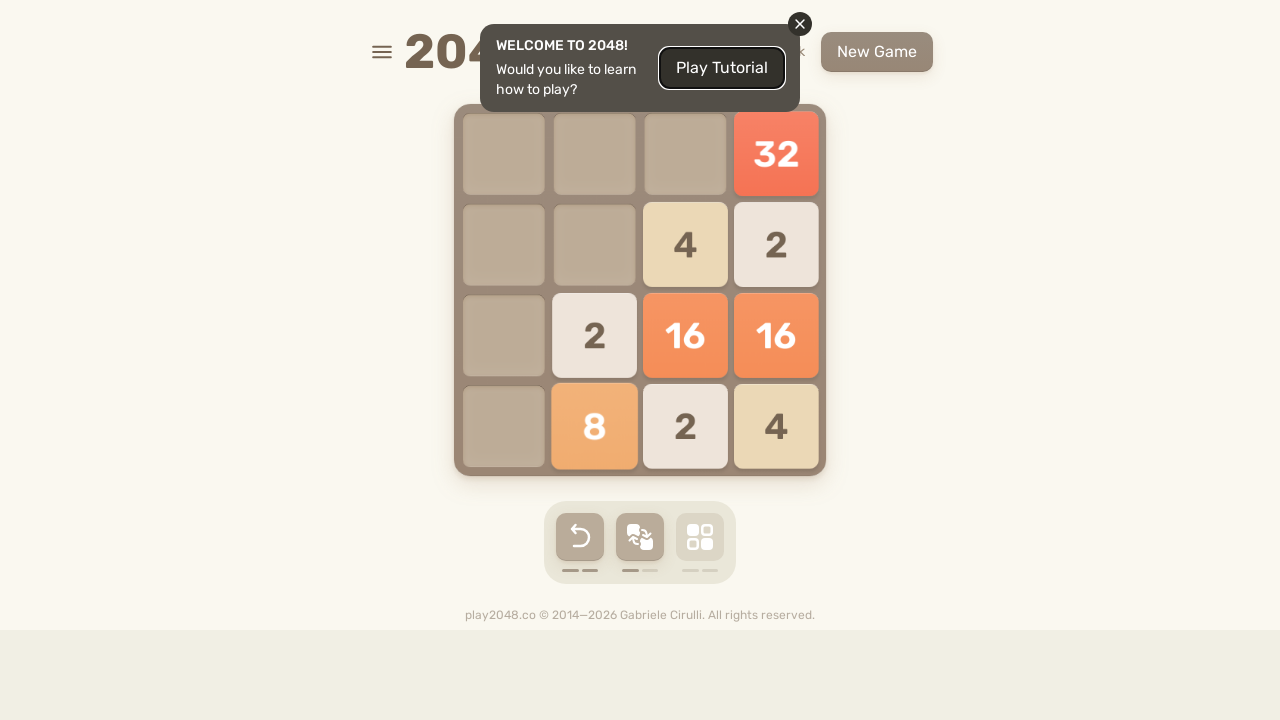

Checked for game-over element (count: 0)
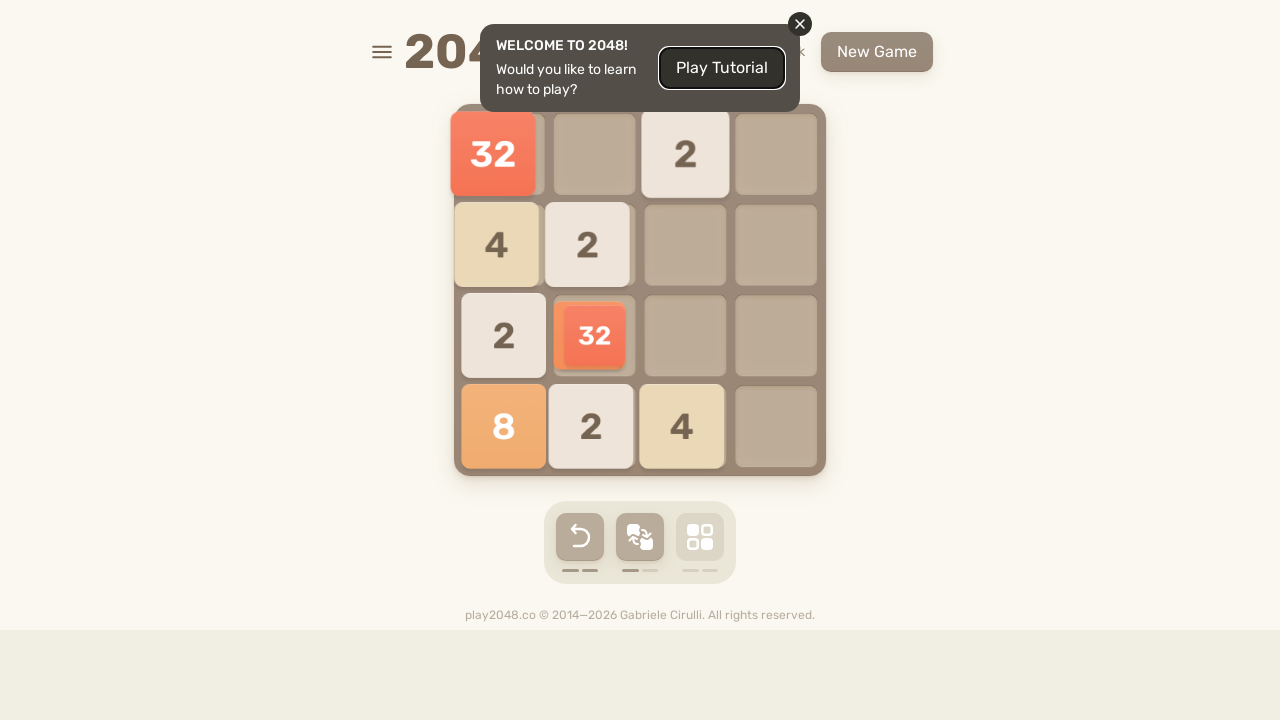

Pressed arrow key: ArrowUp
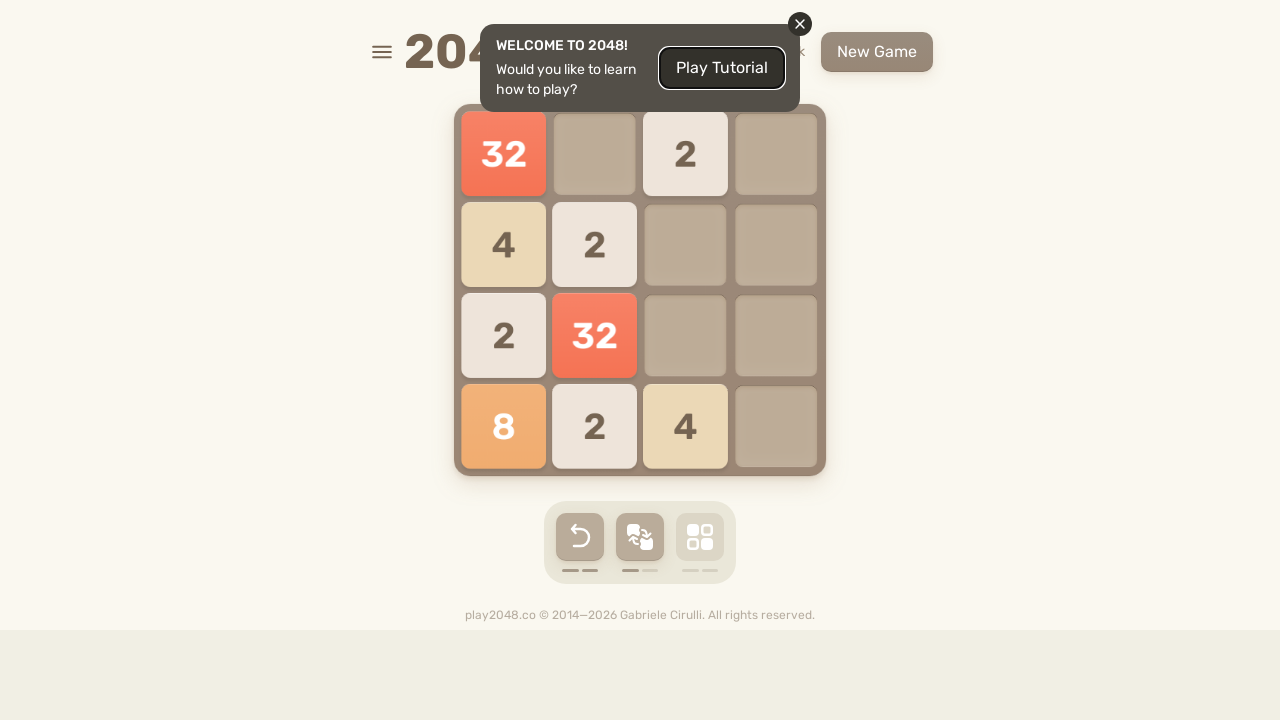

Pressed arrow key: ArrowRight
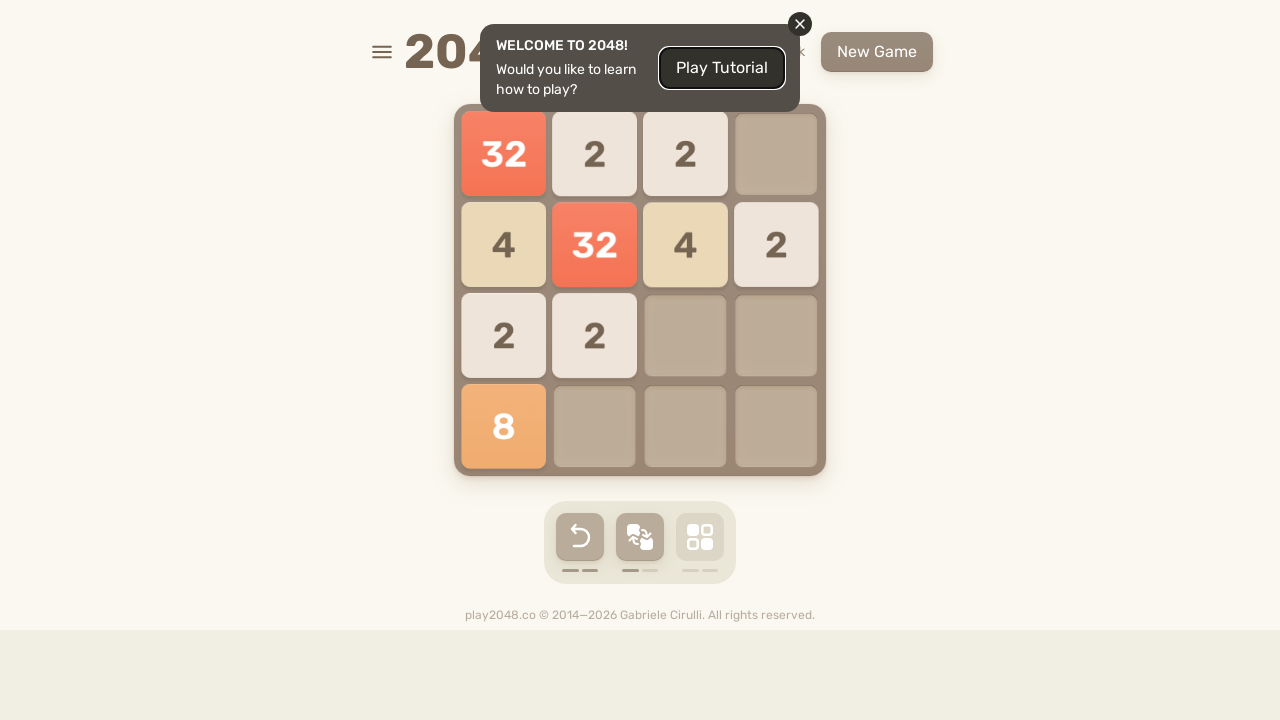

Pressed arrow key: ArrowDown
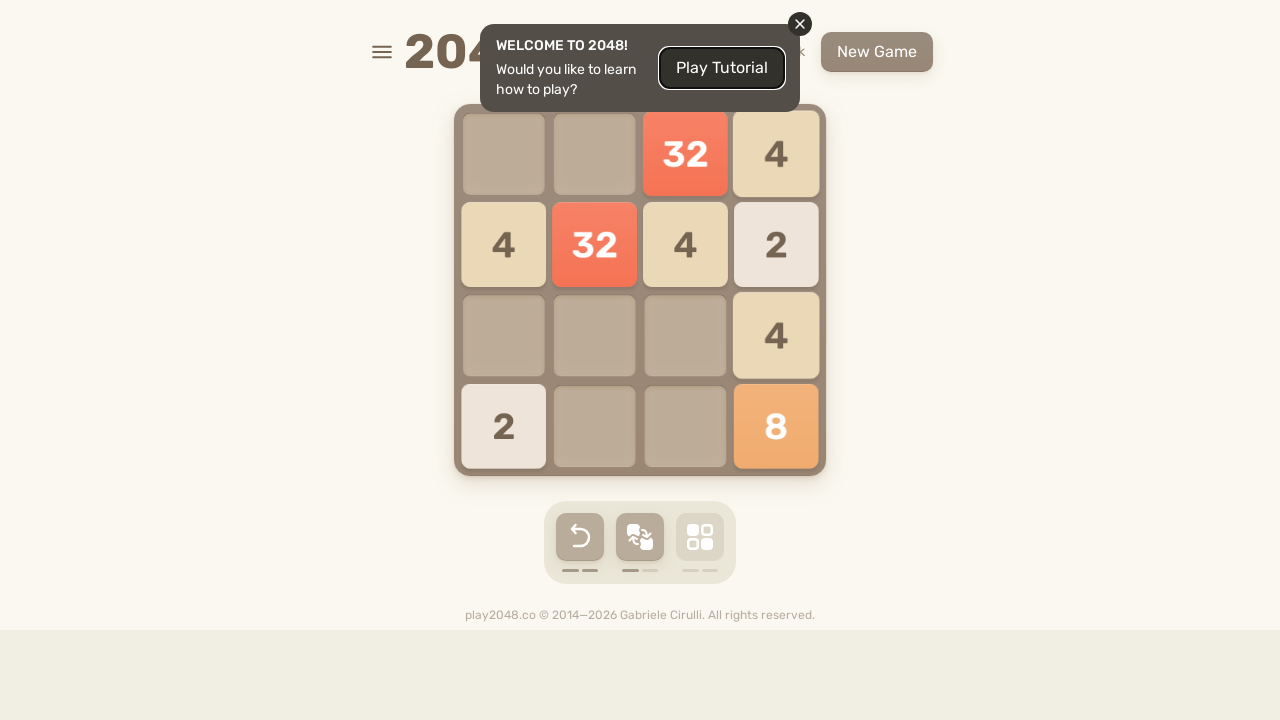

Pressed arrow key: ArrowLeft
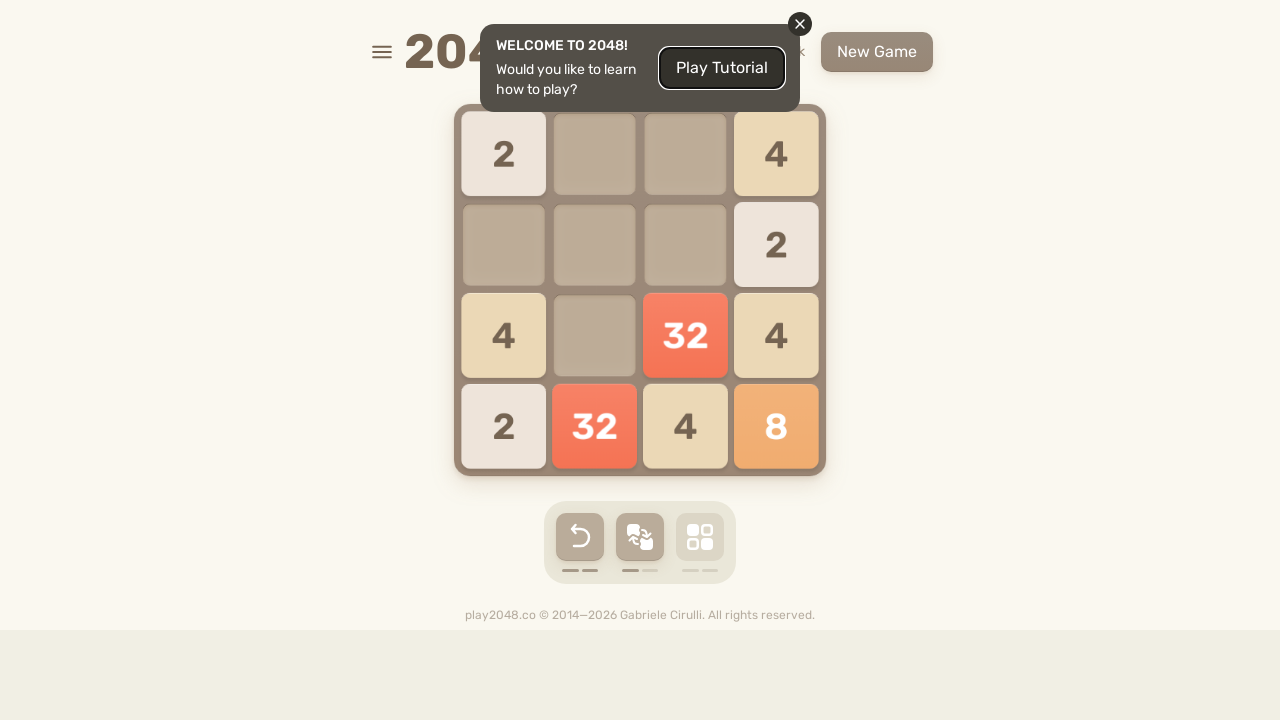

Checked for game-over element (count: 0)
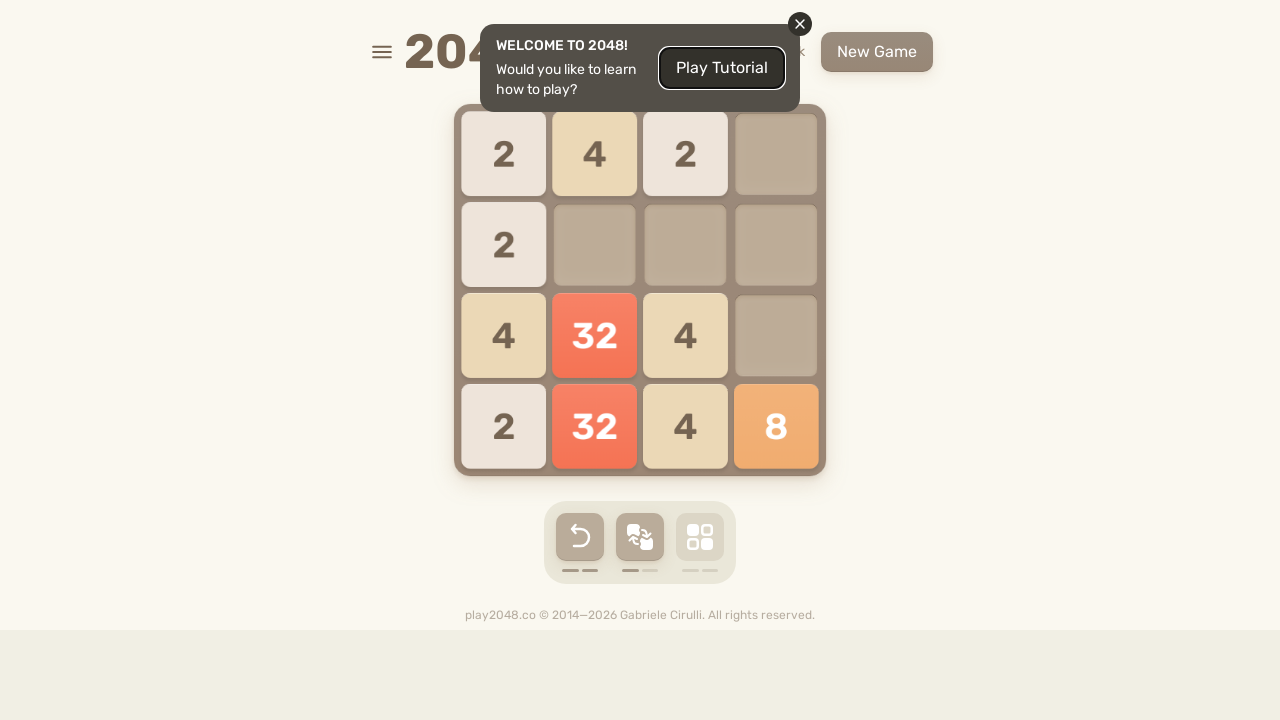

Pressed arrow key: ArrowUp
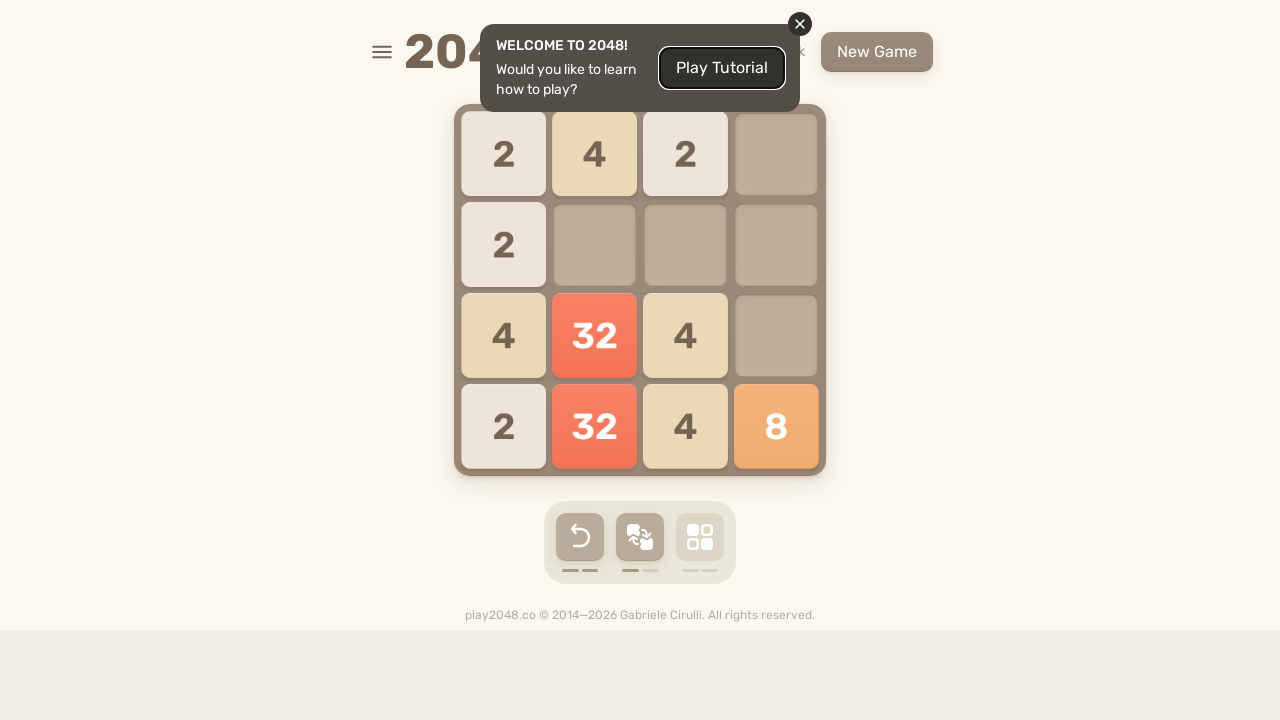

Pressed arrow key: ArrowRight
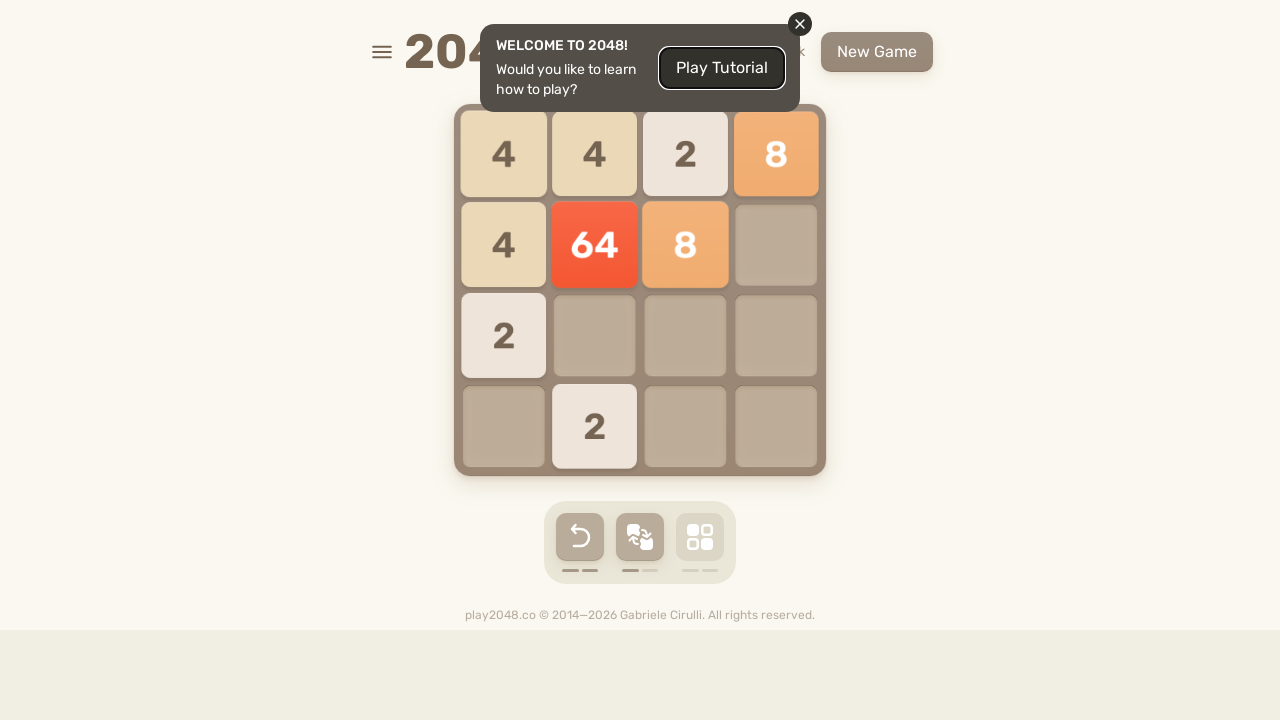

Pressed arrow key: ArrowDown
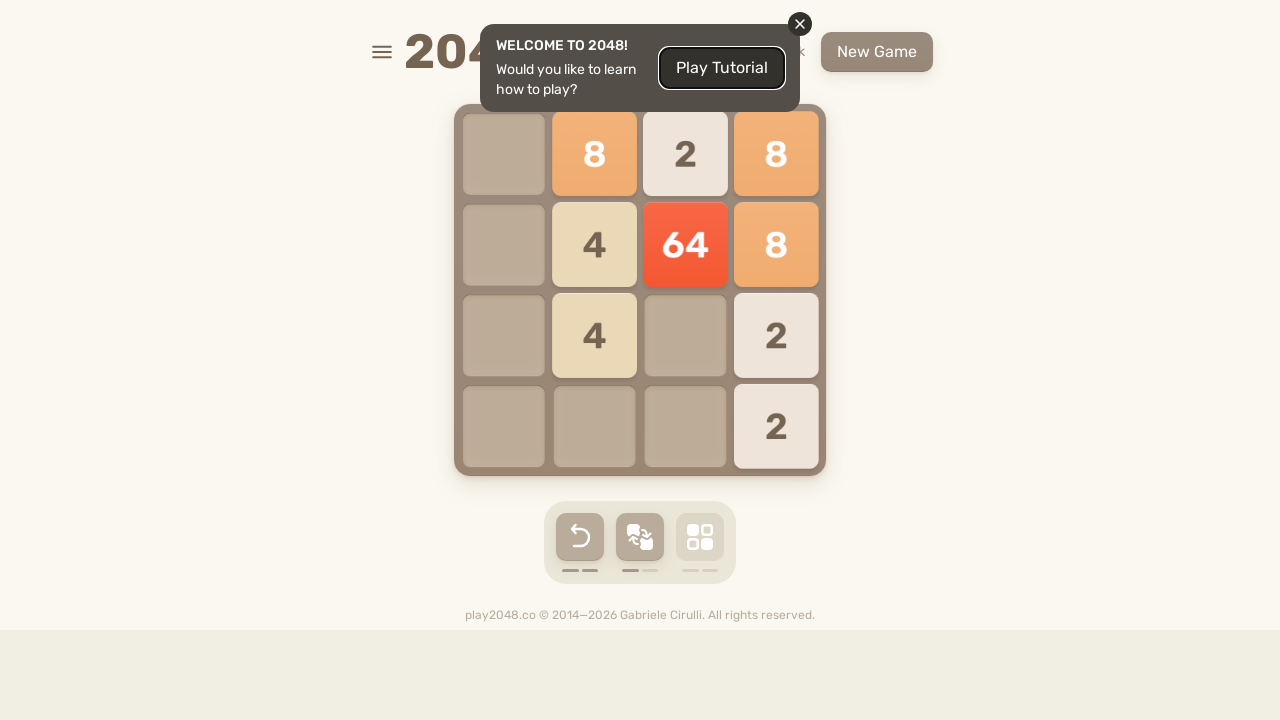

Pressed arrow key: ArrowLeft
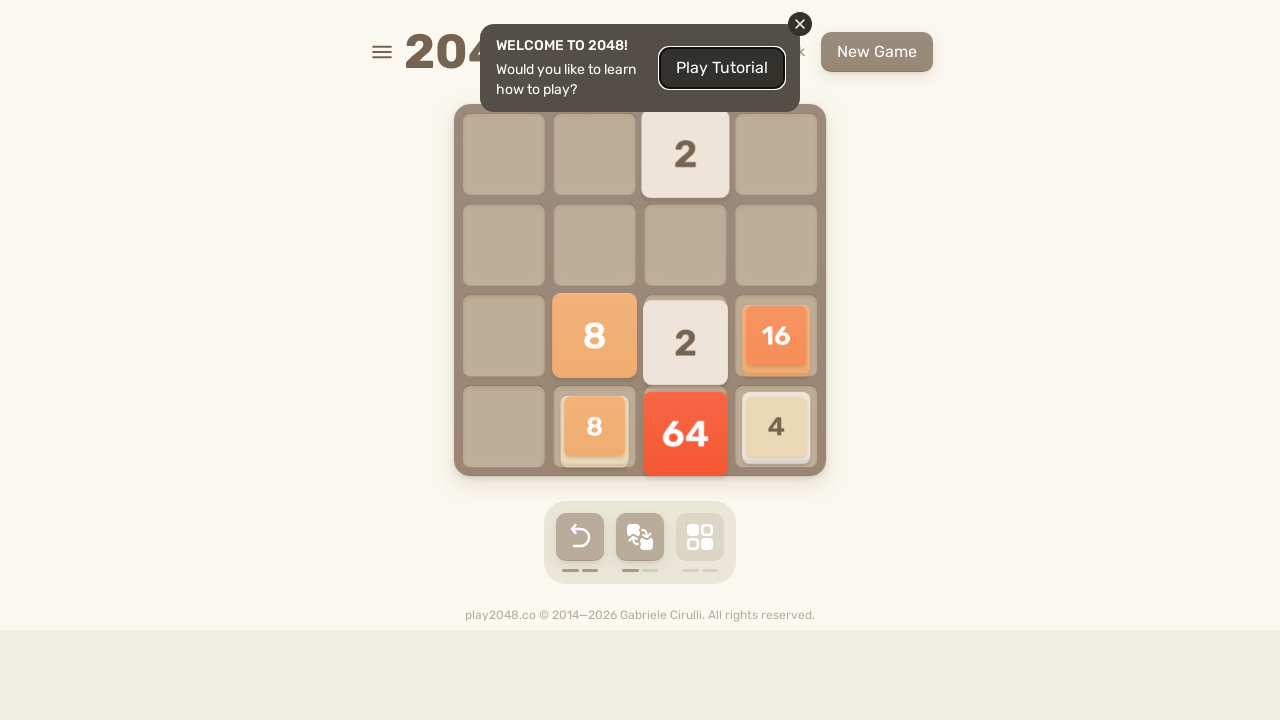

Checked for game-over element (count: 0)
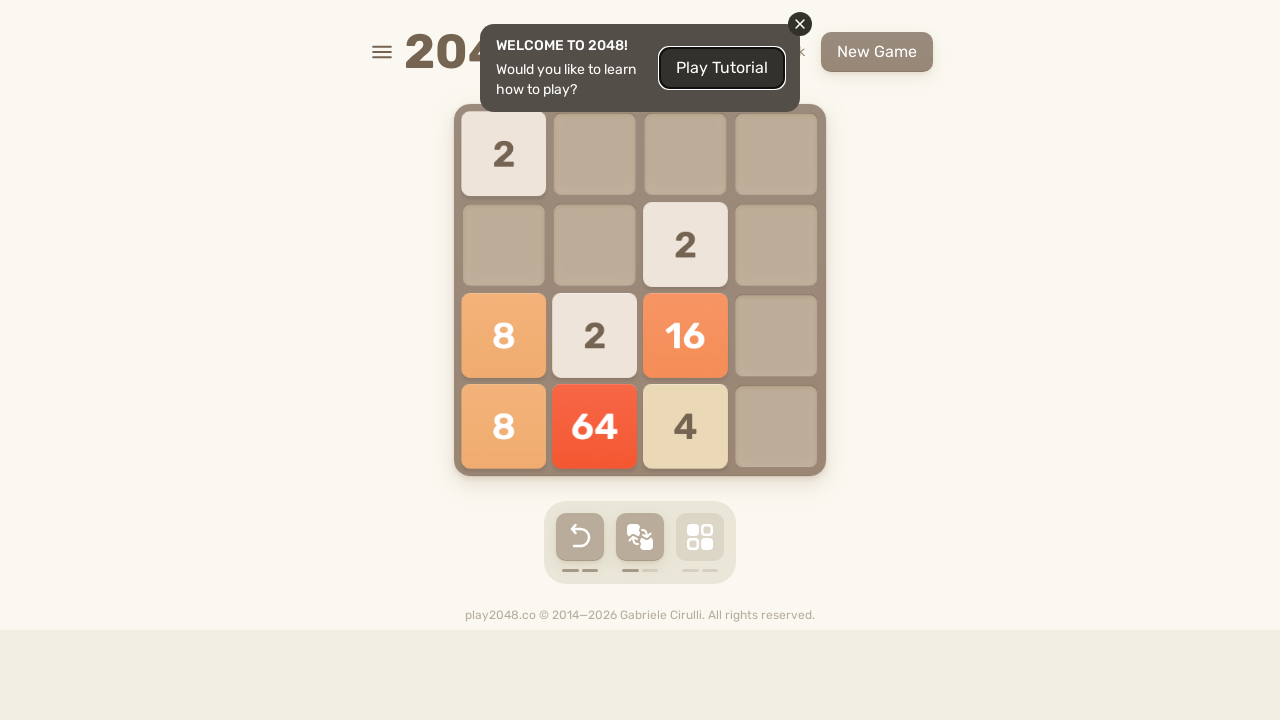

Pressed arrow key: ArrowUp
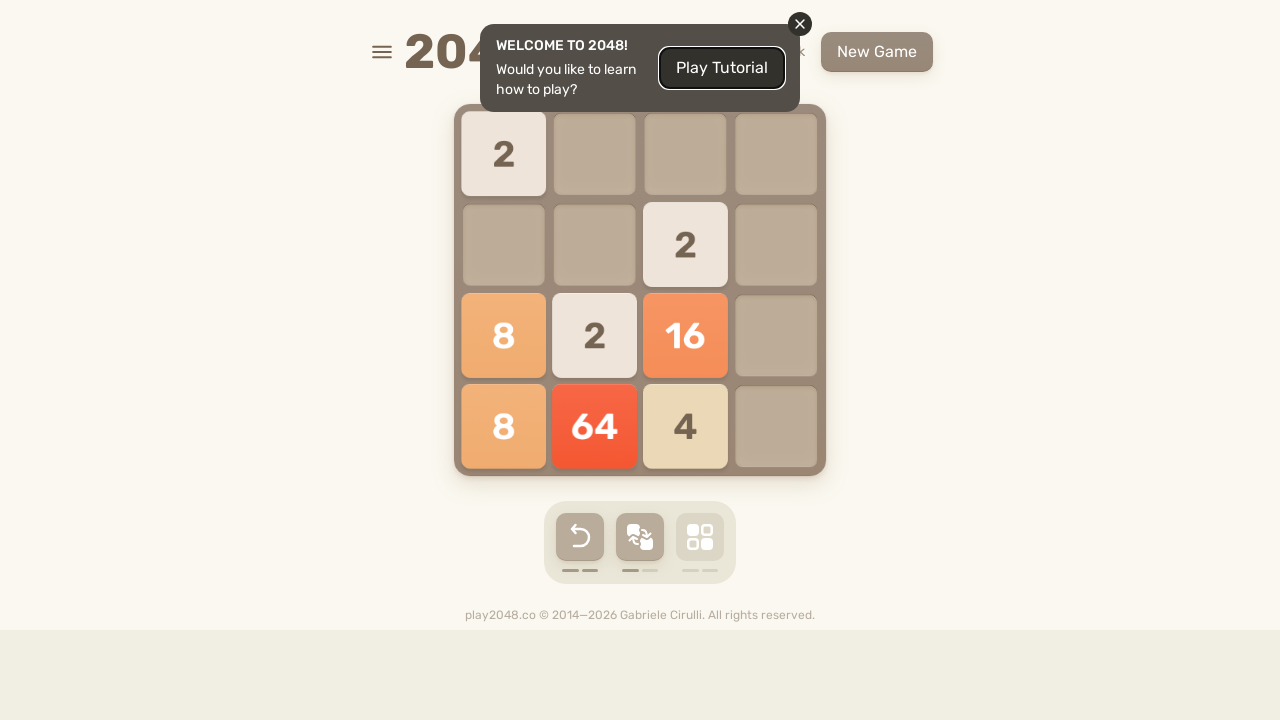

Pressed arrow key: ArrowRight
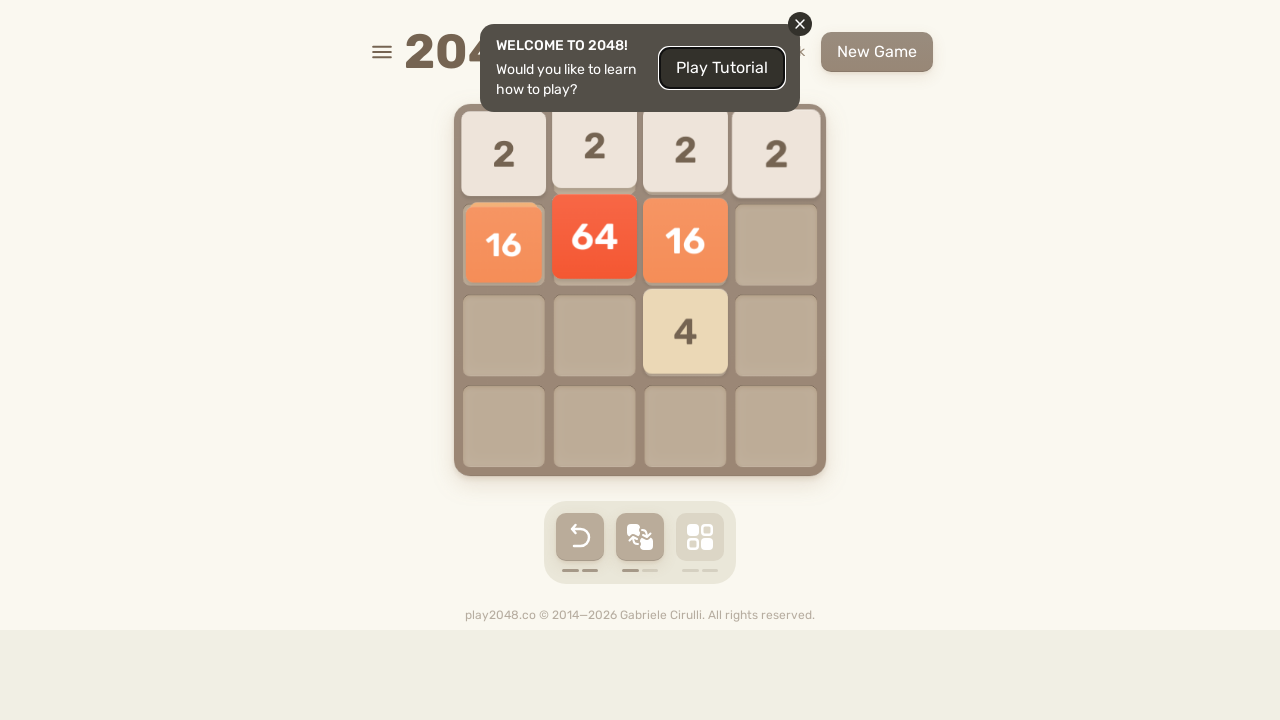

Pressed arrow key: ArrowDown
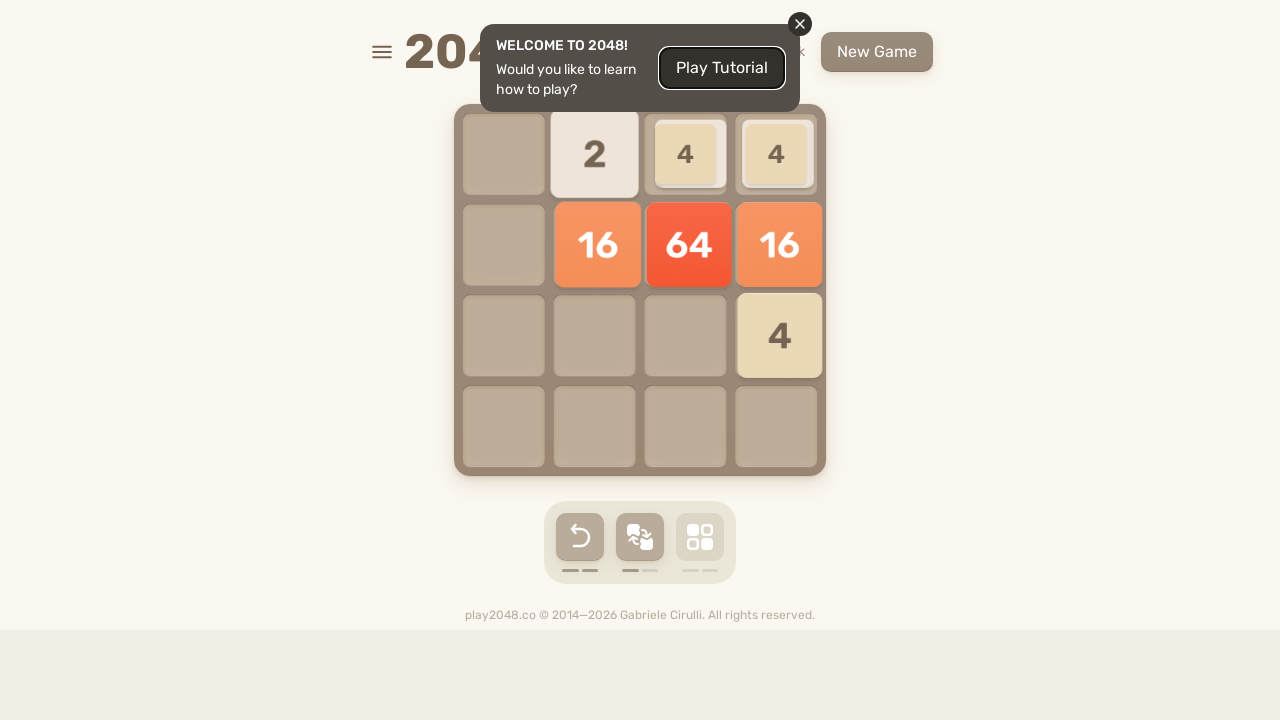

Pressed arrow key: ArrowLeft
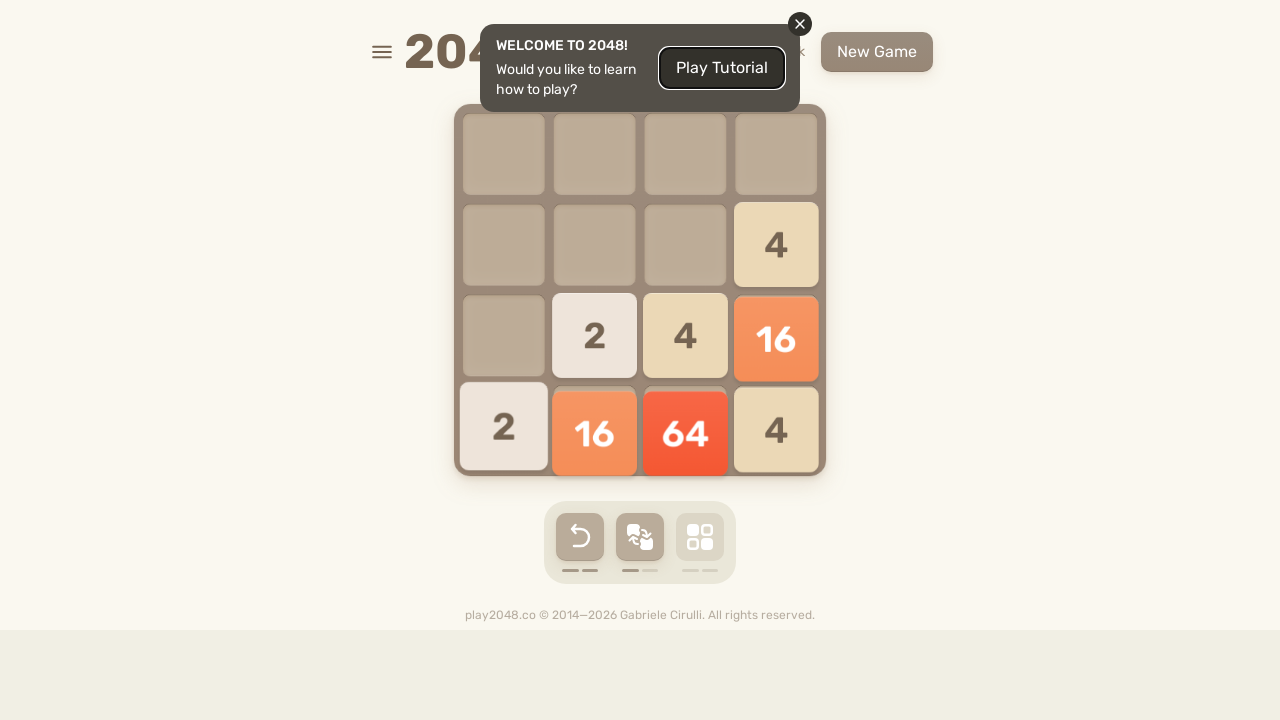

Checked for game-over element (count: 0)
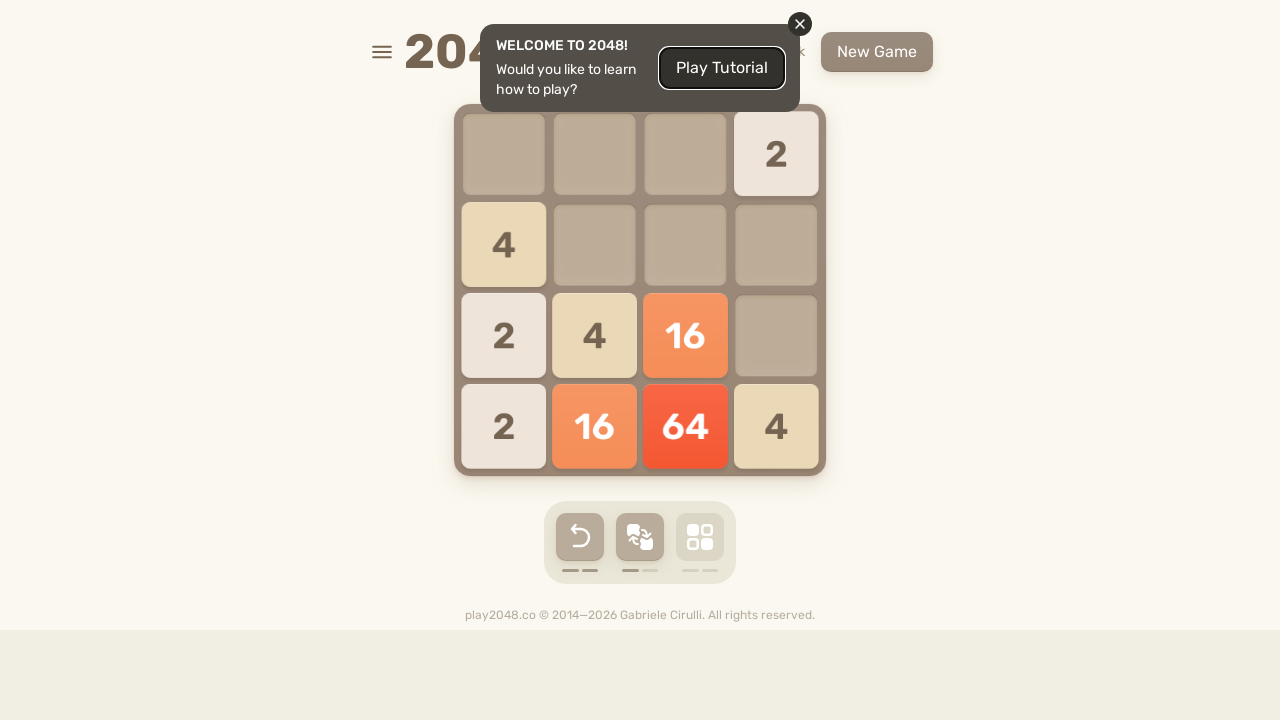

Pressed arrow key: ArrowUp
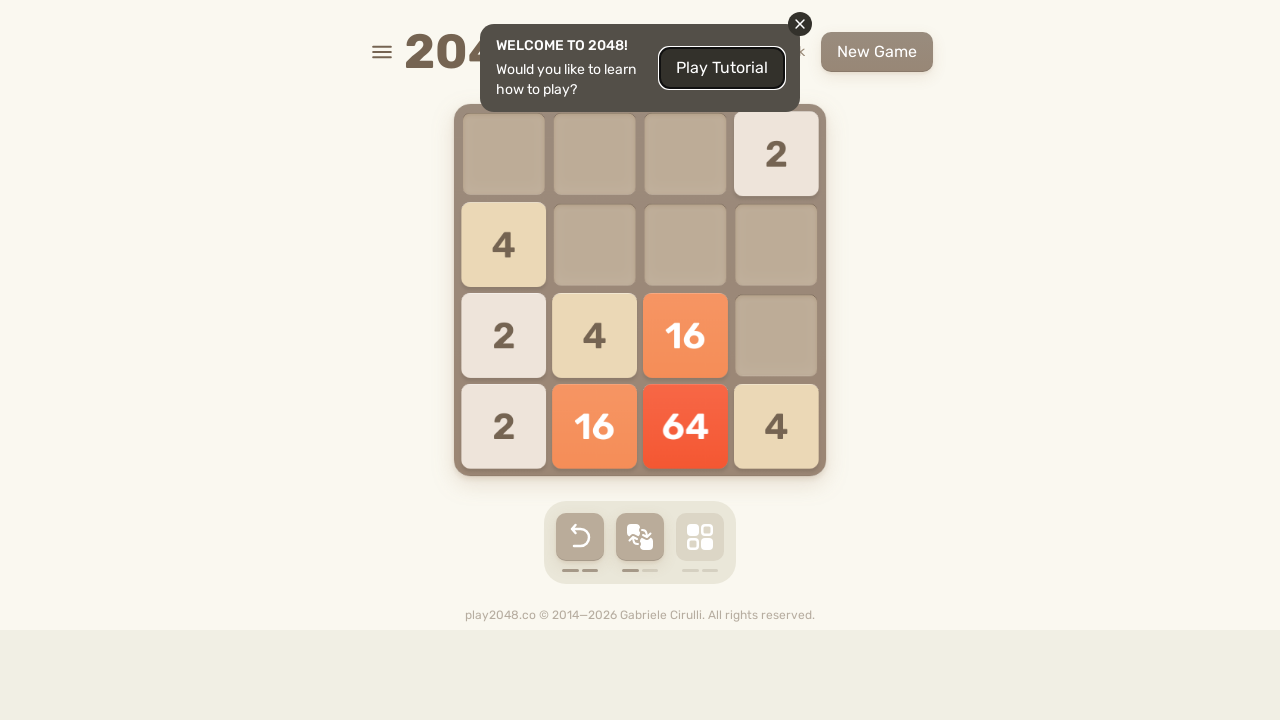

Pressed arrow key: ArrowRight
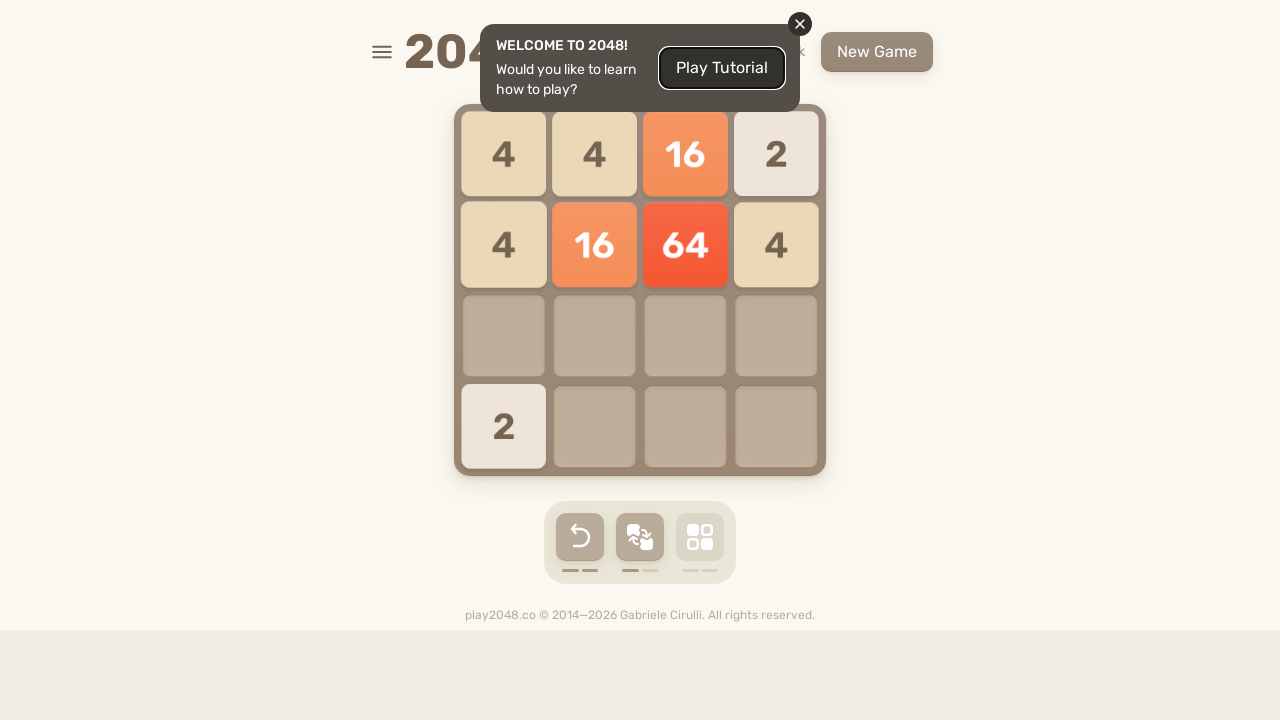

Pressed arrow key: ArrowDown
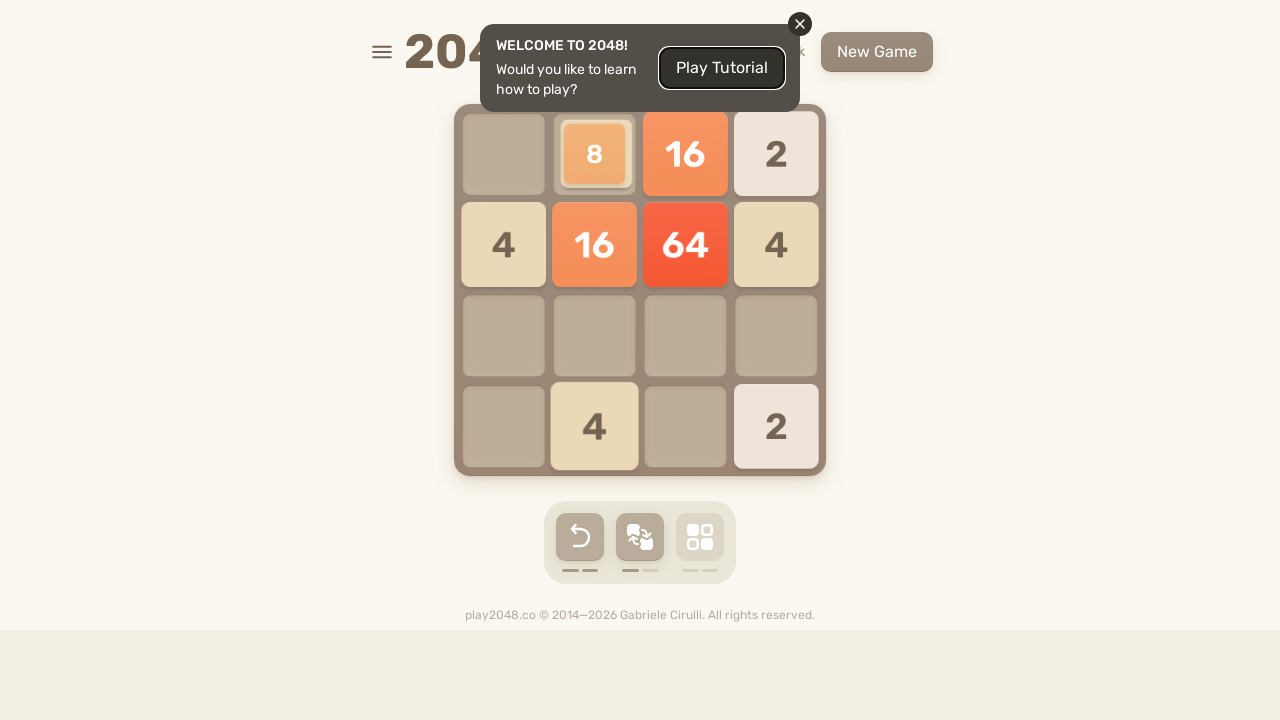

Pressed arrow key: ArrowLeft
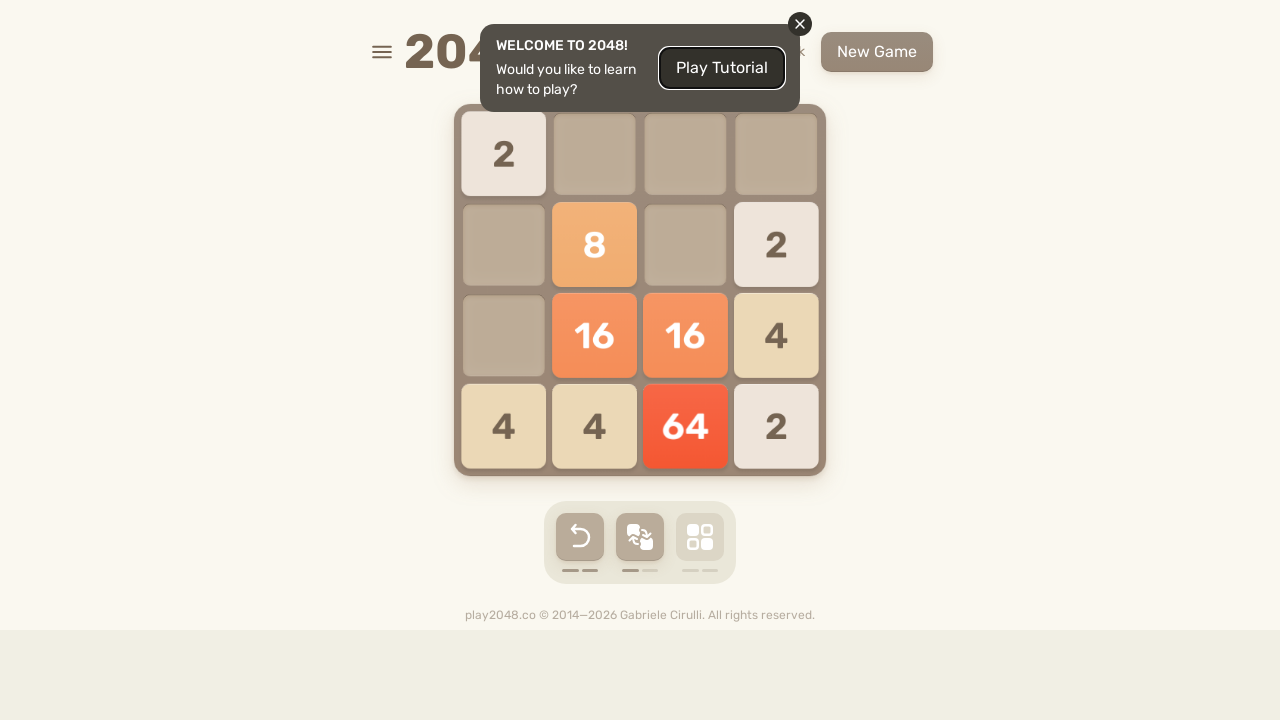

Checked for game-over element (count: 0)
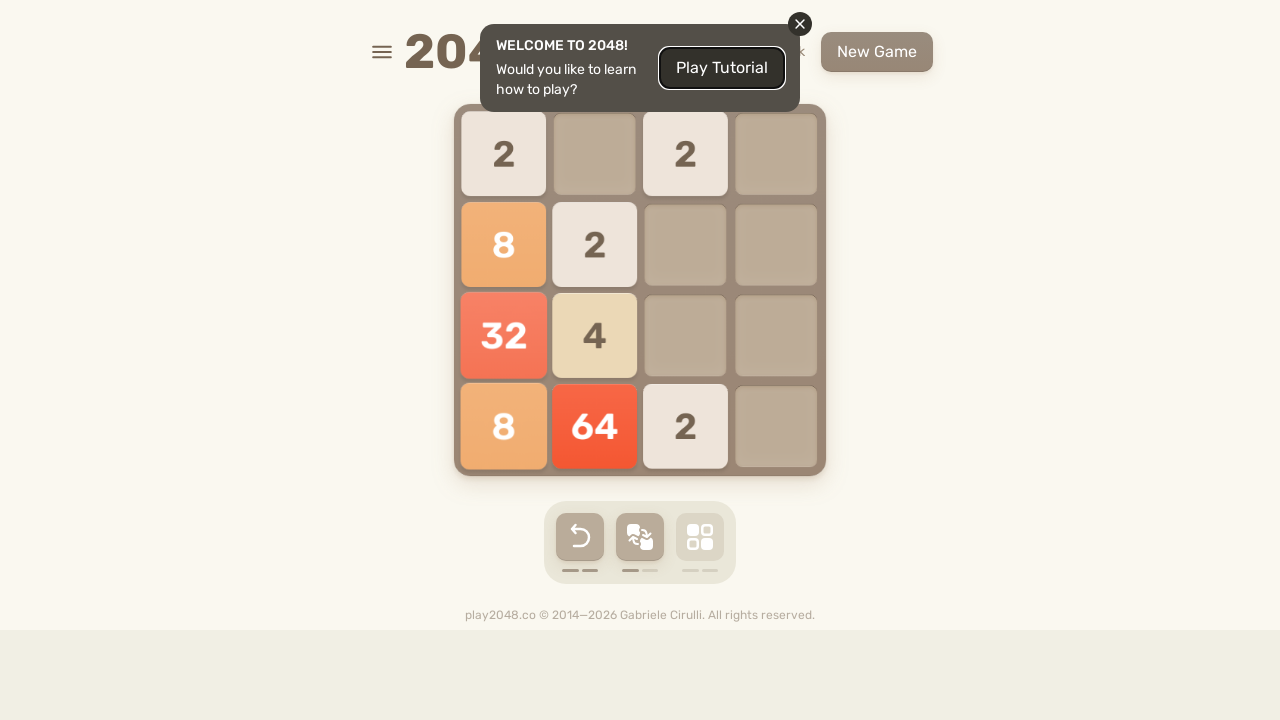

Pressed arrow key: ArrowUp
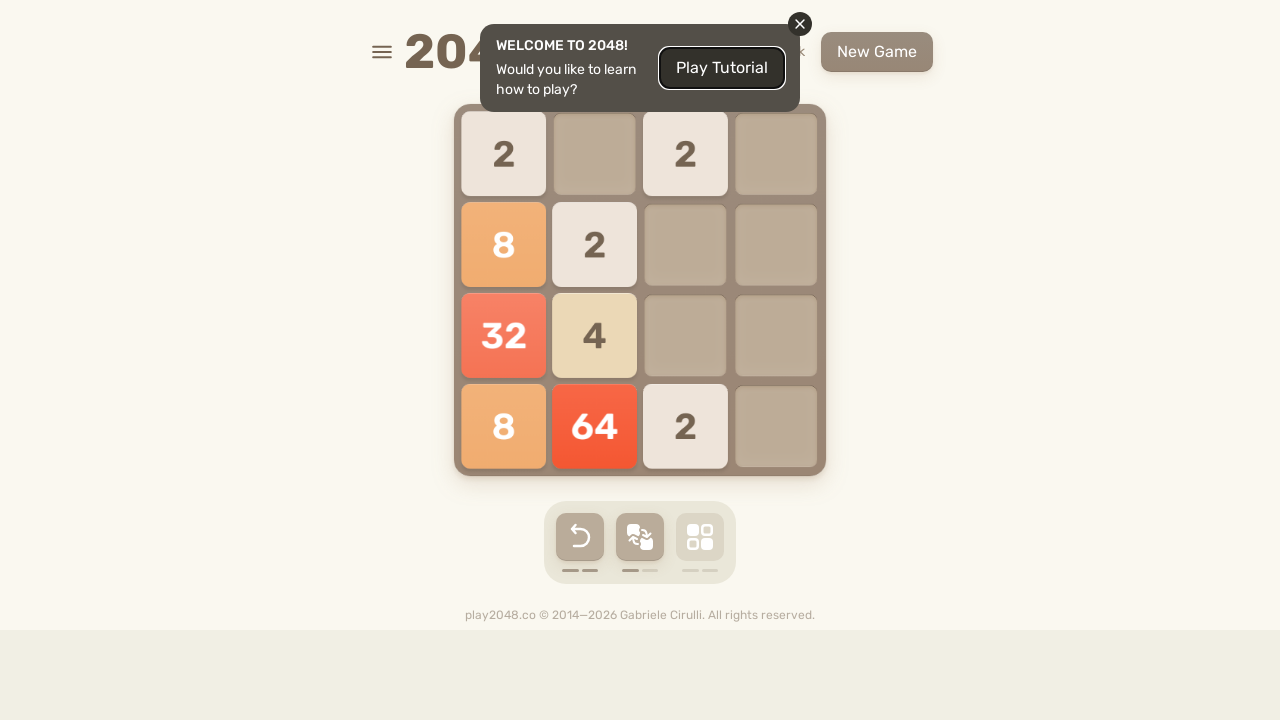

Pressed arrow key: ArrowRight
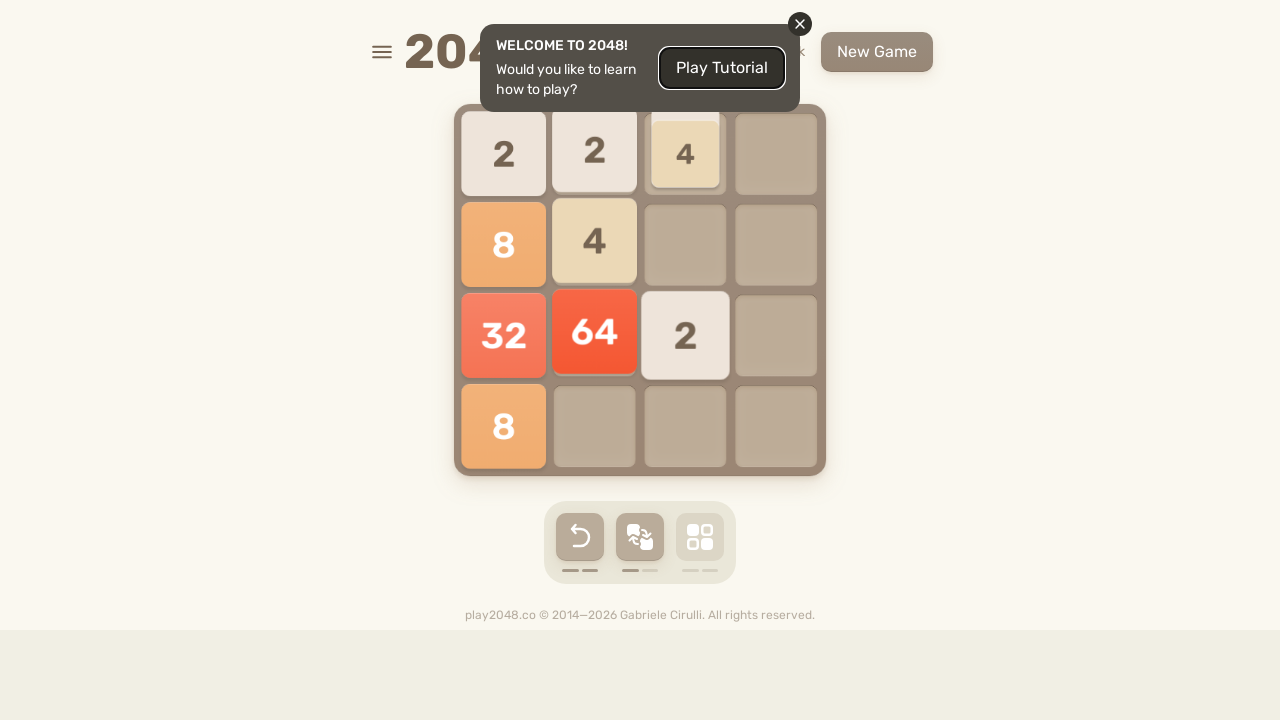

Pressed arrow key: ArrowDown
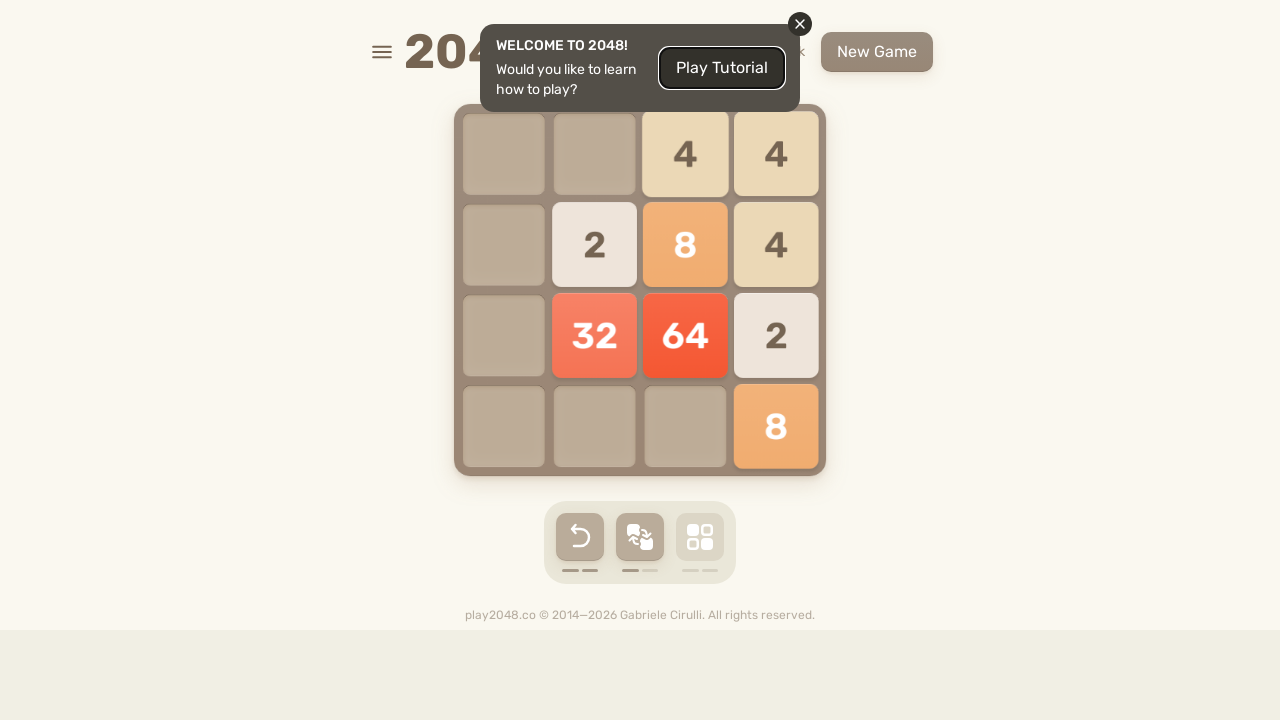

Pressed arrow key: ArrowLeft
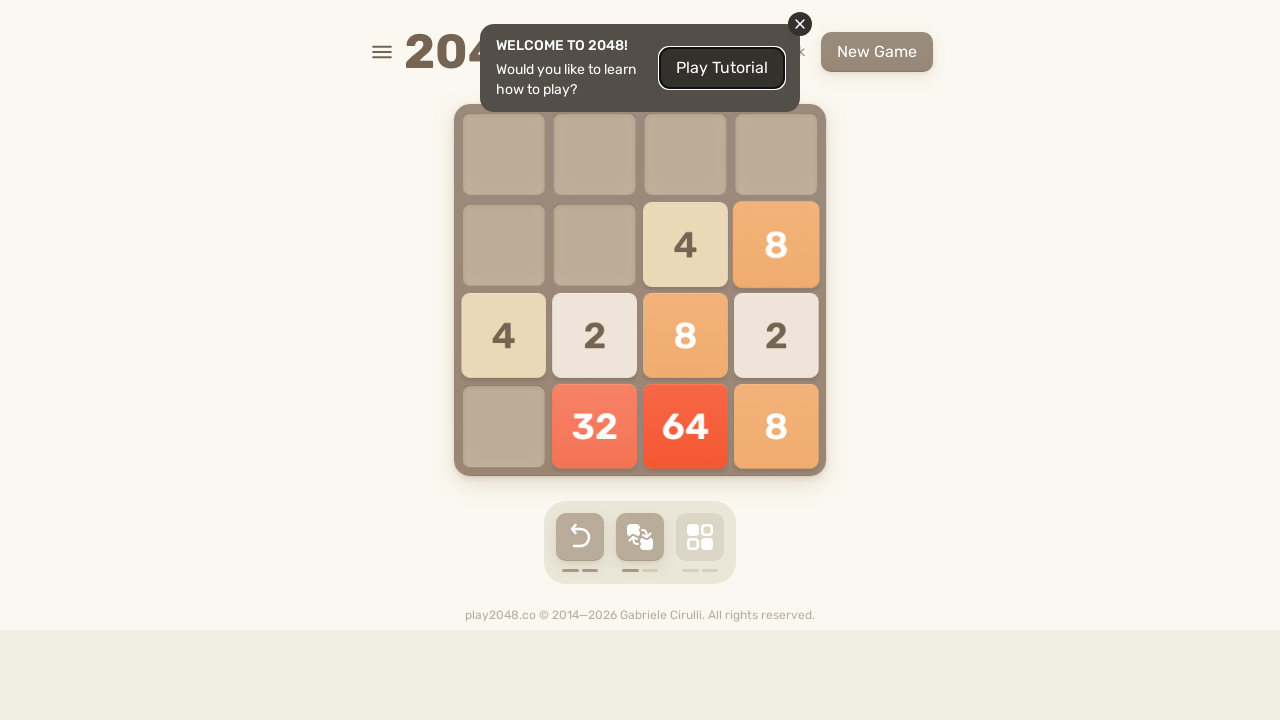

Checked for game-over element (count: 0)
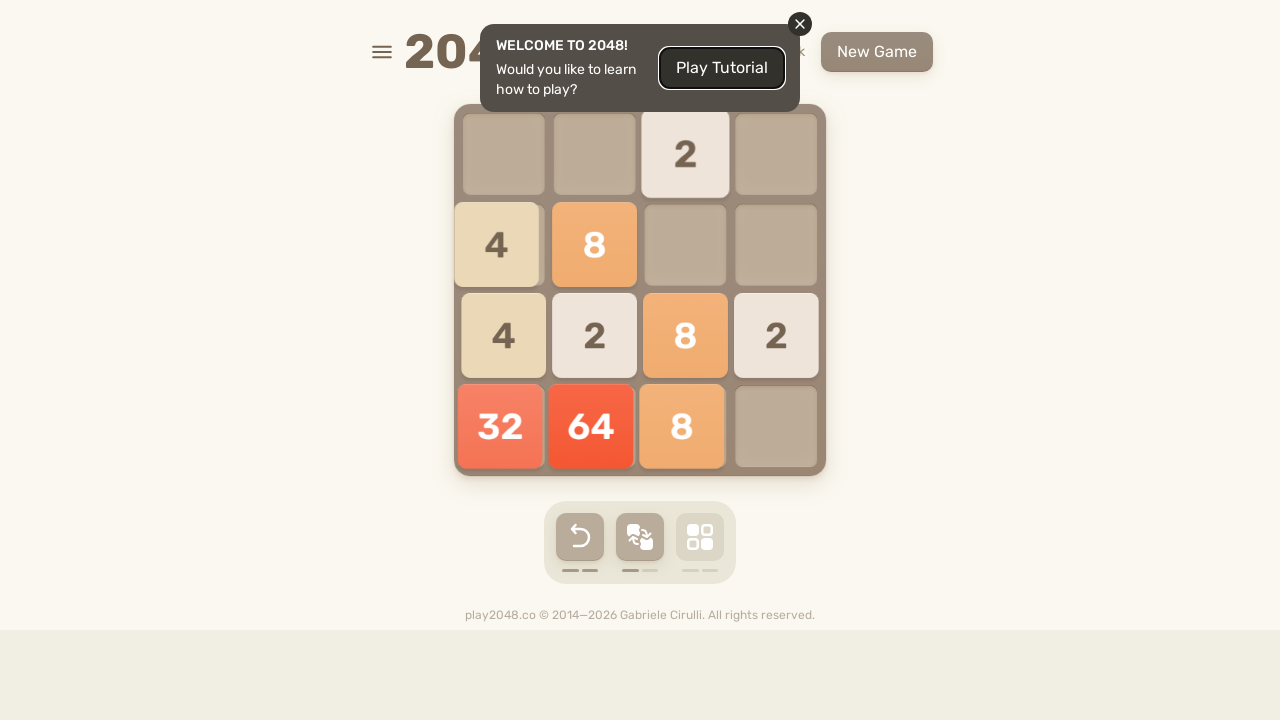

Pressed arrow key: ArrowUp
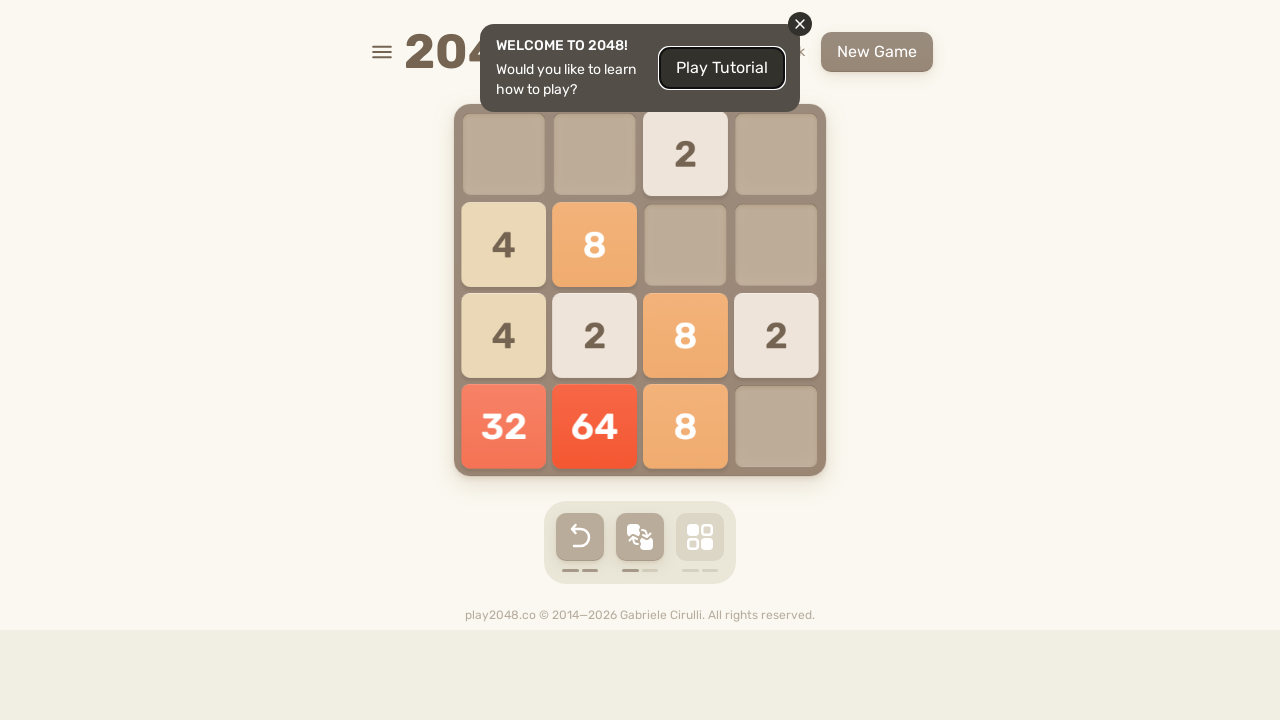

Pressed arrow key: ArrowRight
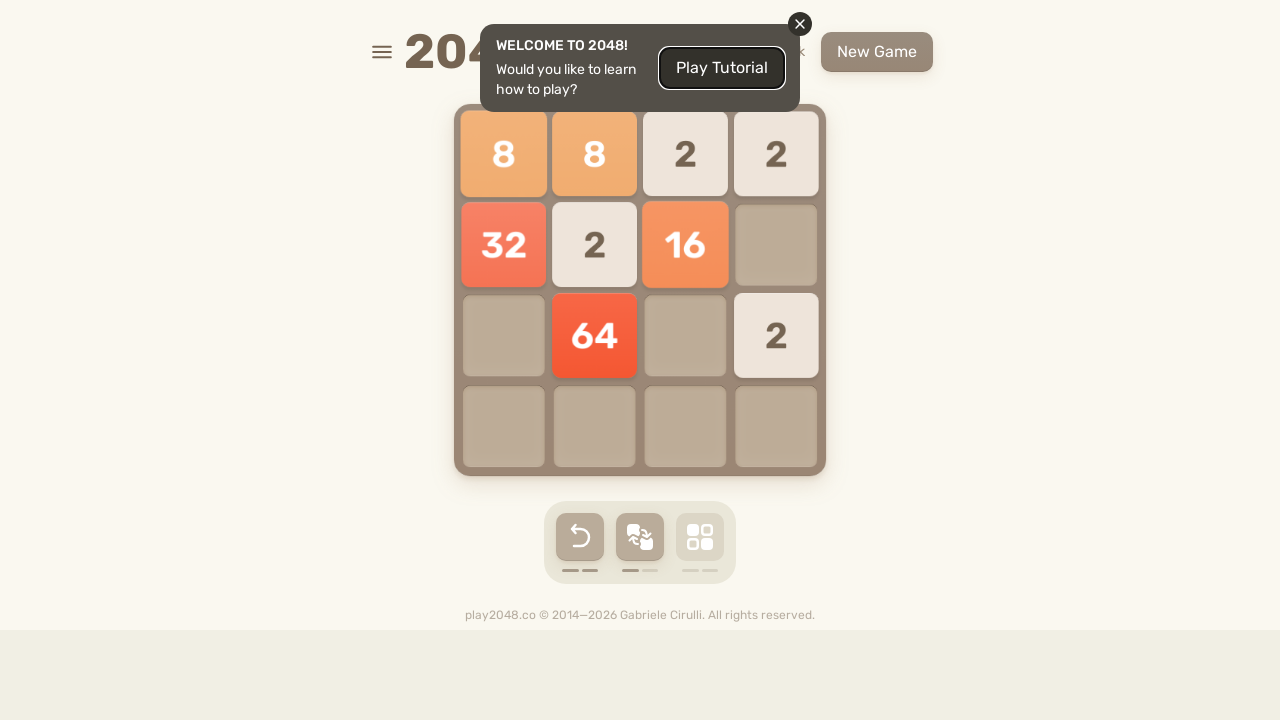

Pressed arrow key: ArrowDown
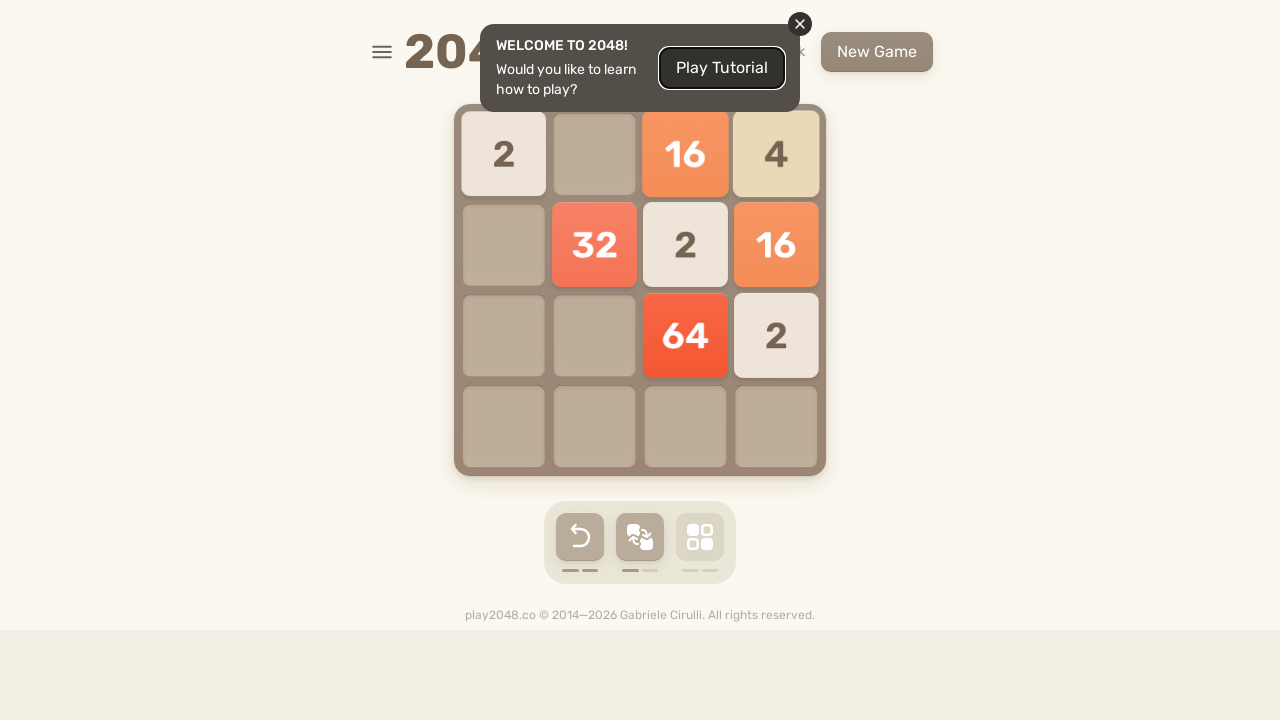

Pressed arrow key: ArrowLeft
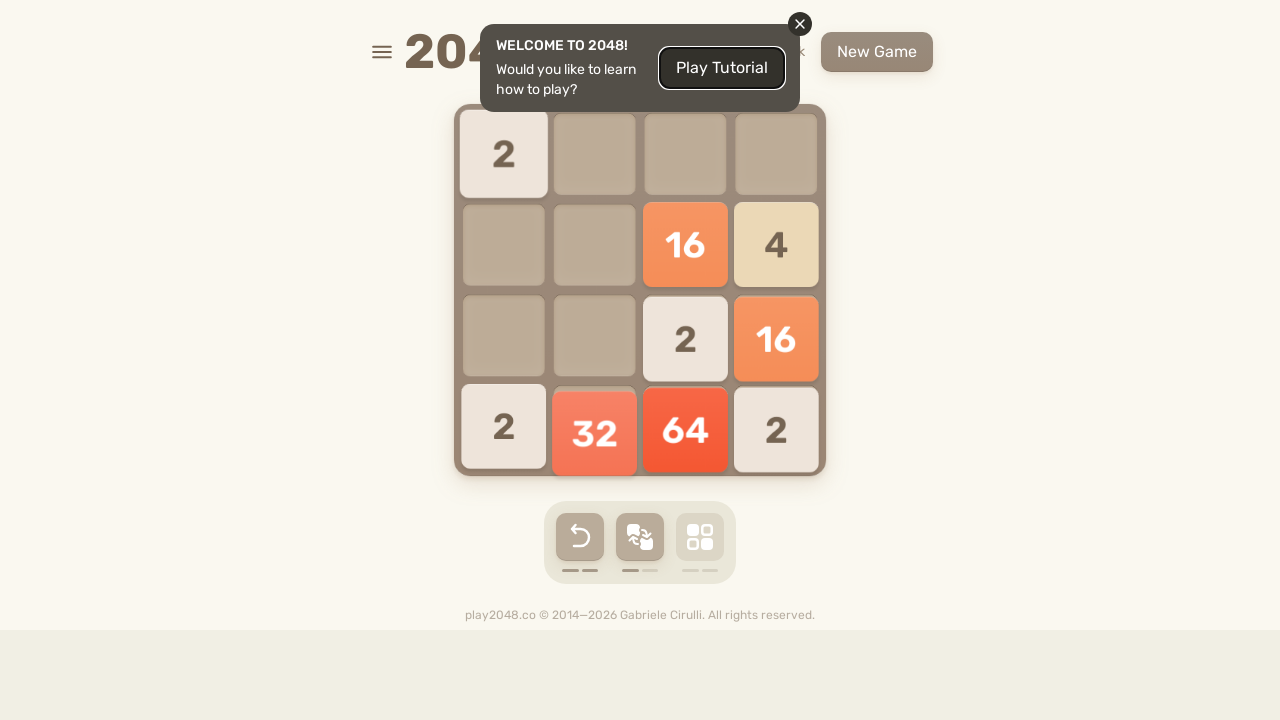

Checked for game-over element (count: 0)
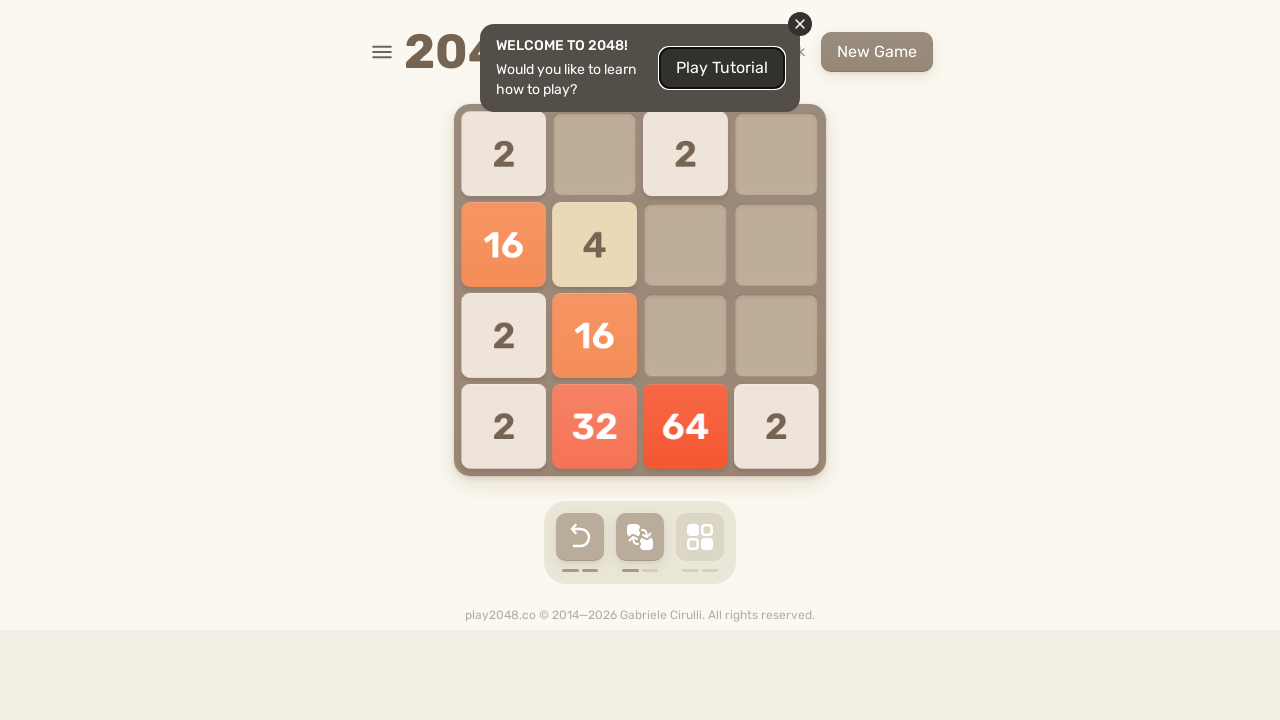

Pressed arrow key: ArrowUp
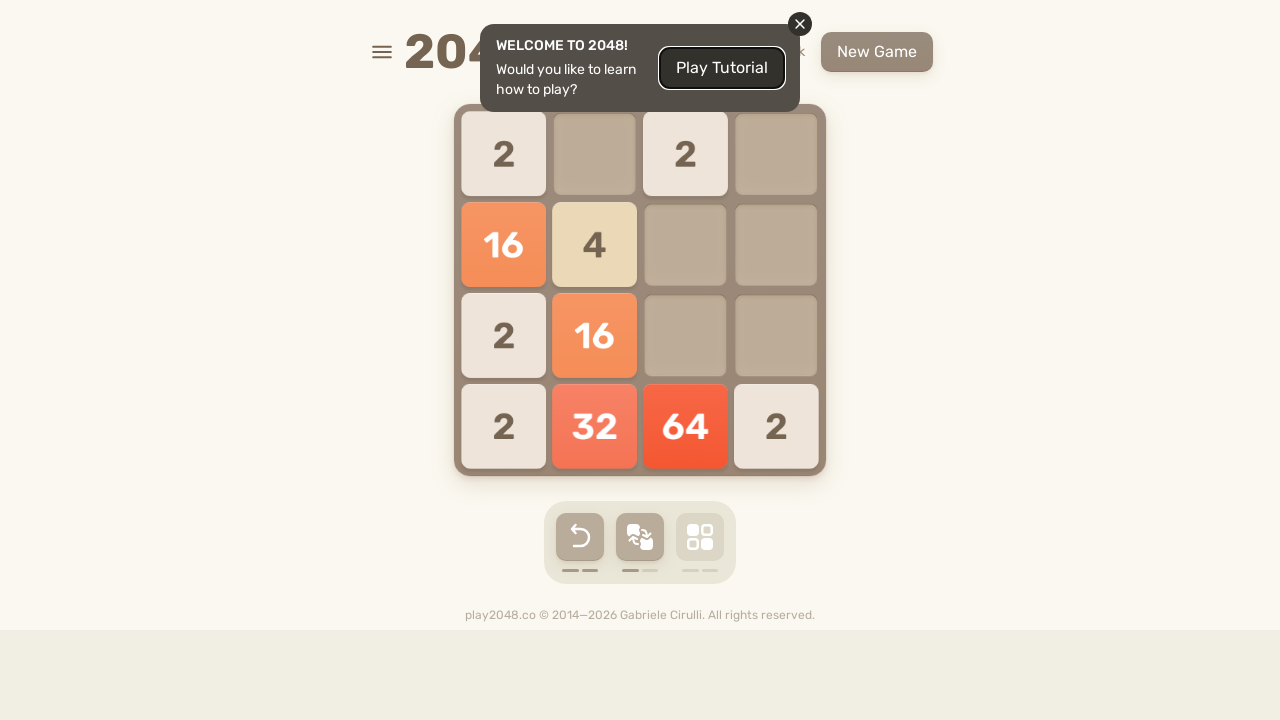

Pressed arrow key: ArrowRight
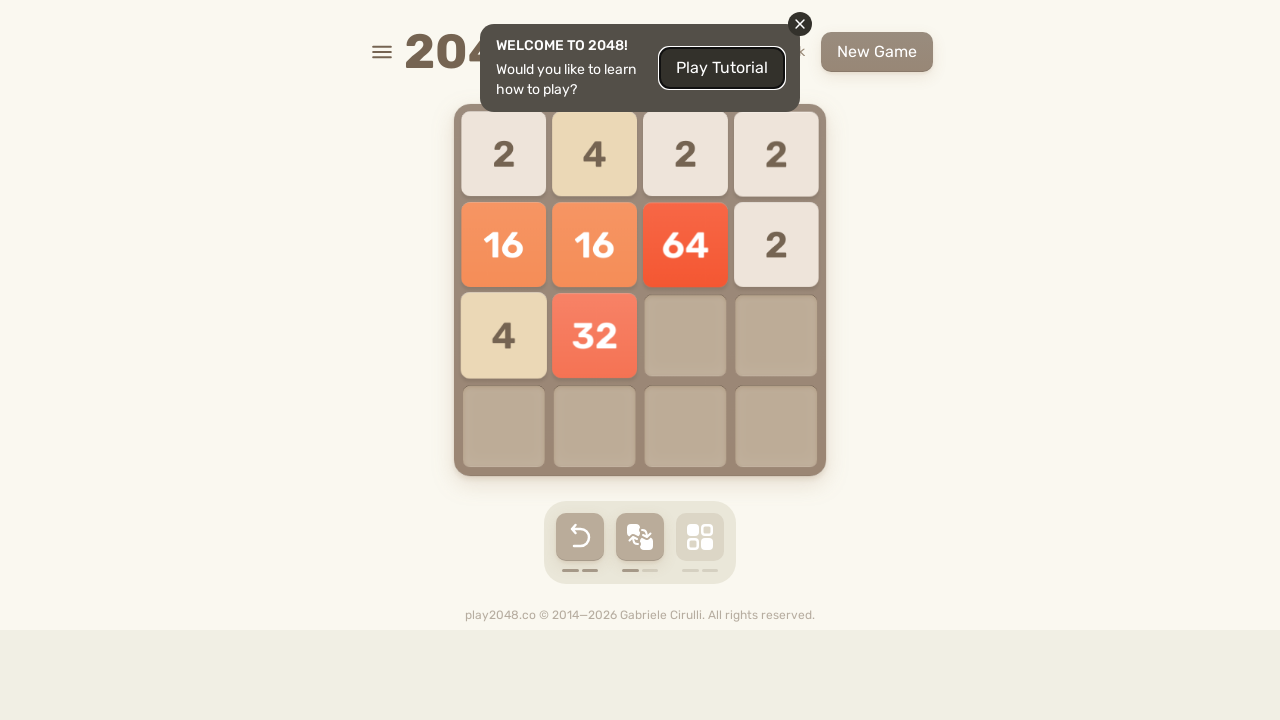

Pressed arrow key: ArrowDown
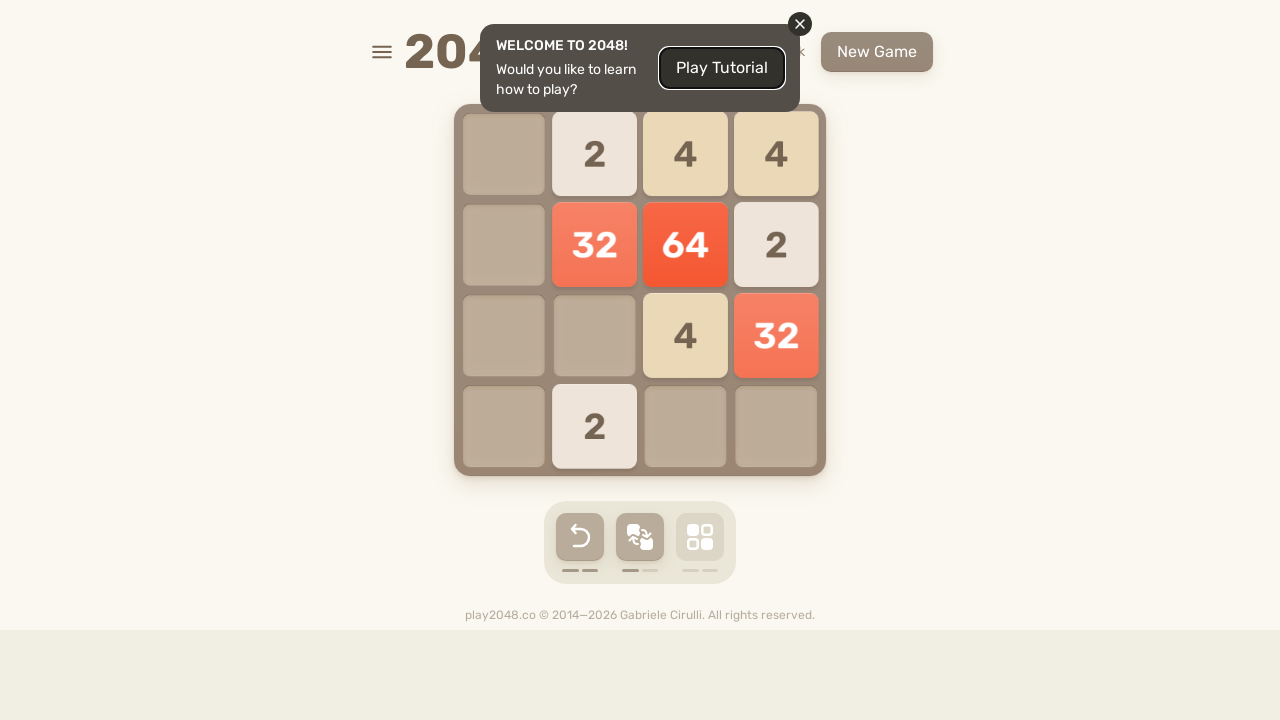

Pressed arrow key: ArrowLeft
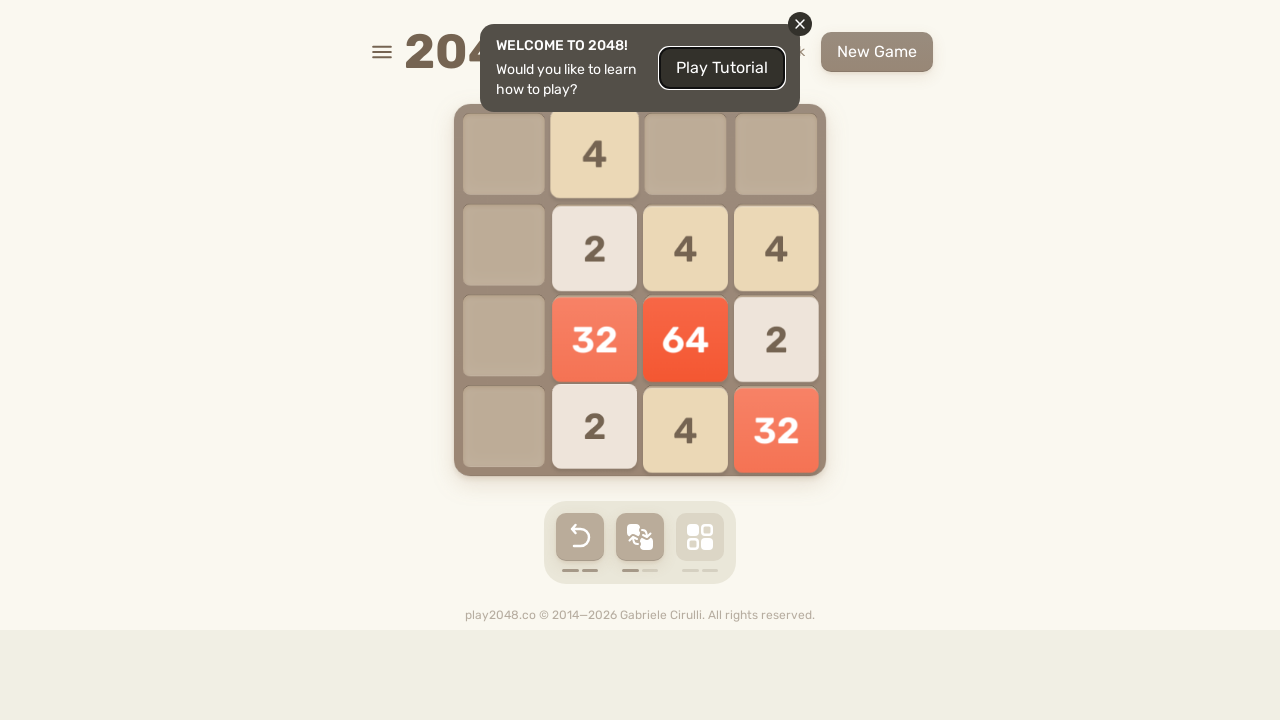

Checked for game-over element (count: 0)
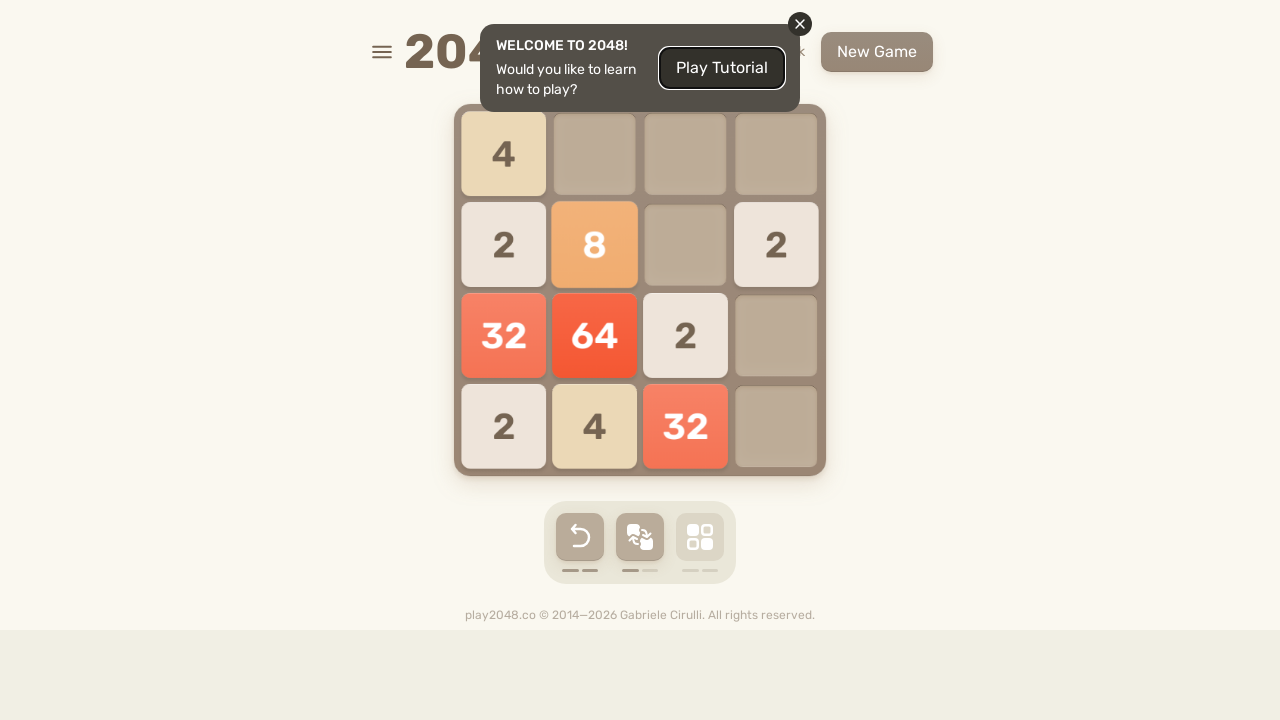

Pressed arrow key: ArrowUp
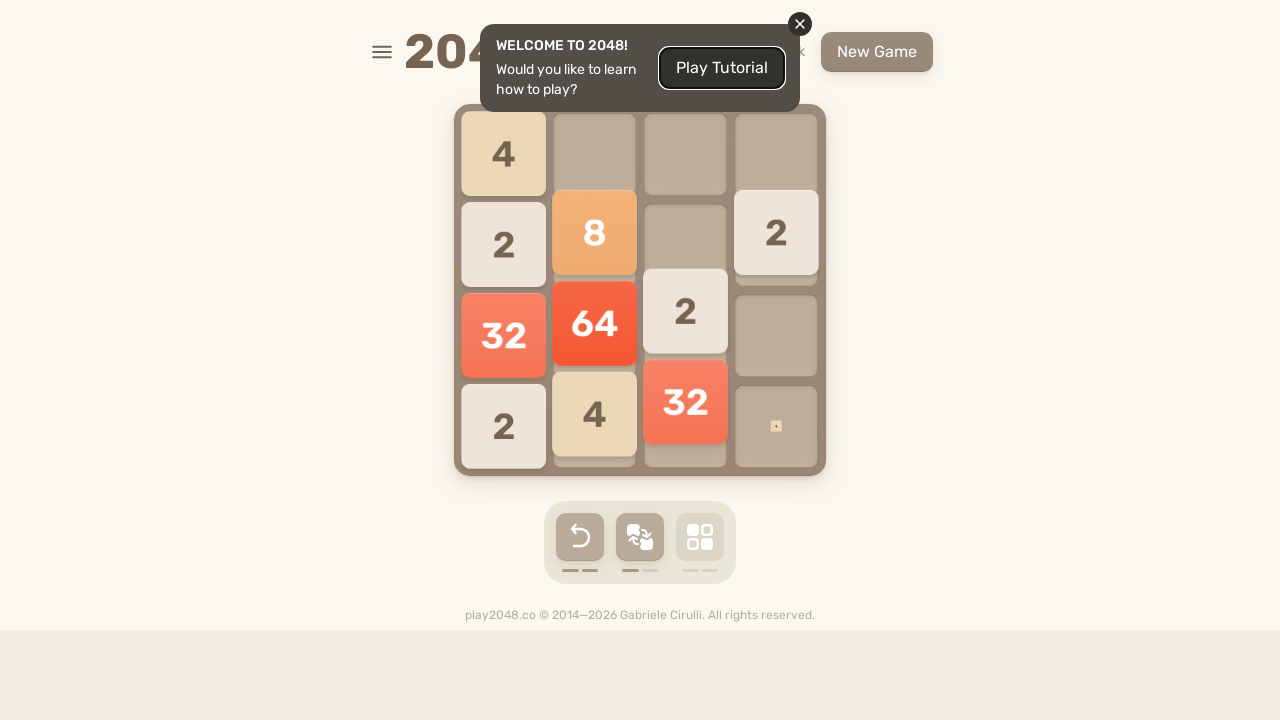

Pressed arrow key: ArrowRight
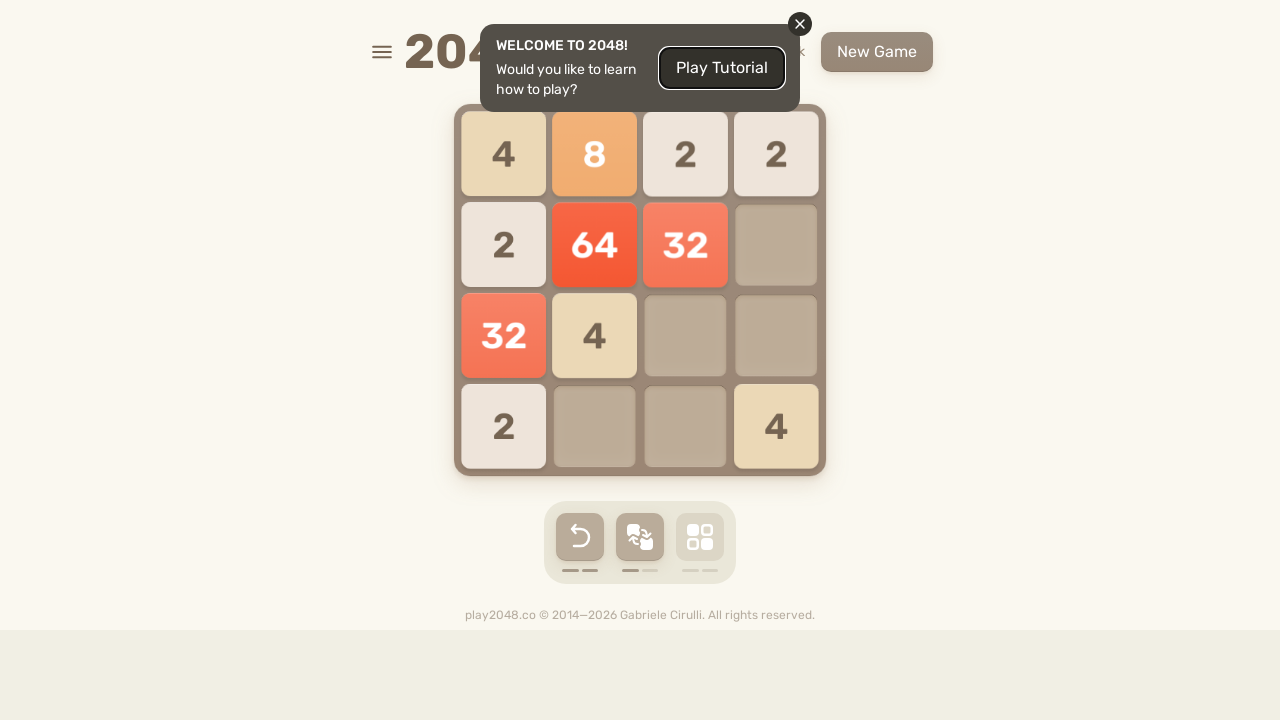

Pressed arrow key: ArrowDown
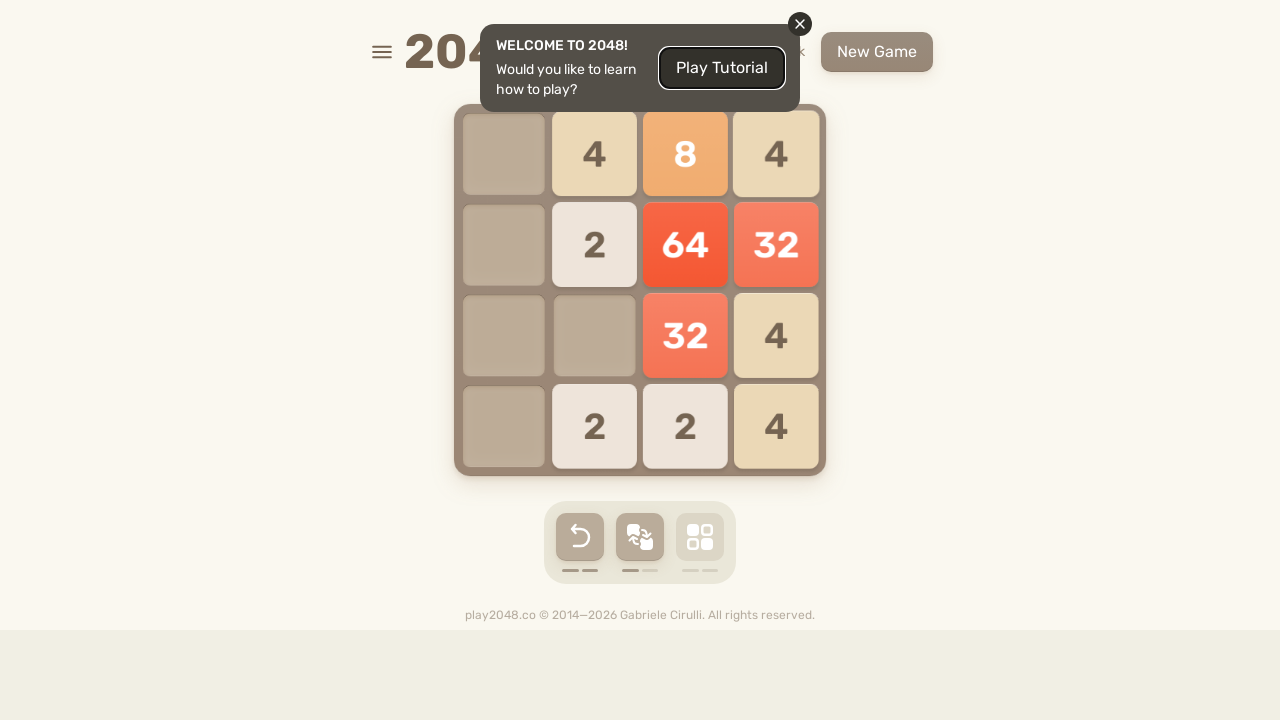

Pressed arrow key: ArrowLeft
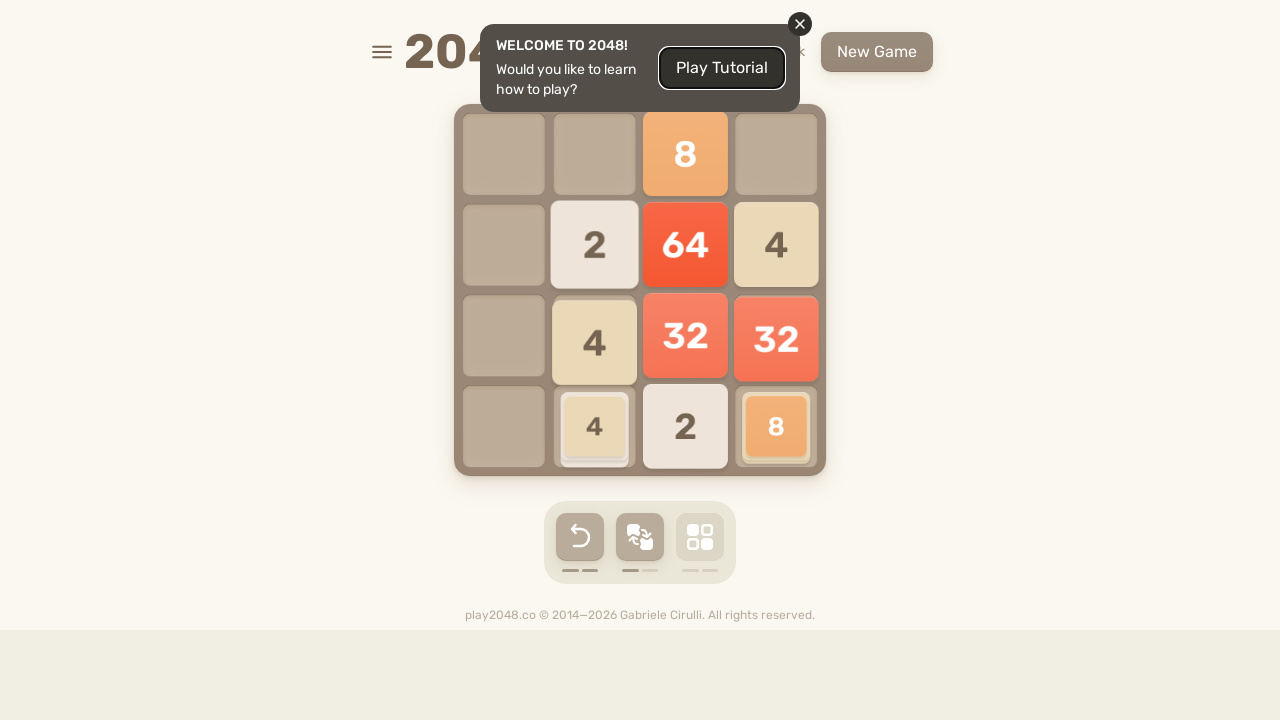

Checked for game-over element (count: 0)
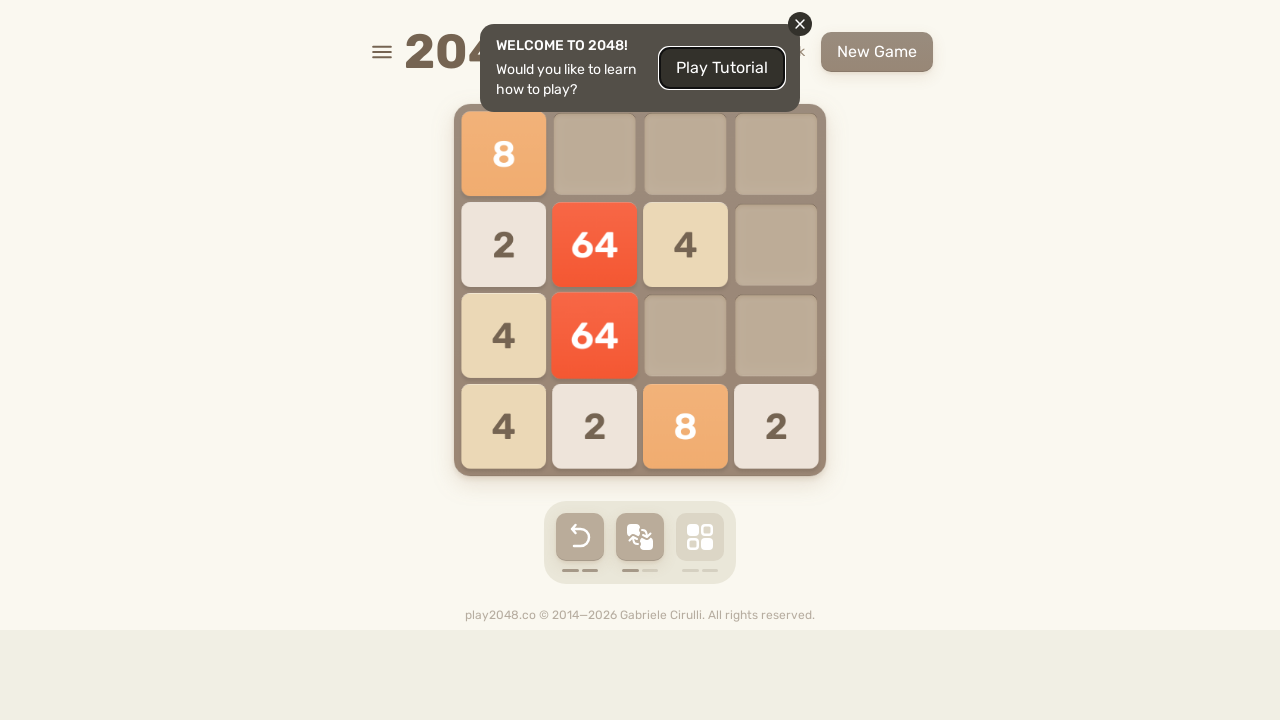

Pressed arrow key: ArrowUp
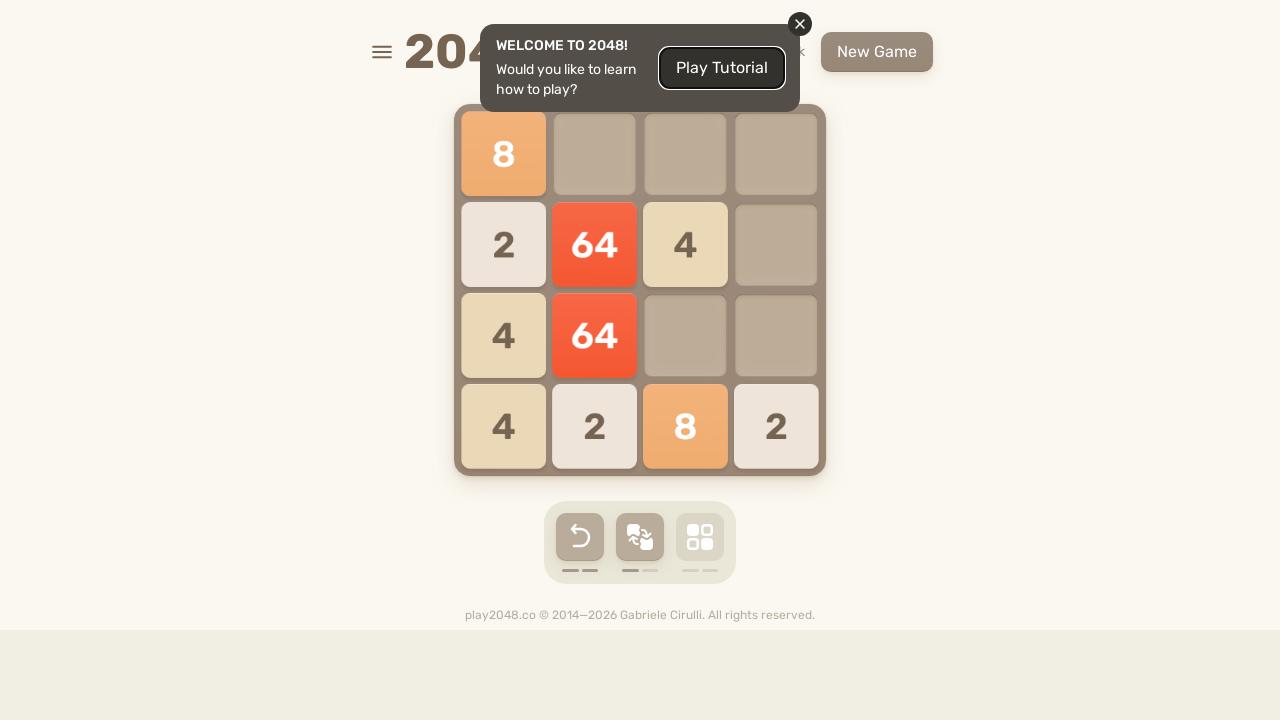

Pressed arrow key: ArrowRight
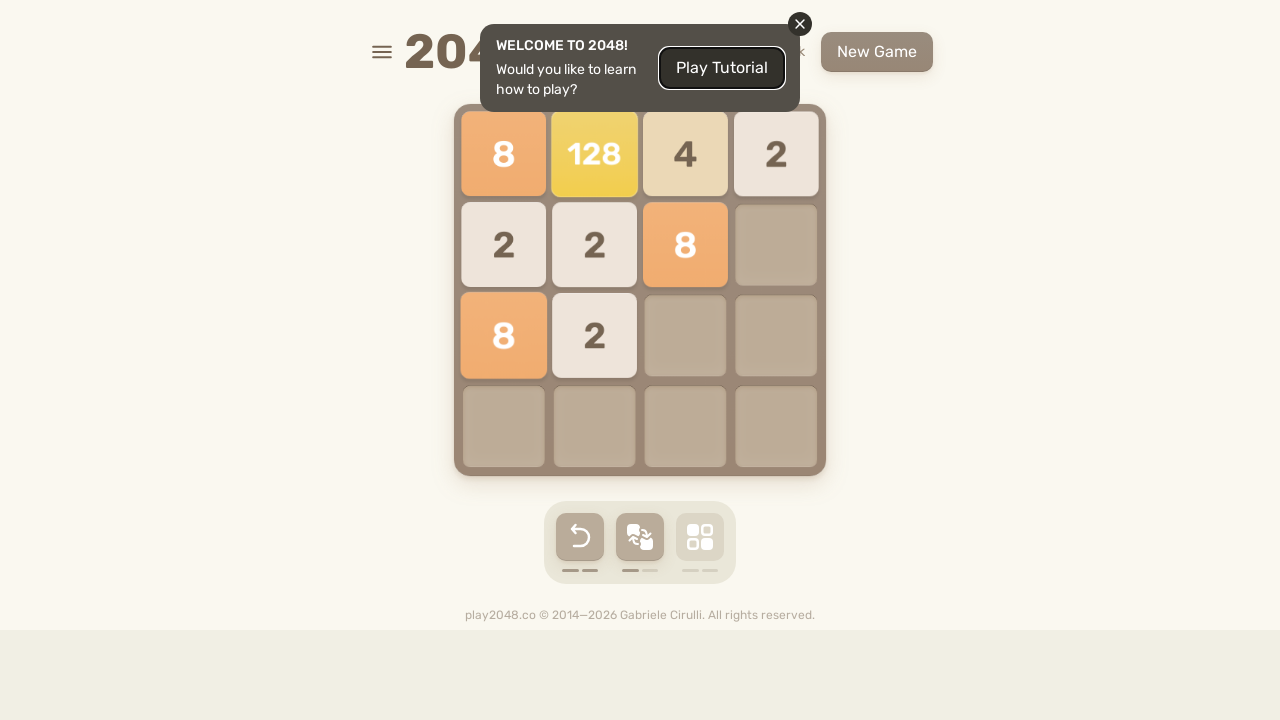

Pressed arrow key: ArrowDown
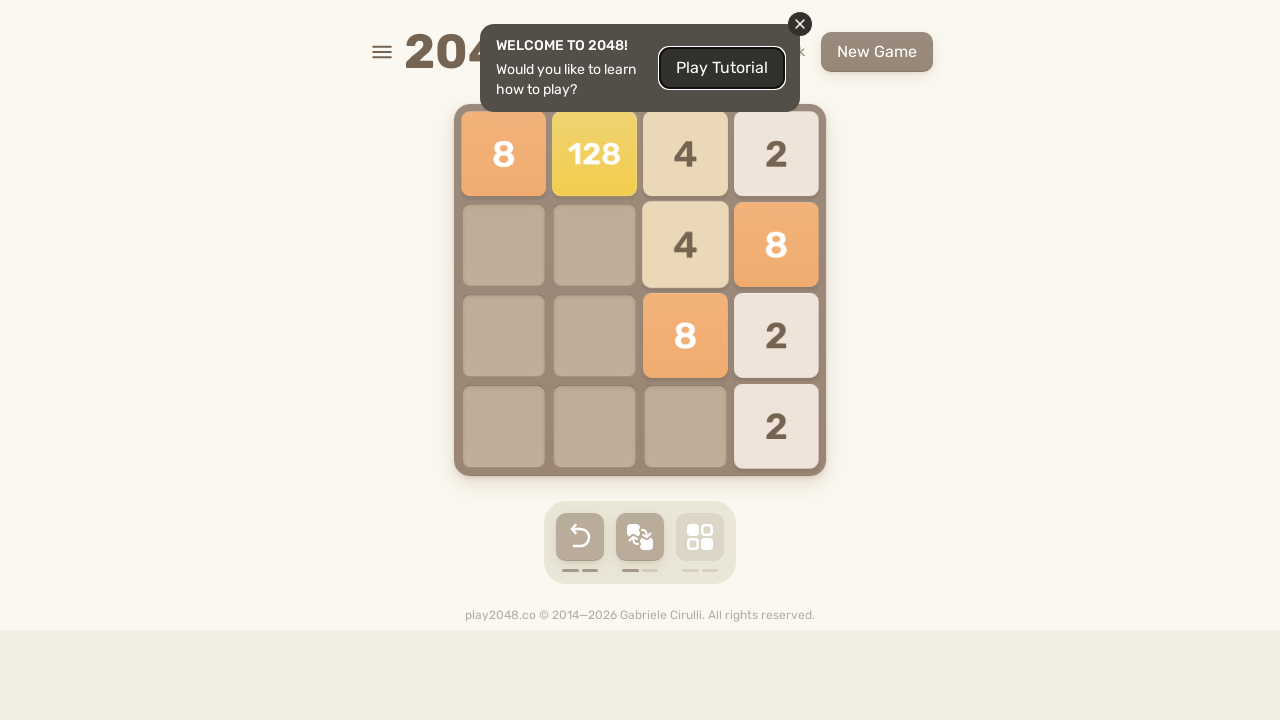

Pressed arrow key: ArrowLeft
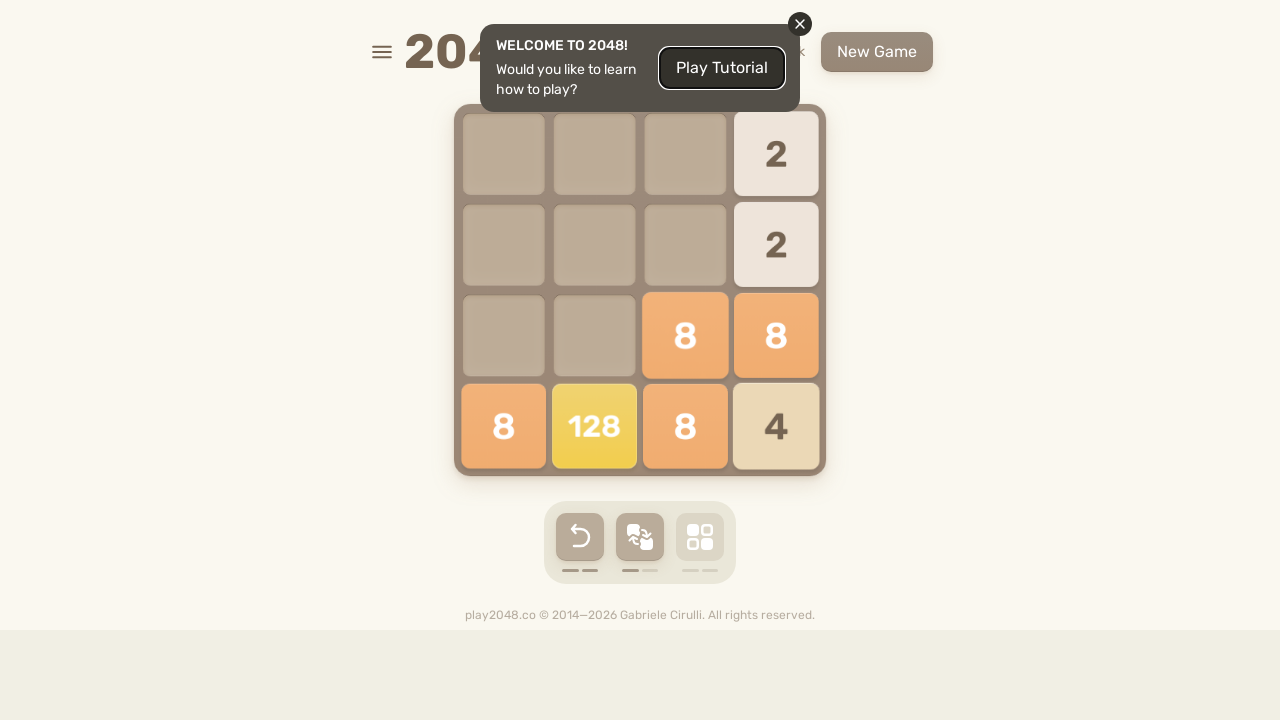

Checked for game-over element (count: 0)
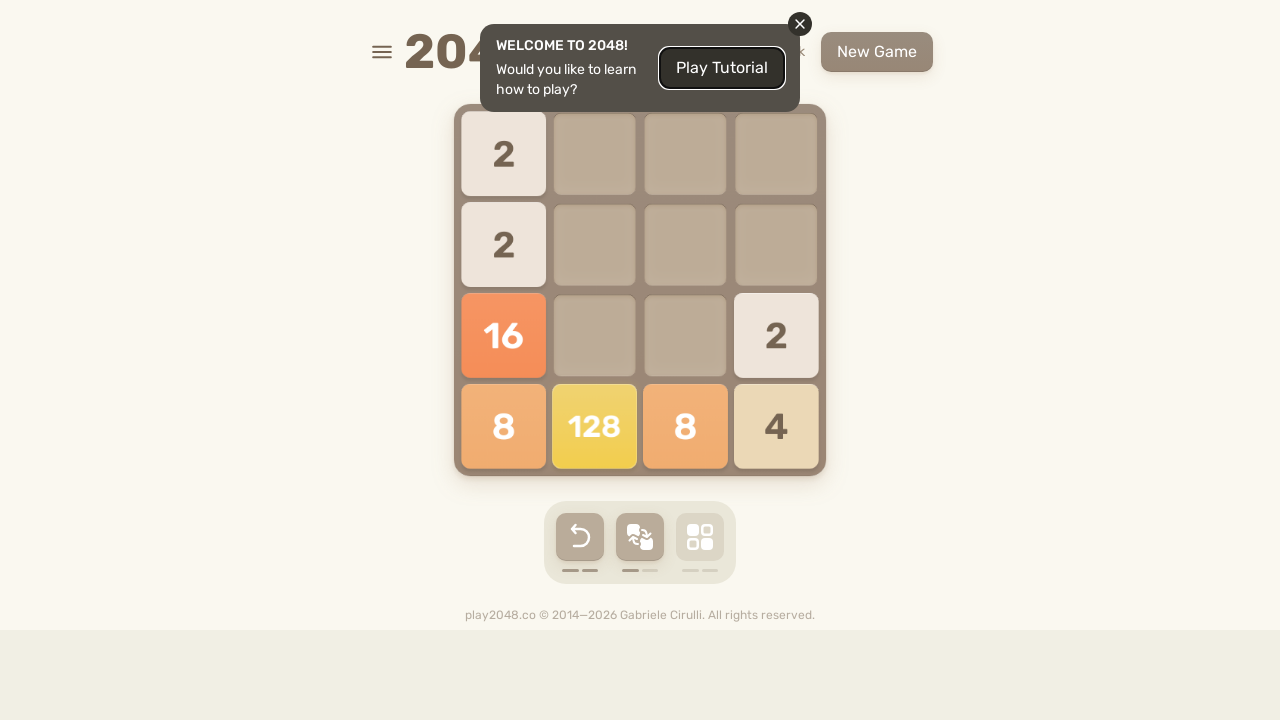

Pressed arrow key: ArrowUp
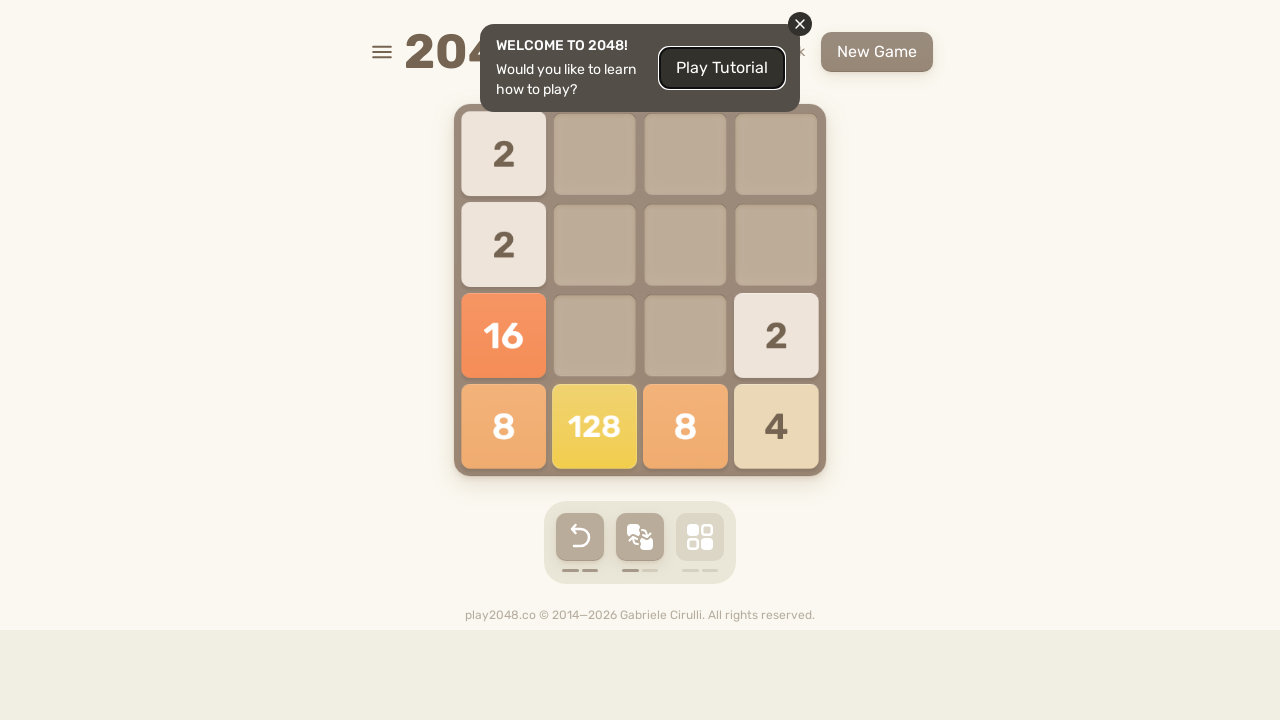

Pressed arrow key: ArrowRight
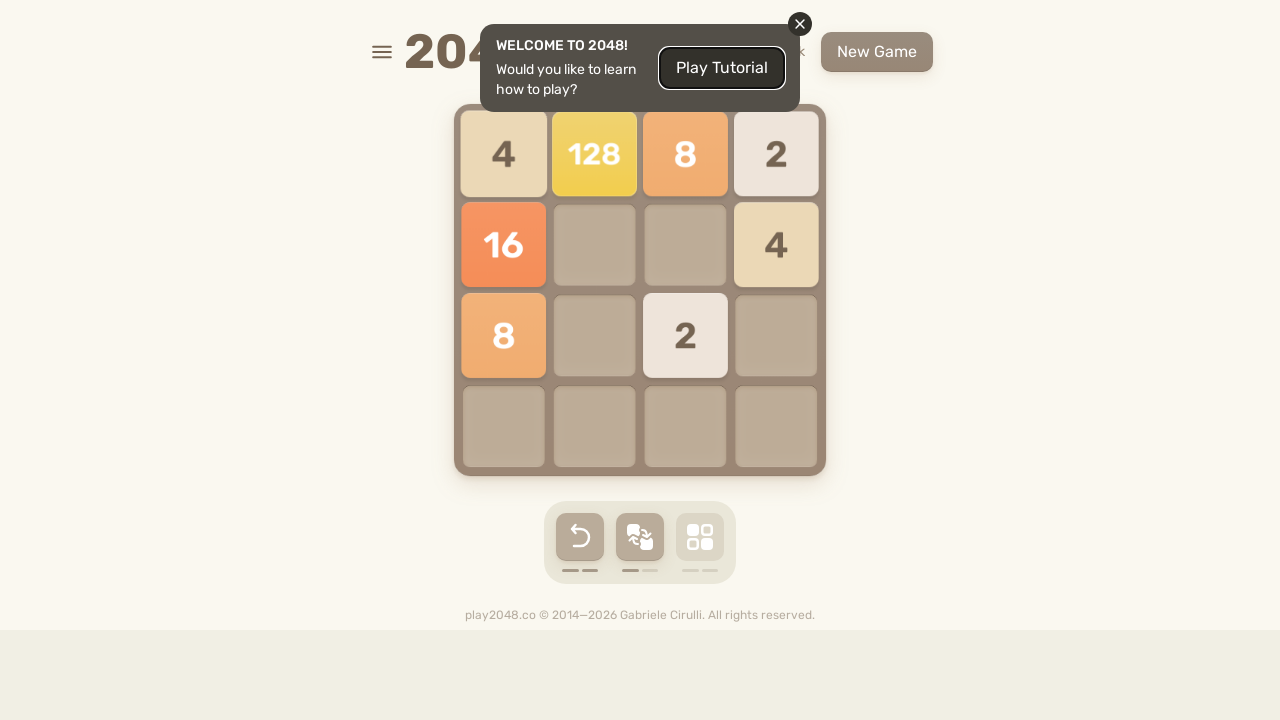

Pressed arrow key: ArrowDown
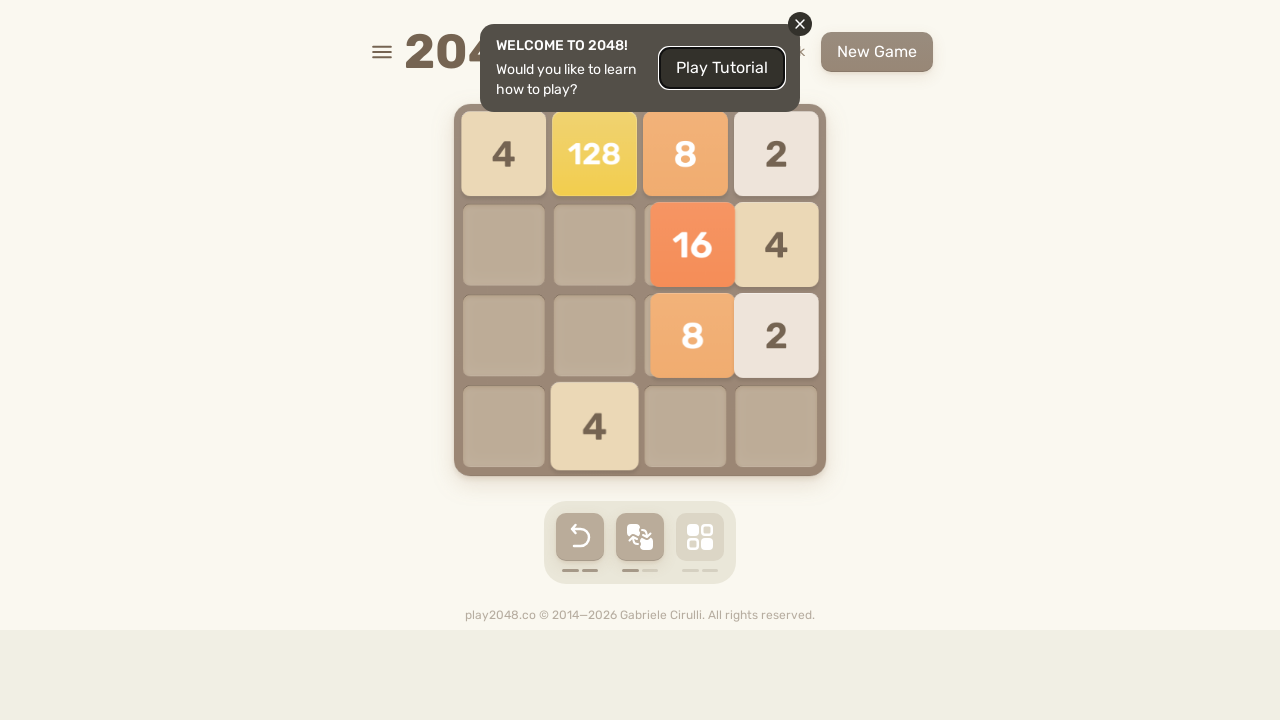

Pressed arrow key: ArrowLeft
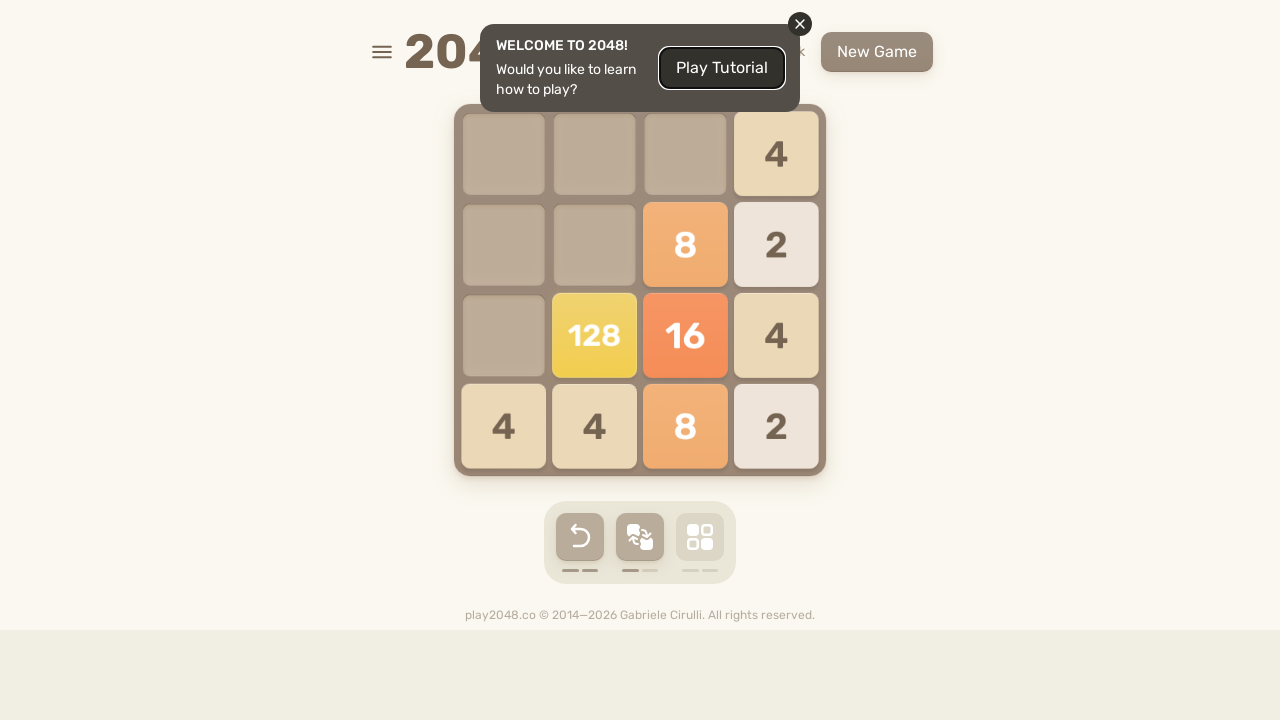

Checked for game-over element (count: 0)
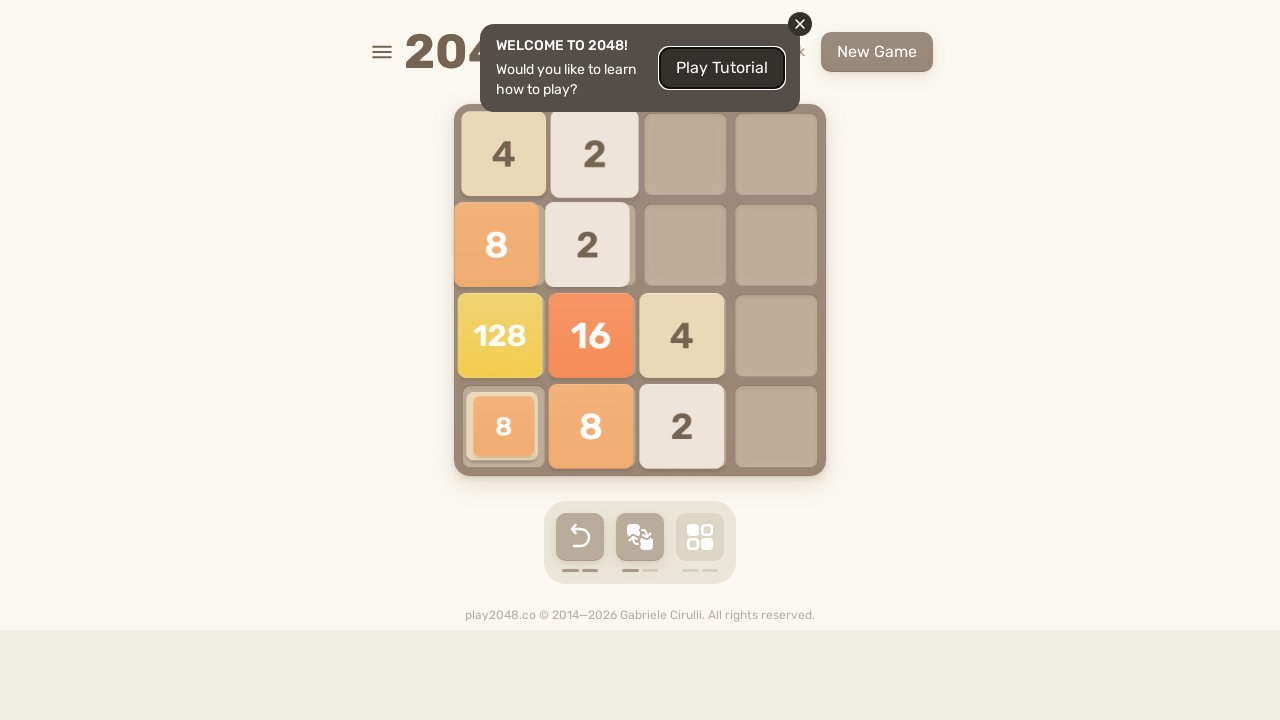

Pressed arrow key: ArrowUp
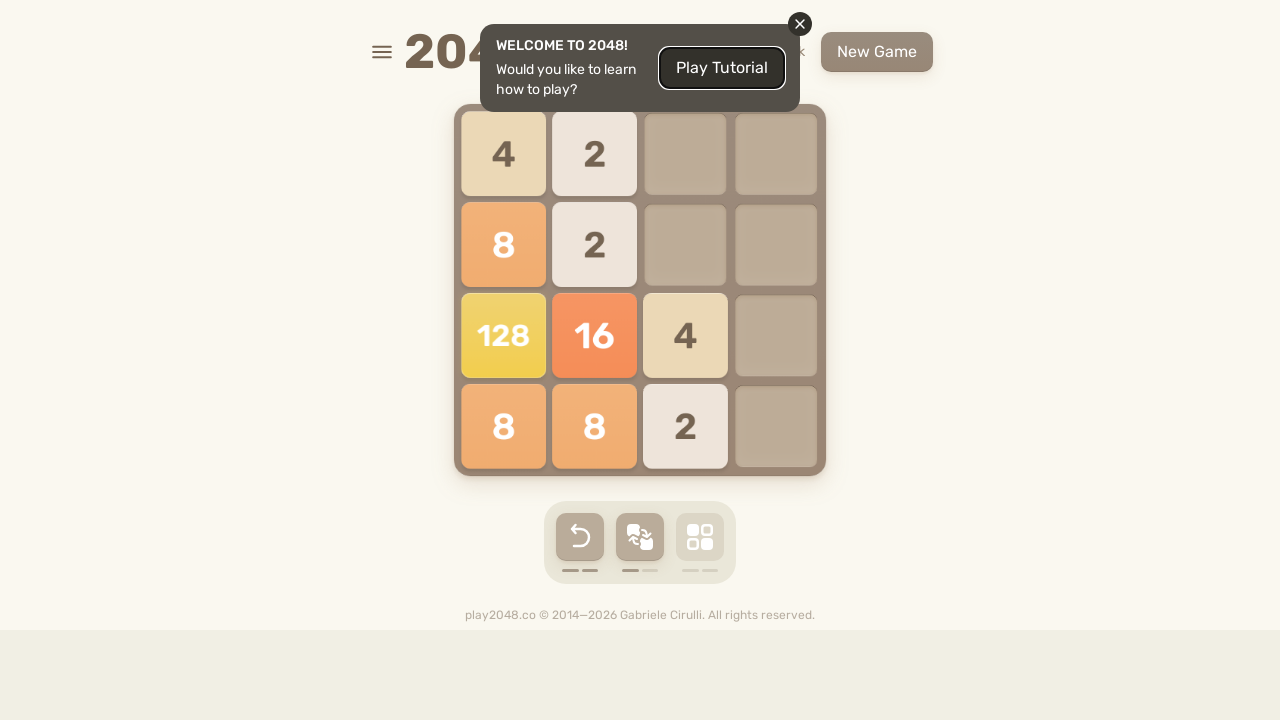

Pressed arrow key: ArrowRight
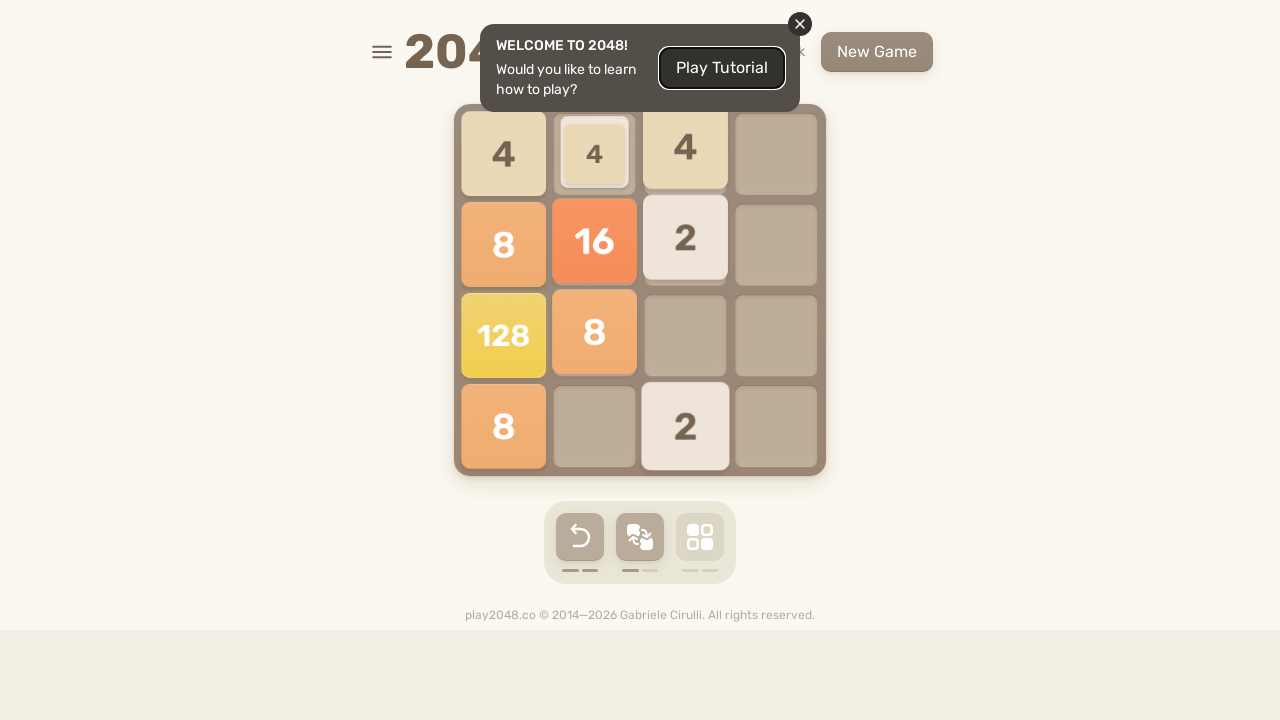

Pressed arrow key: ArrowDown
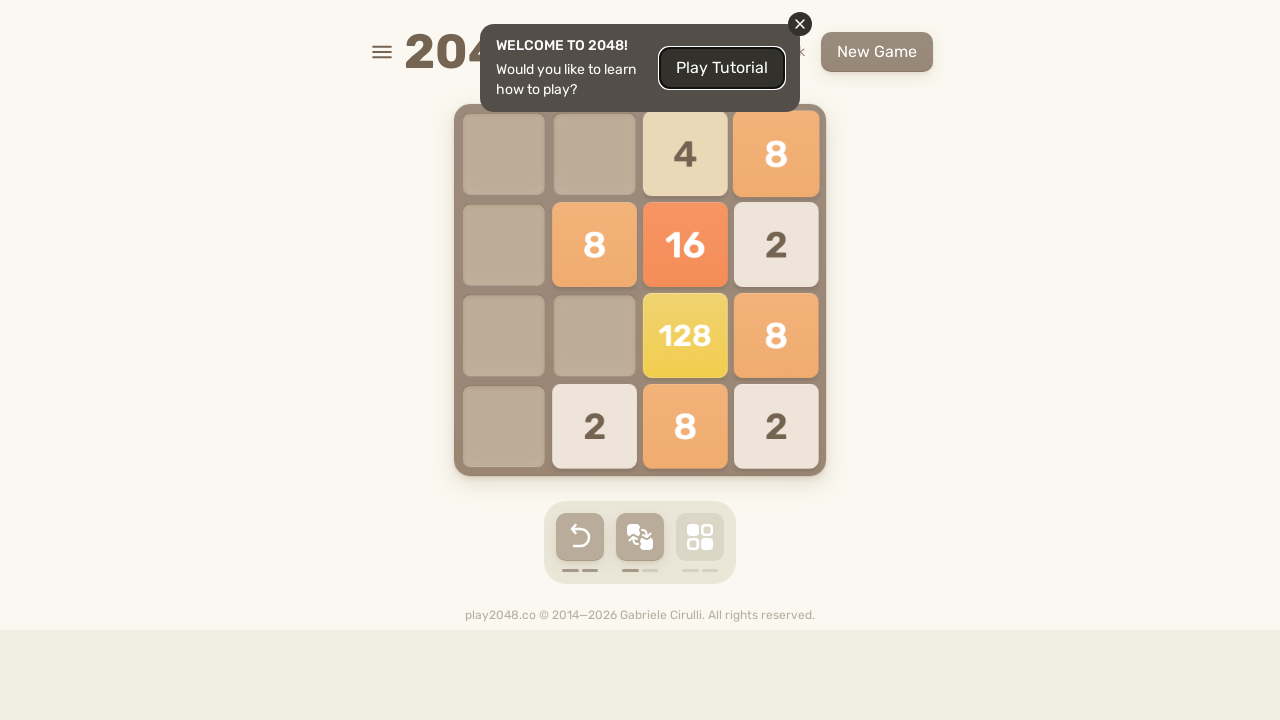

Pressed arrow key: ArrowLeft
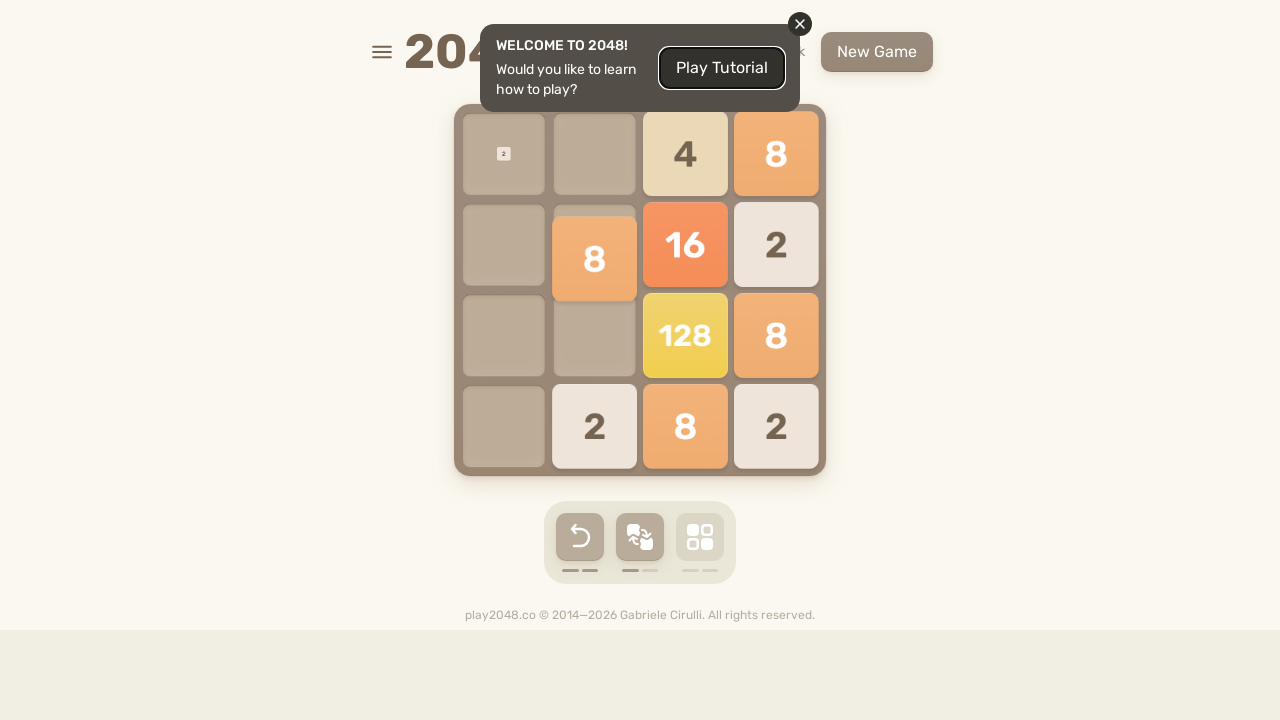

Checked for game-over element (count: 0)
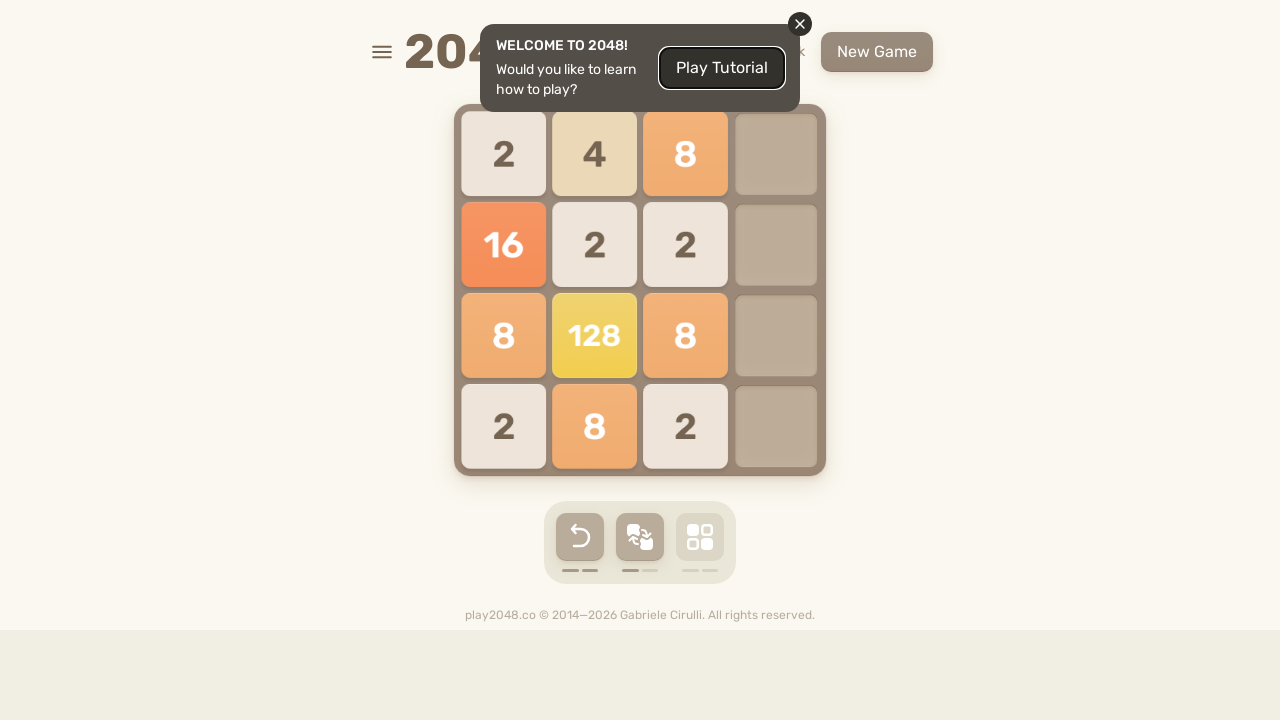

Pressed arrow key: ArrowUp
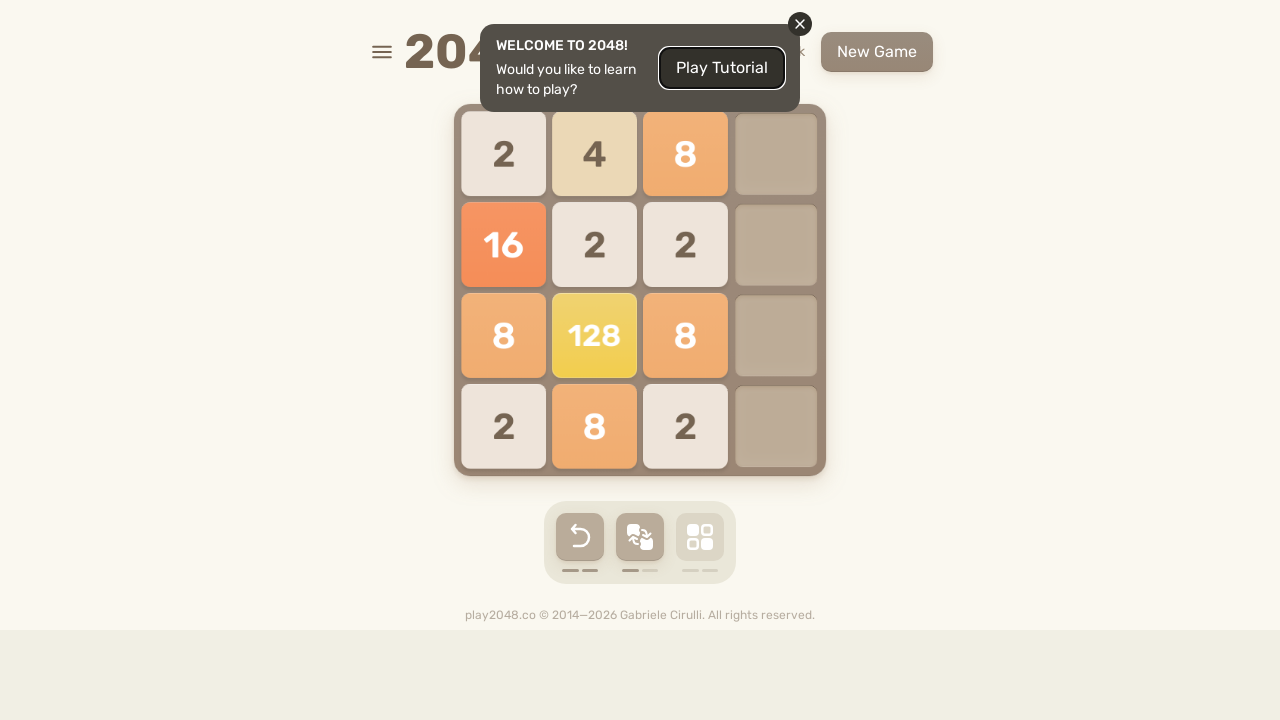

Pressed arrow key: ArrowRight
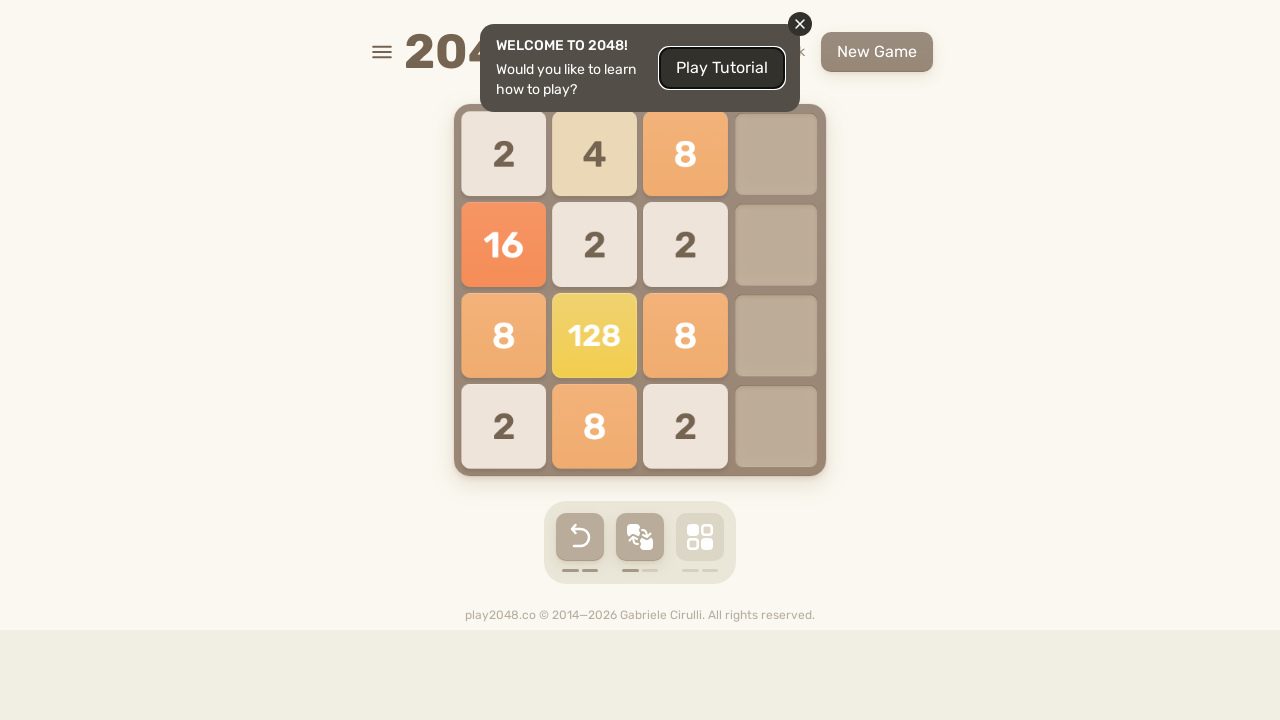

Pressed arrow key: ArrowDown
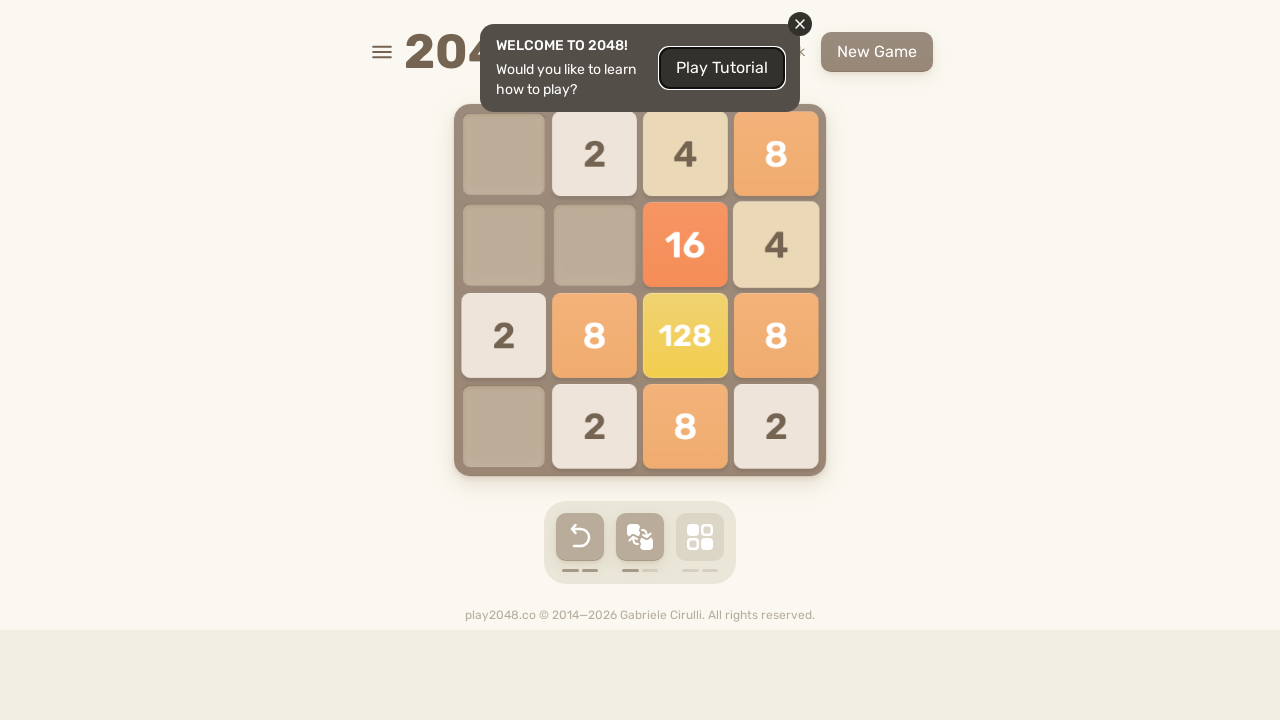

Pressed arrow key: ArrowLeft
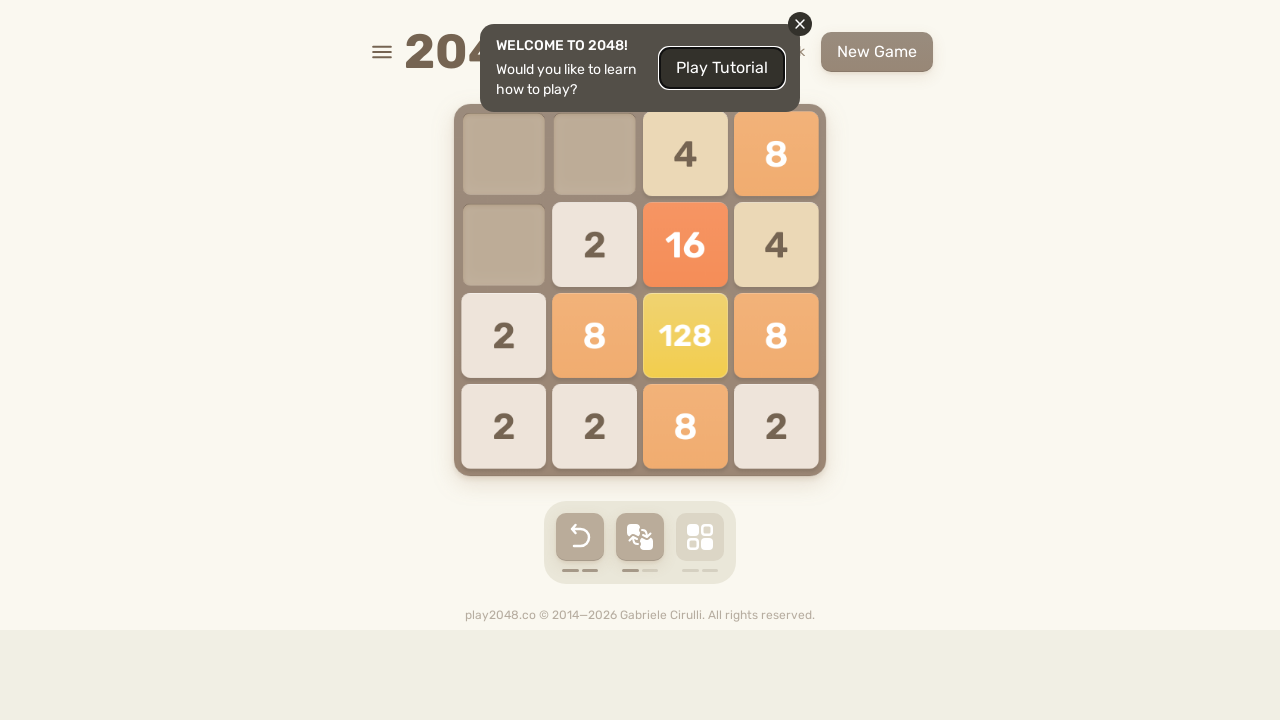

Checked for game-over element (count: 0)
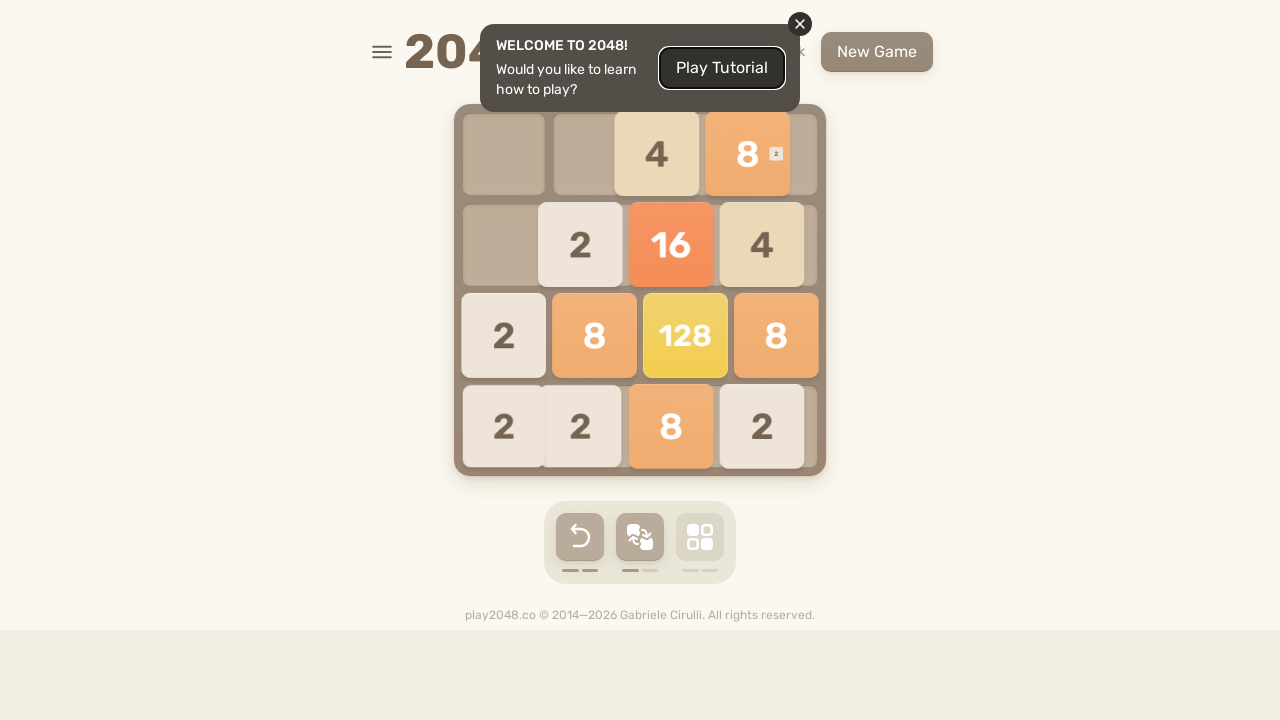

Pressed arrow key: ArrowUp
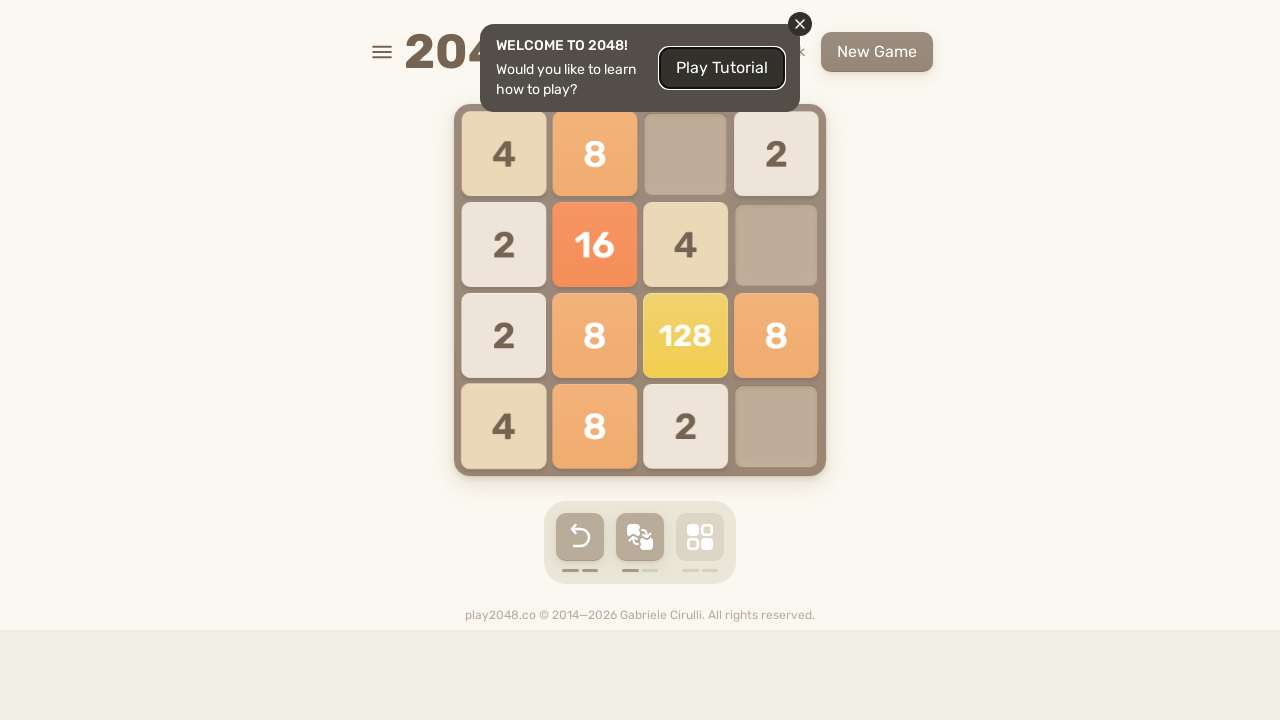

Pressed arrow key: ArrowRight
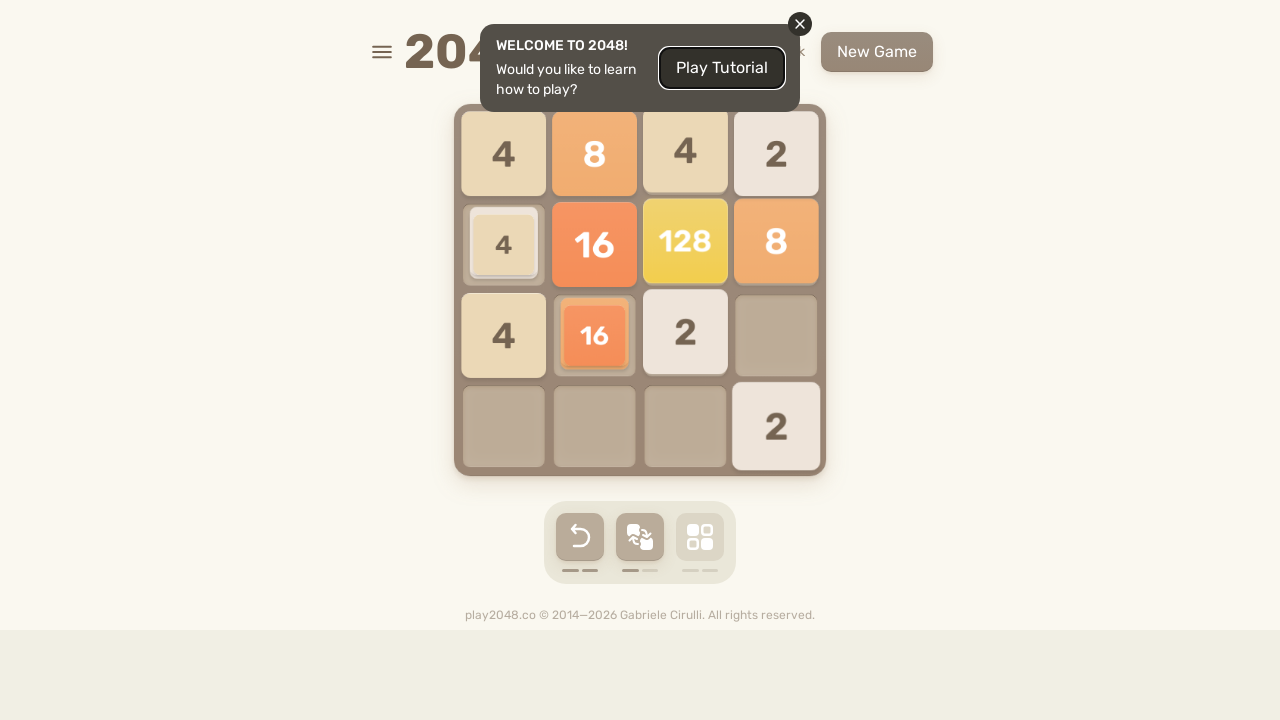

Pressed arrow key: ArrowDown
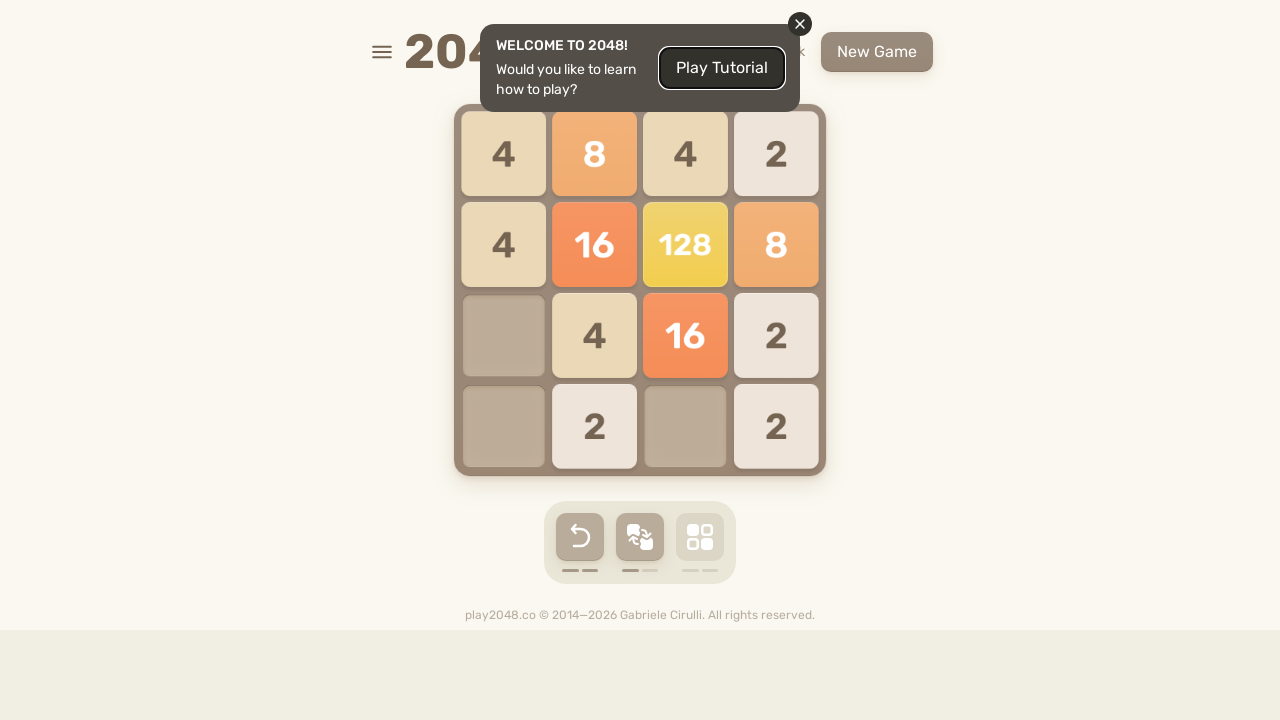

Pressed arrow key: ArrowLeft
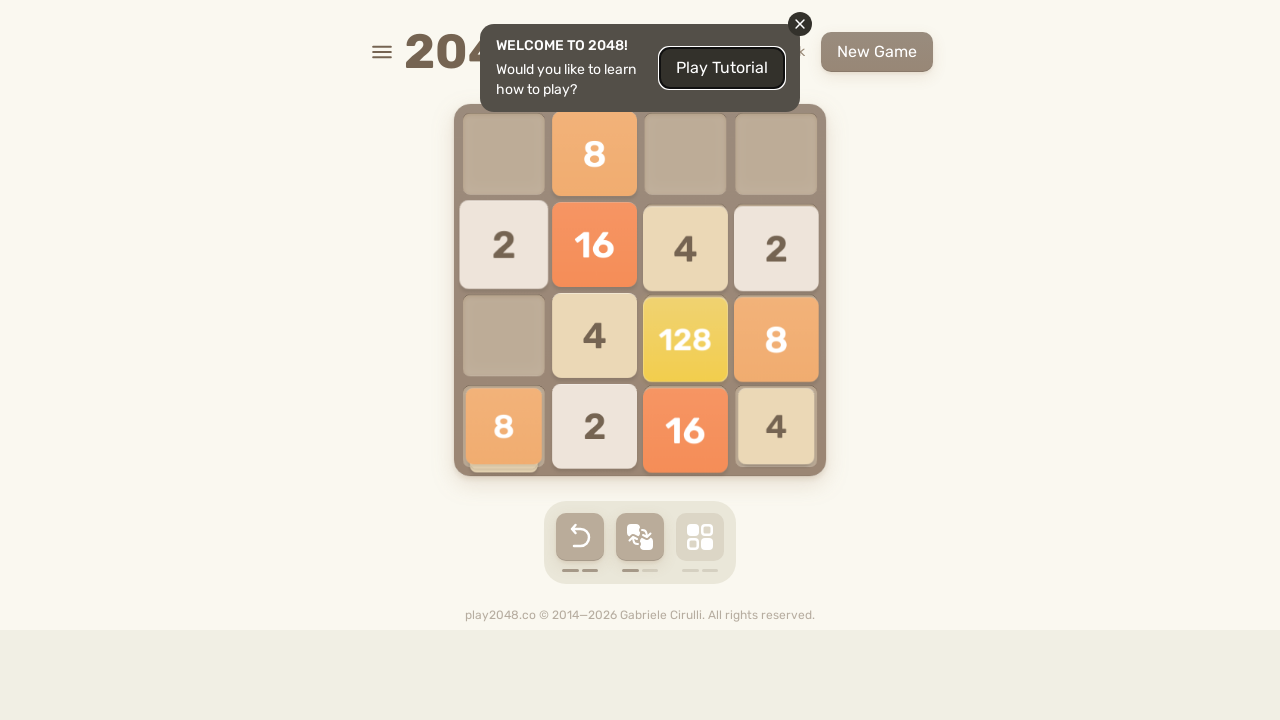

Checked for game-over element (count: 0)
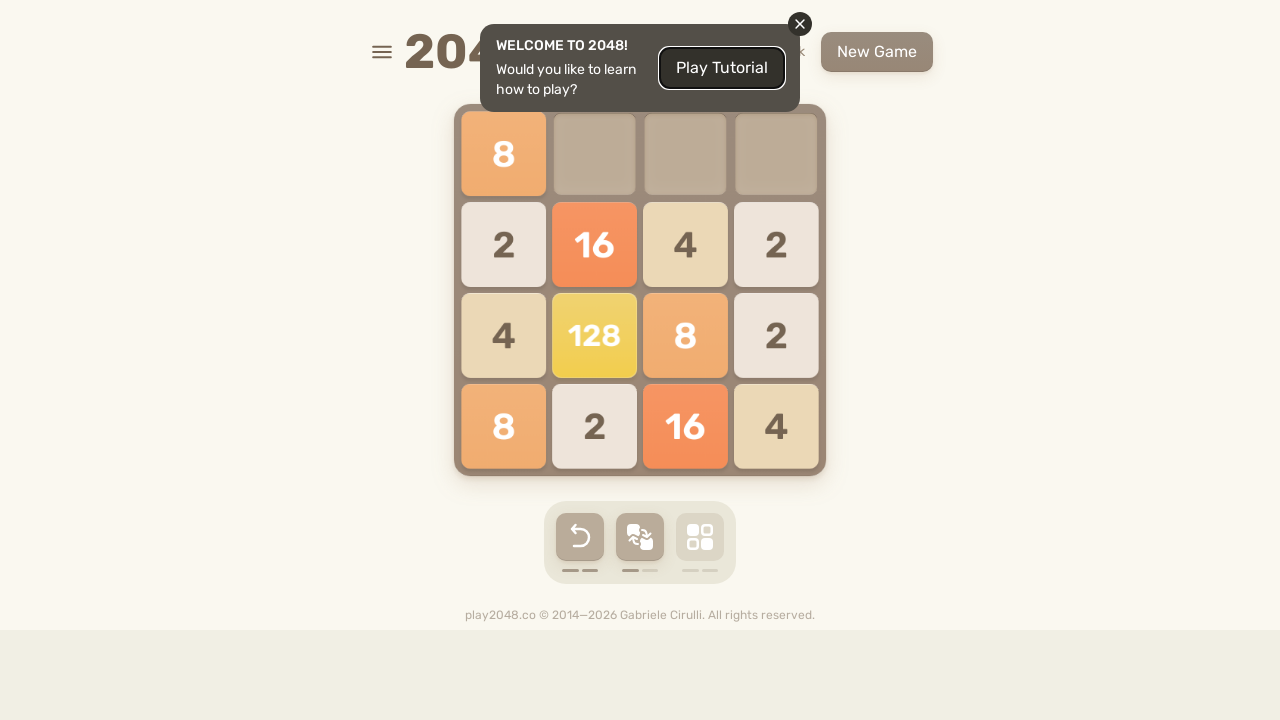

Pressed arrow key: ArrowUp
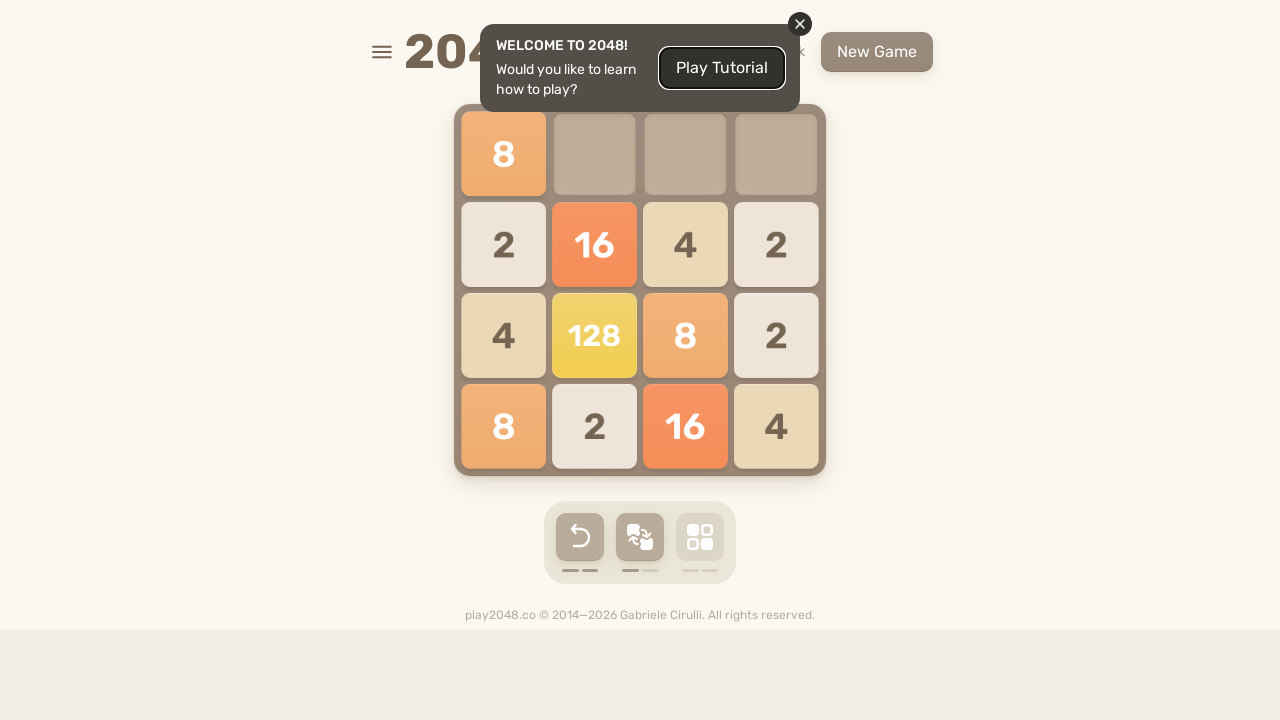

Pressed arrow key: ArrowRight
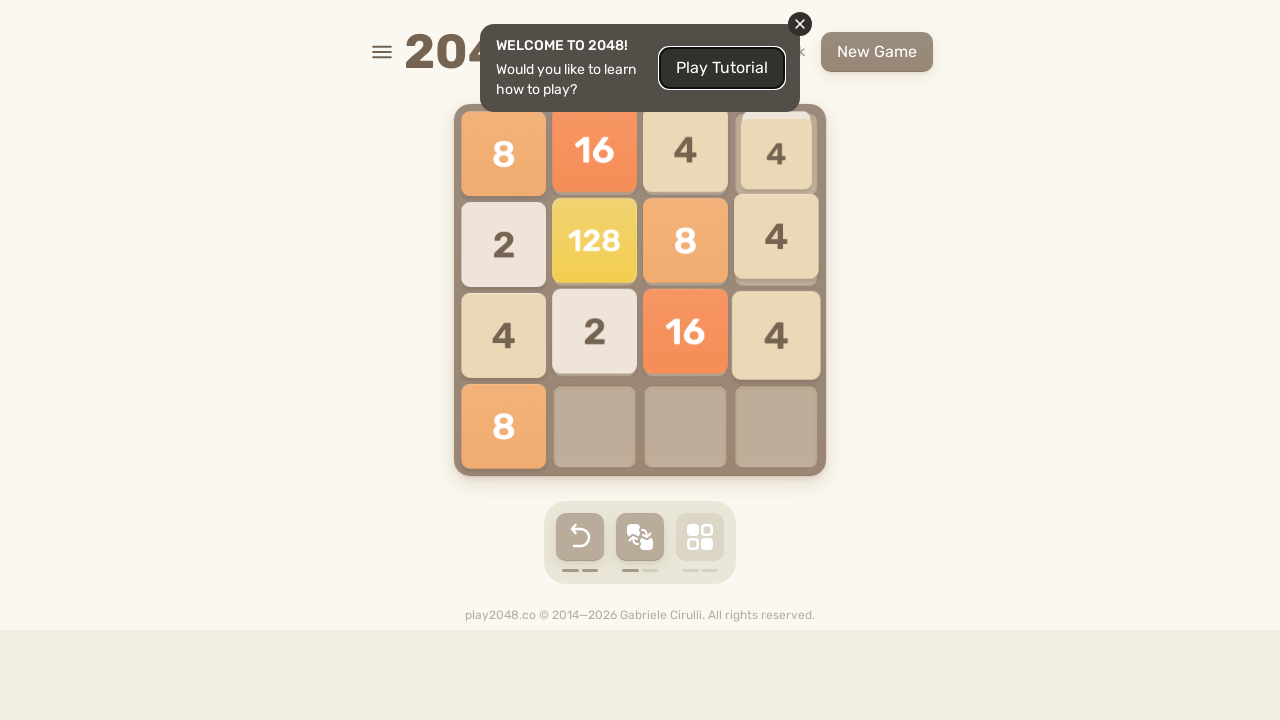

Pressed arrow key: ArrowDown
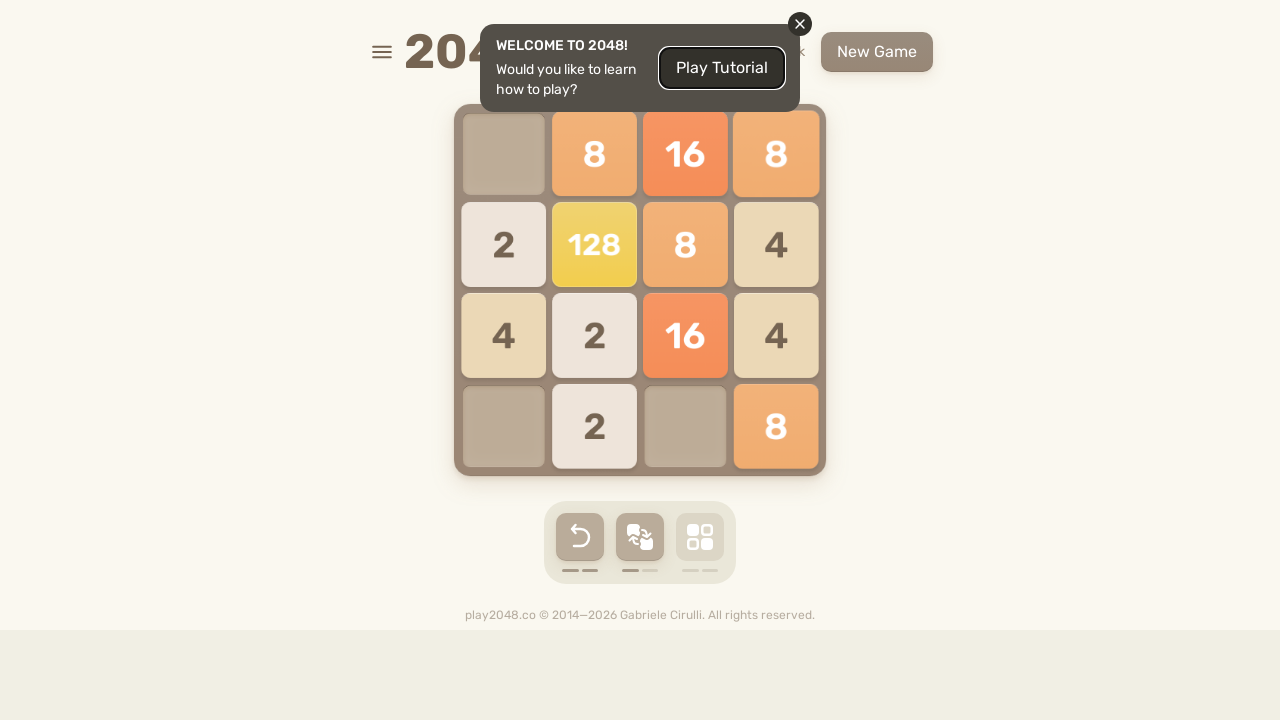

Pressed arrow key: ArrowLeft
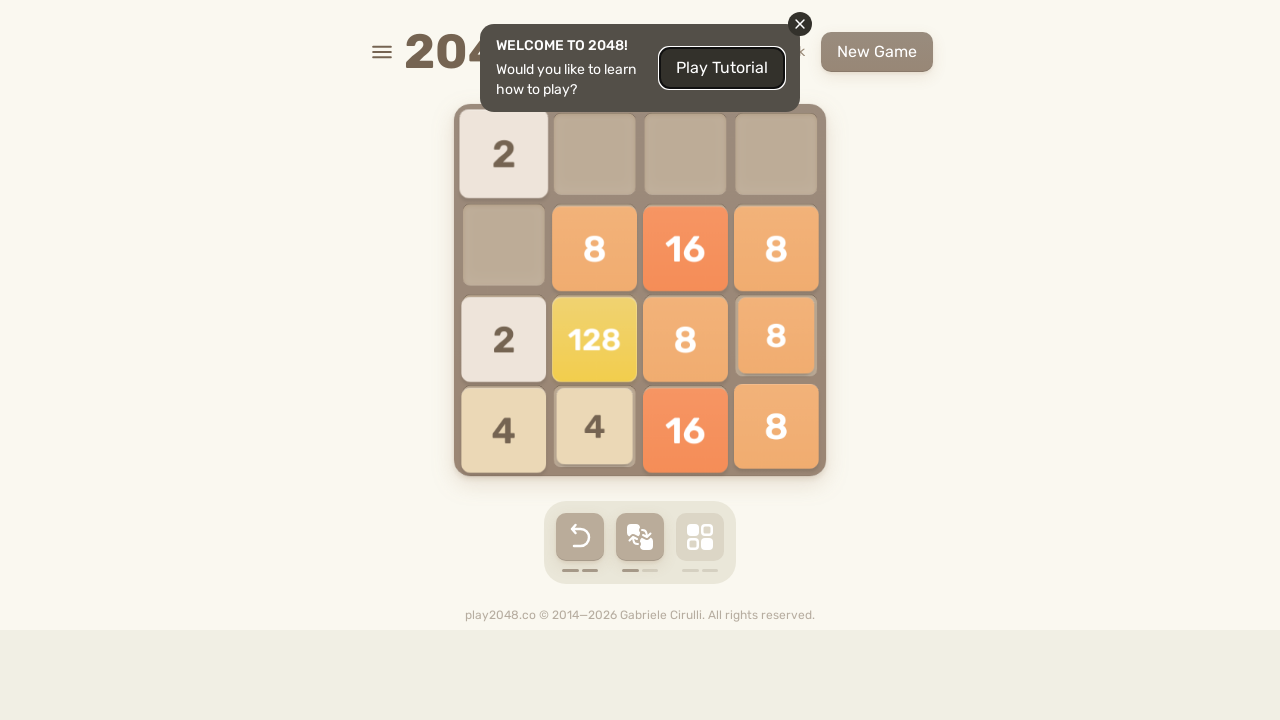

Checked for game-over element (count: 0)
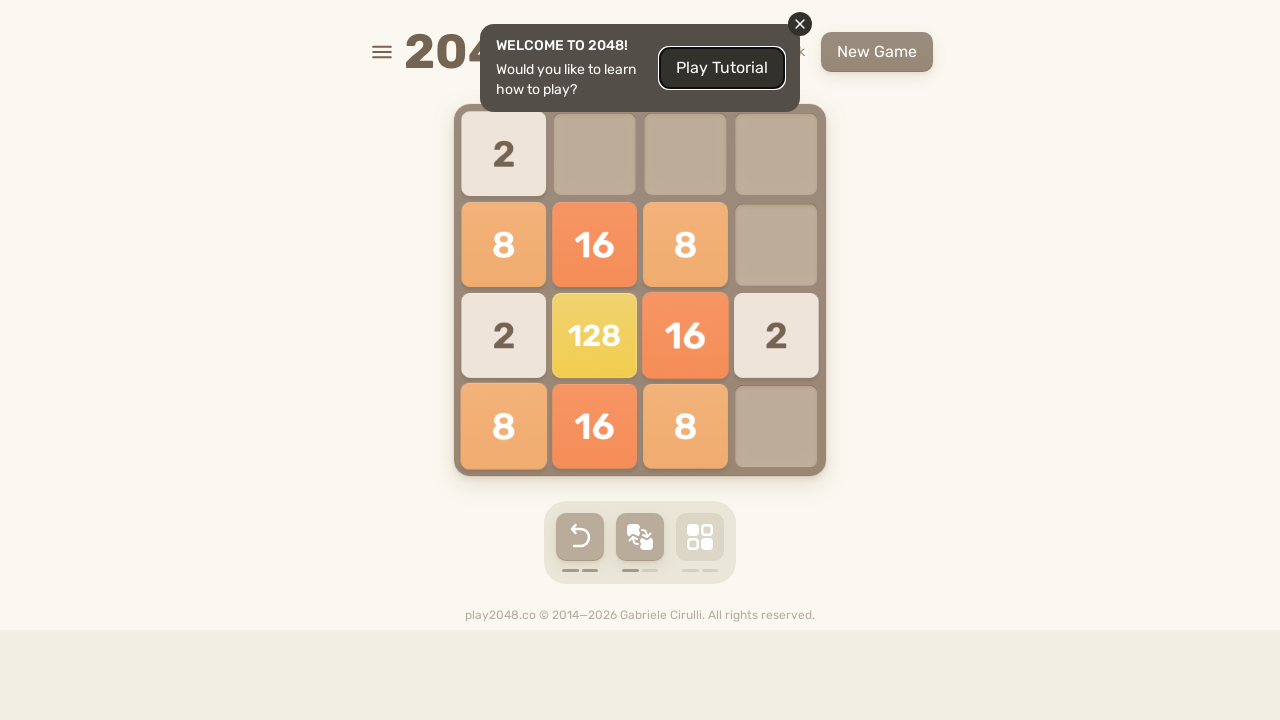

Pressed arrow key: ArrowUp
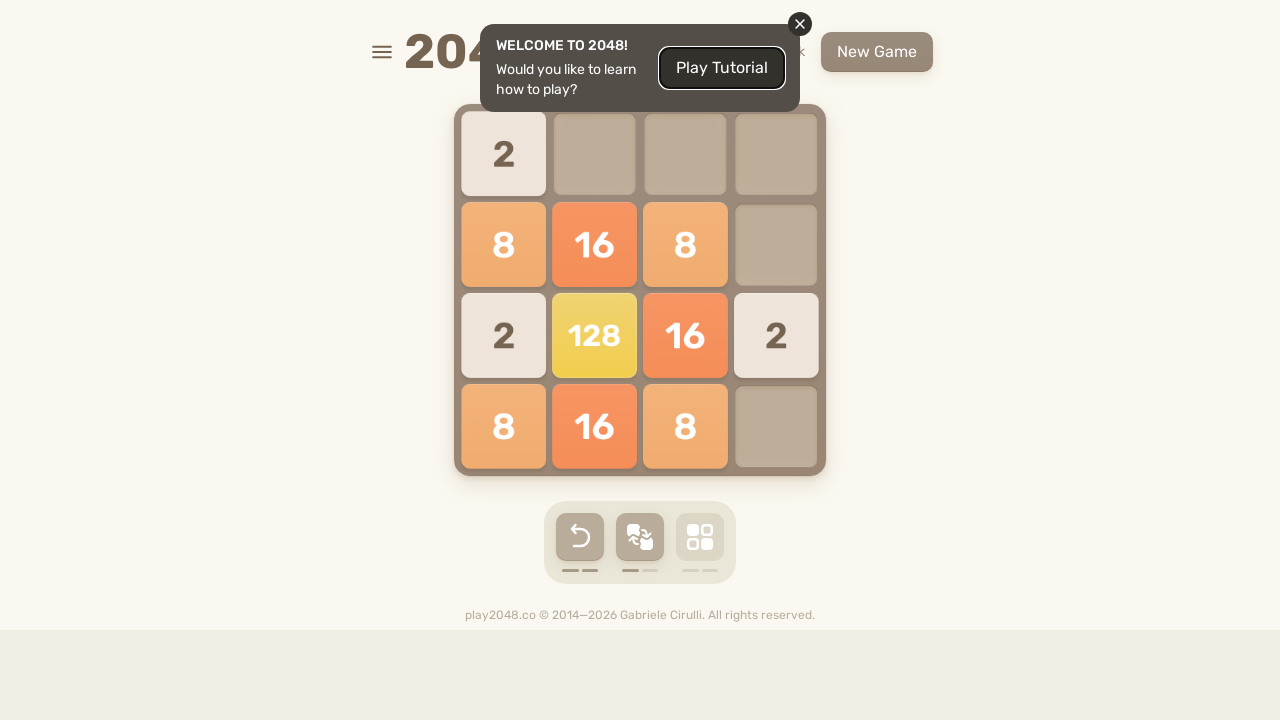

Pressed arrow key: ArrowRight
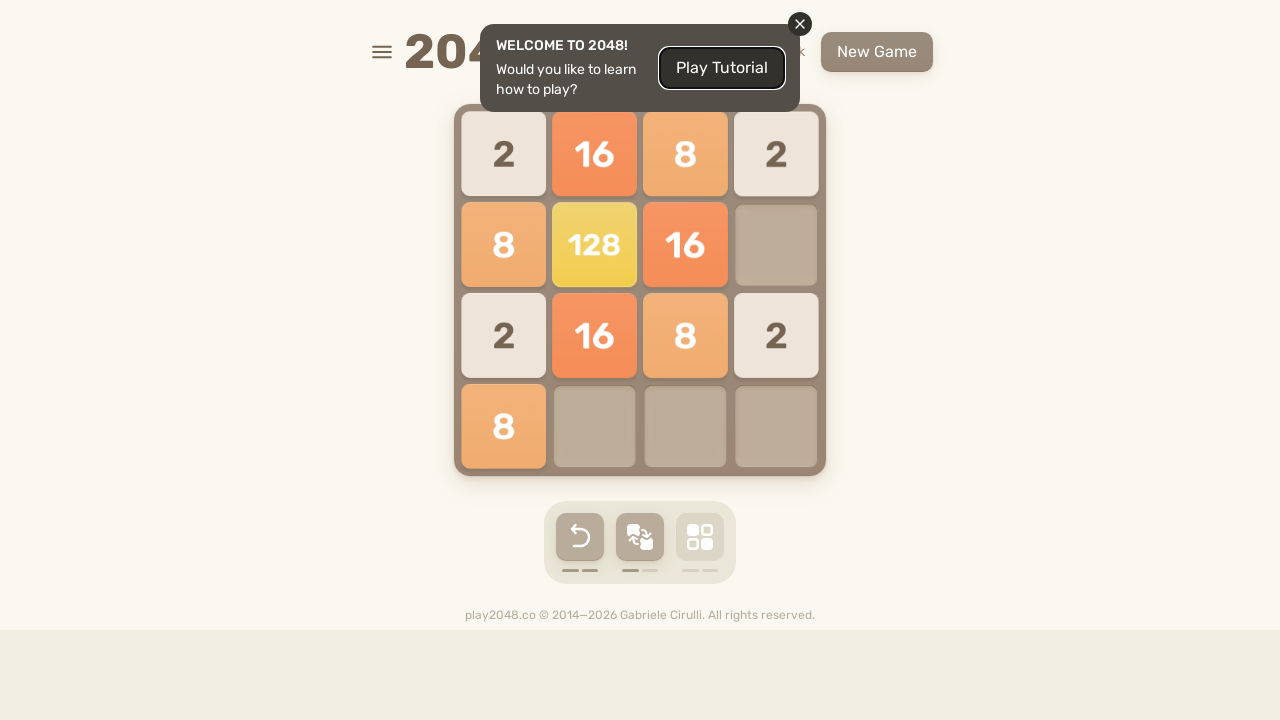

Pressed arrow key: ArrowDown
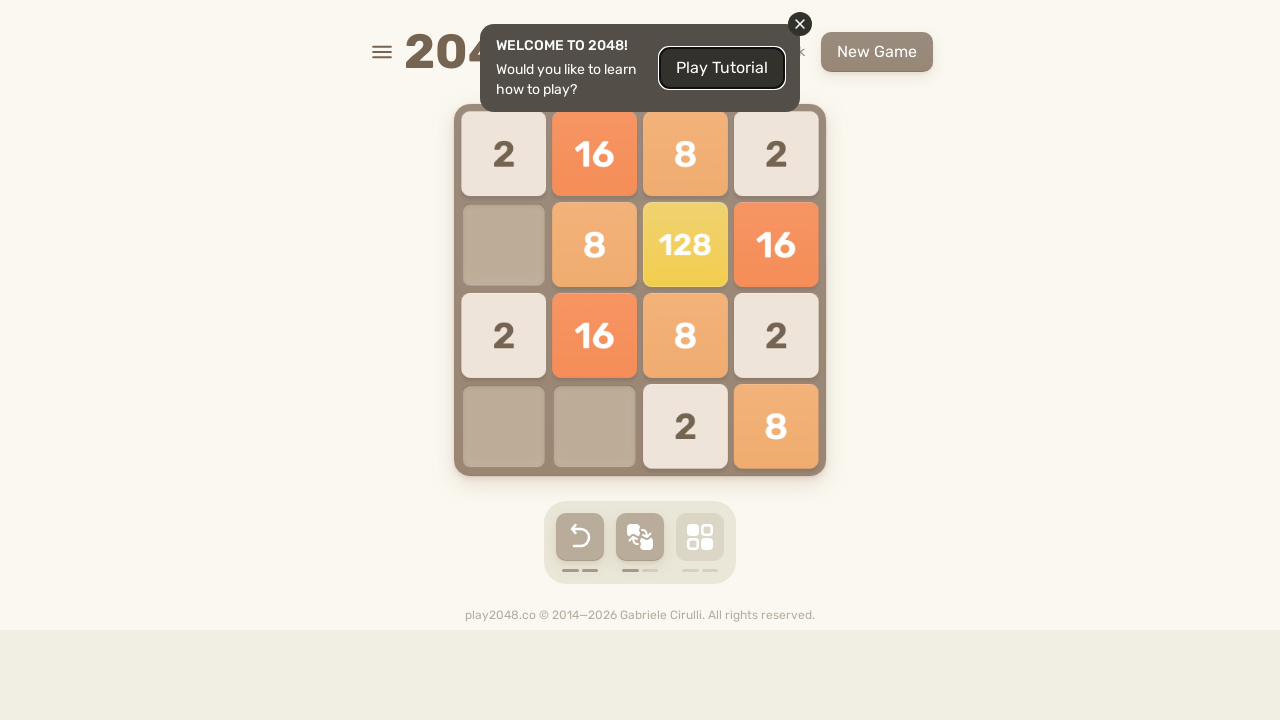

Pressed arrow key: ArrowLeft
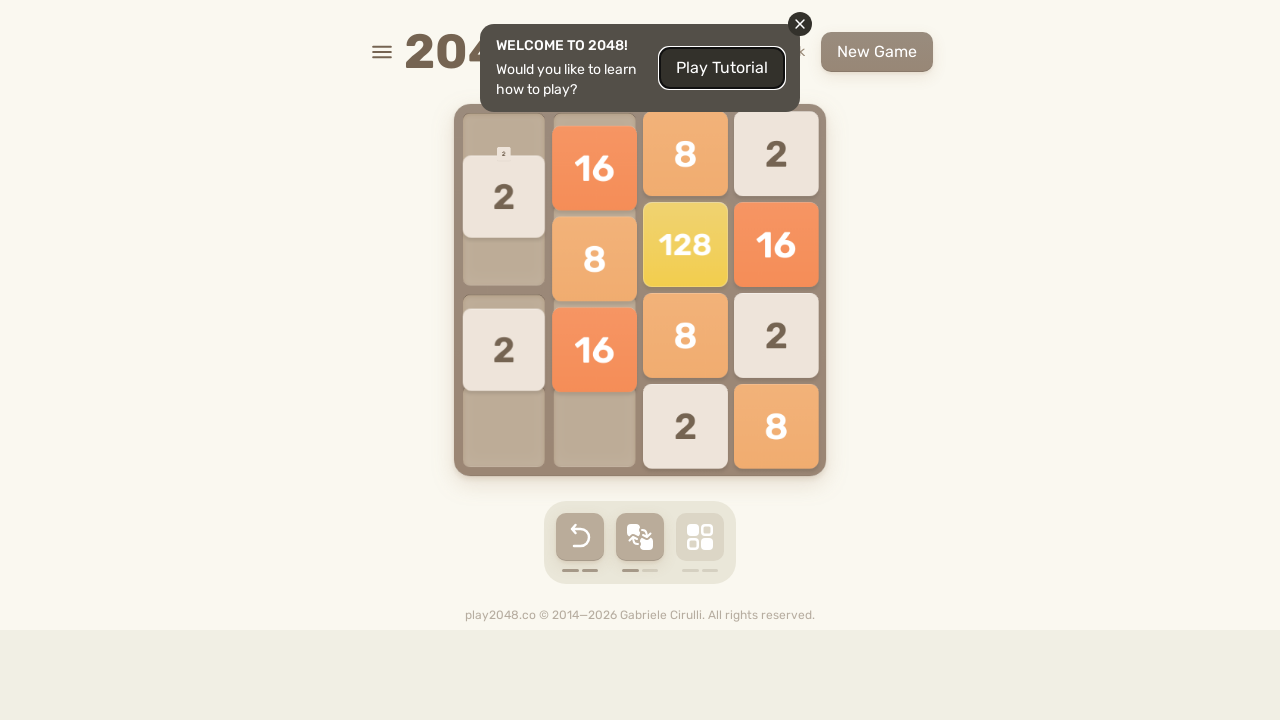

Checked for game-over element (count: 0)
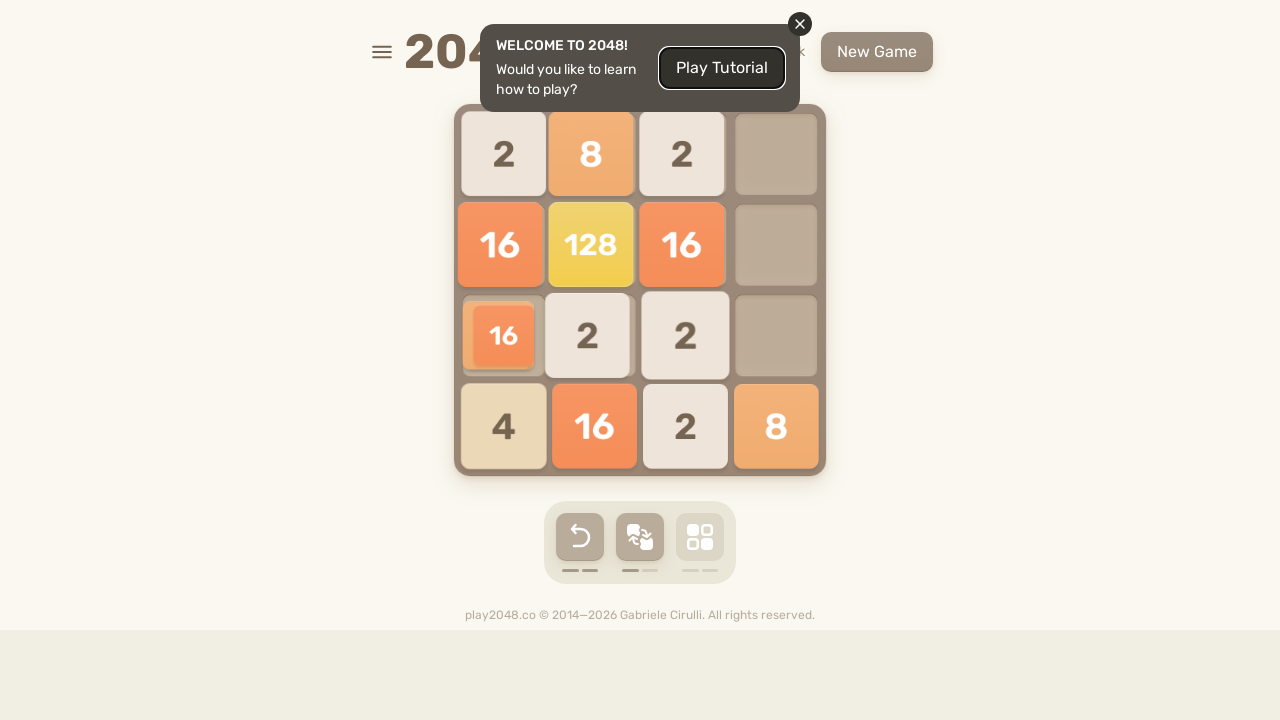

Pressed arrow key: ArrowUp
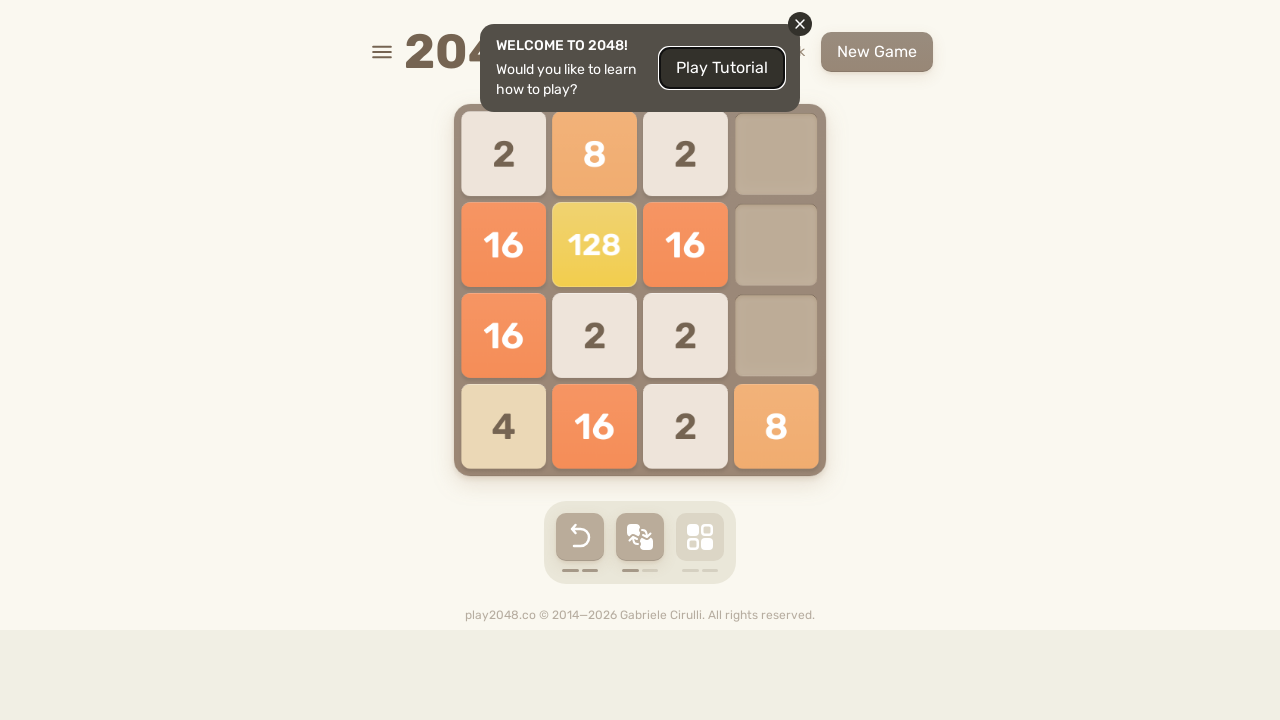

Pressed arrow key: ArrowRight
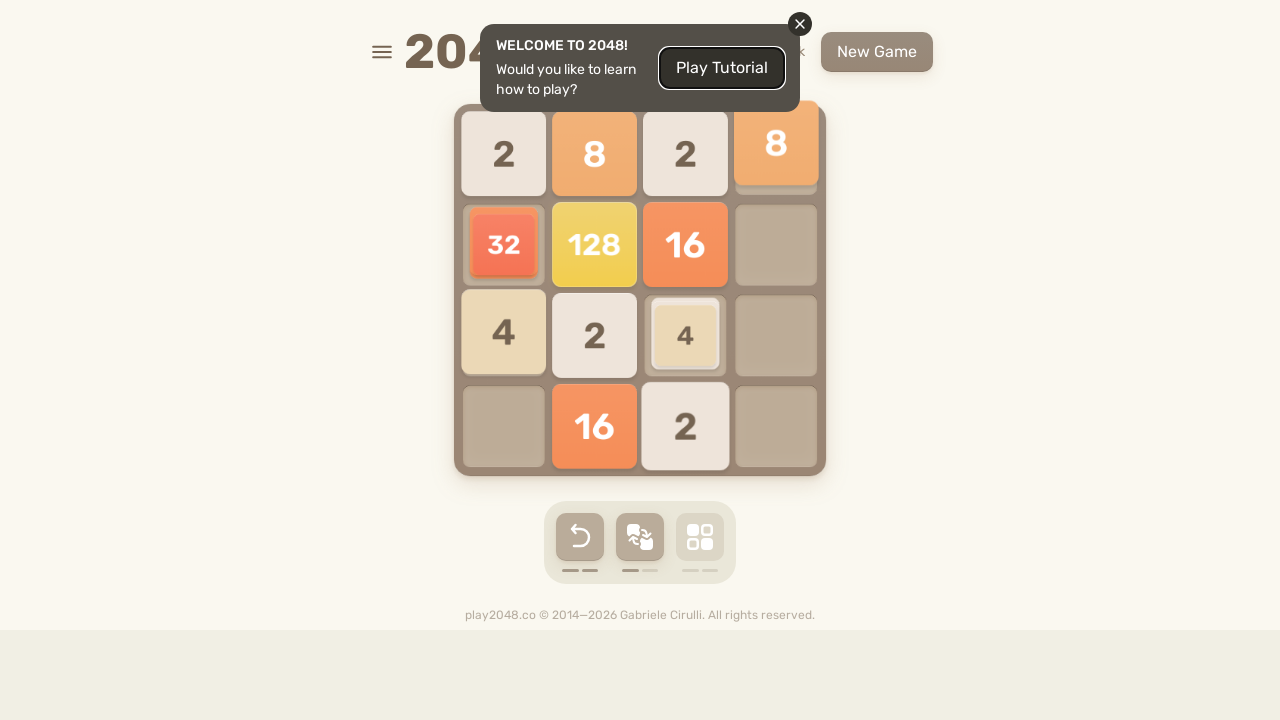

Pressed arrow key: ArrowDown
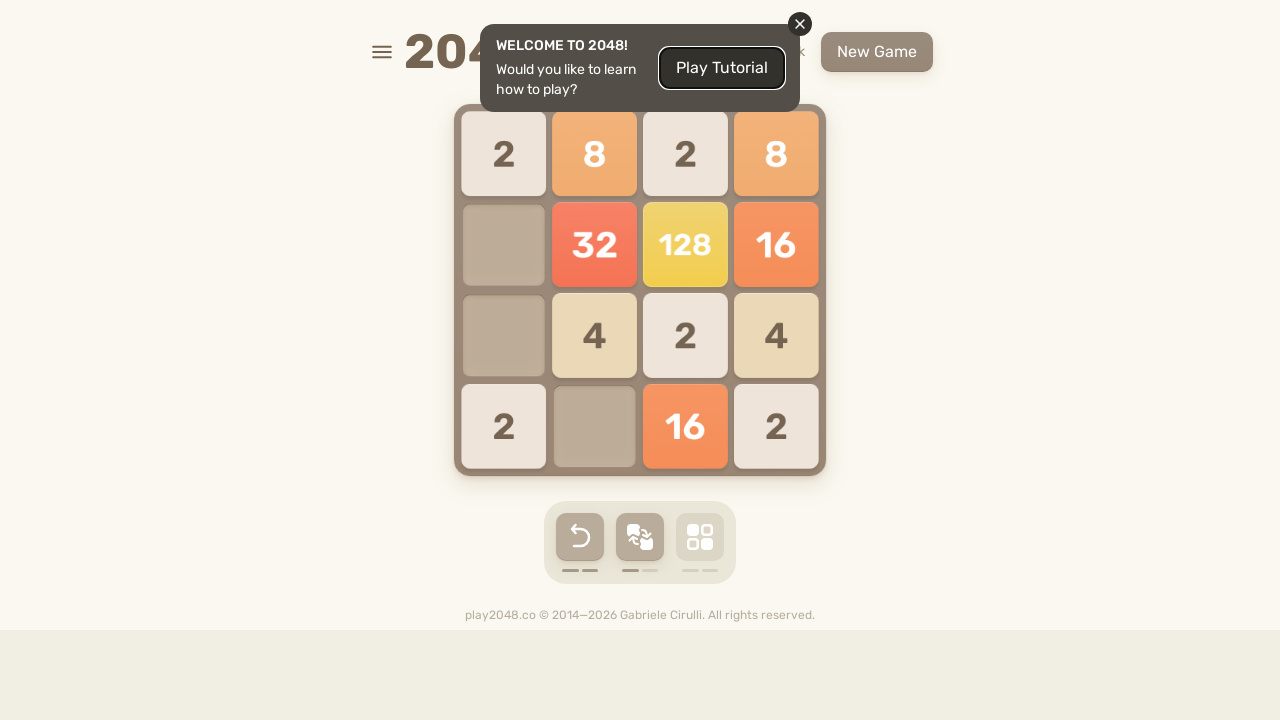

Pressed arrow key: ArrowLeft
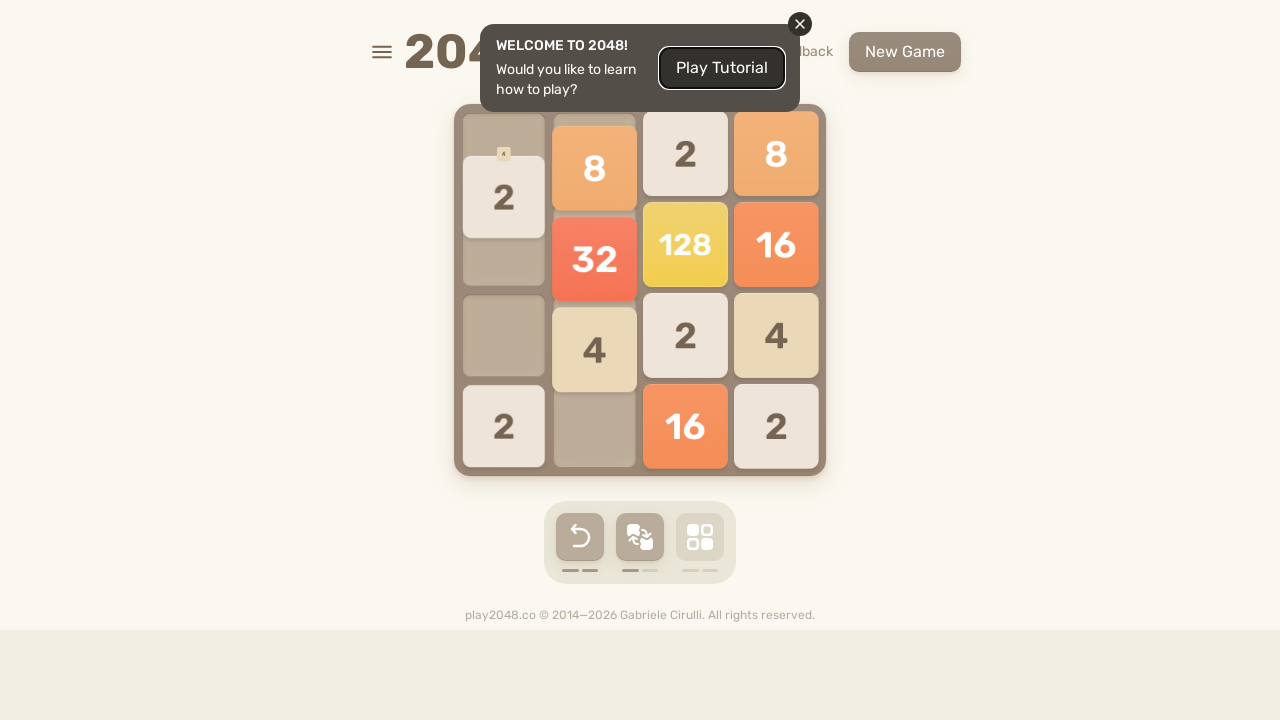

Checked for game-over element (count: 0)
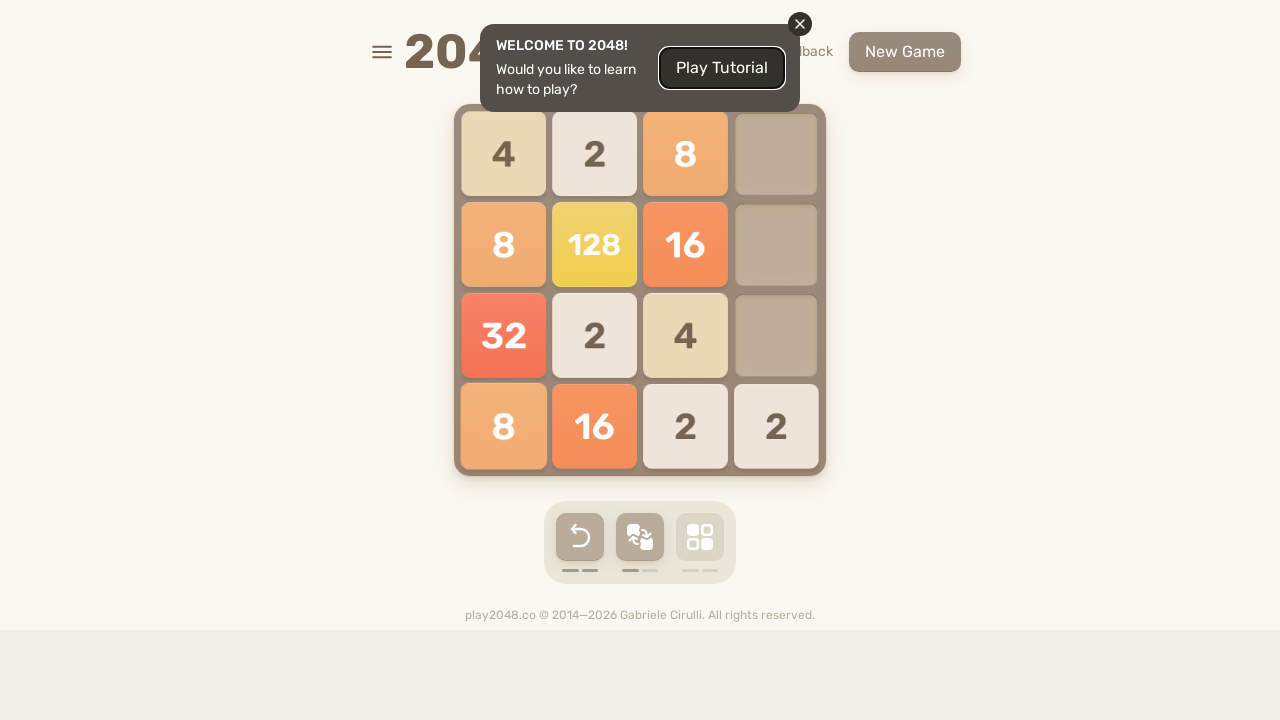

Pressed arrow key: ArrowUp
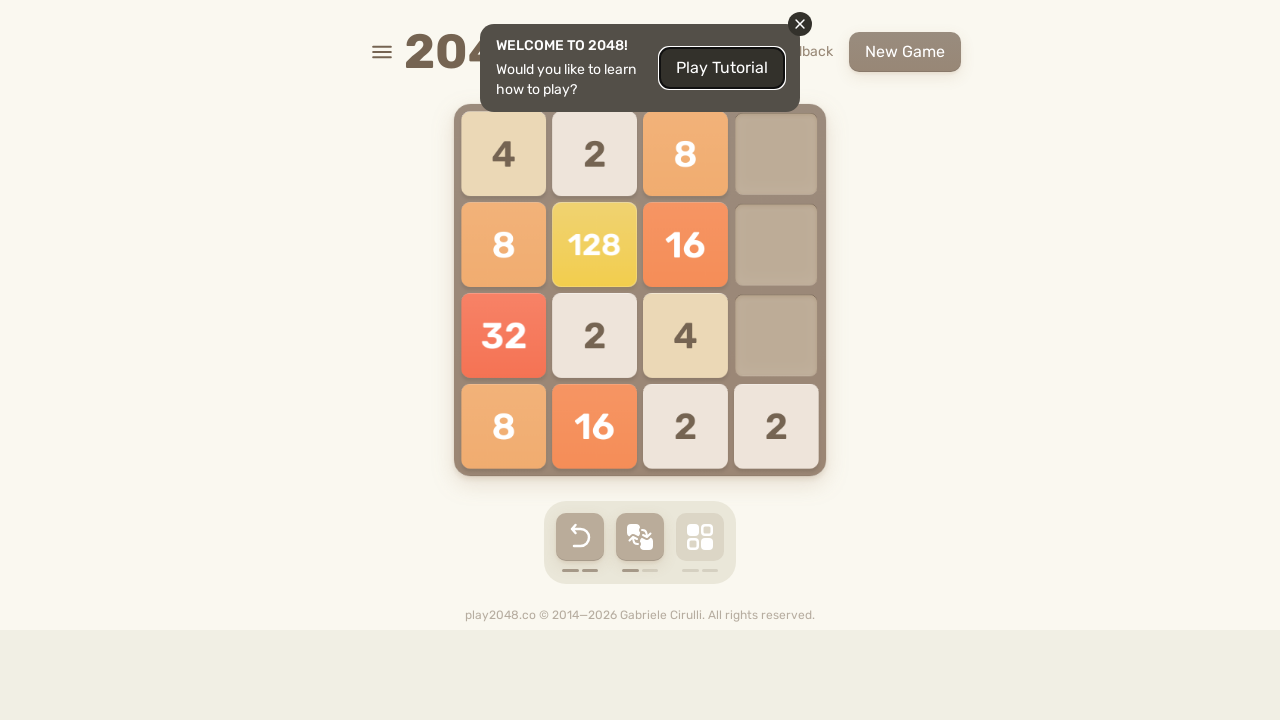

Pressed arrow key: ArrowRight
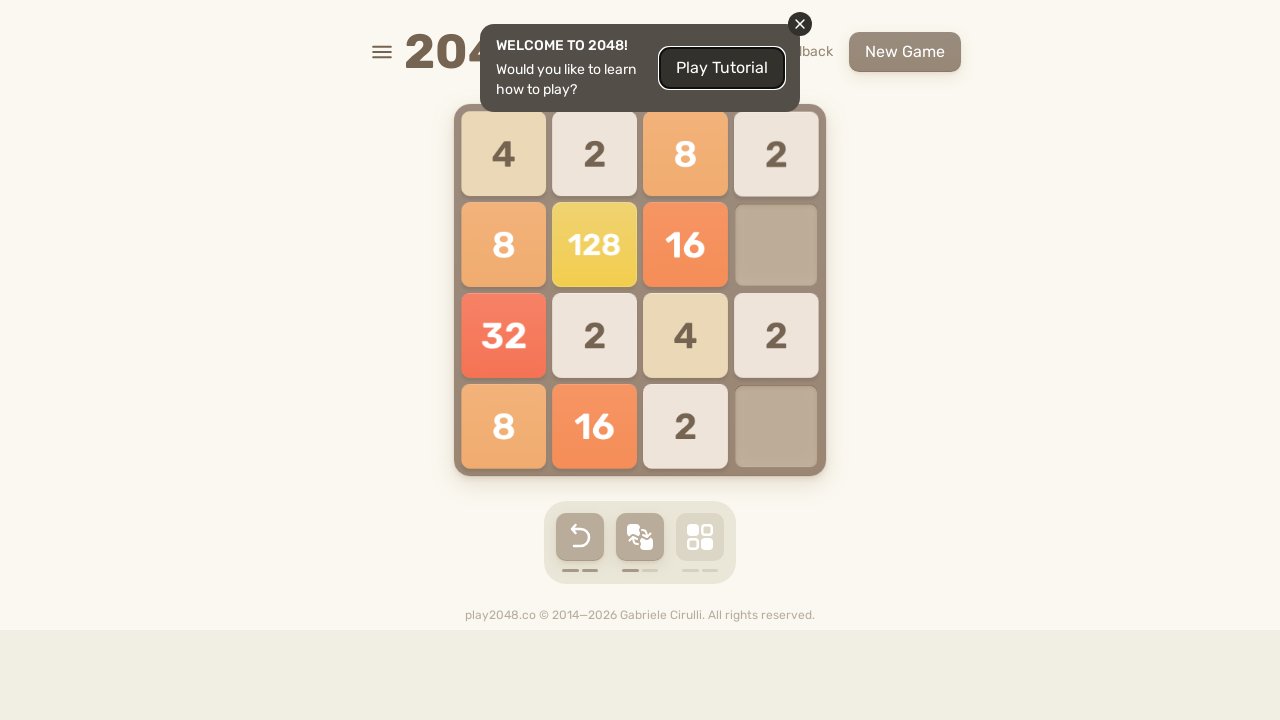

Pressed arrow key: ArrowDown
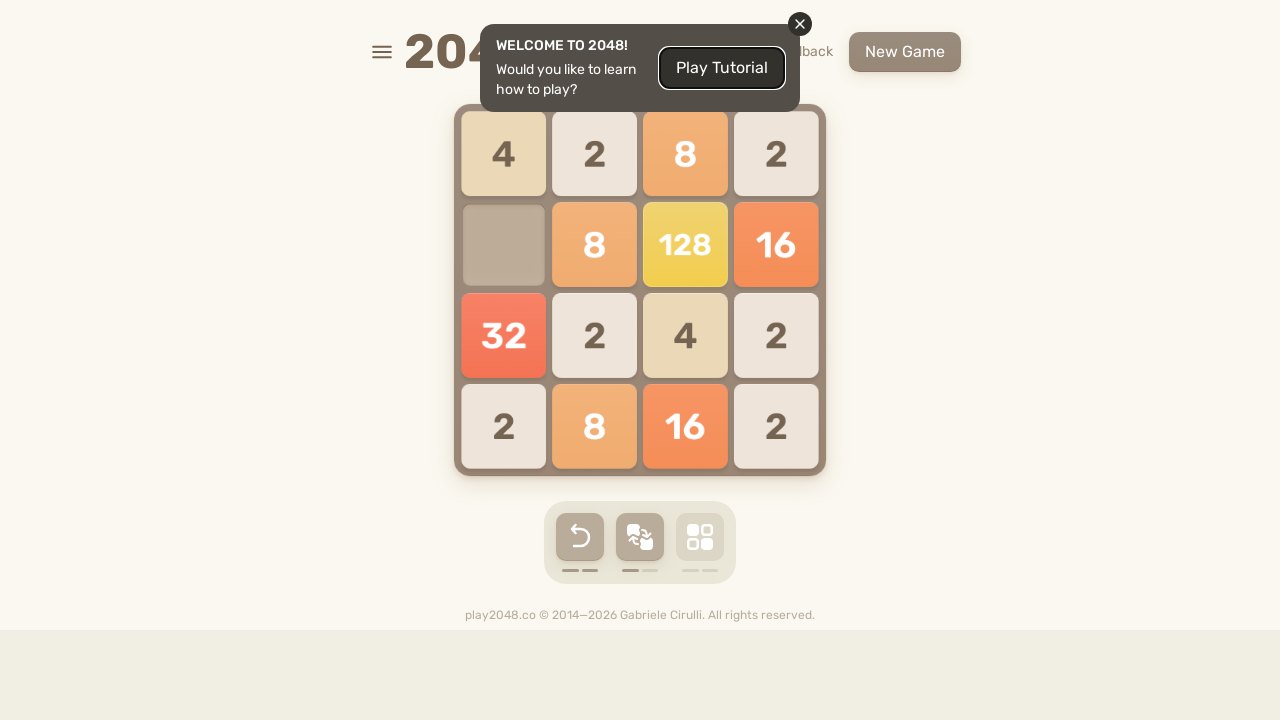

Pressed arrow key: ArrowLeft
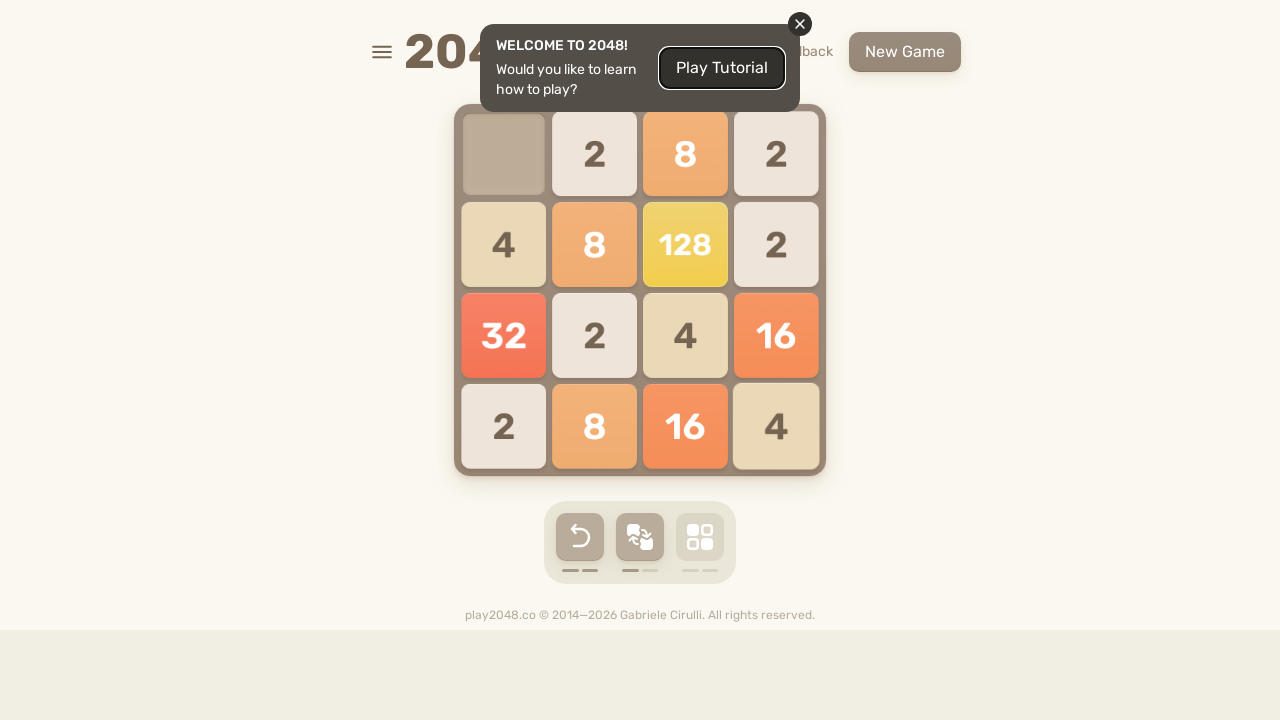

Checked for game-over element (count: 0)
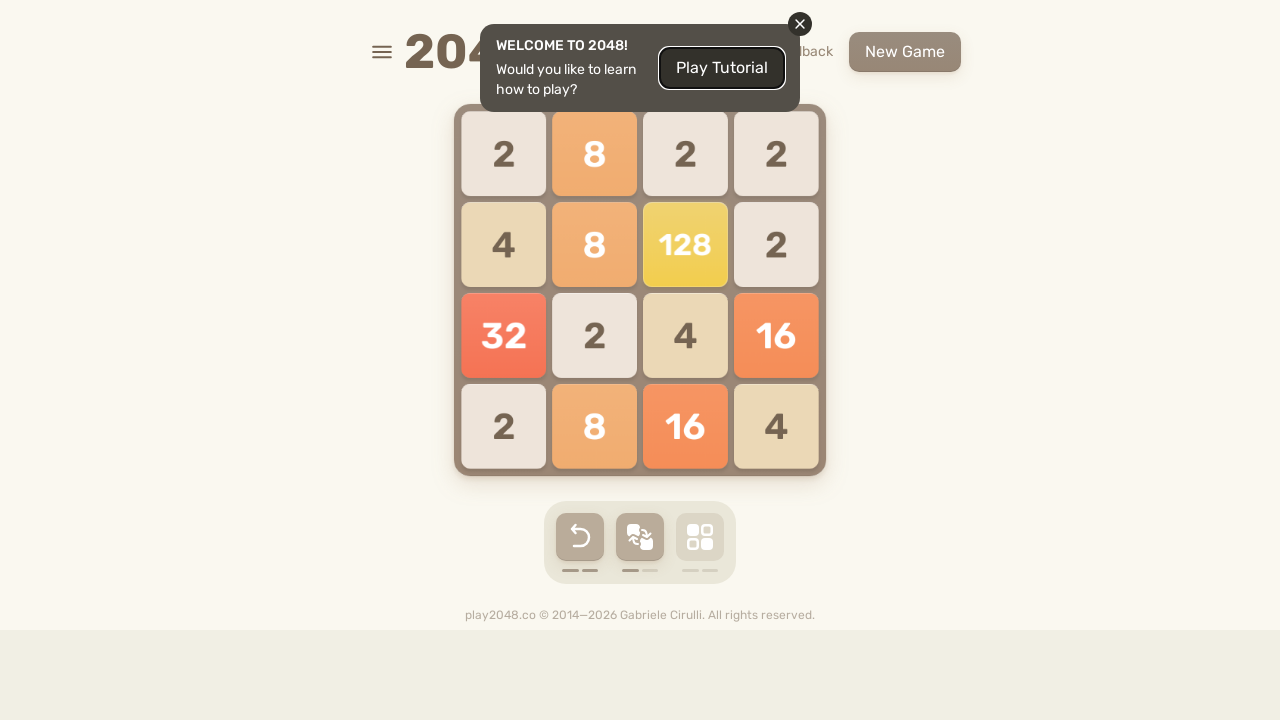

Pressed arrow key: ArrowUp
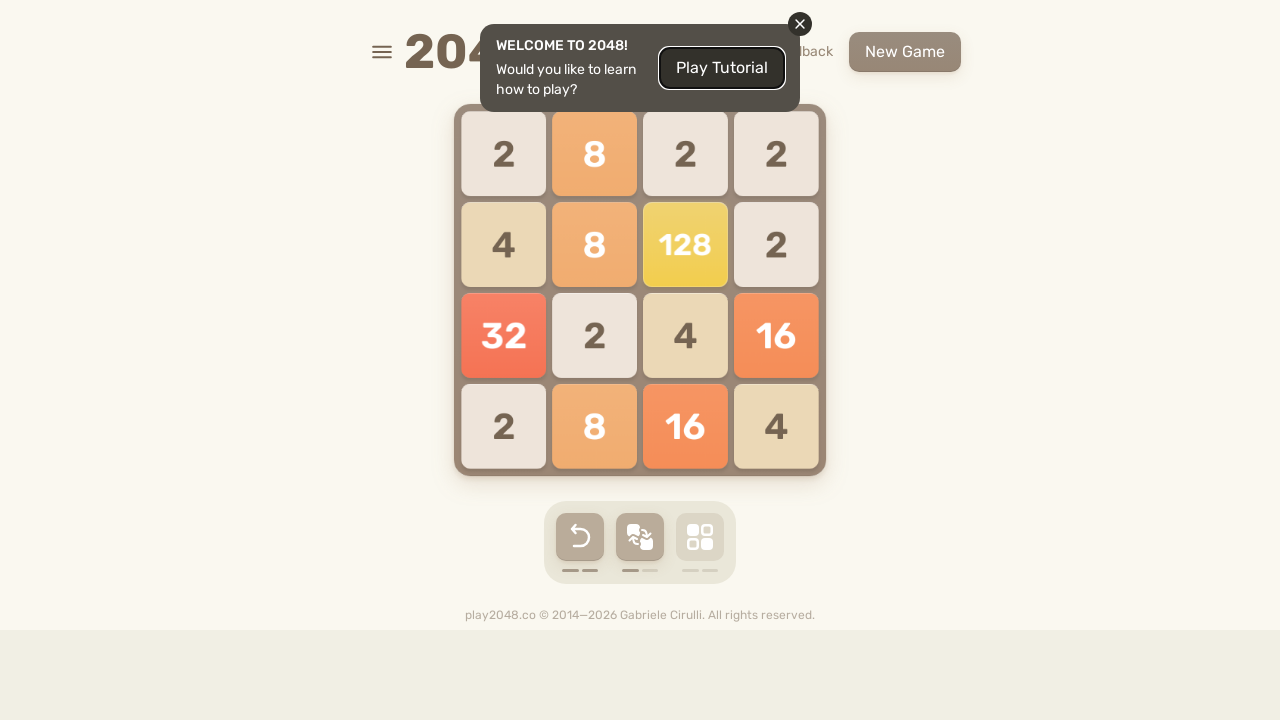

Pressed arrow key: ArrowRight
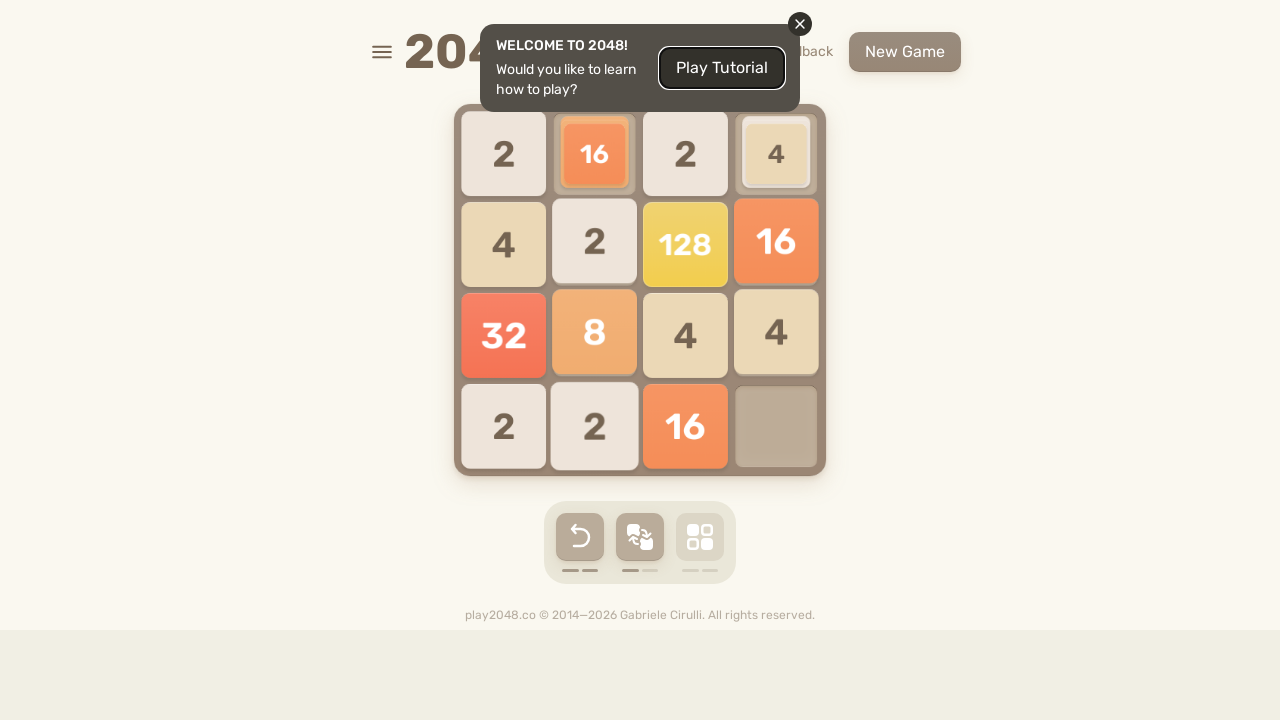

Pressed arrow key: ArrowDown
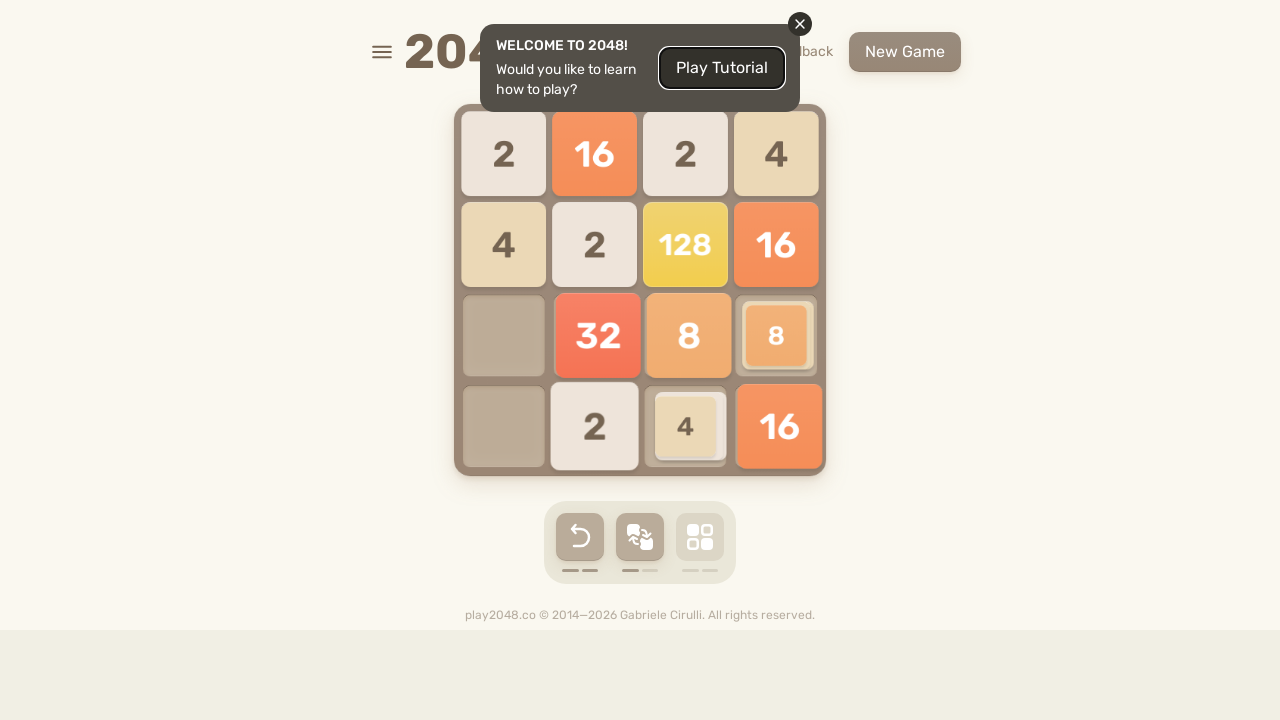

Pressed arrow key: ArrowLeft
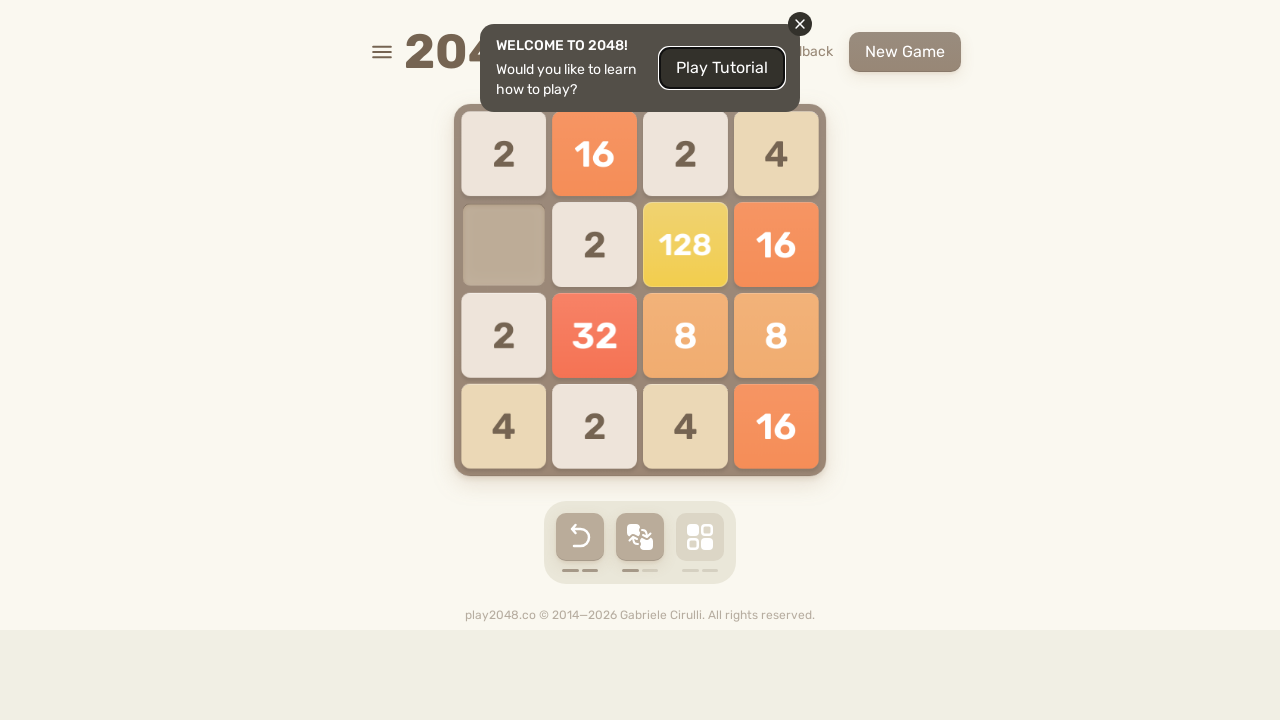

Checked for game-over element (count: 0)
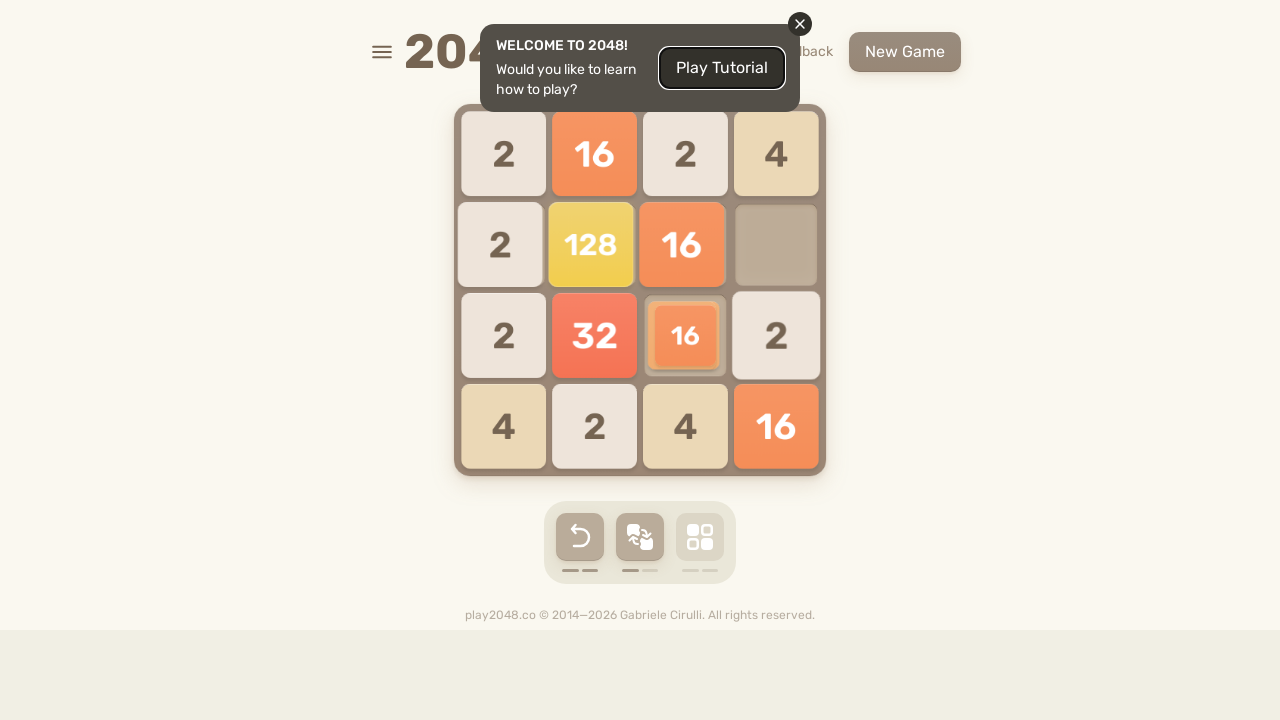

Pressed arrow key: ArrowUp
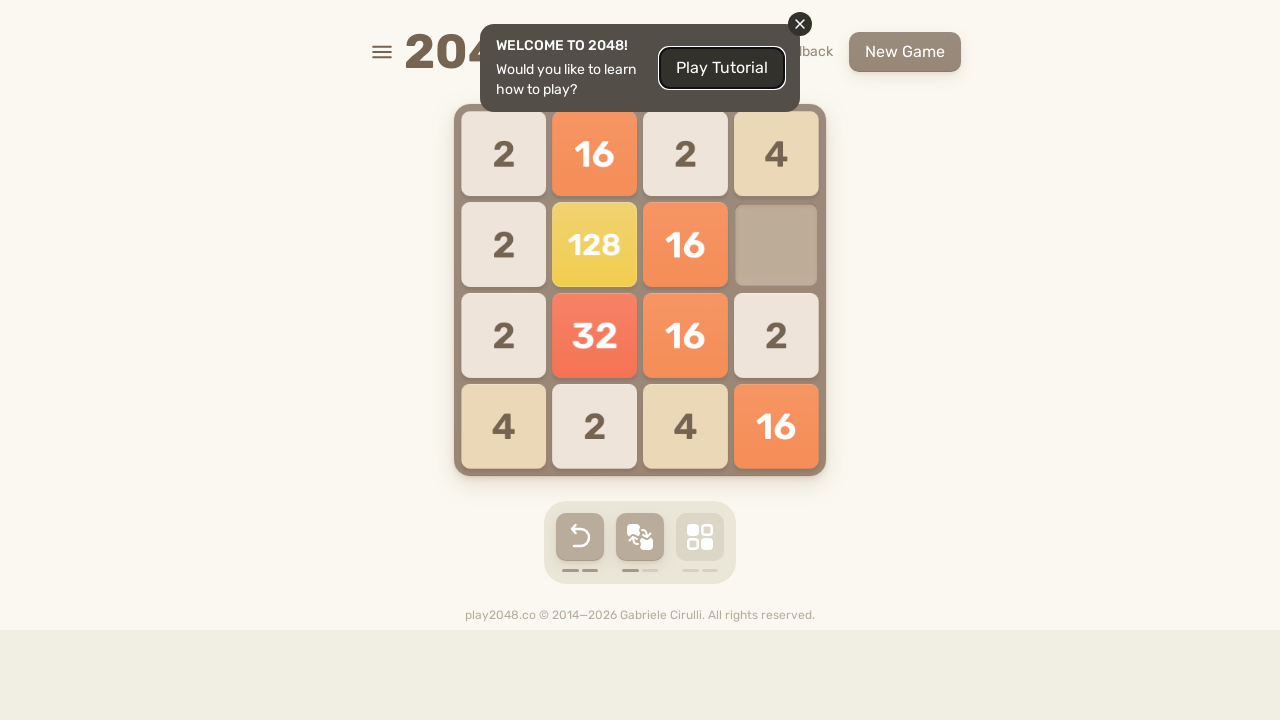

Pressed arrow key: ArrowRight
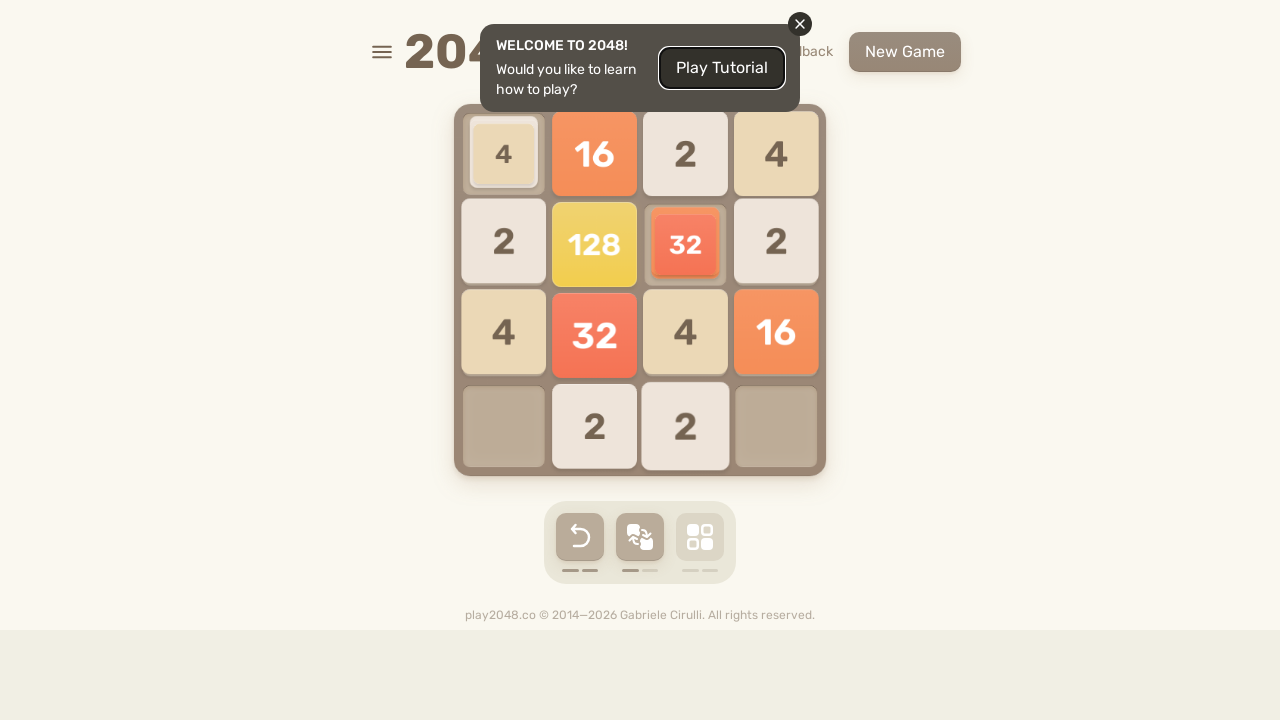

Pressed arrow key: ArrowDown
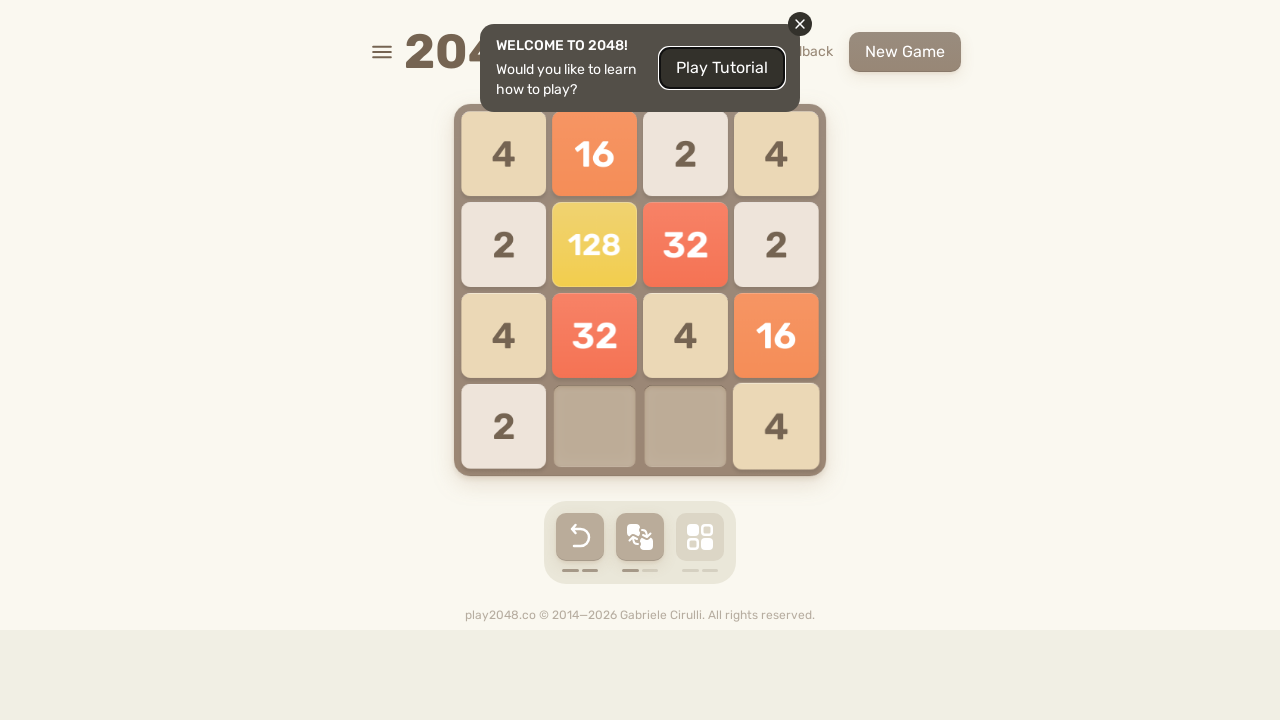

Pressed arrow key: ArrowLeft
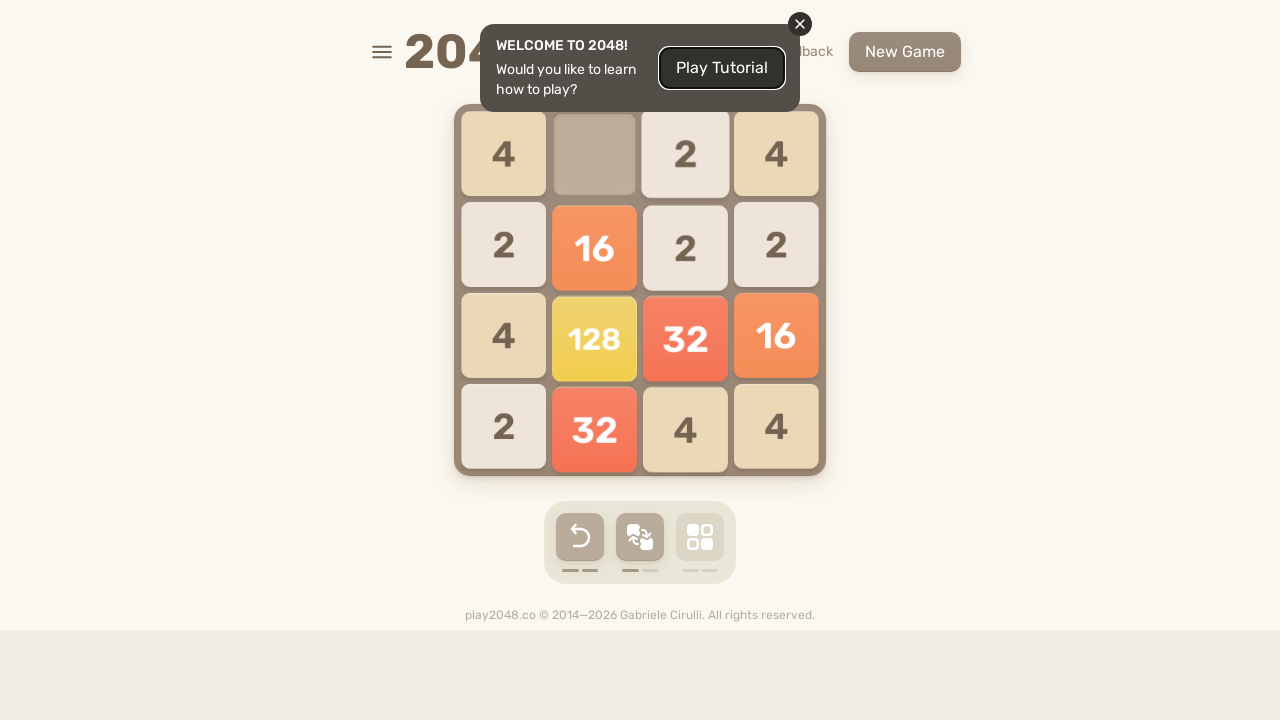

Checked for game-over element (count: 0)
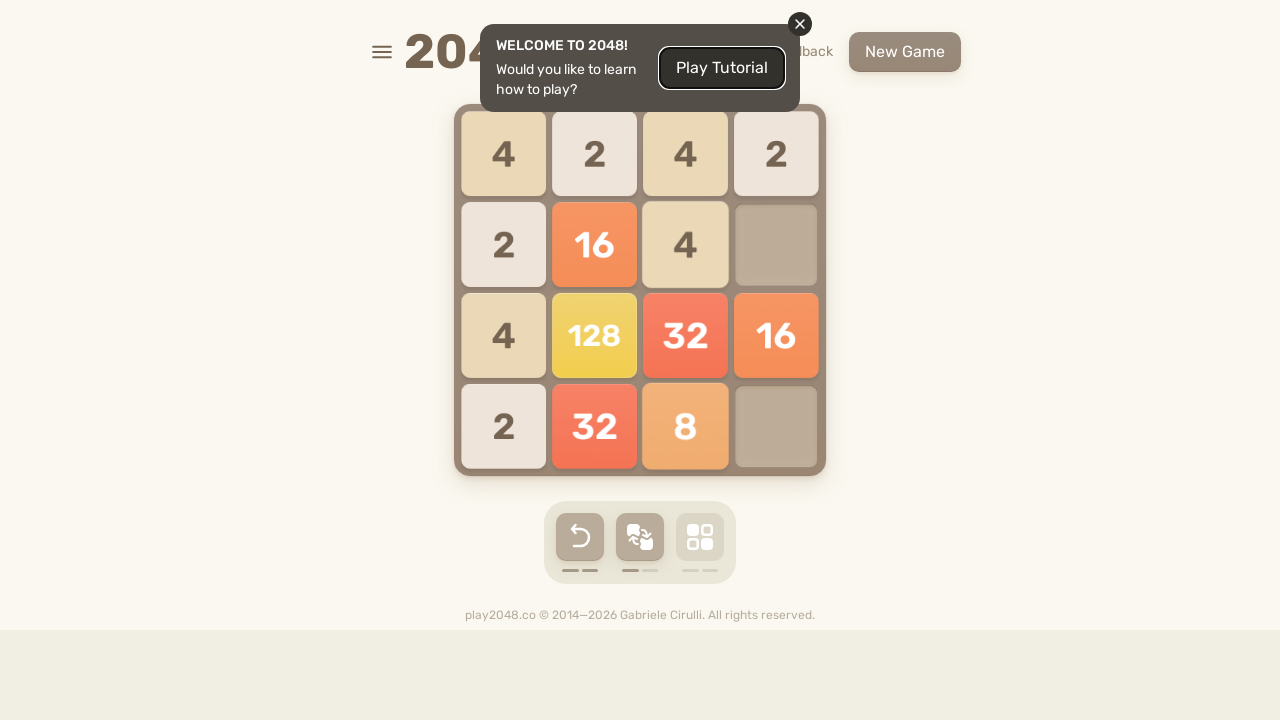

Pressed arrow key: ArrowUp
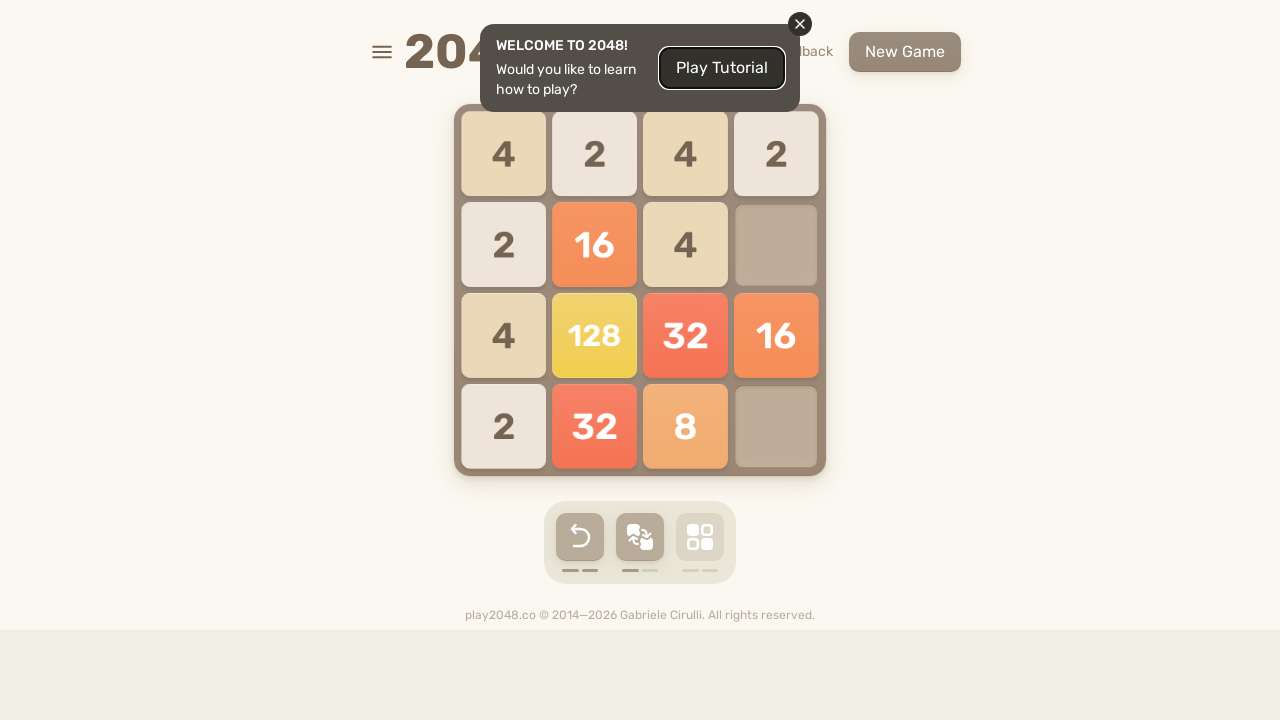

Pressed arrow key: ArrowRight
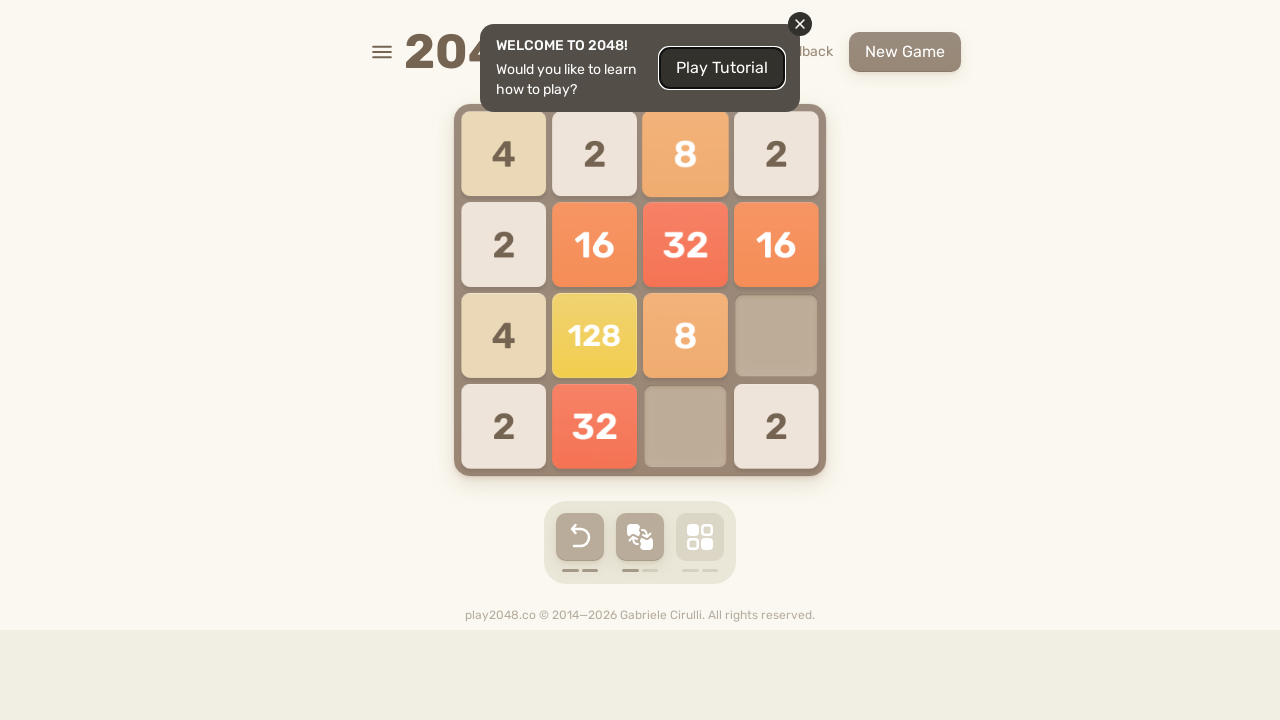

Pressed arrow key: ArrowDown
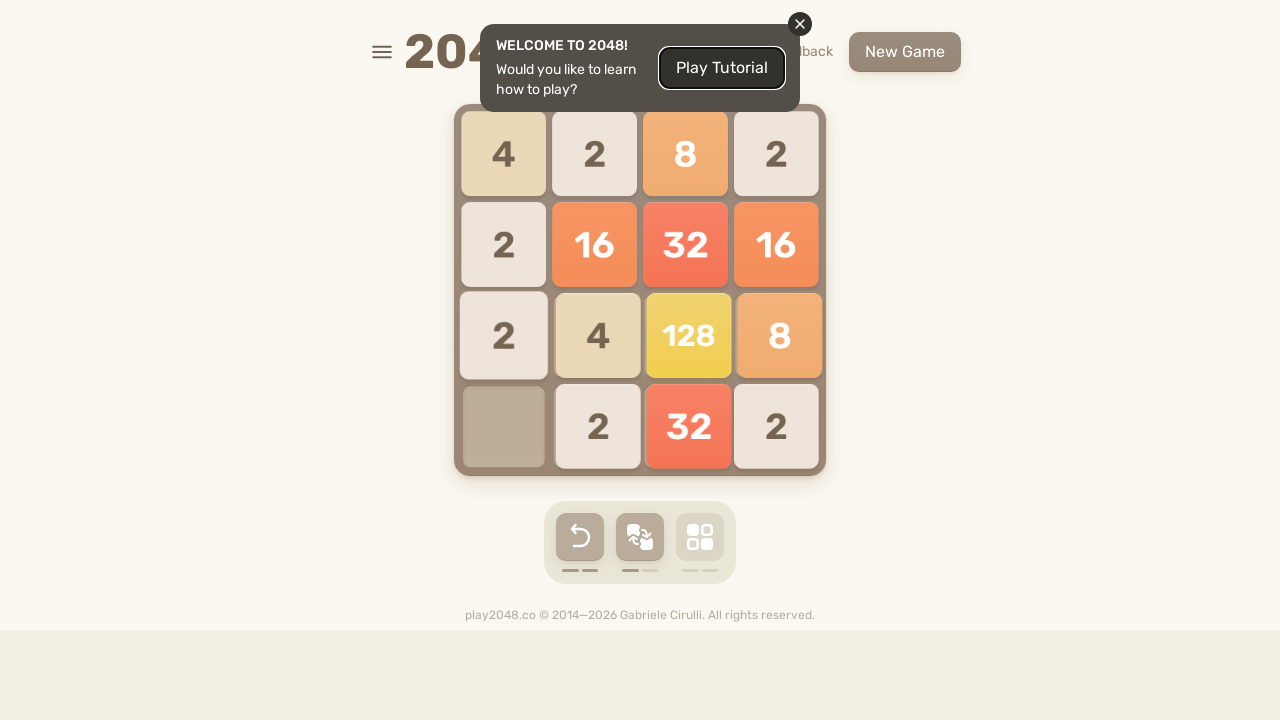

Pressed arrow key: ArrowLeft
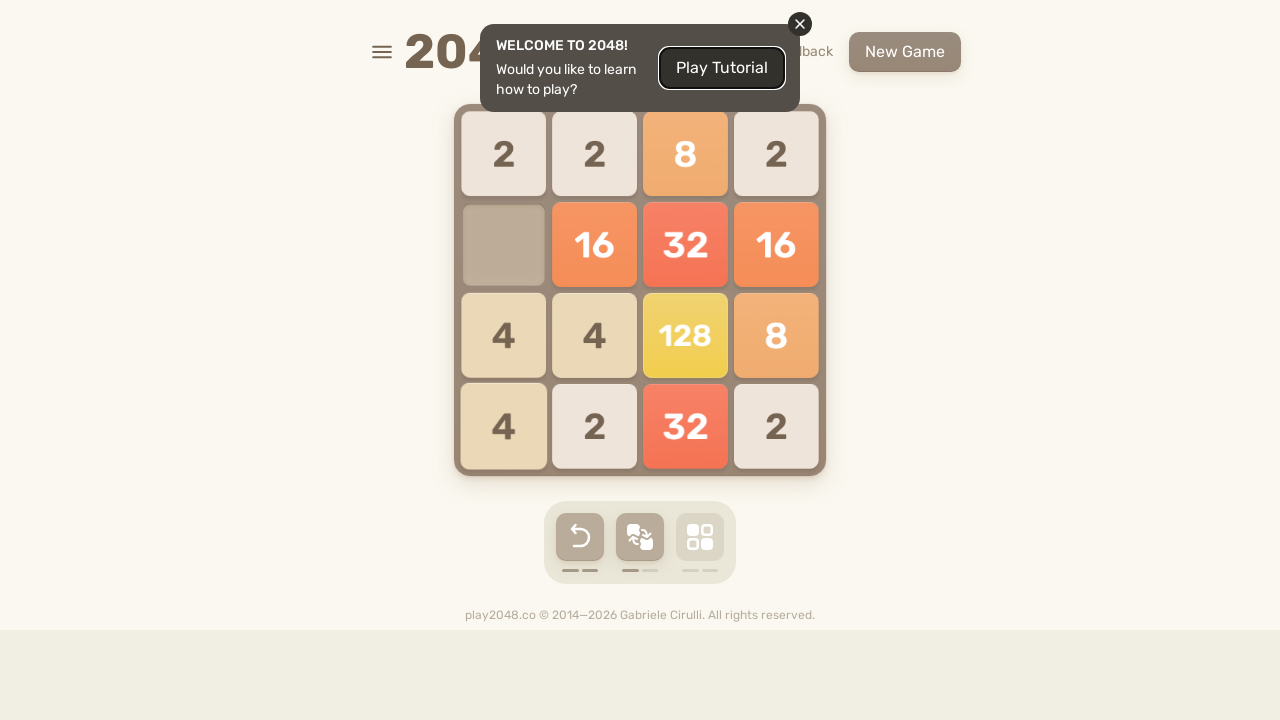

Checked for game-over element (count: 0)
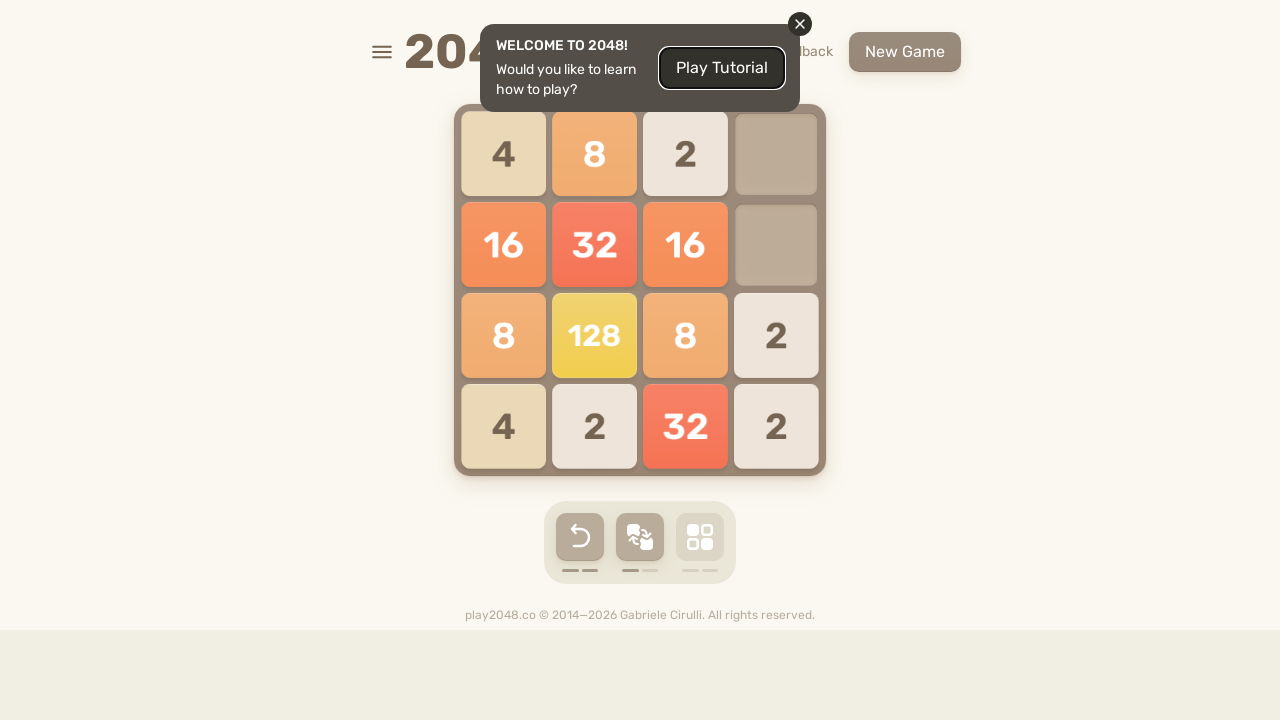

Pressed arrow key: ArrowUp
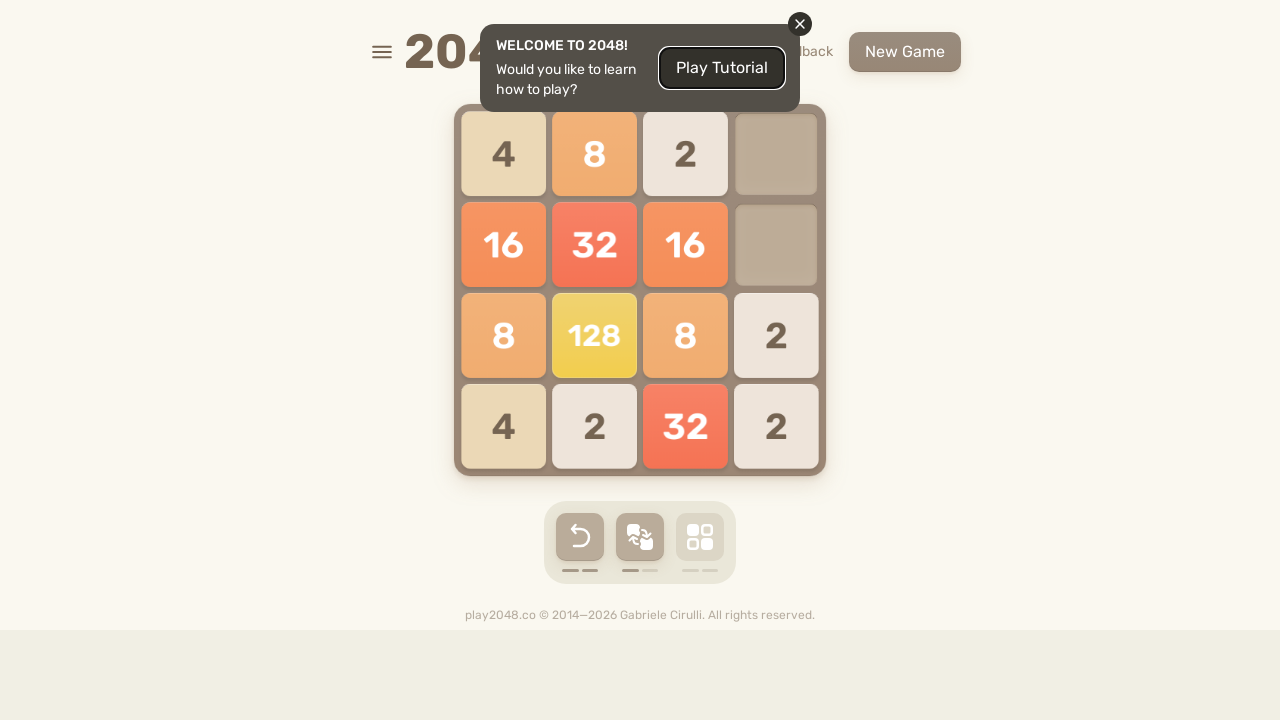

Pressed arrow key: ArrowRight
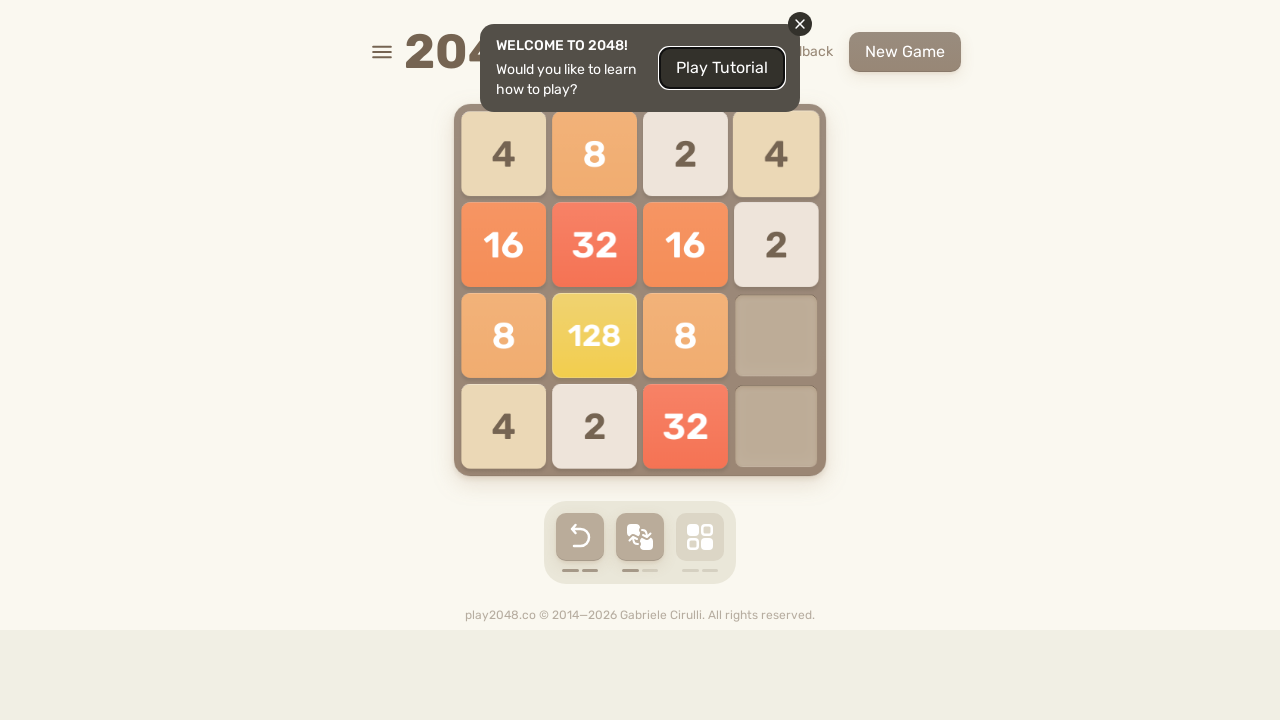

Pressed arrow key: ArrowDown
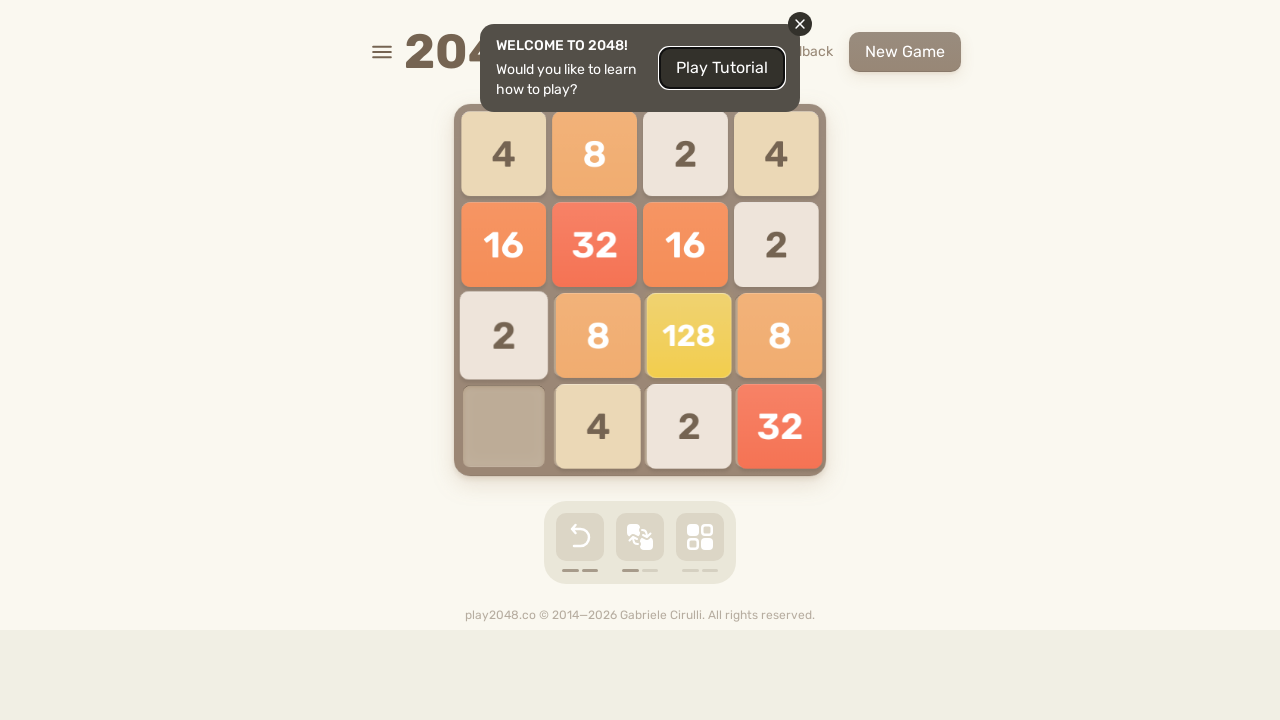

Pressed arrow key: ArrowLeft
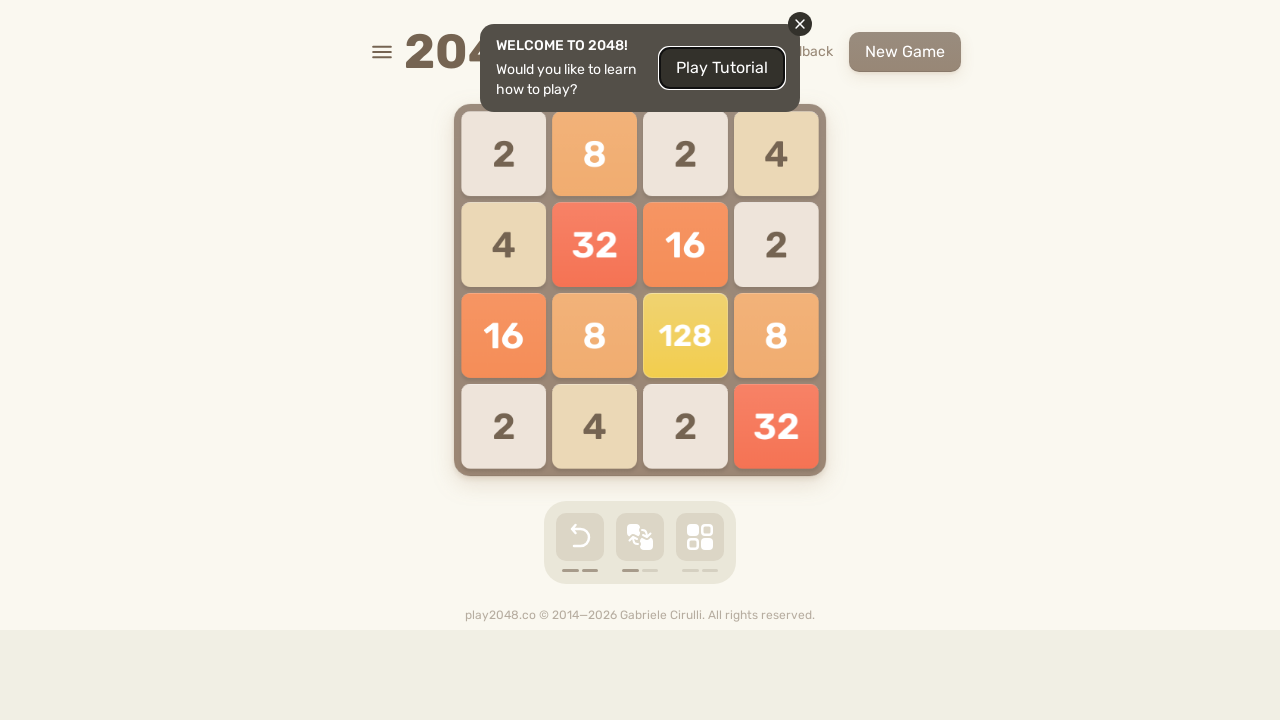

Checked for game-over element (count: 0)
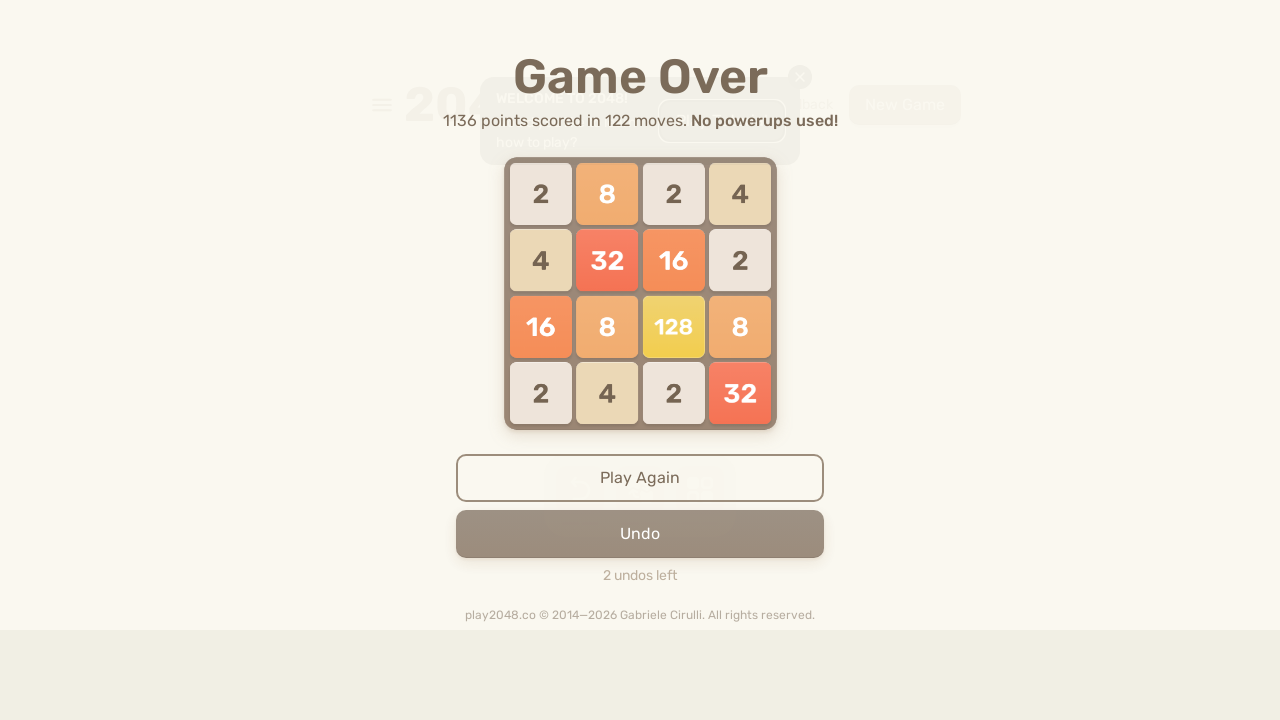

Pressed arrow key: ArrowUp
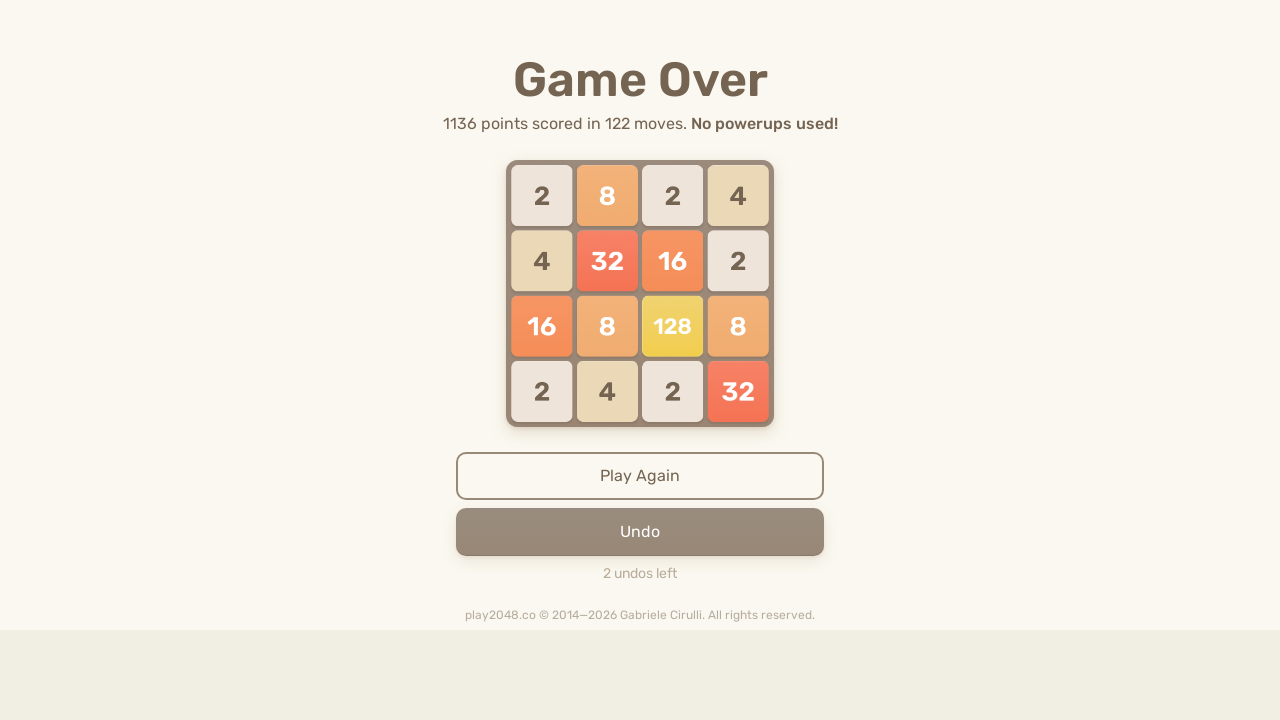

Pressed arrow key: ArrowRight
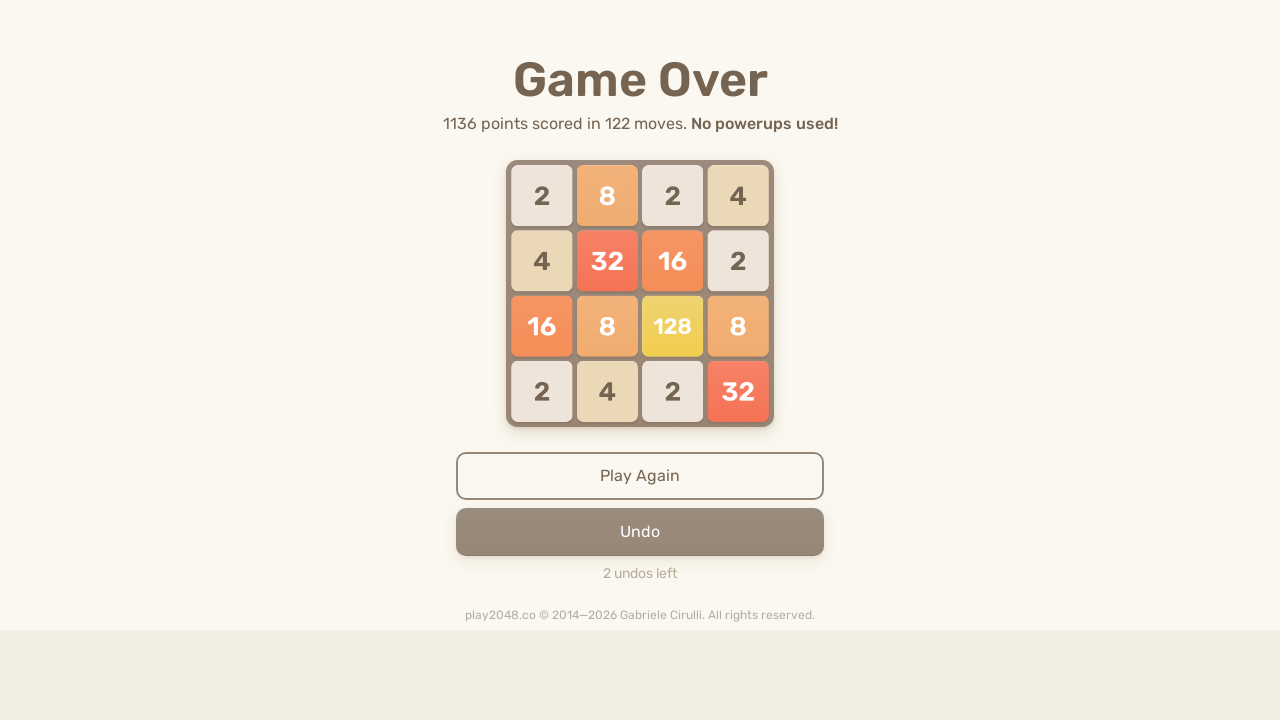

Pressed arrow key: ArrowDown
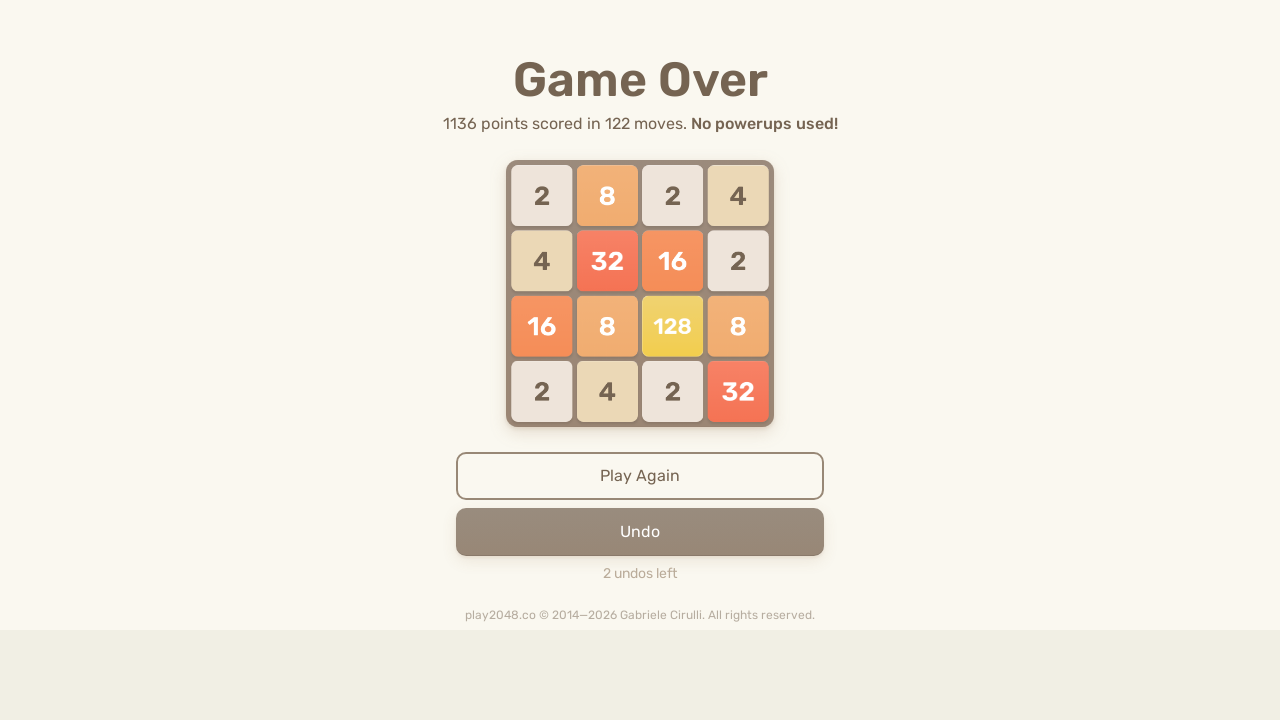

Pressed arrow key: ArrowLeft
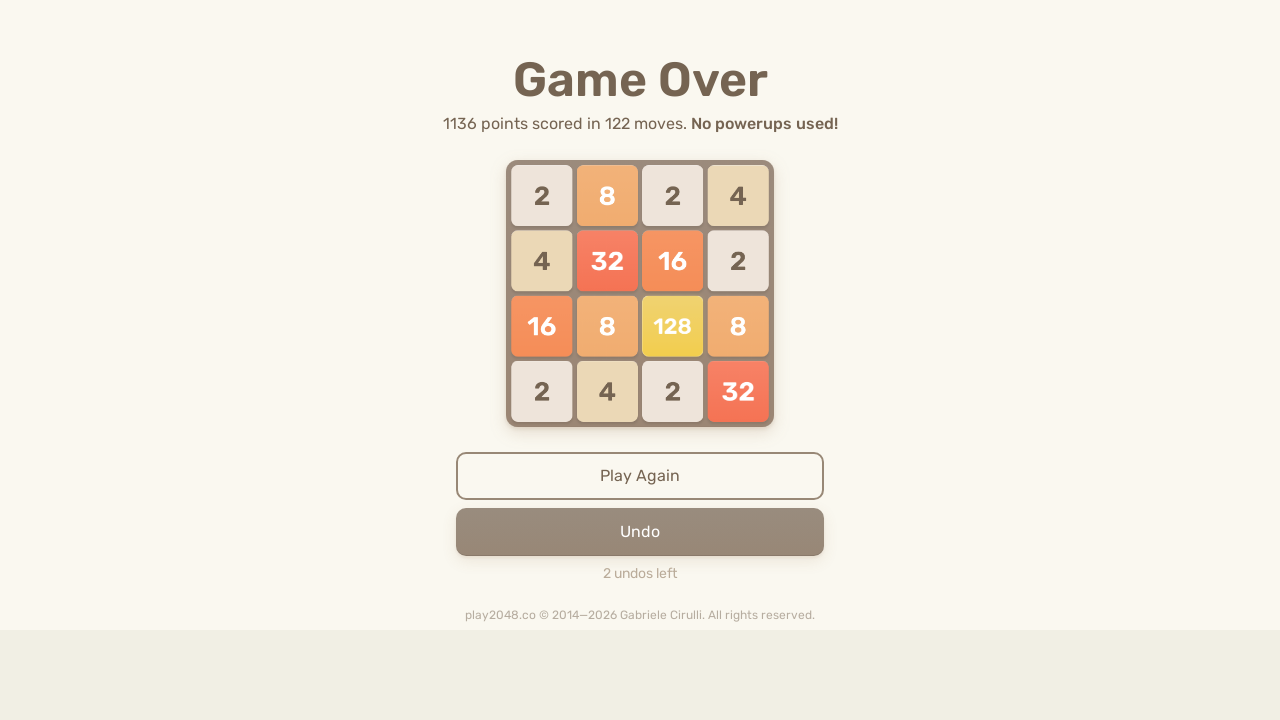

Checked for game-over element (count: 0)
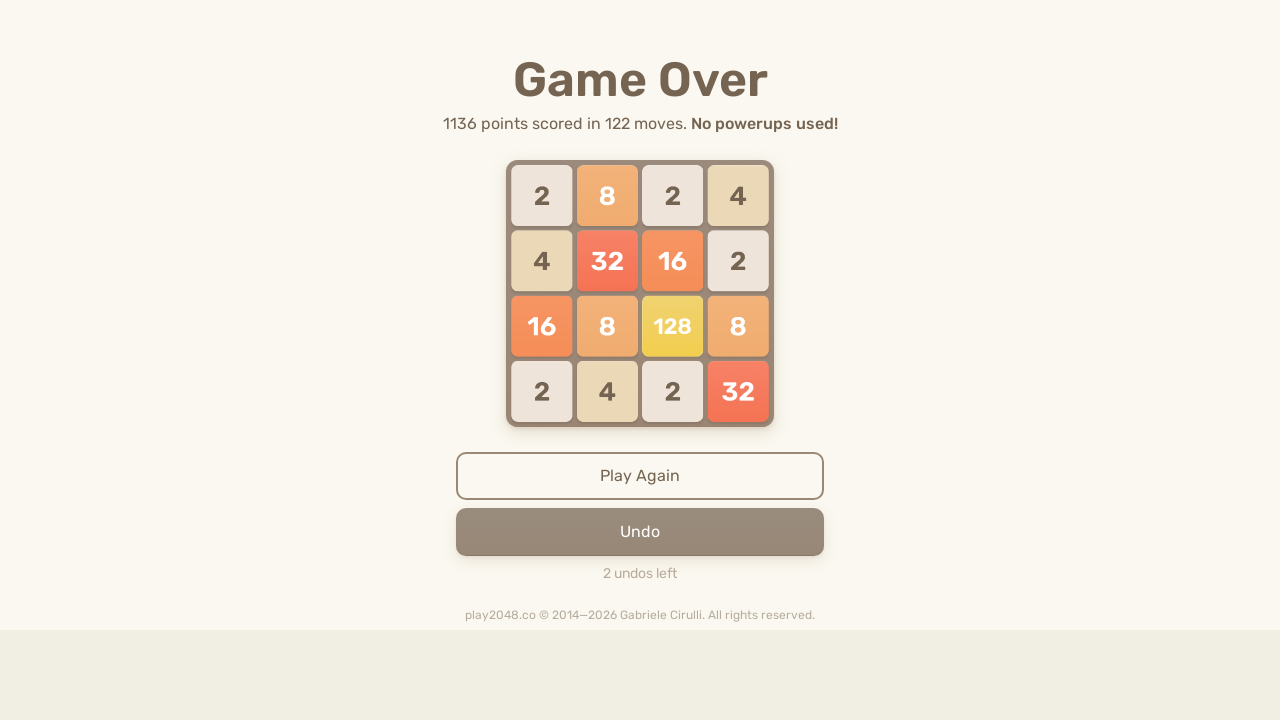

Pressed arrow key: ArrowUp
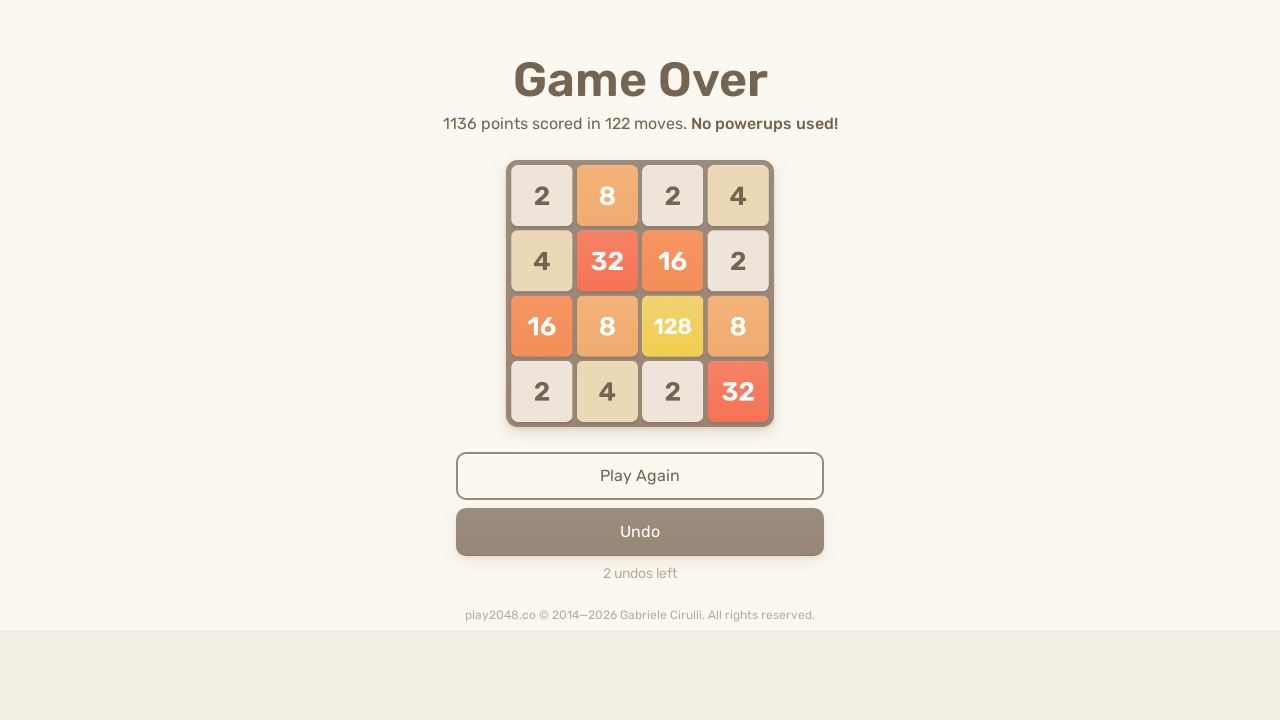

Pressed arrow key: ArrowRight
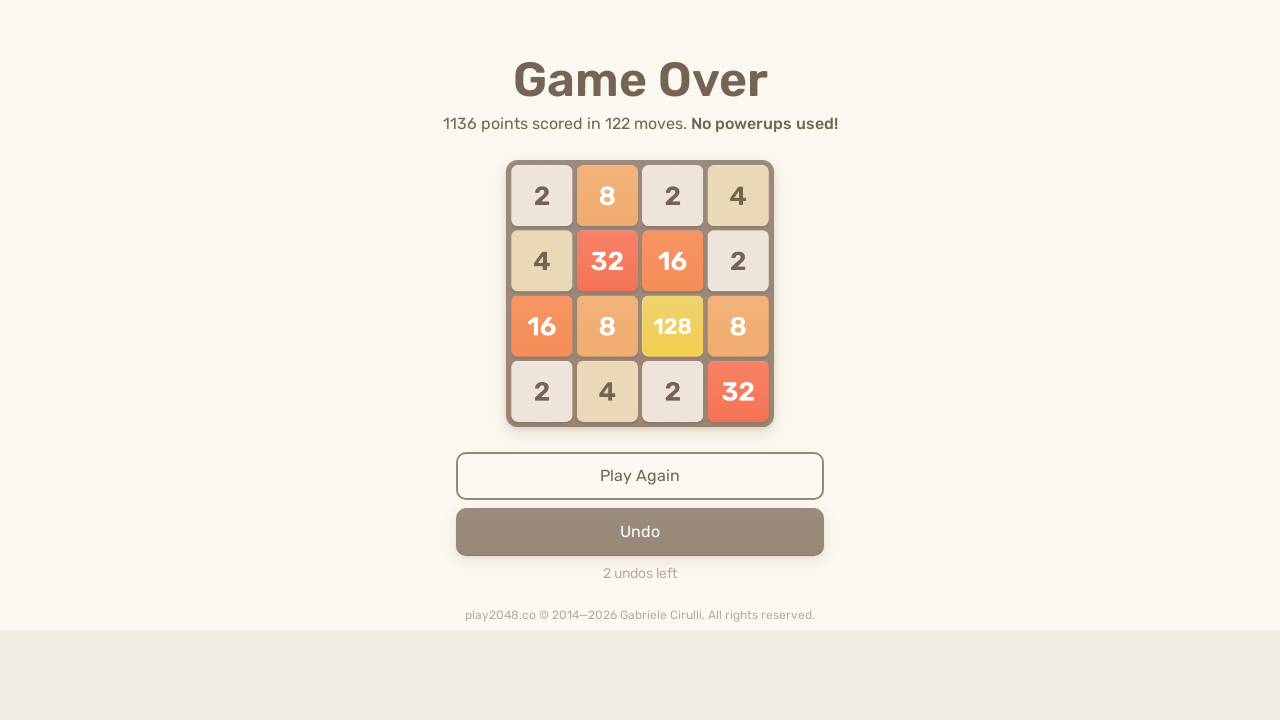

Pressed arrow key: ArrowDown
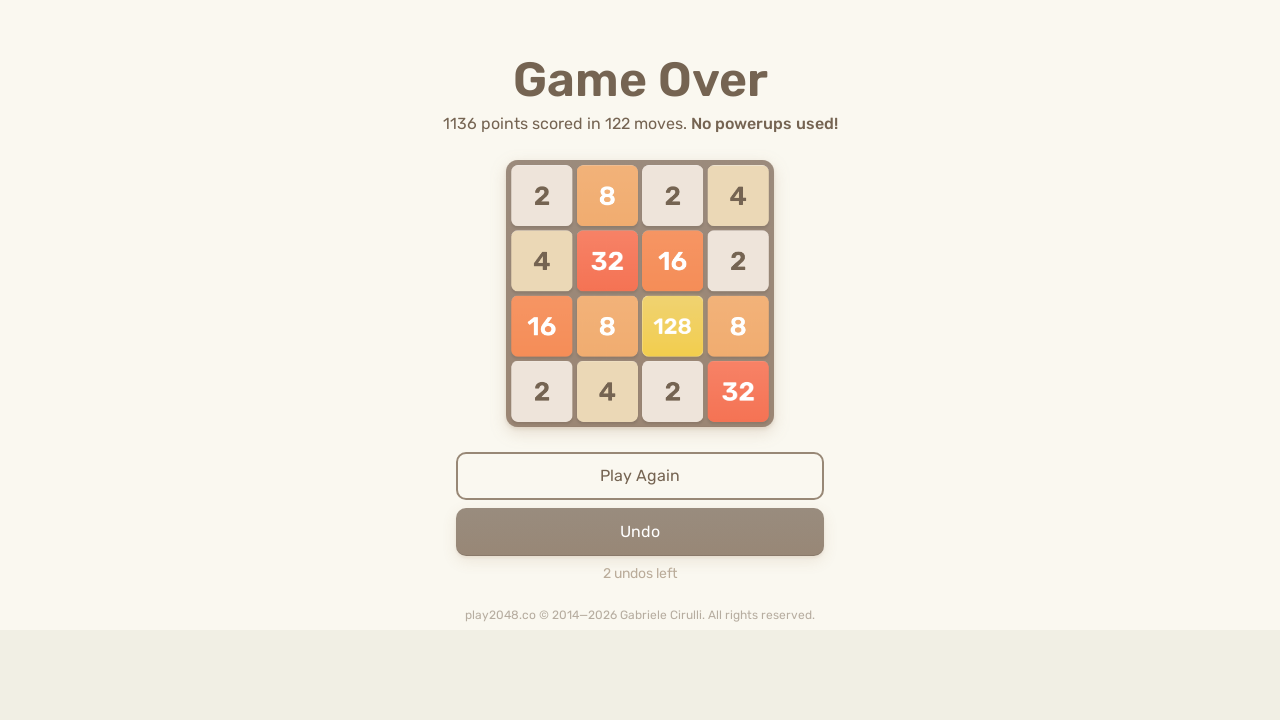

Pressed arrow key: ArrowLeft
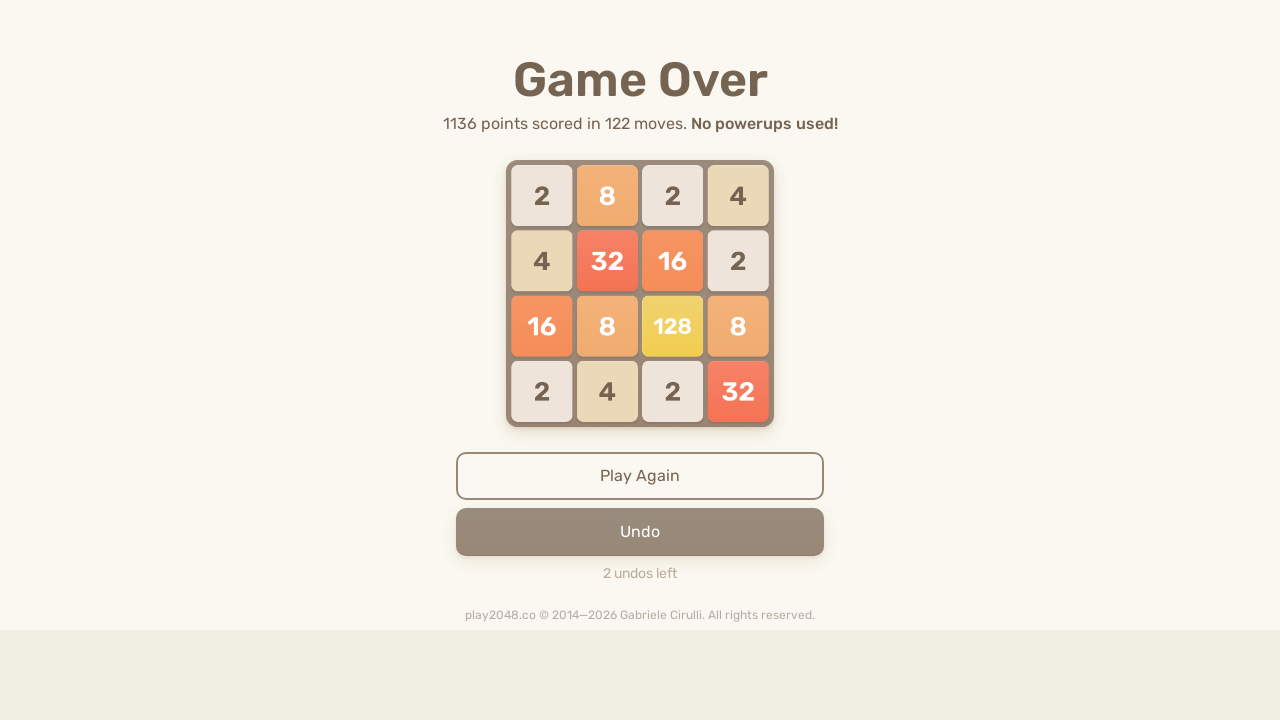

Checked for game-over element (count: 0)
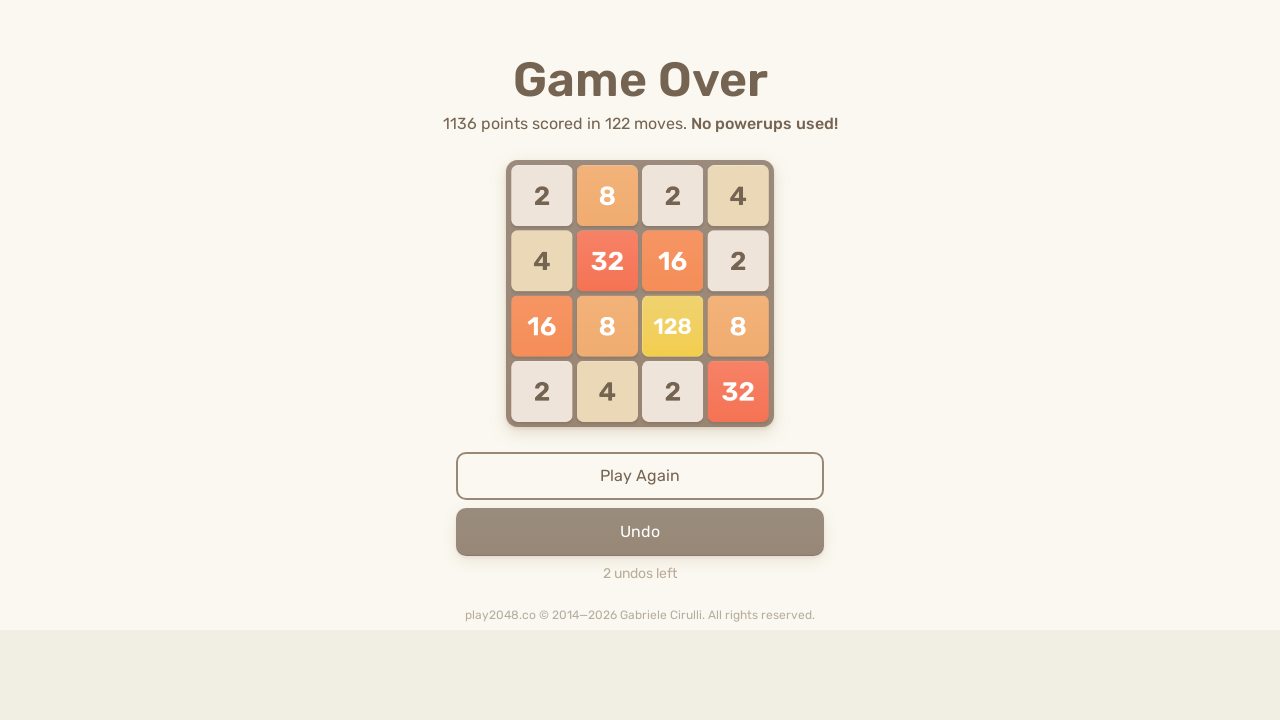

Pressed arrow key: ArrowUp
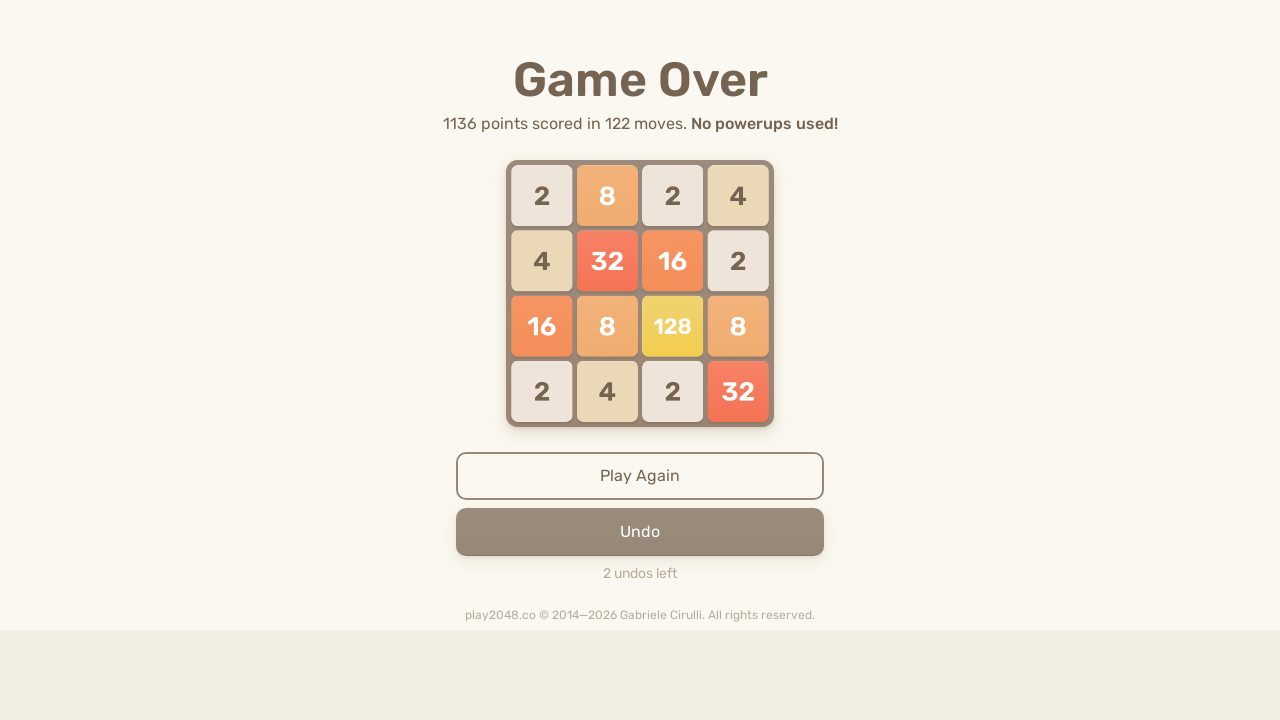

Pressed arrow key: ArrowRight
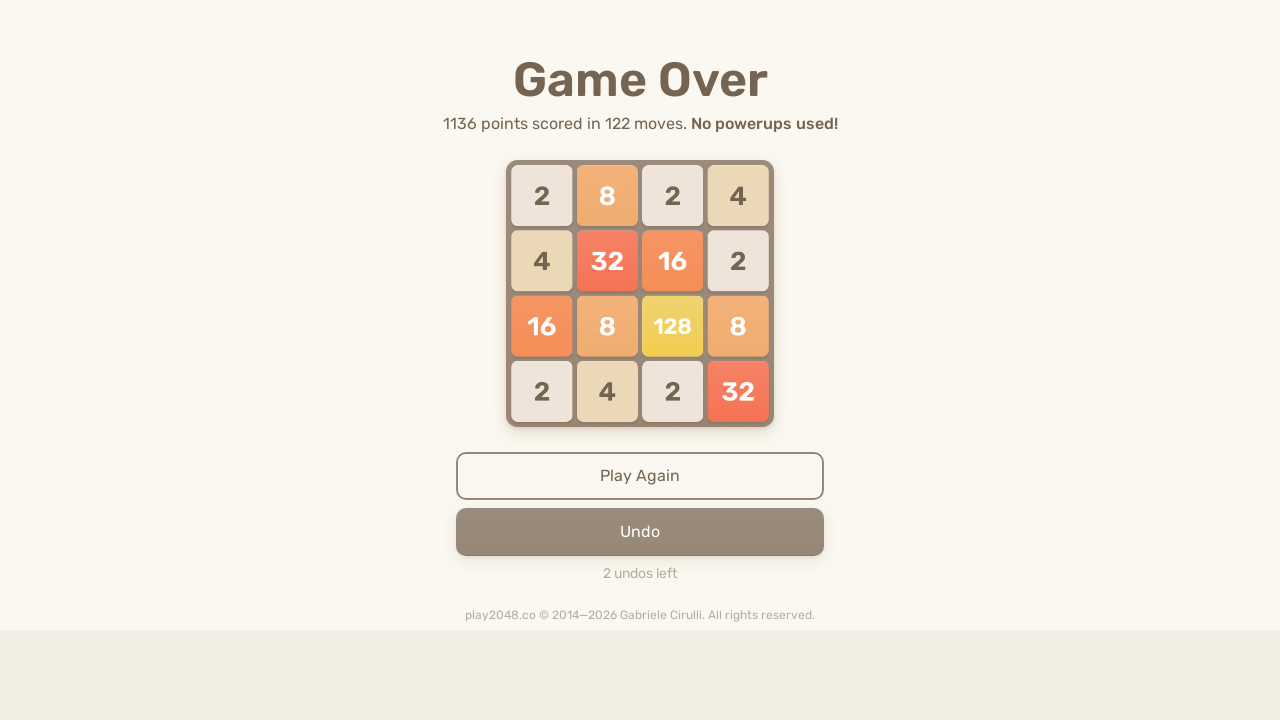

Pressed arrow key: ArrowDown
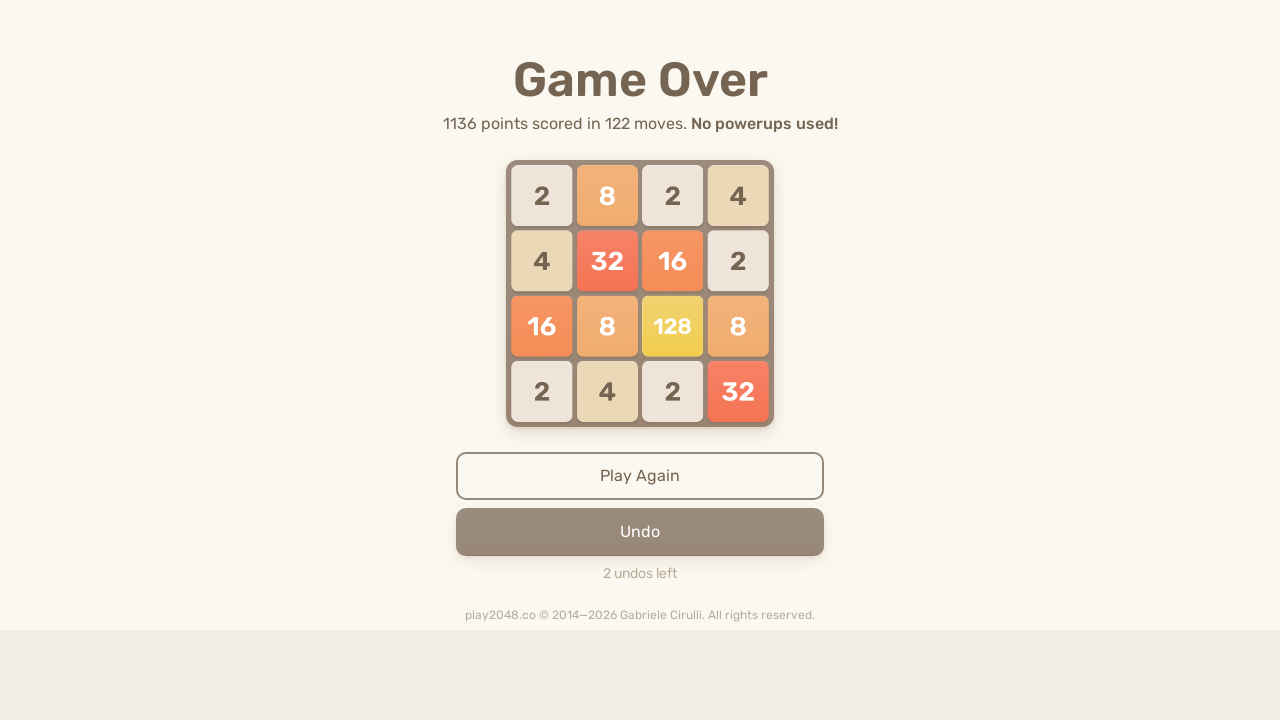

Pressed arrow key: ArrowLeft
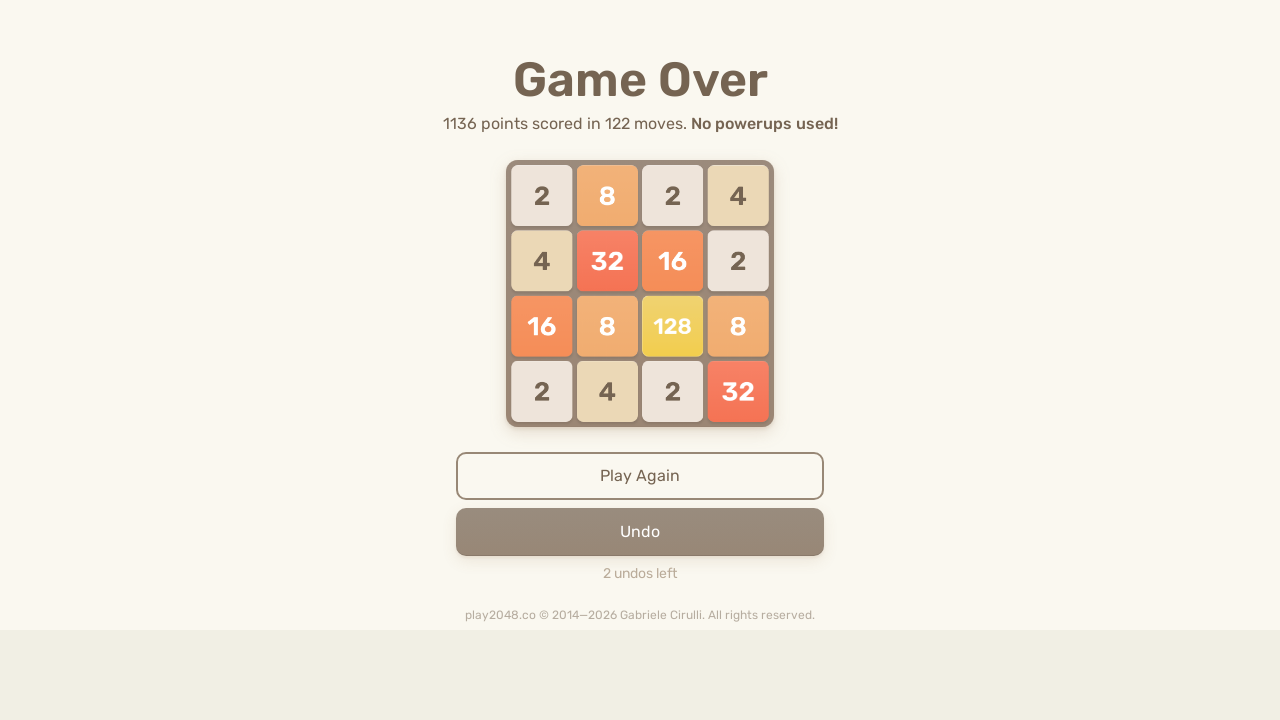

Checked for game-over element (count: 0)
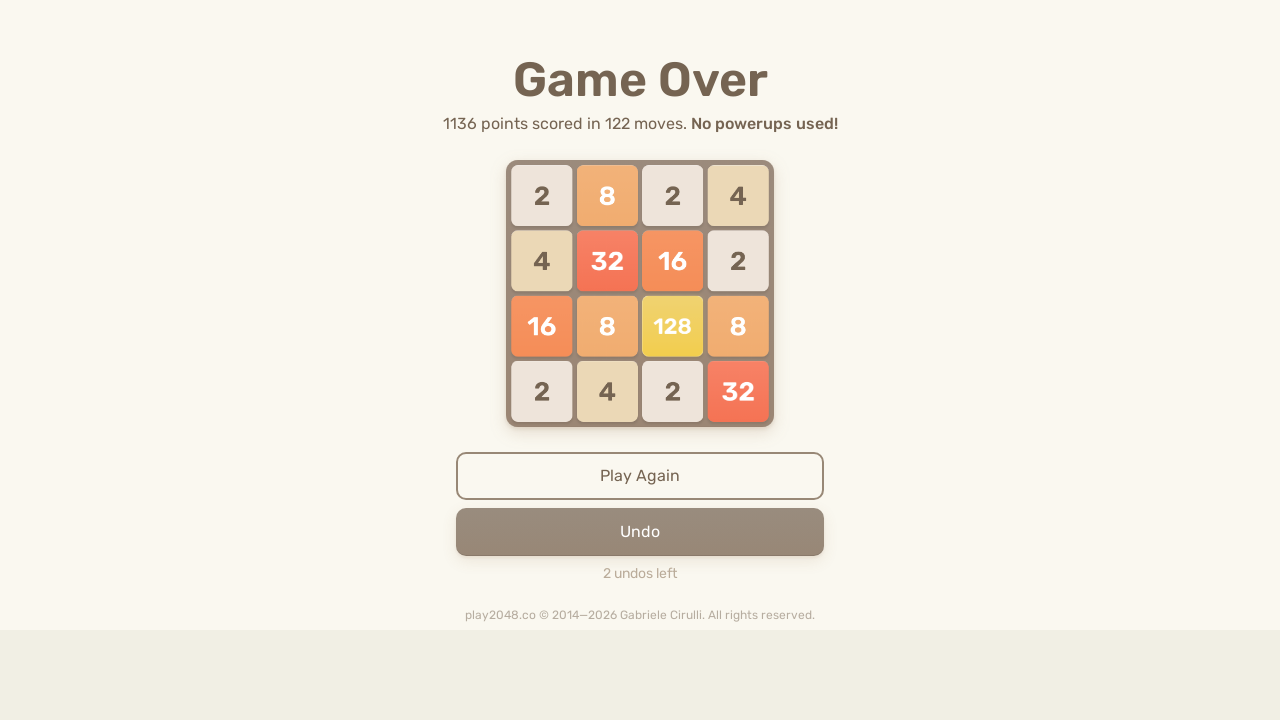

Pressed arrow key: ArrowUp
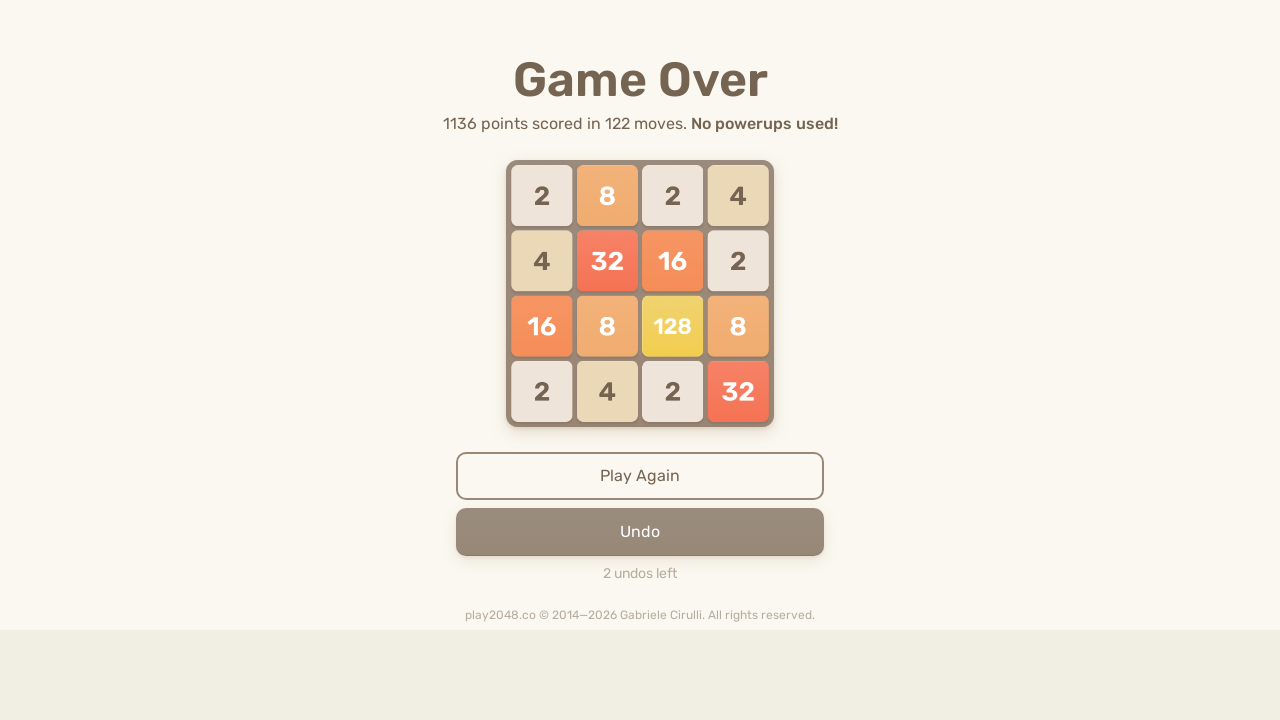

Pressed arrow key: ArrowRight
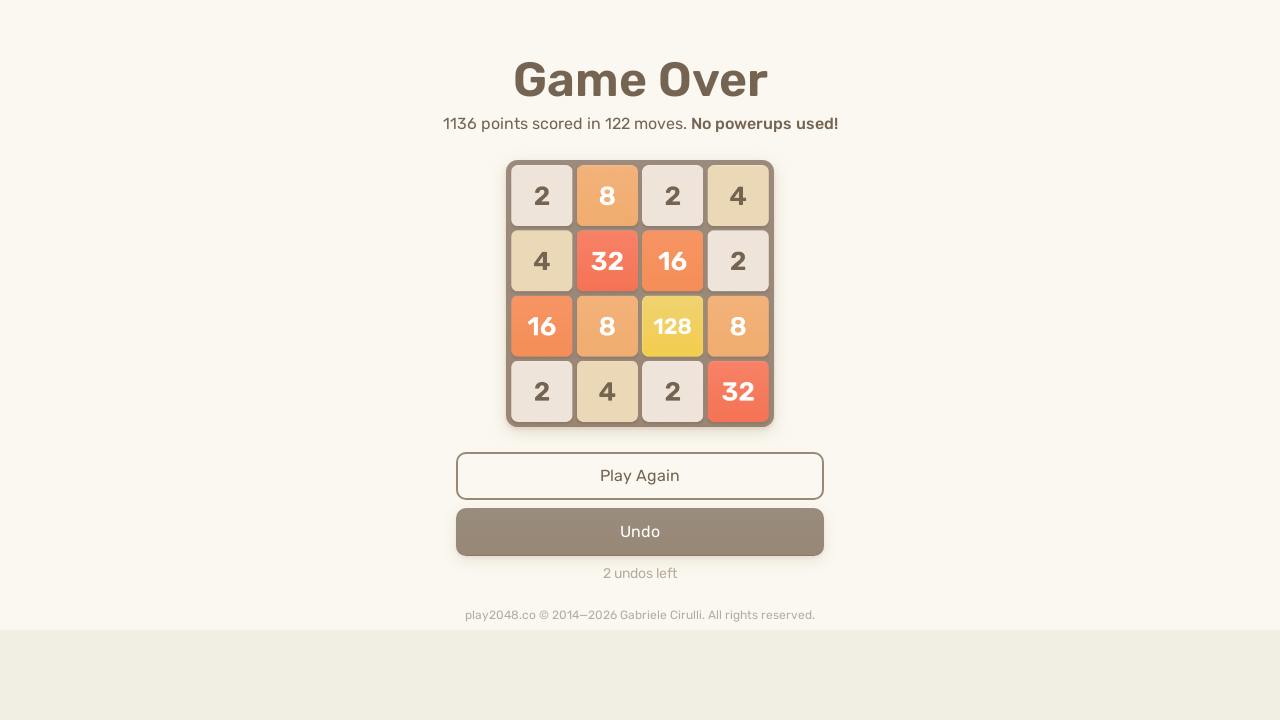

Pressed arrow key: ArrowDown
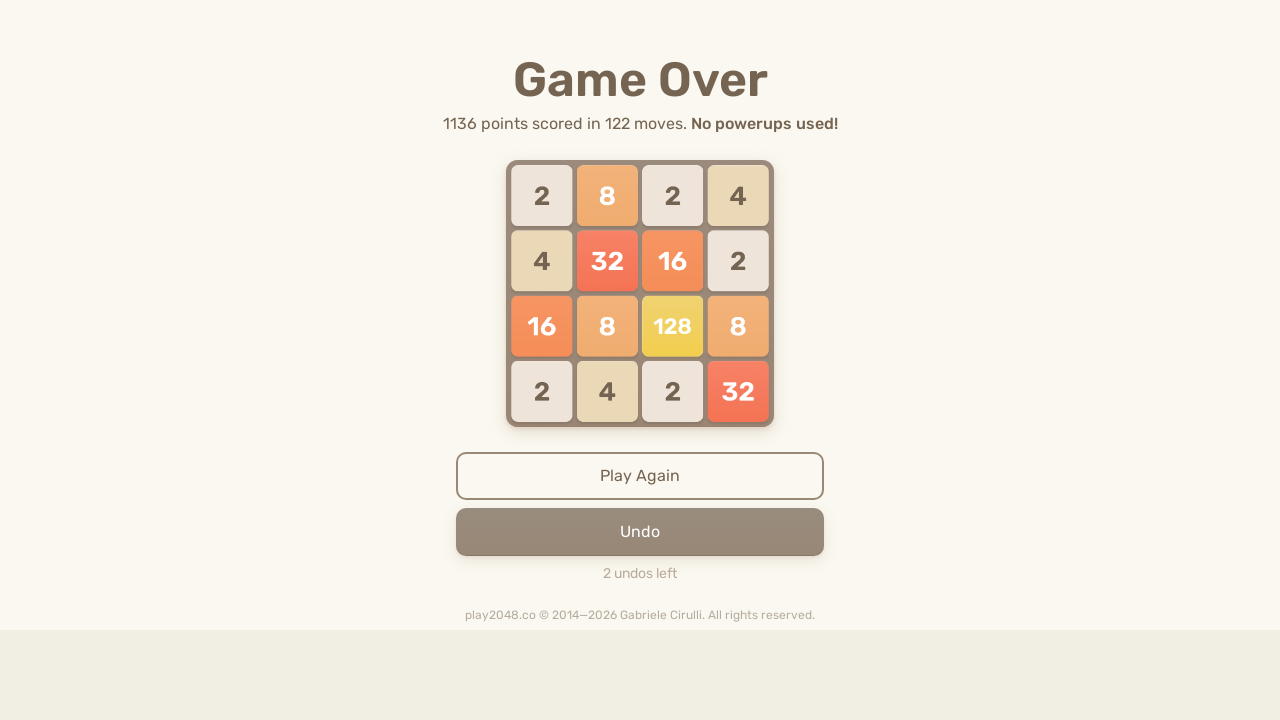

Pressed arrow key: ArrowLeft
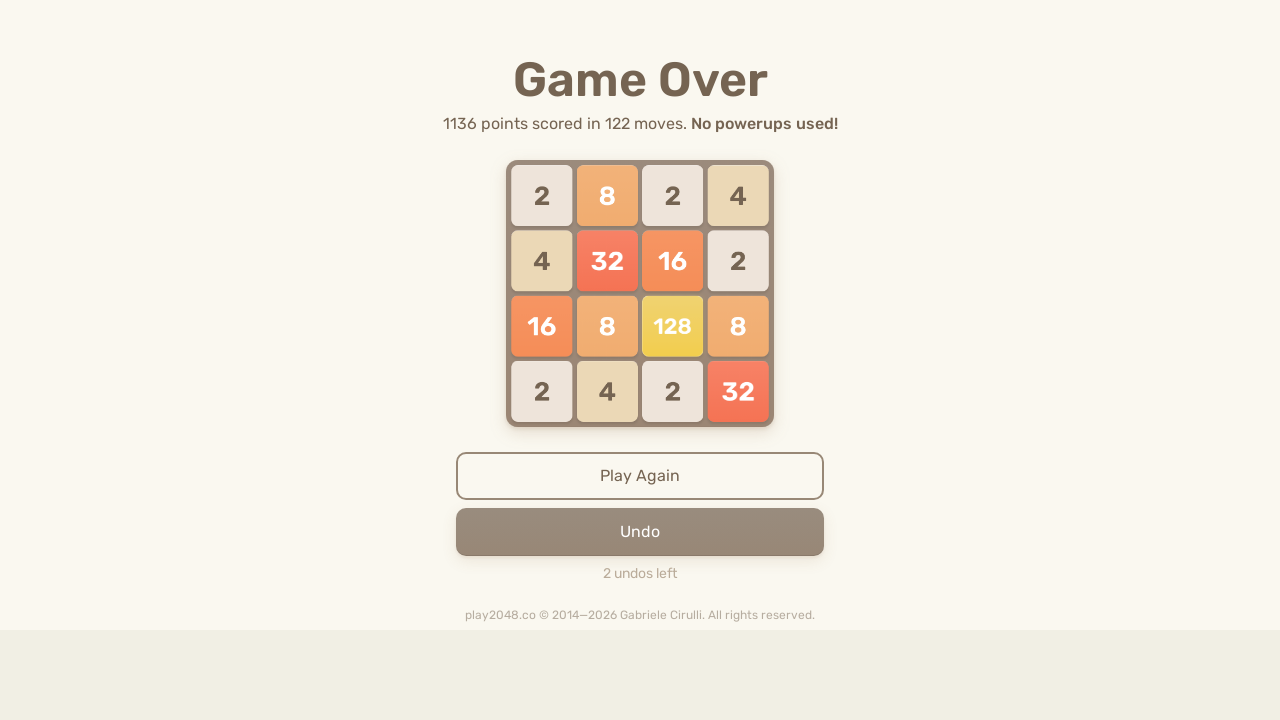

Checked for game-over element (count: 0)
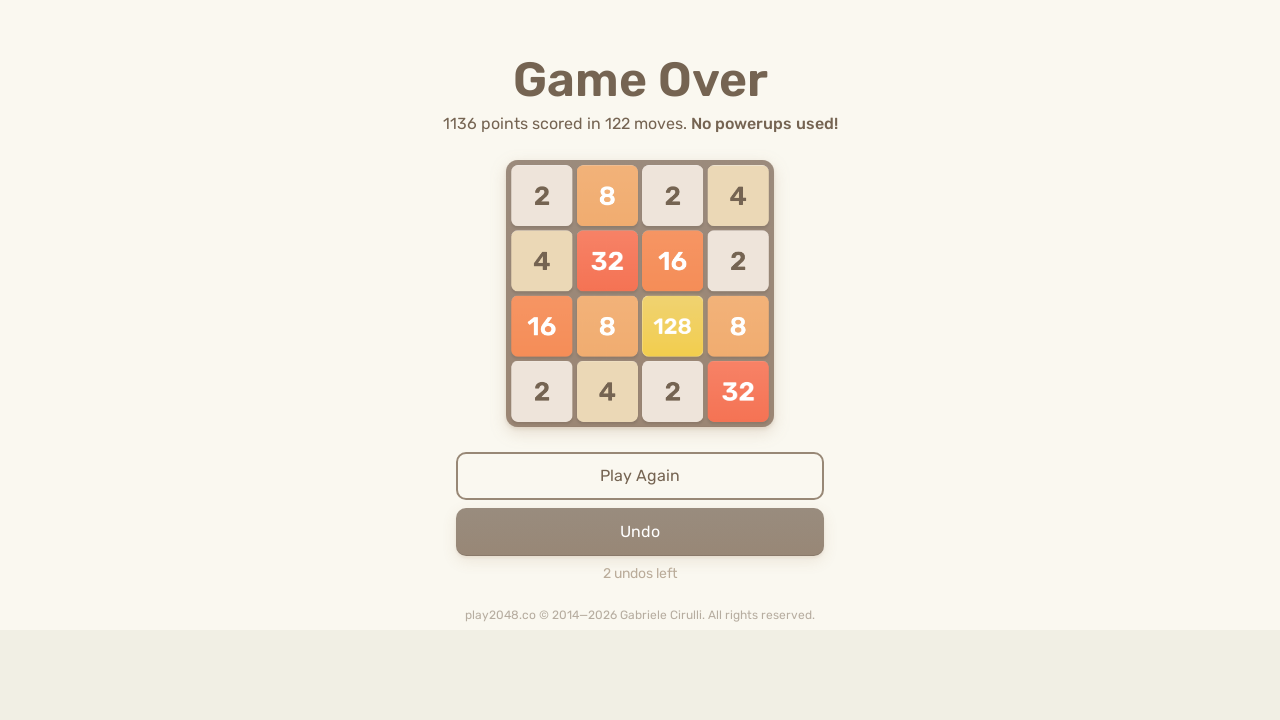

Pressed arrow key: ArrowUp
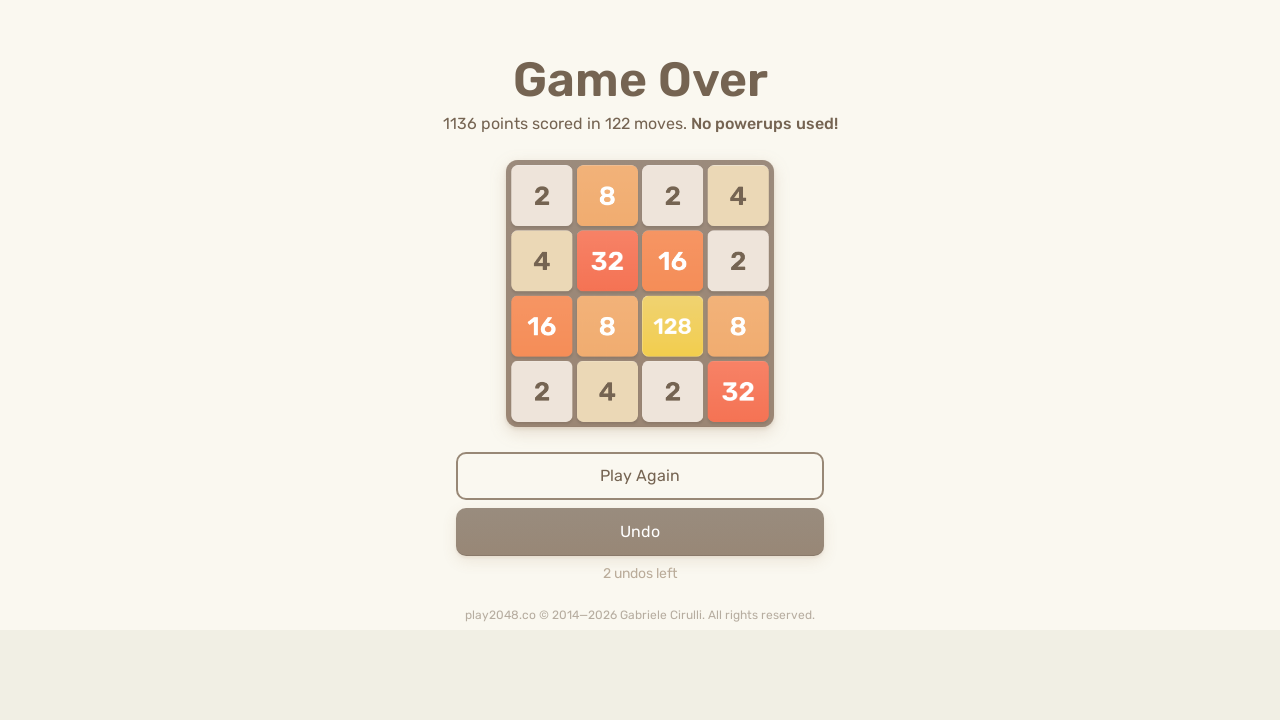

Pressed arrow key: ArrowRight
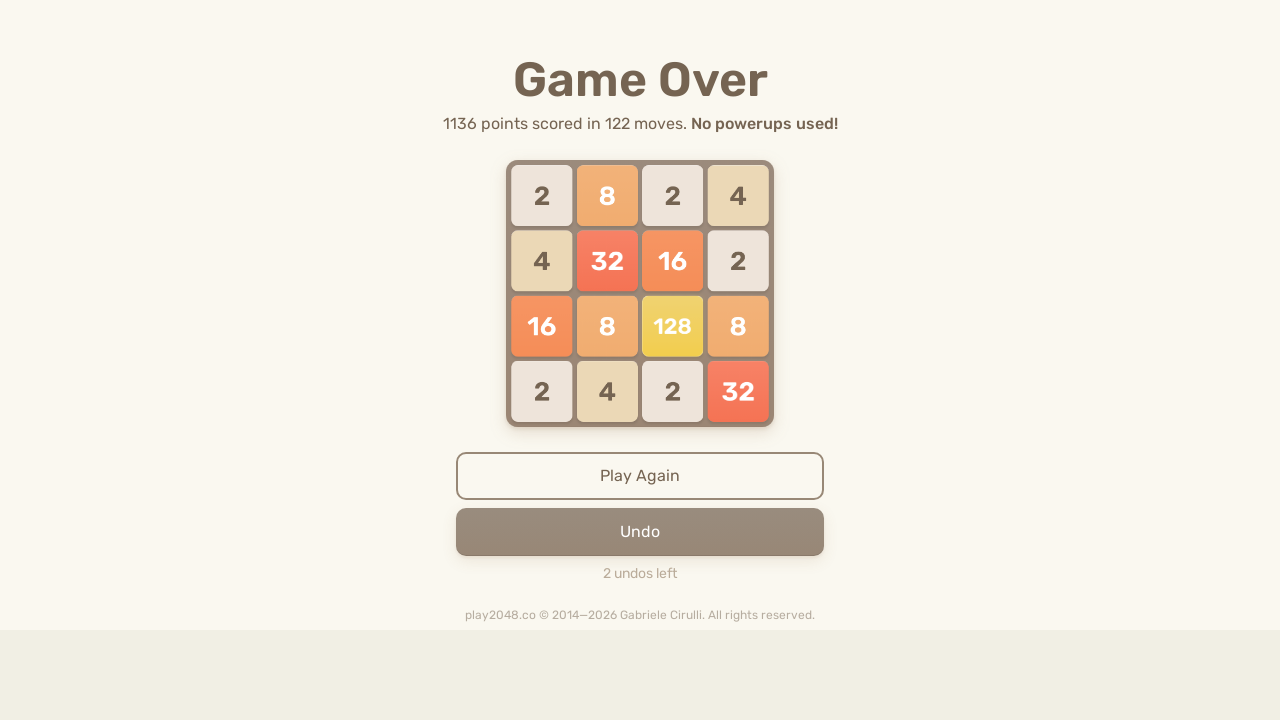

Pressed arrow key: ArrowDown
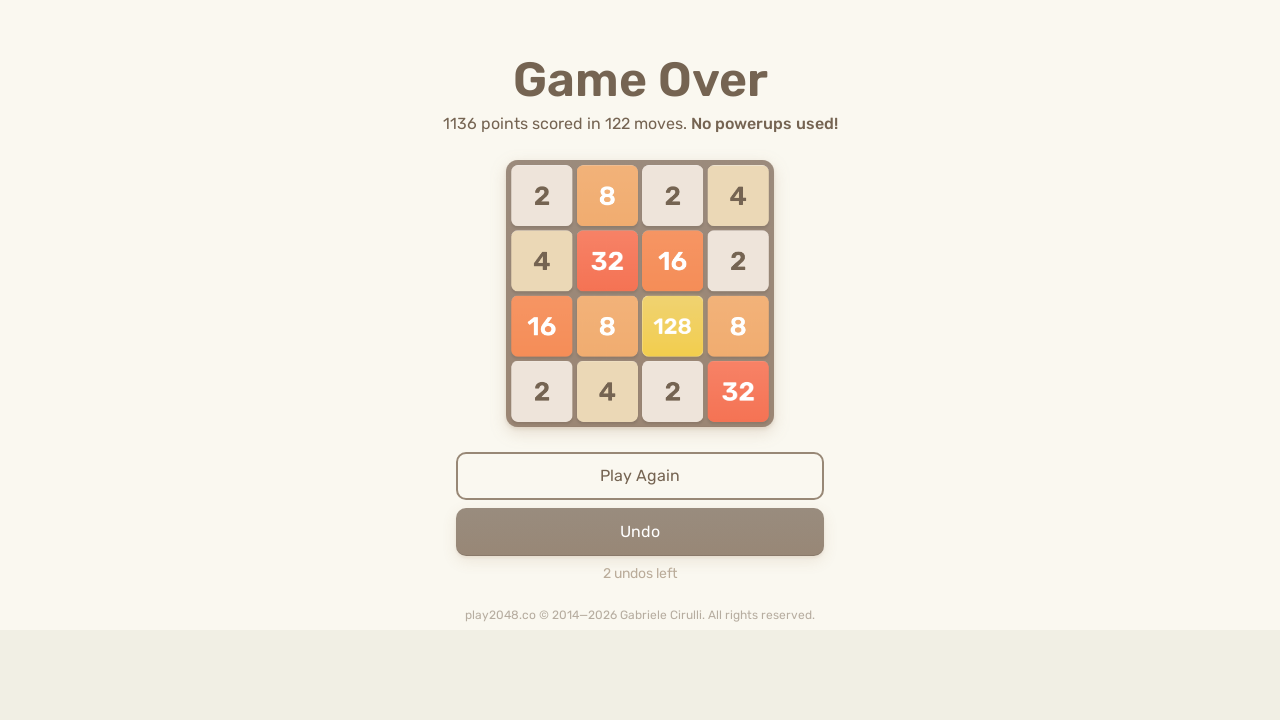

Pressed arrow key: ArrowLeft
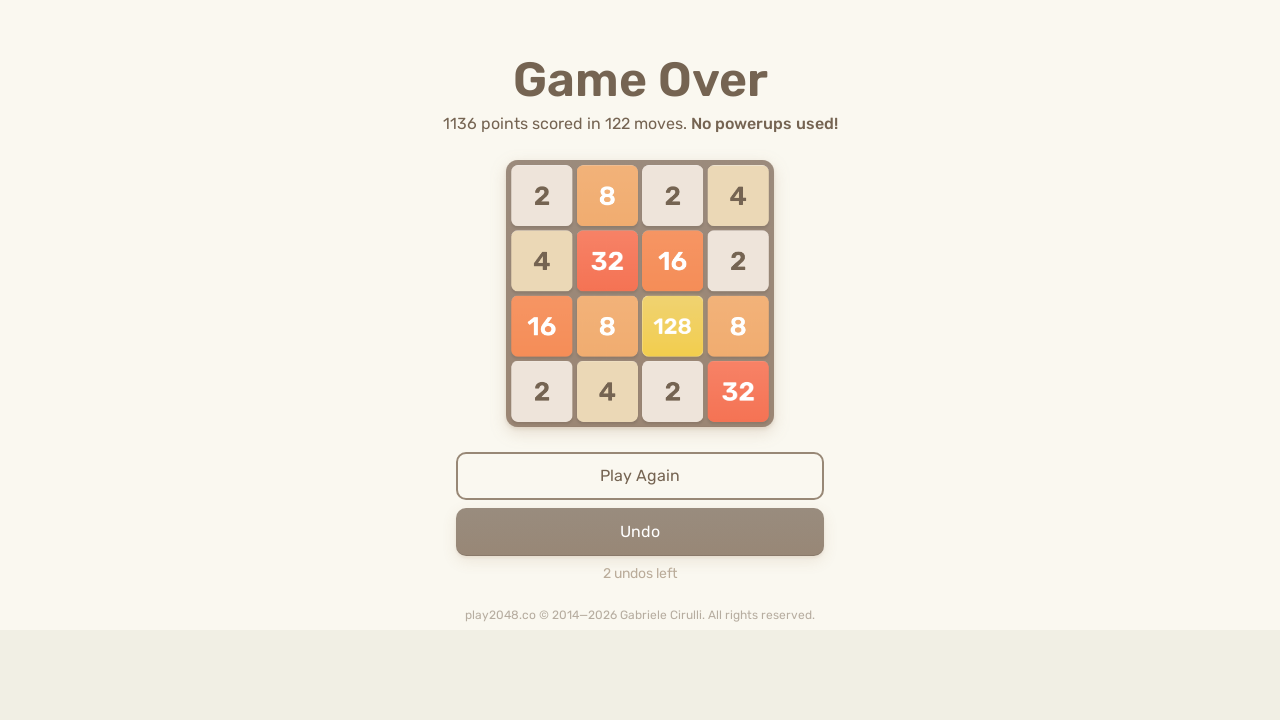

Checked for game-over element (count: 0)
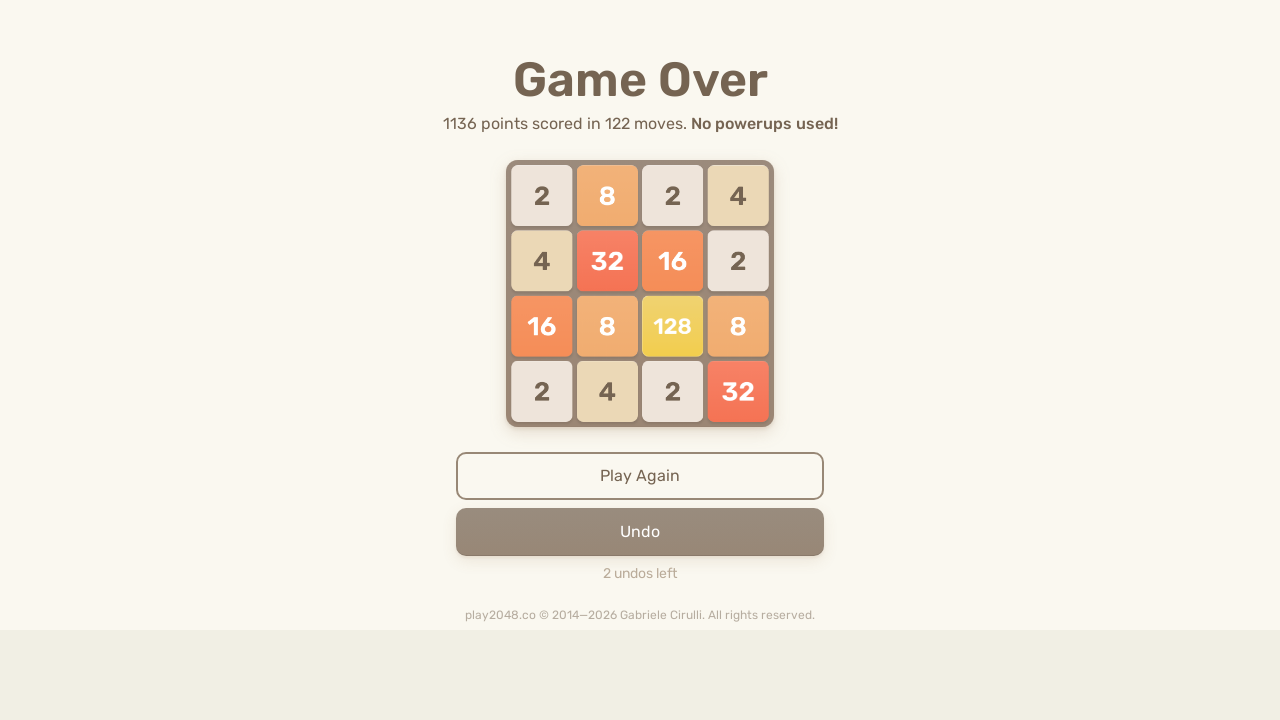

Pressed arrow key: ArrowUp
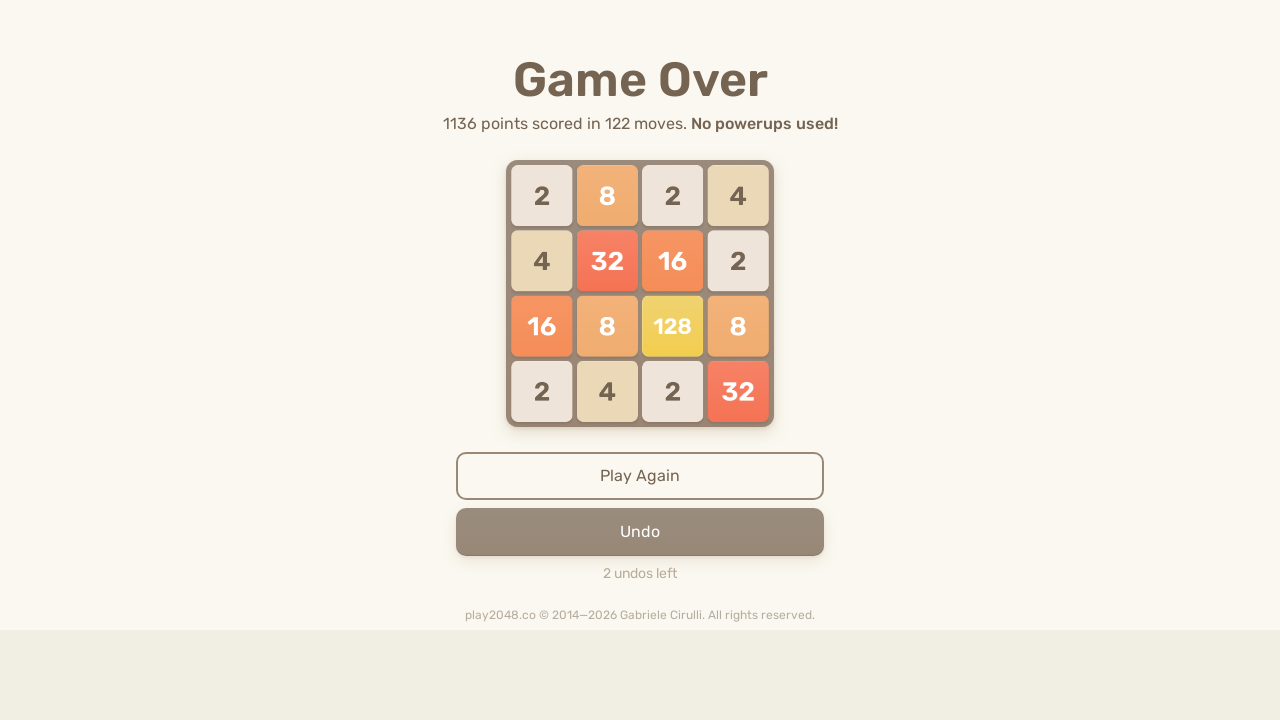

Pressed arrow key: ArrowRight
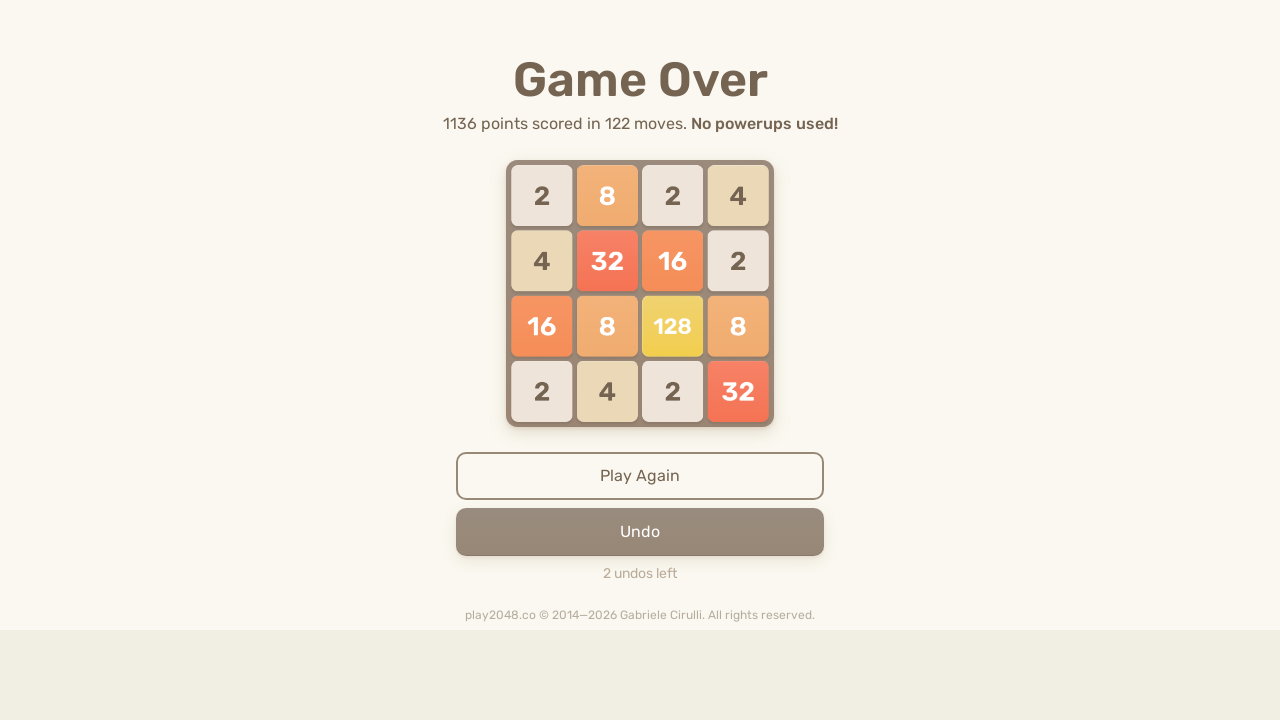

Pressed arrow key: ArrowDown
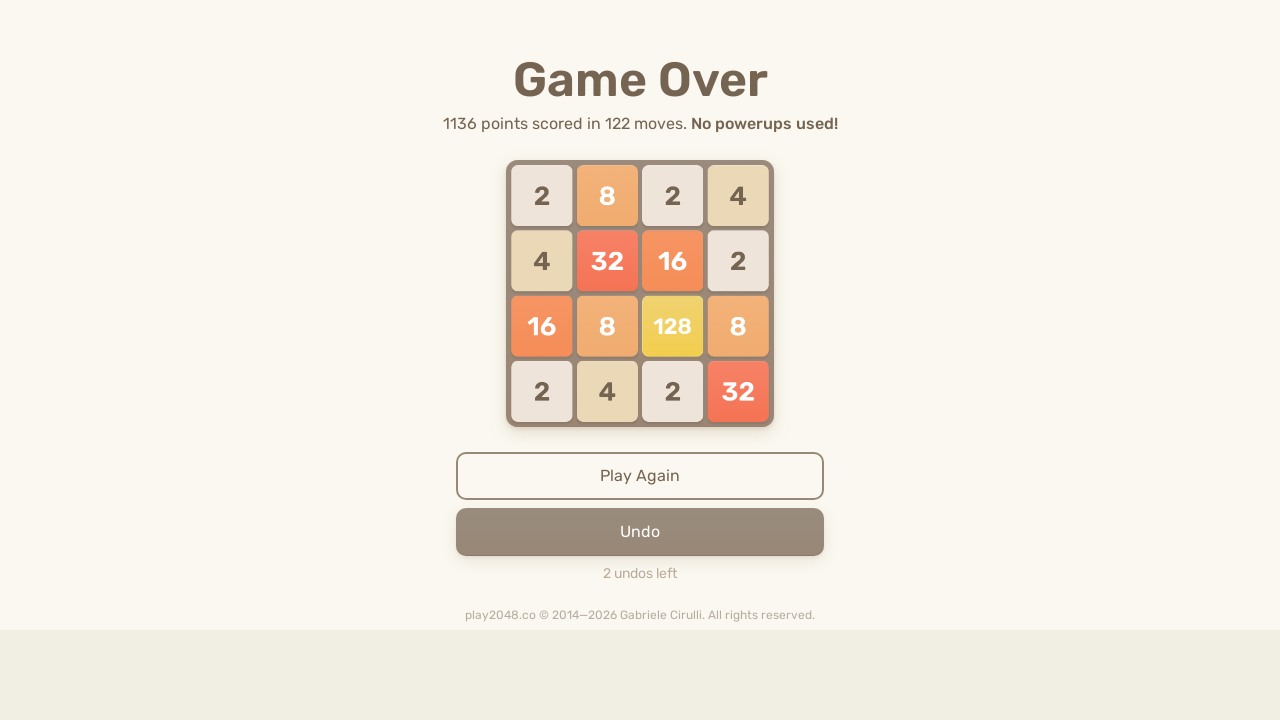

Pressed arrow key: ArrowLeft
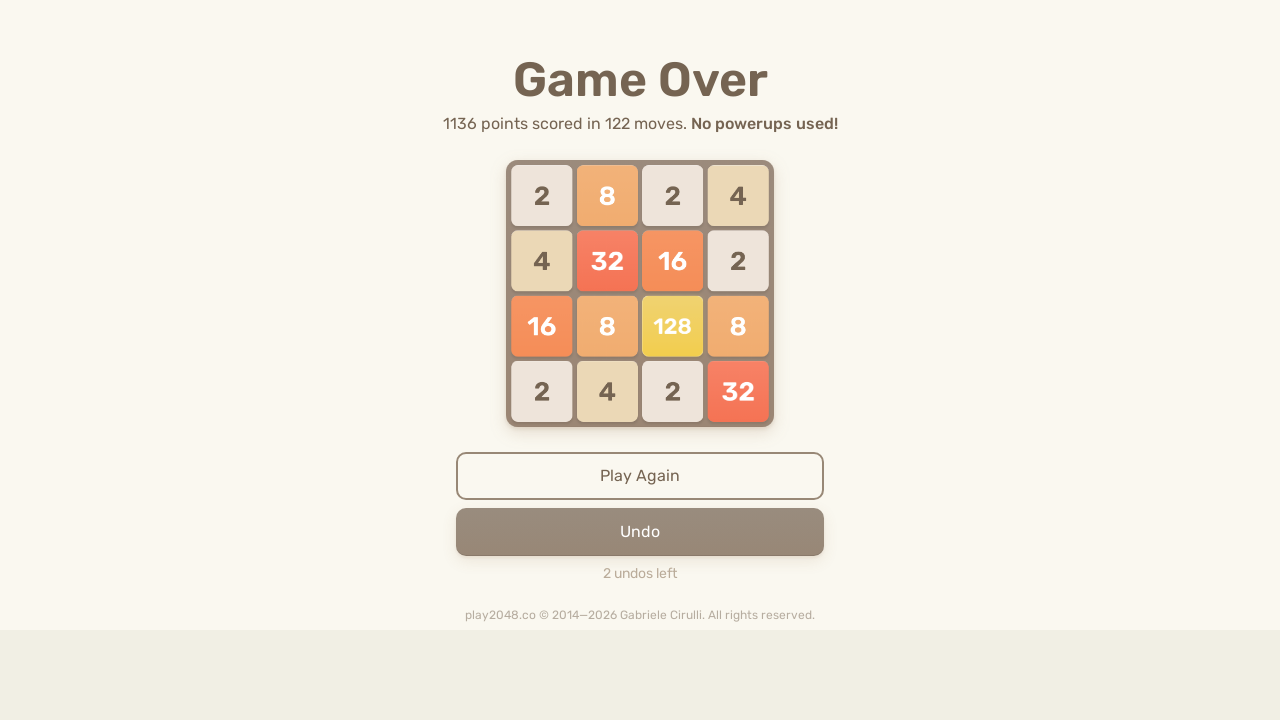

Checked for game-over element (count: 0)
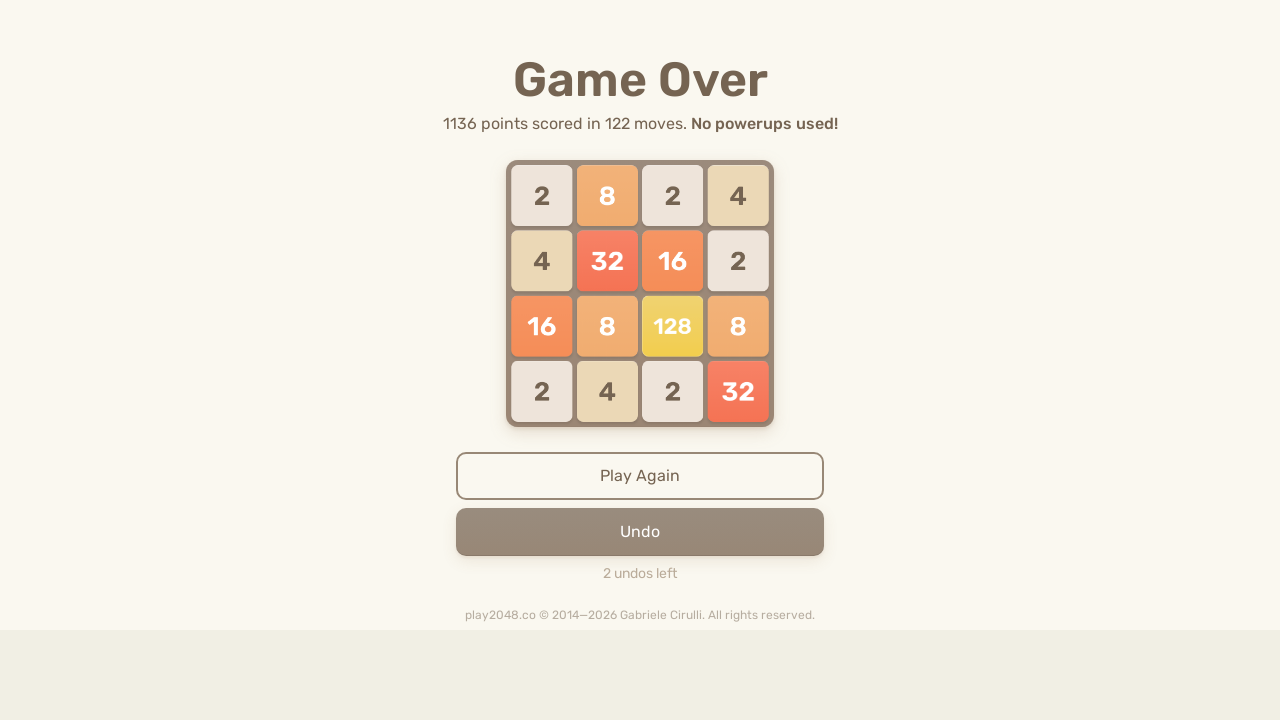

Pressed arrow key: ArrowUp
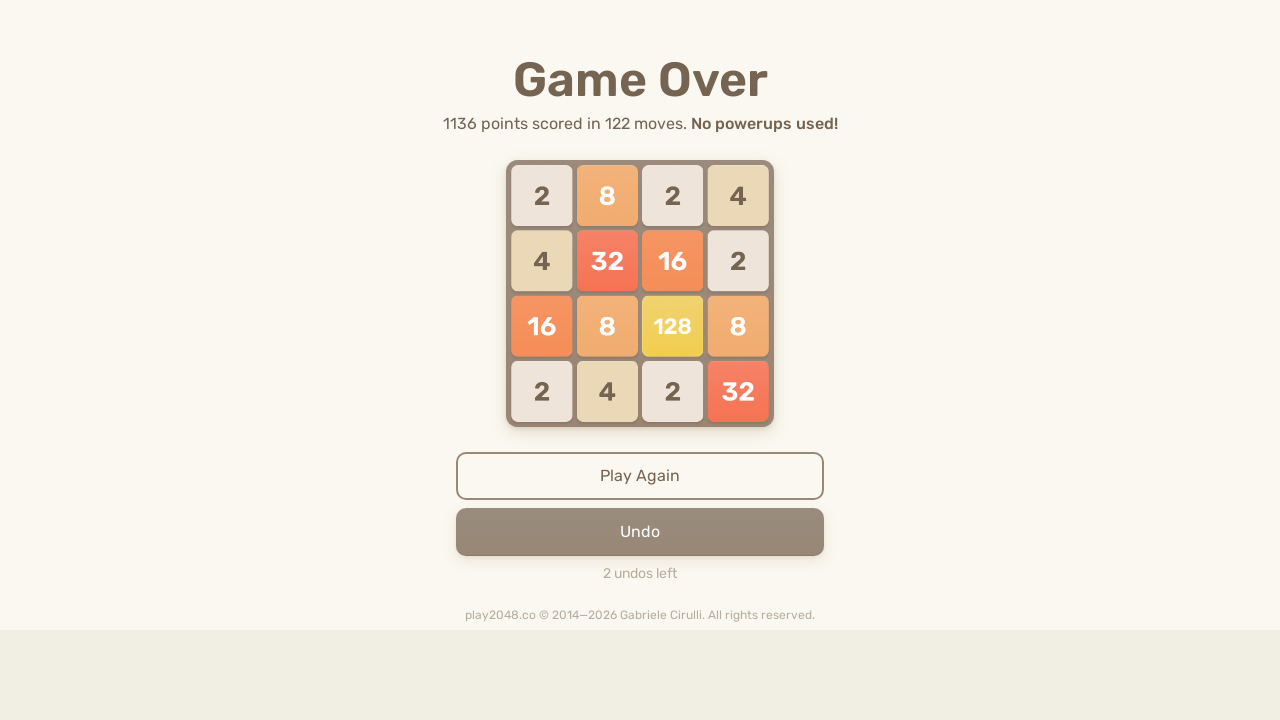

Pressed arrow key: ArrowRight
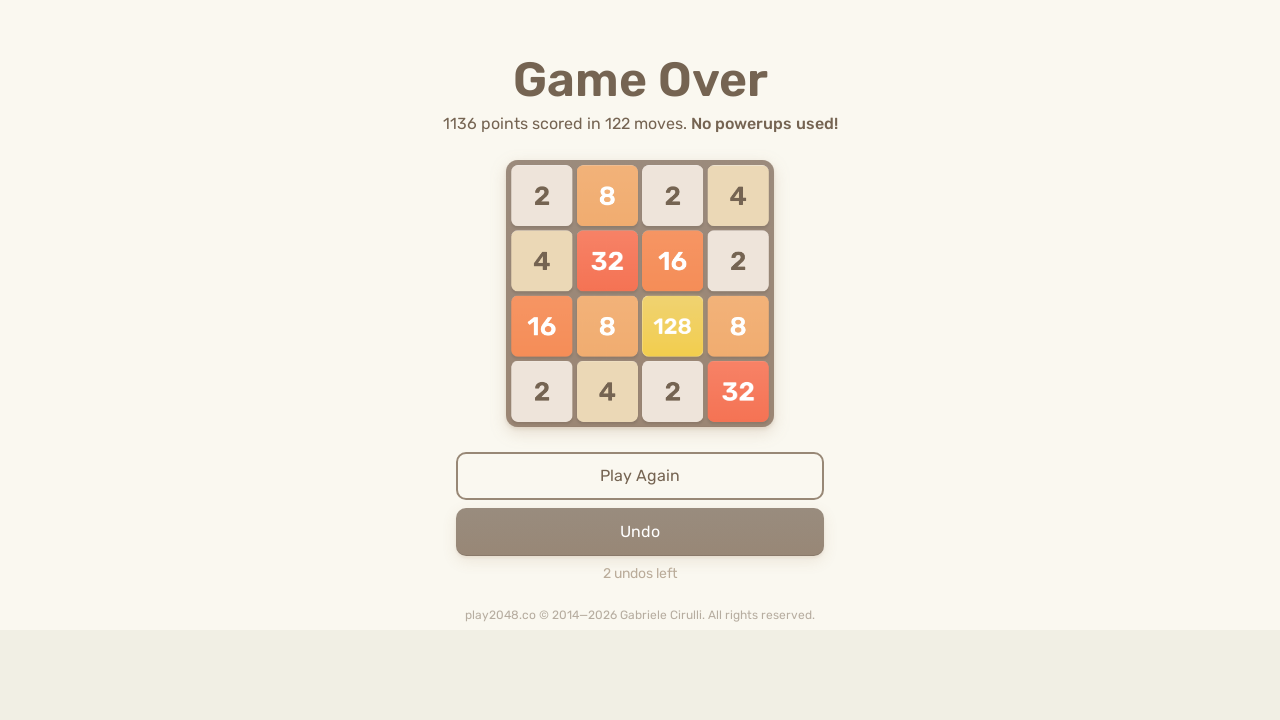

Pressed arrow key: ArrowDown
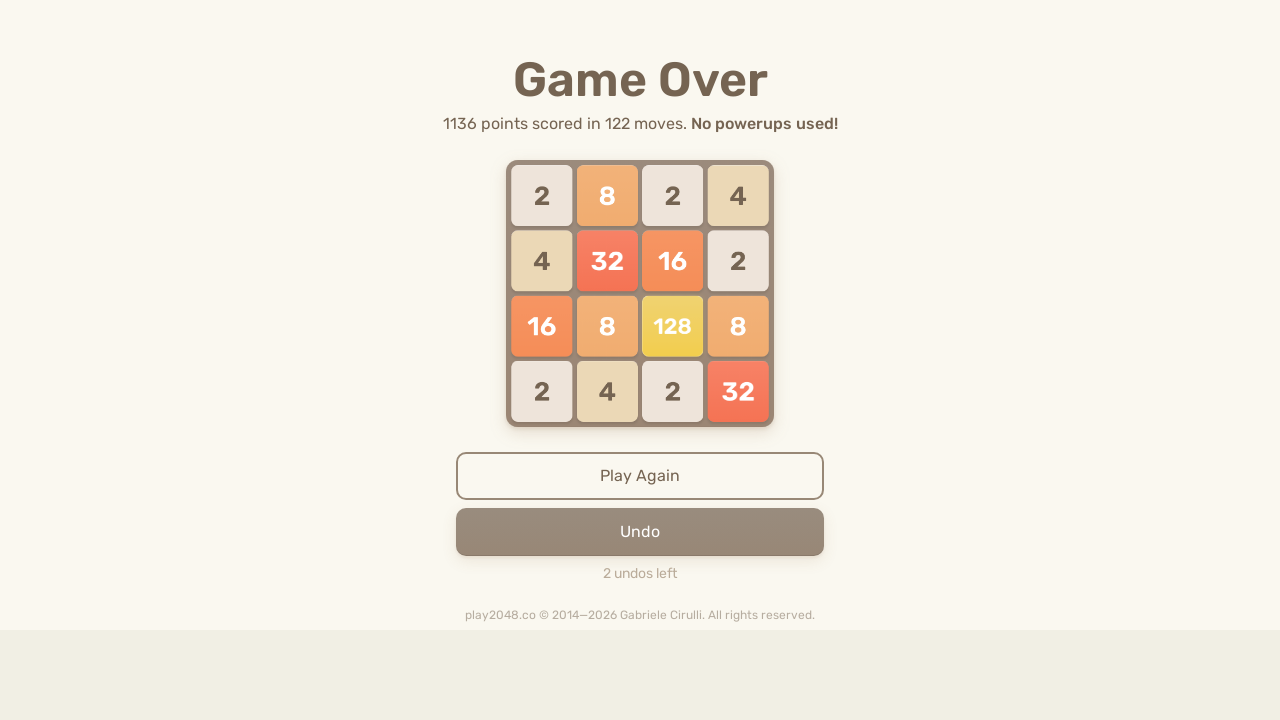

Pressed arrow key: ArrowLeft
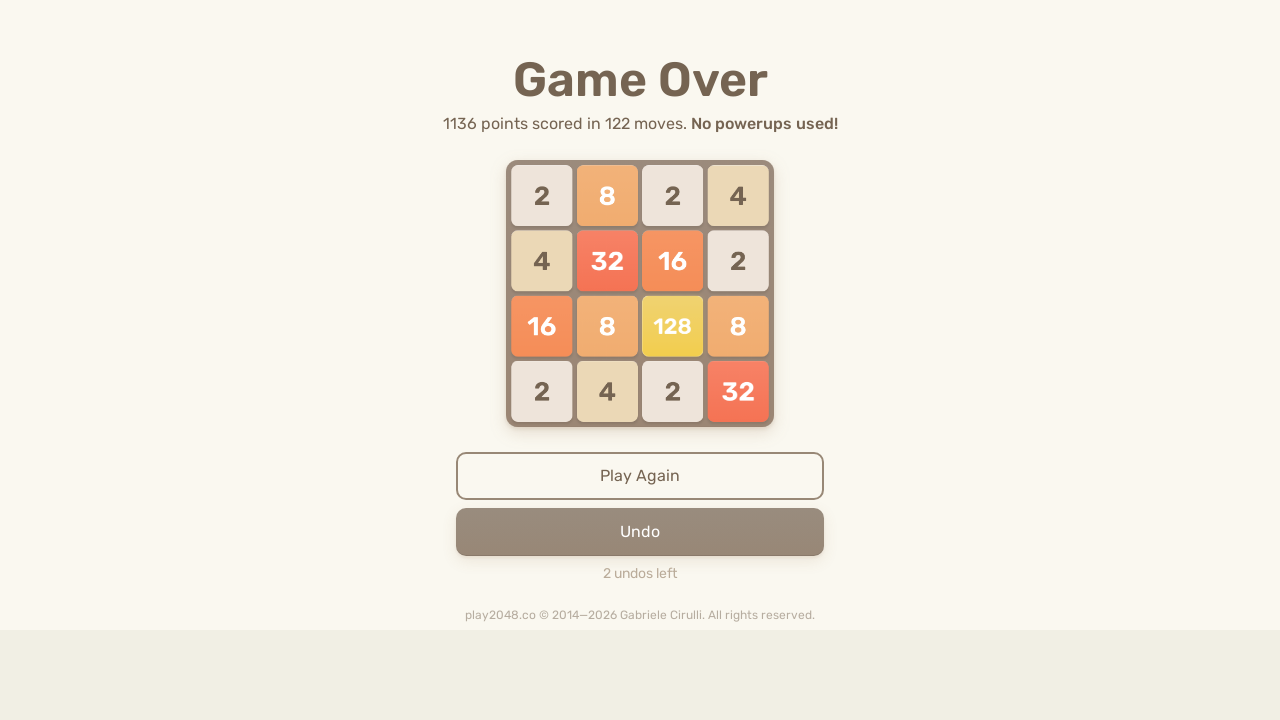

Checked for game-over element (count: 0)
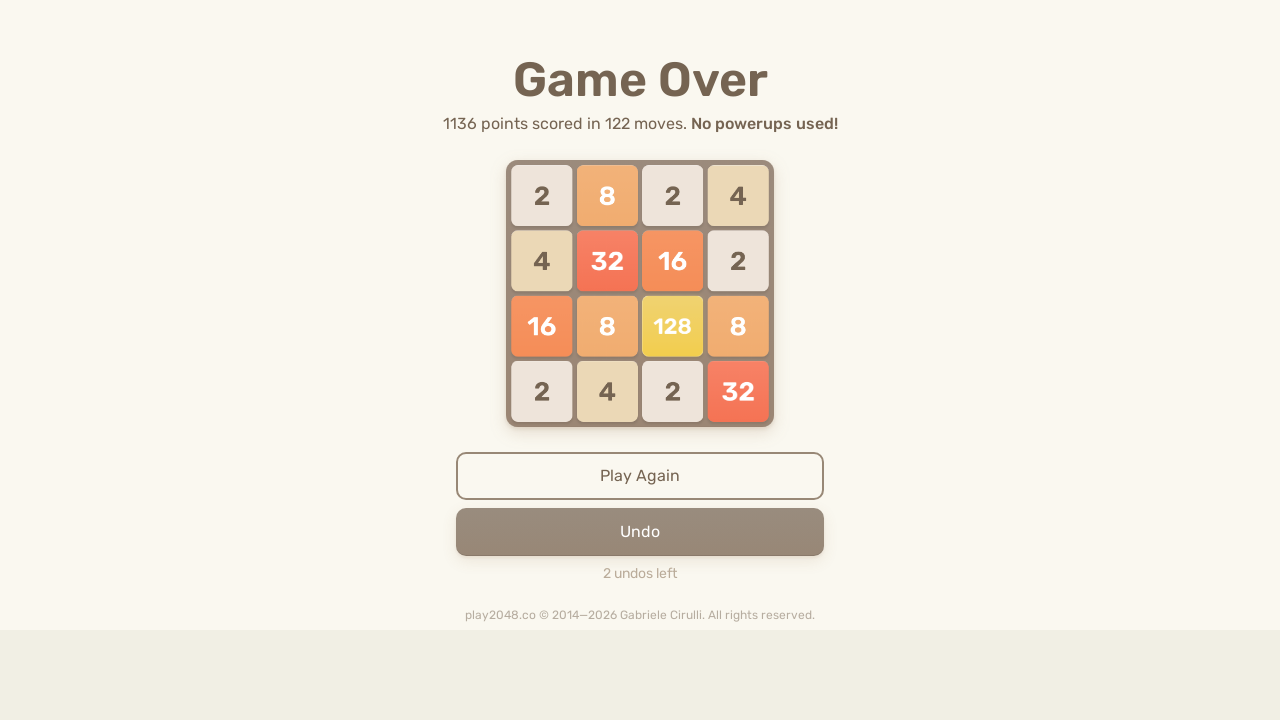

Pressed arrow key: ArrowUp
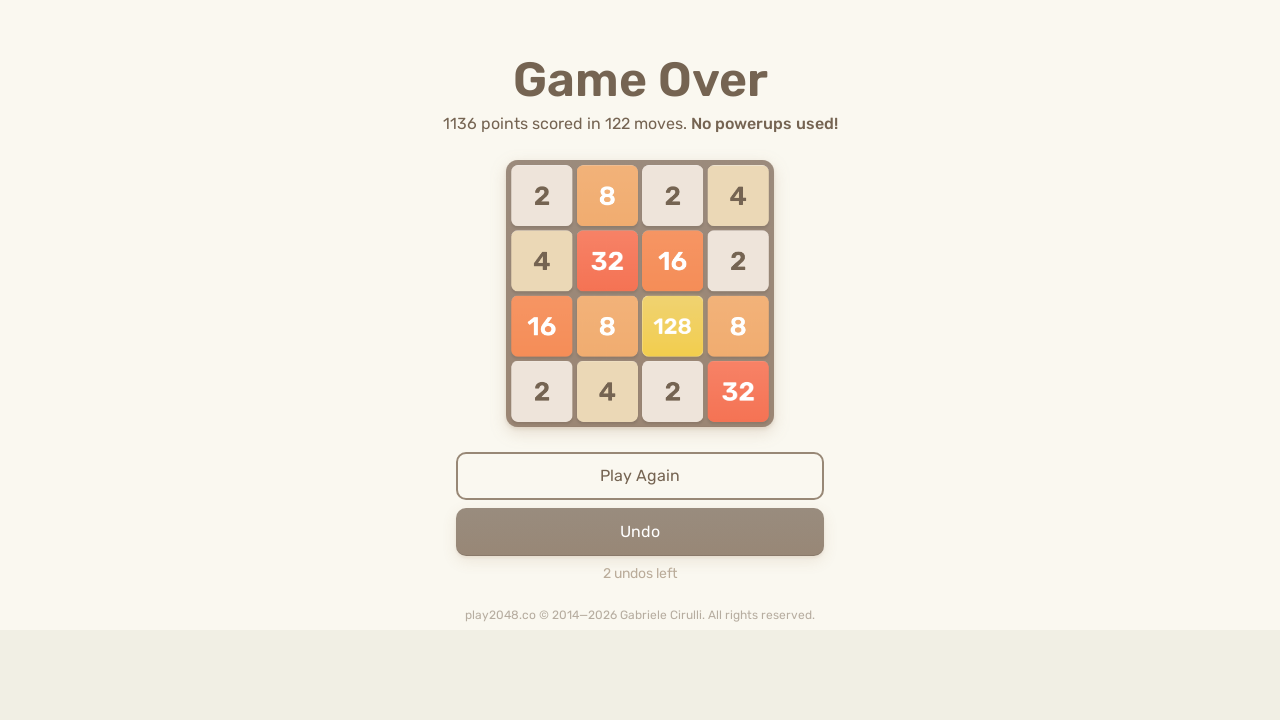

Pressed arrow key: ArrowRight
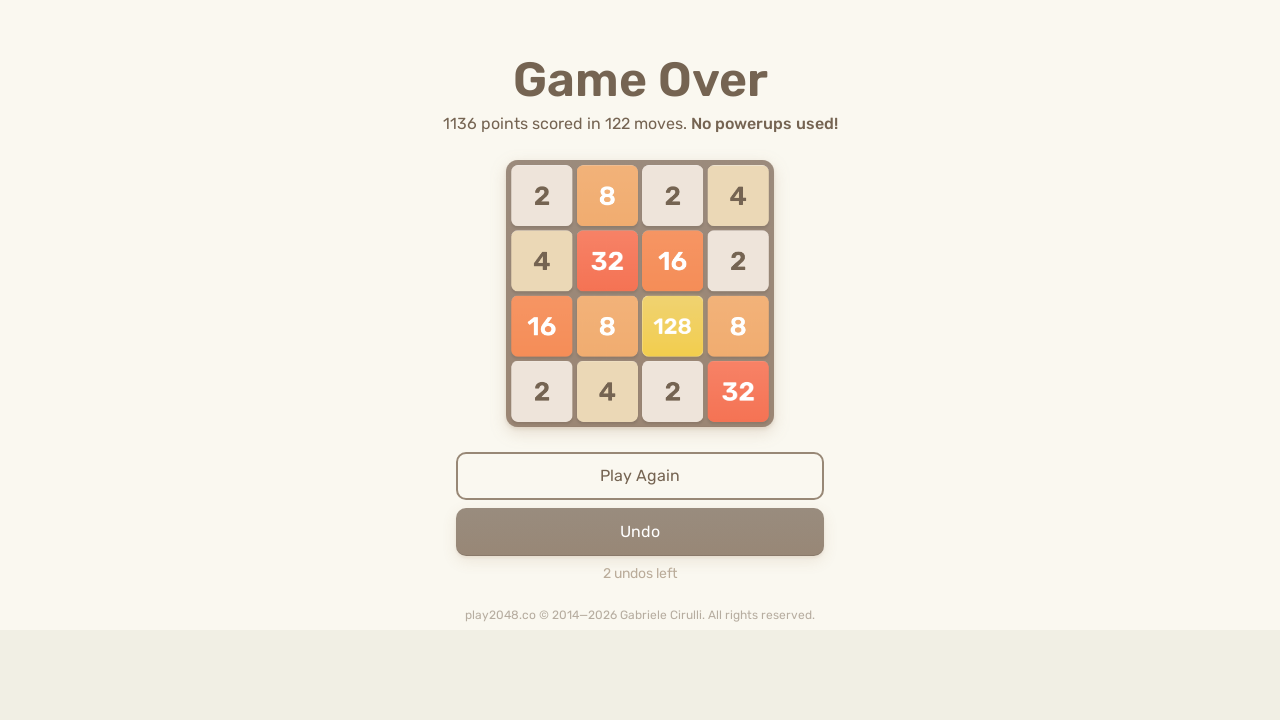

Pressed arrow key: ArrowDown
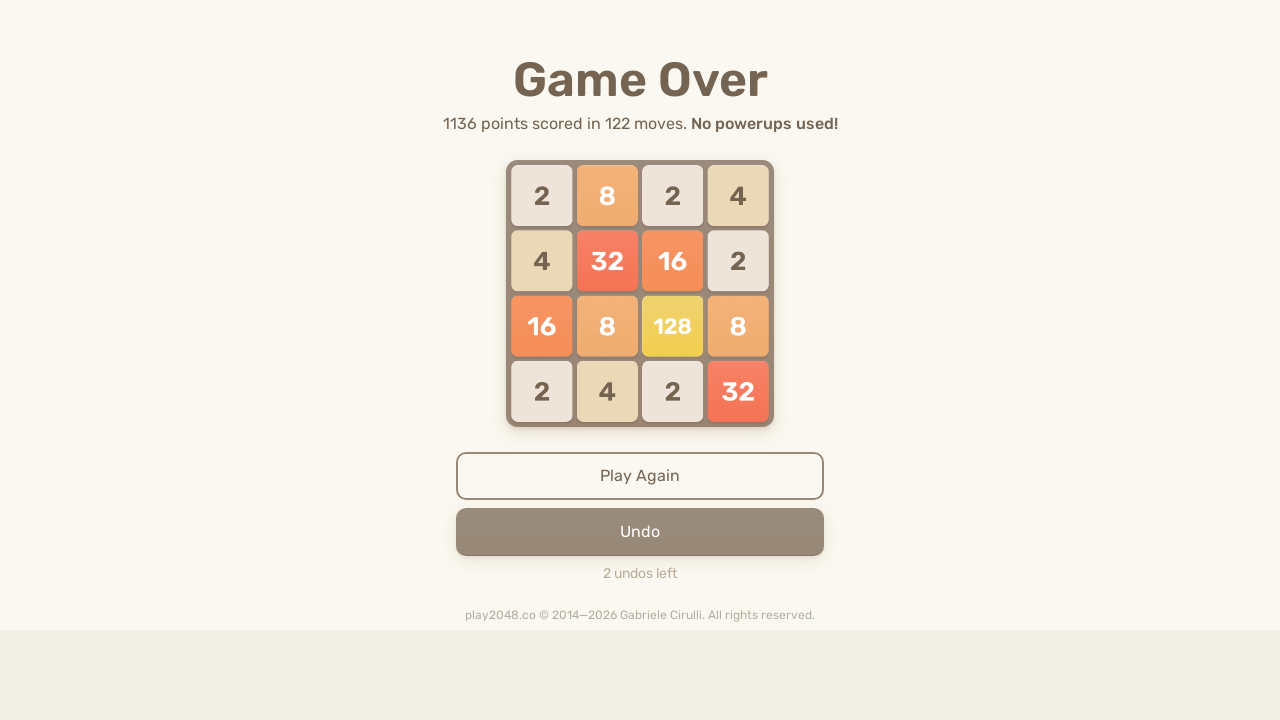

Pressed arrow key: ArrowLeft
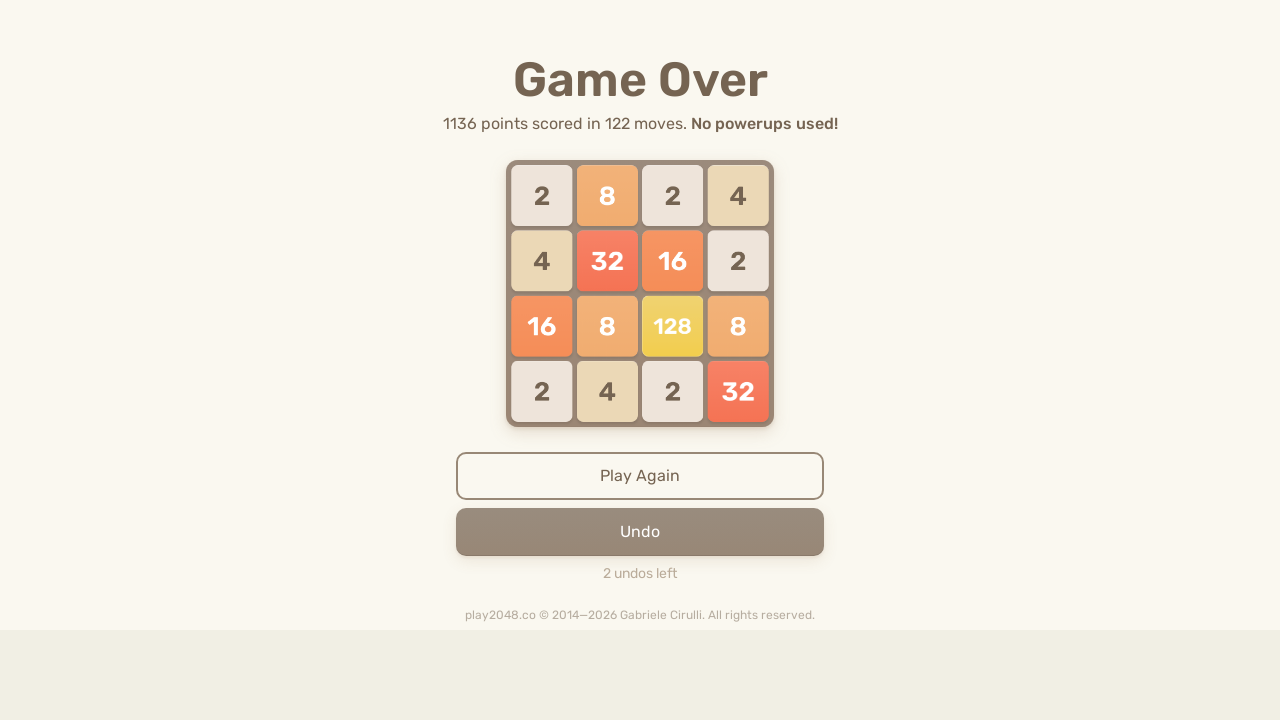

Checked for game-over element (count: 0)
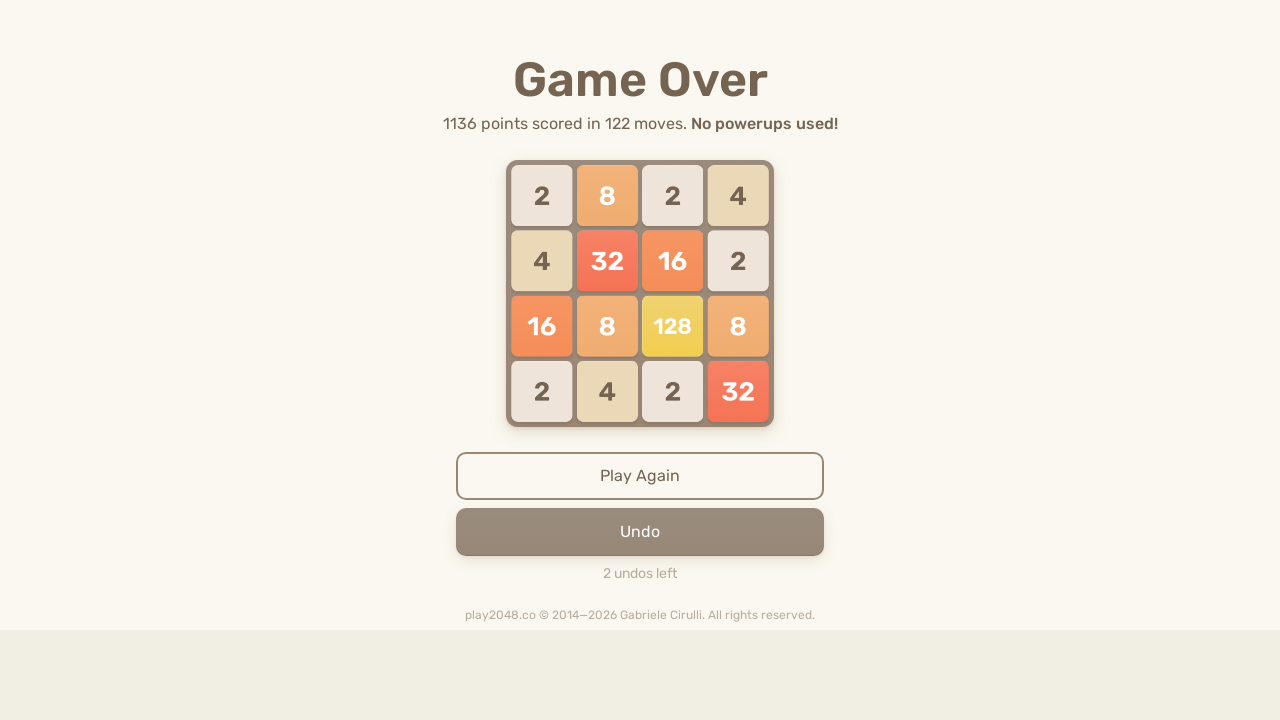

Pressed arrow key: ArrowUp
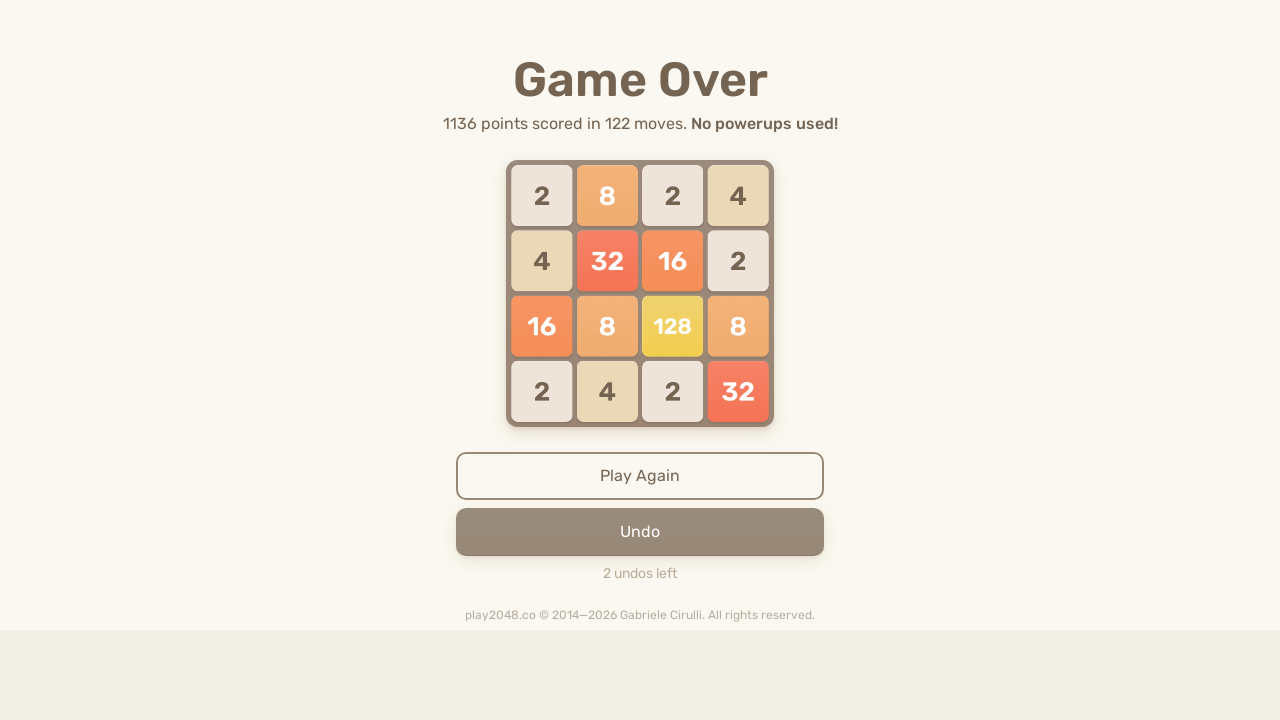

Pressed arrow key: ArrowRight
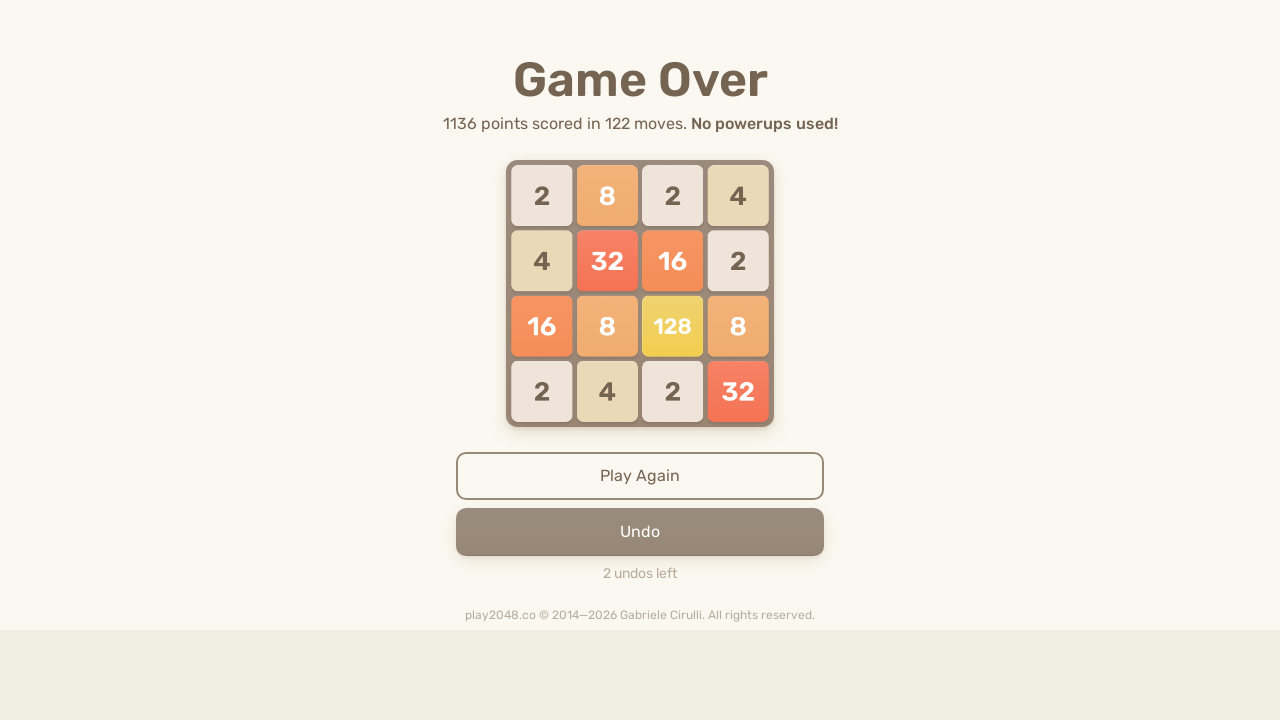

Pressed arrow key: ArrowDown
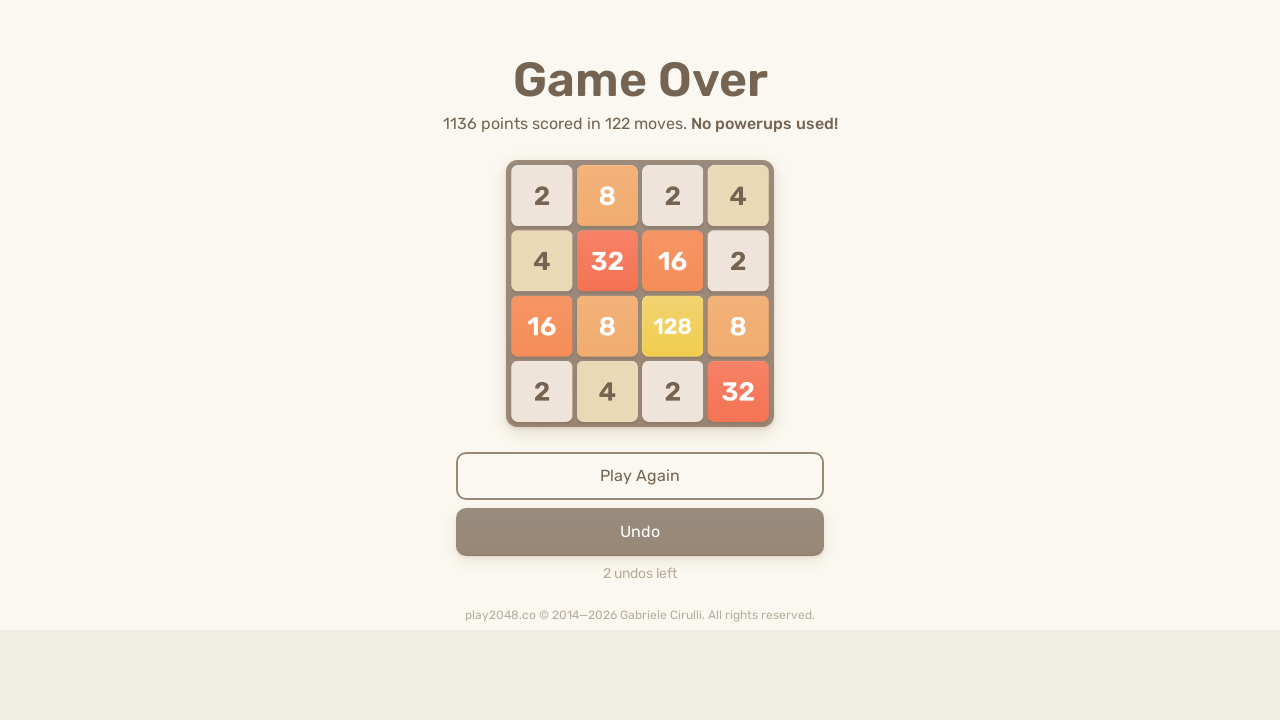

Pressed arrow key: ArrowLeft
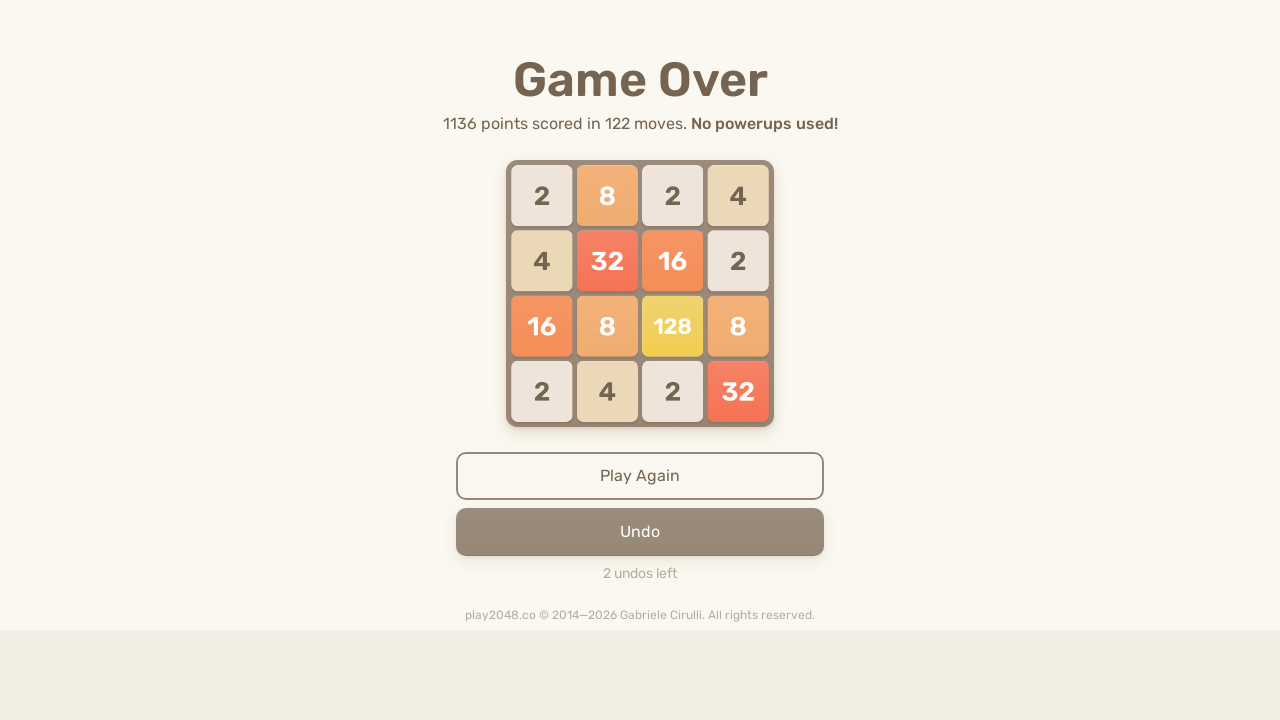

Checked for game-over element (count: 0)
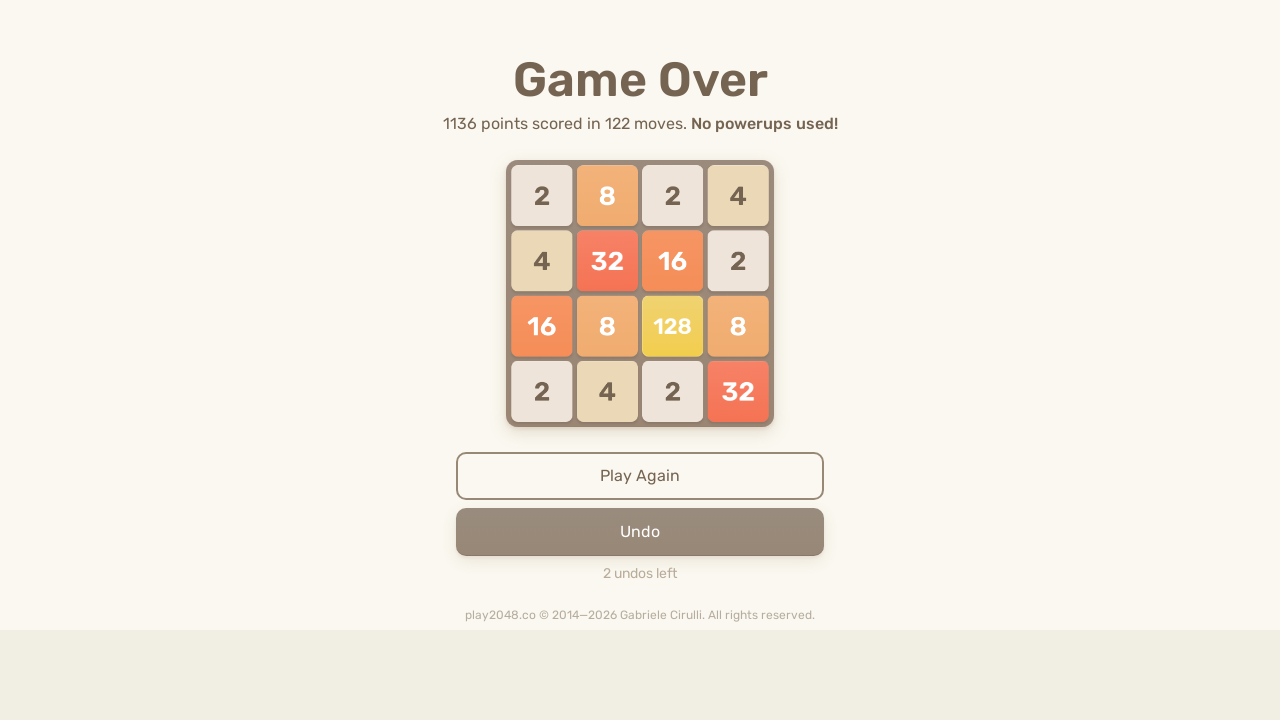

Pressed arrow key: ArrowUp
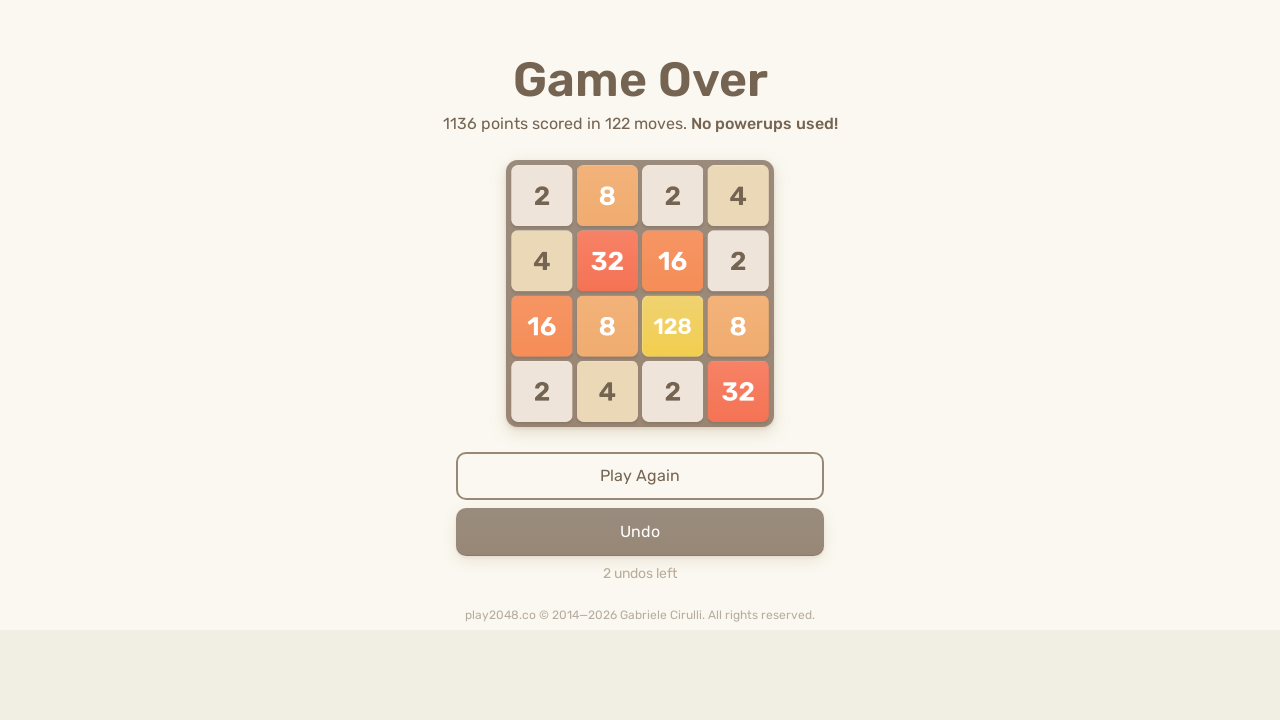

Pressed arrow key: ArrowRight
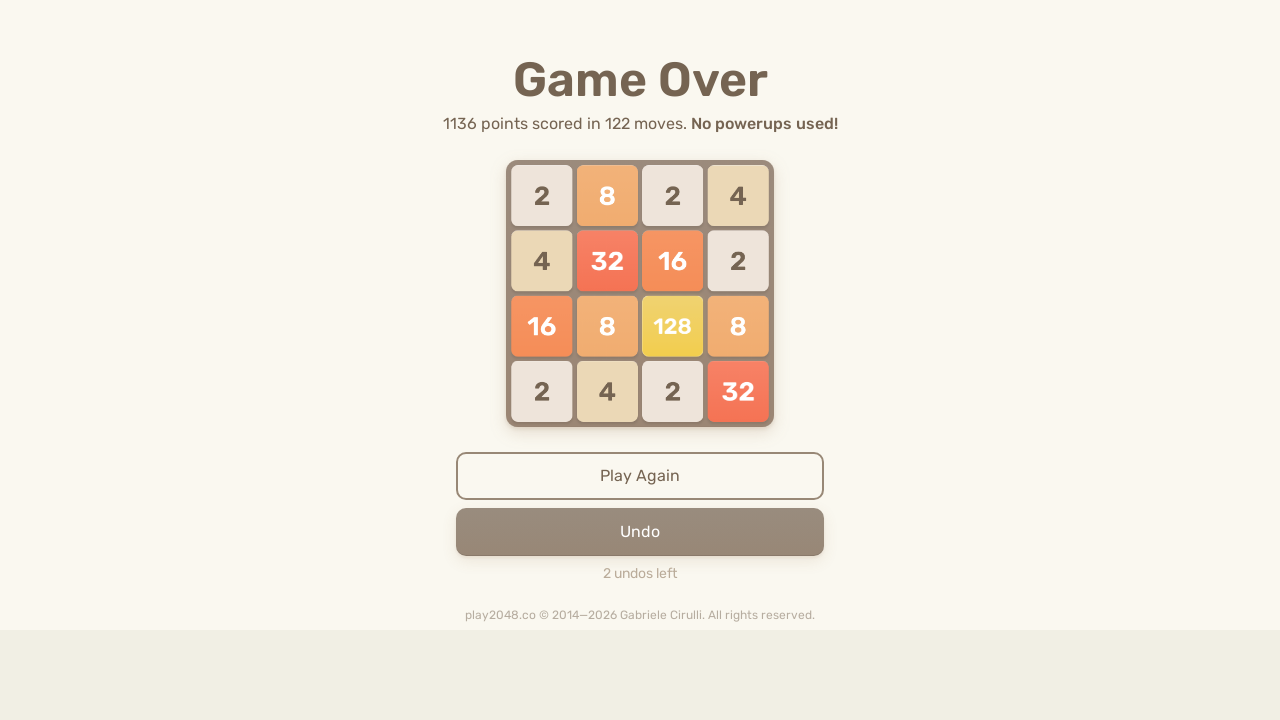

Pressed arrow key: ArrowDown
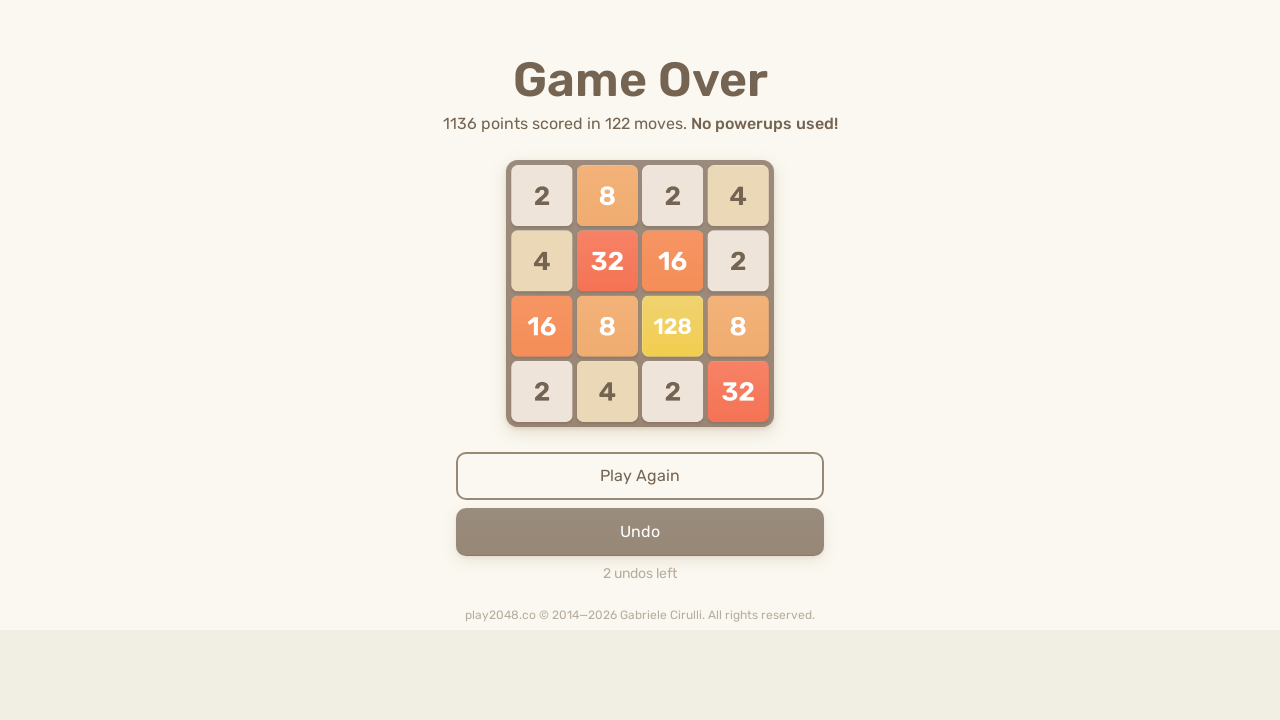

Pressed arrow key: ArrowLeft
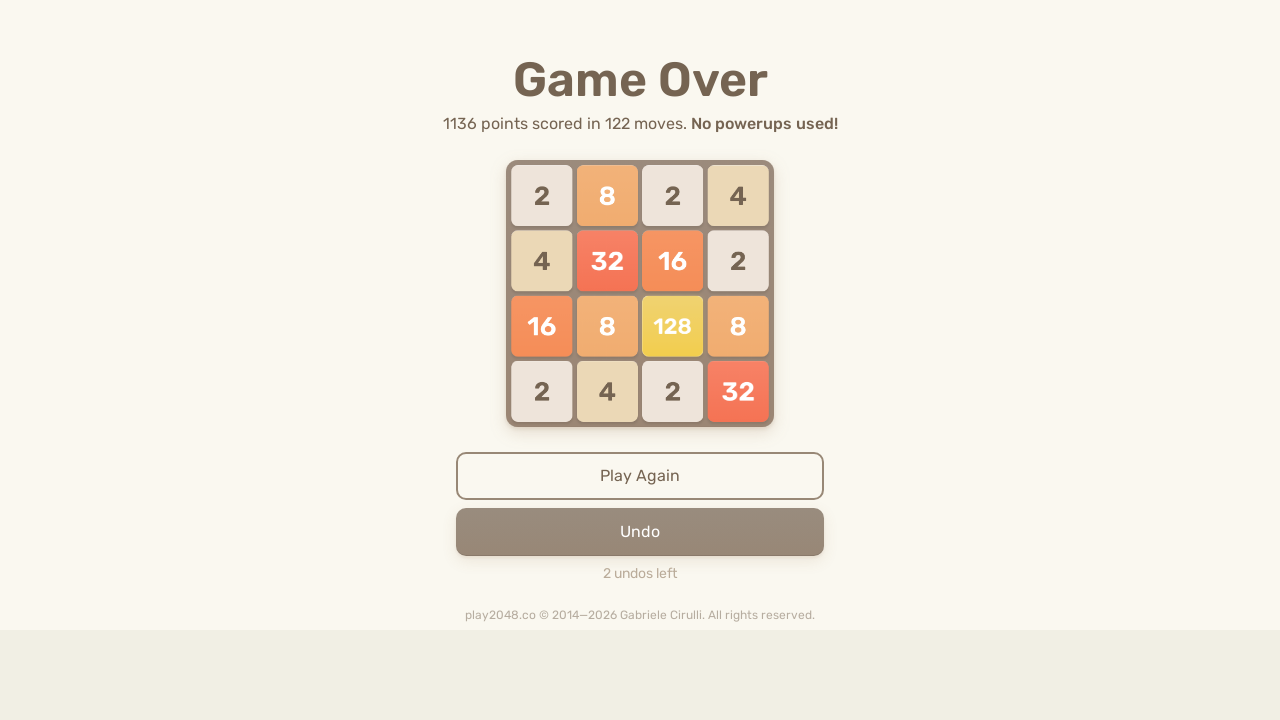

Checked for game-over element (count: 0)
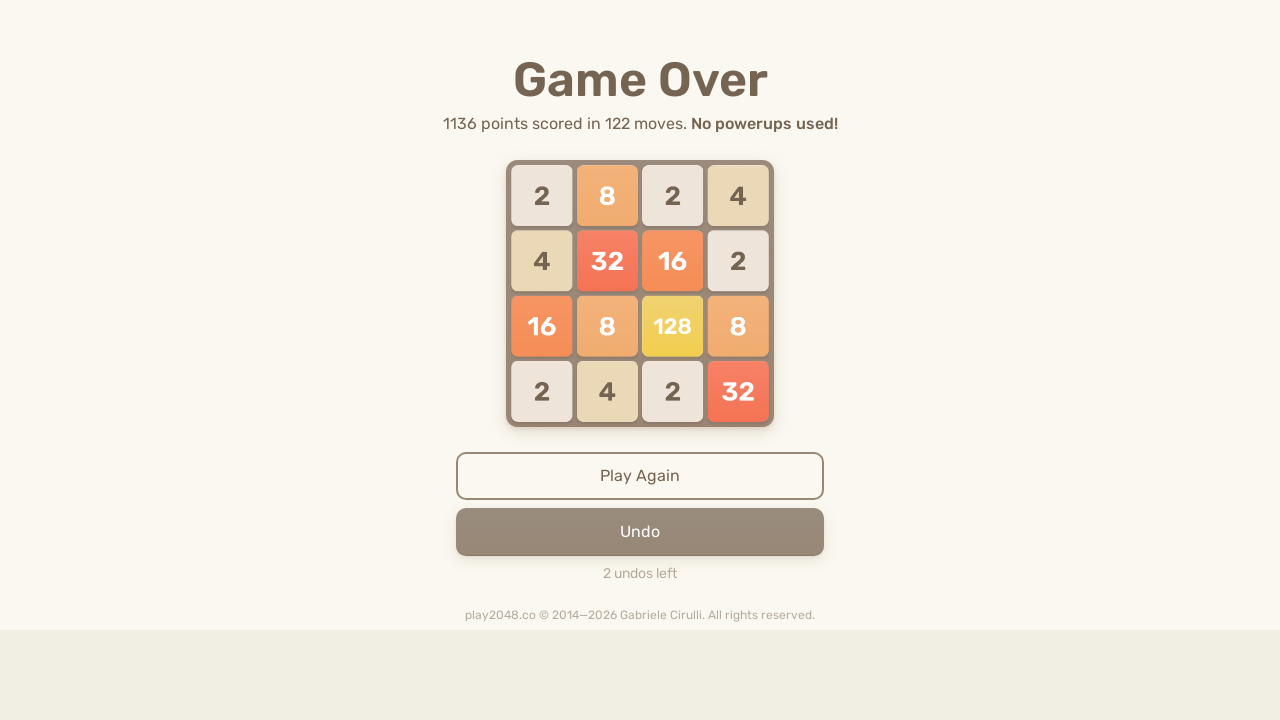

Pressed arrow key: ArrowUp
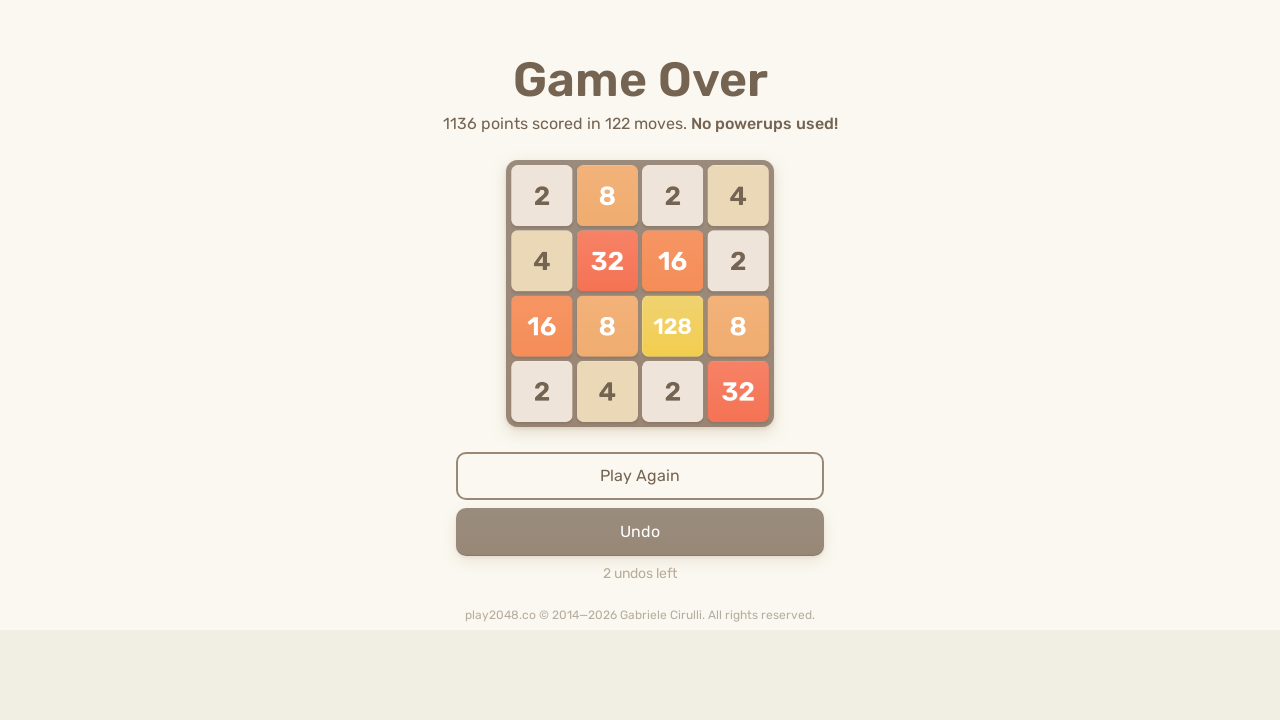

Pressed arrow key: ArrowRight
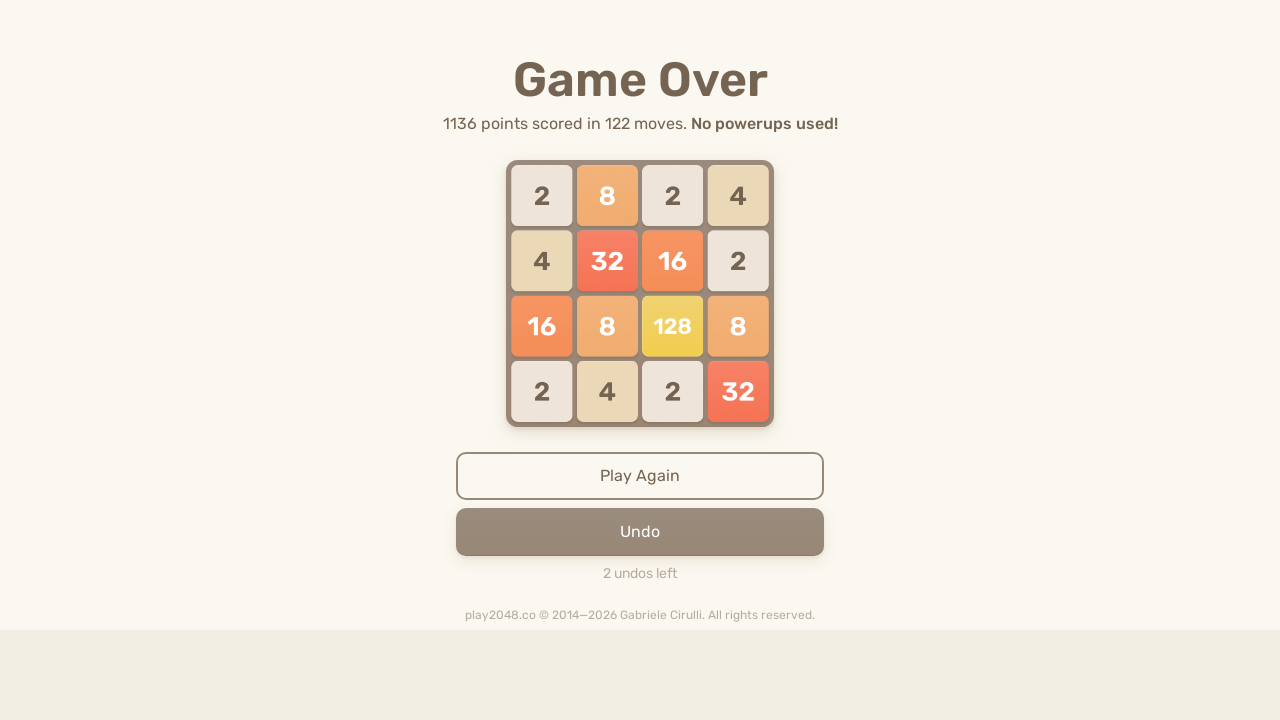

Pressed arrow key: ArrowDown
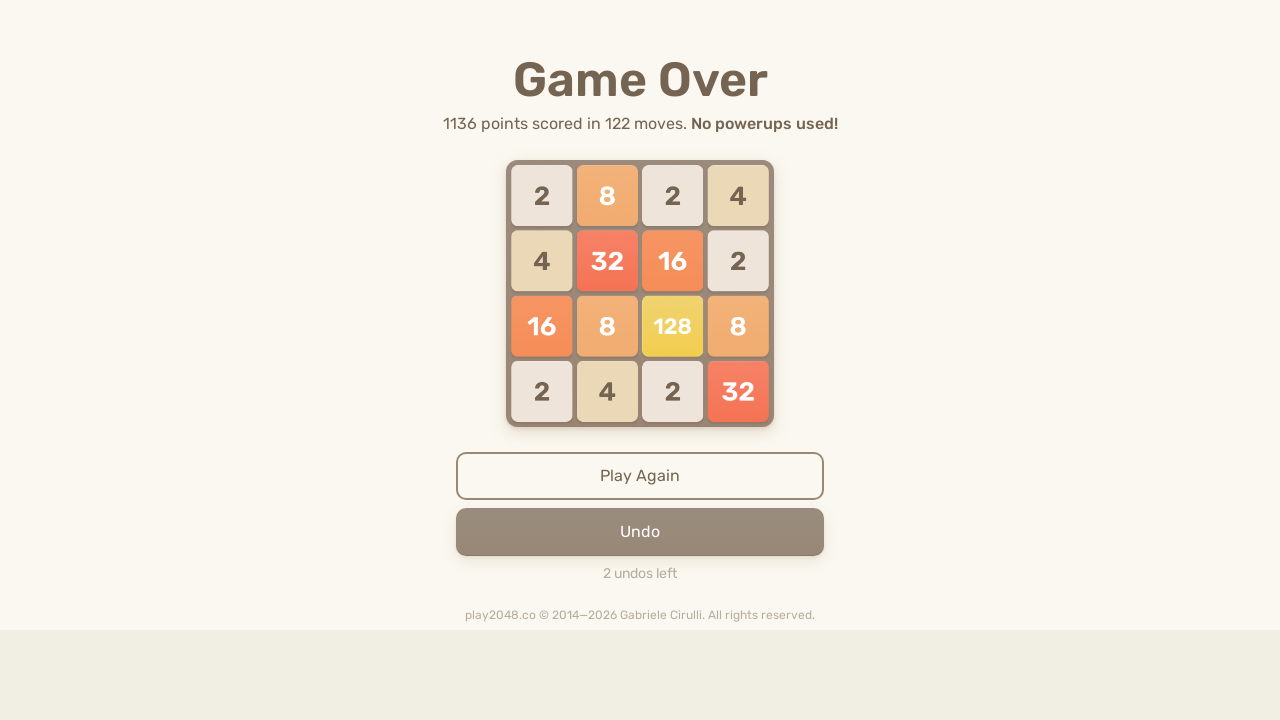

Pressed arrow key: ArrowLeft
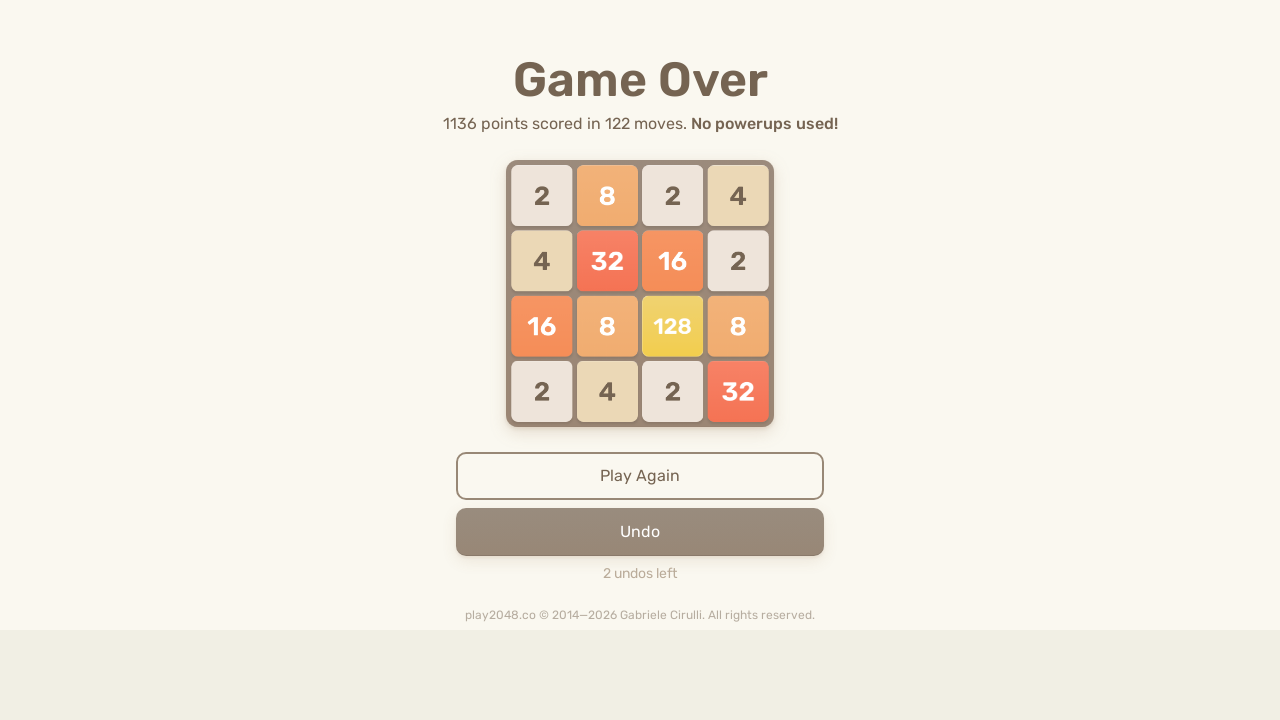

Checked for game-over element (count: 0)
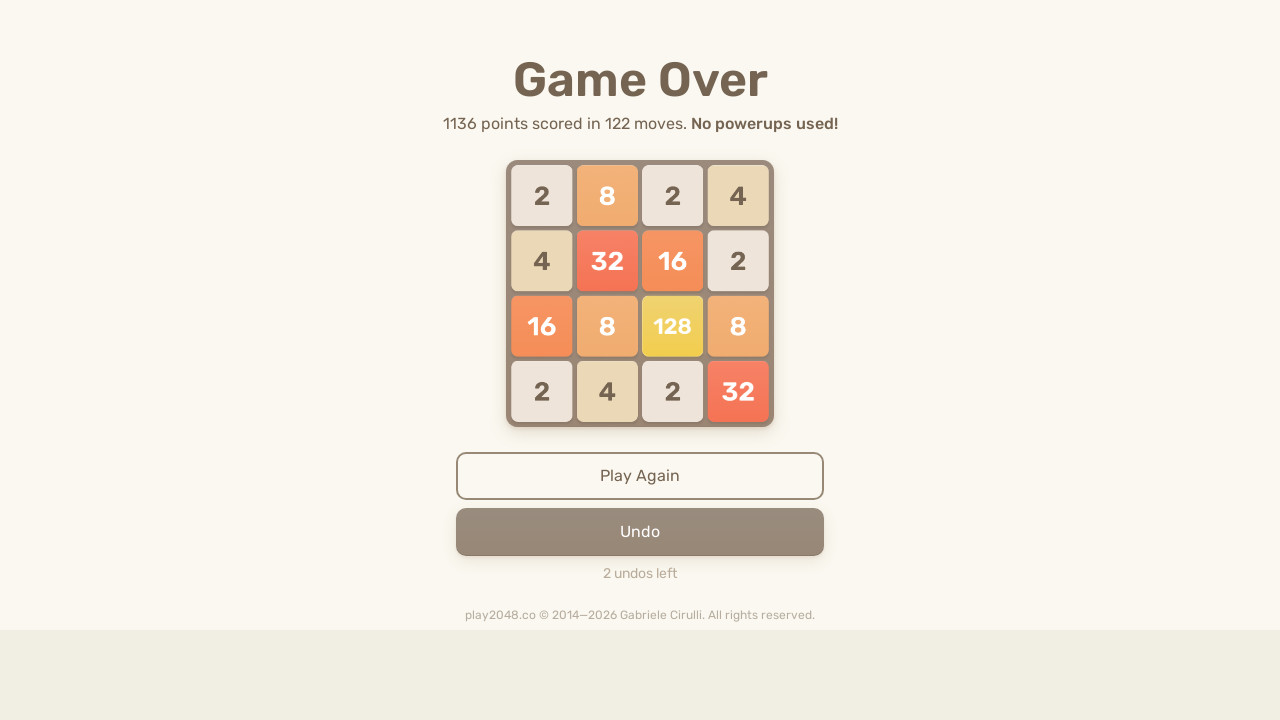

Pressed arrow key: ArrowUp
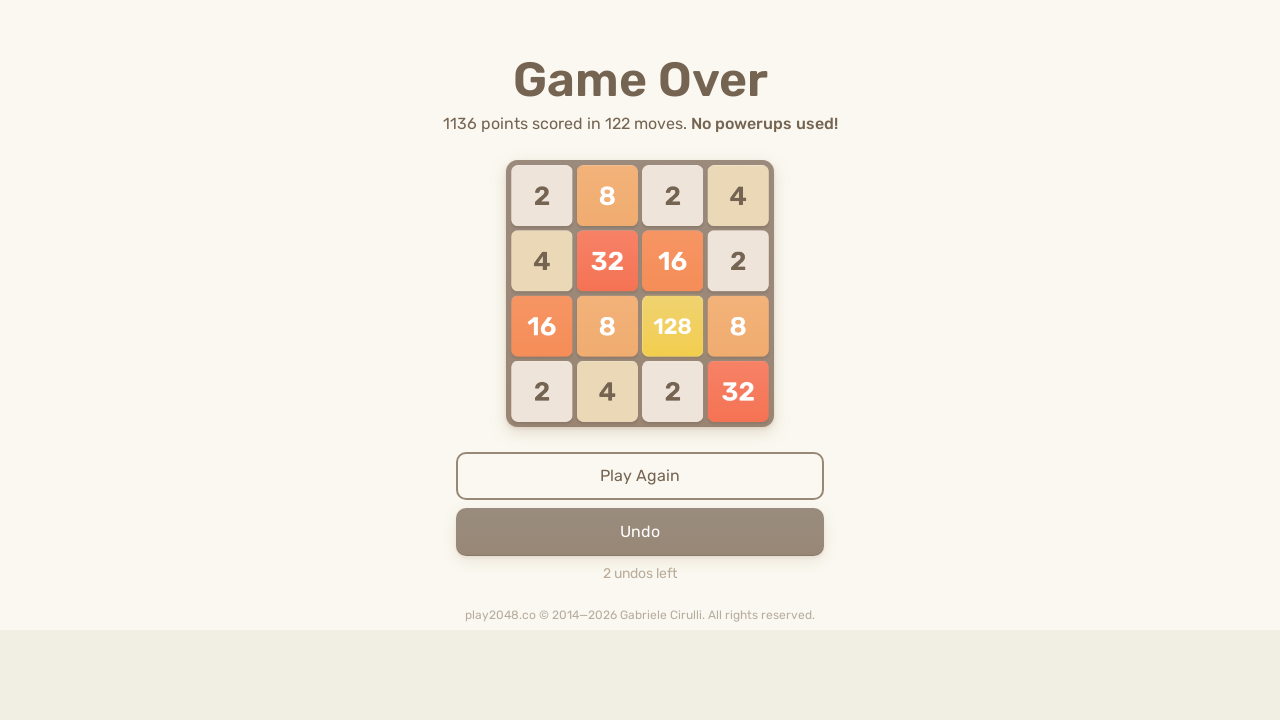

Pressed arrow key: ArrowRight
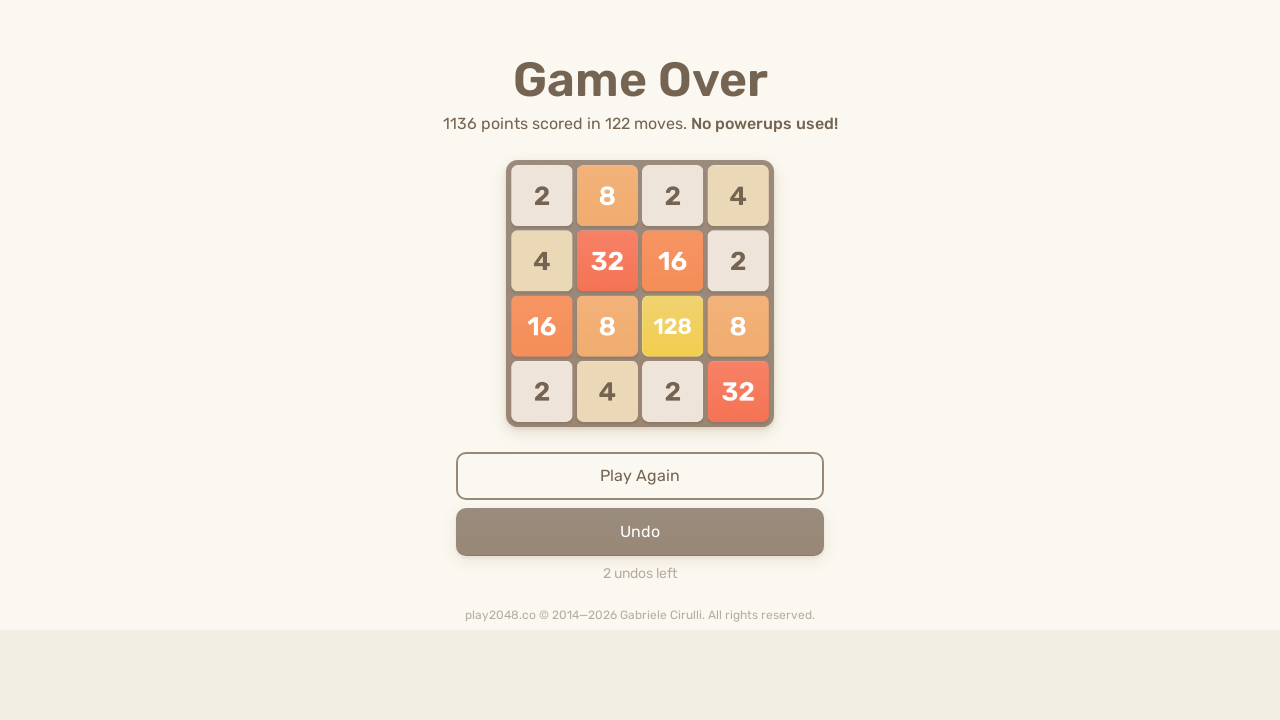

Pressed arrow key: ArrowDown
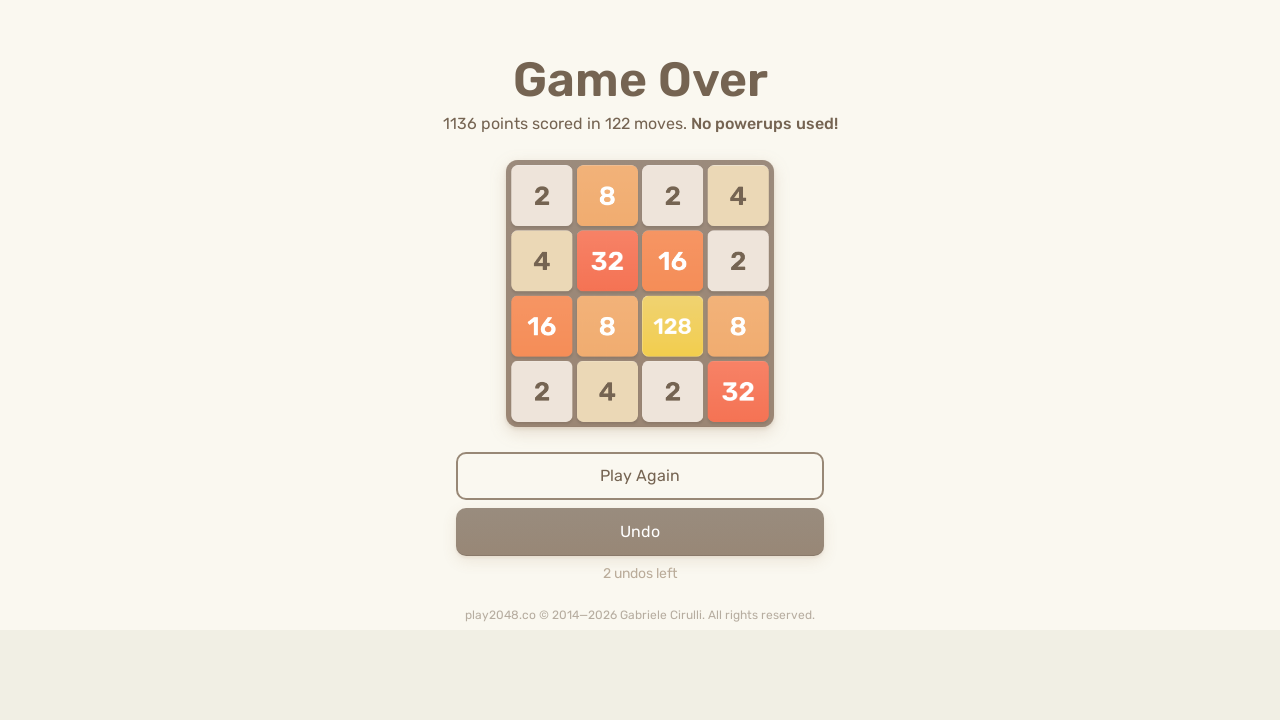

Pressed arrow key: ArrowLeft
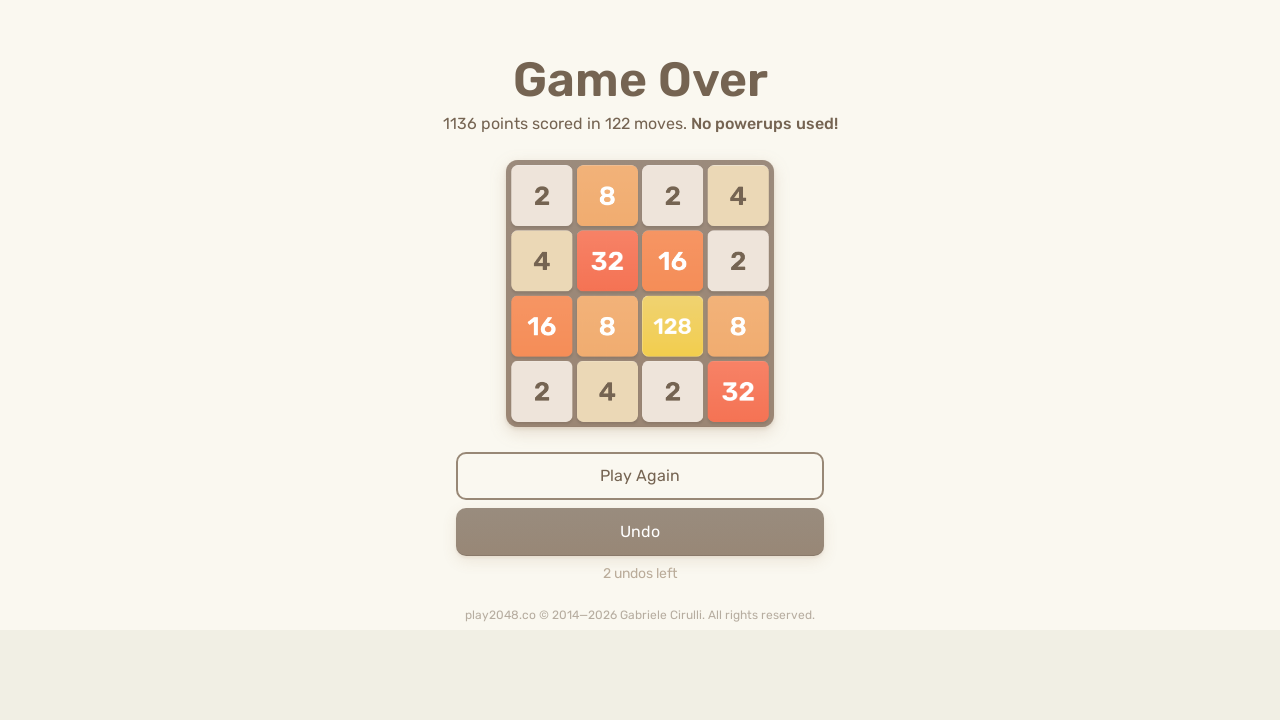

Checked for game-over element (count: 0)
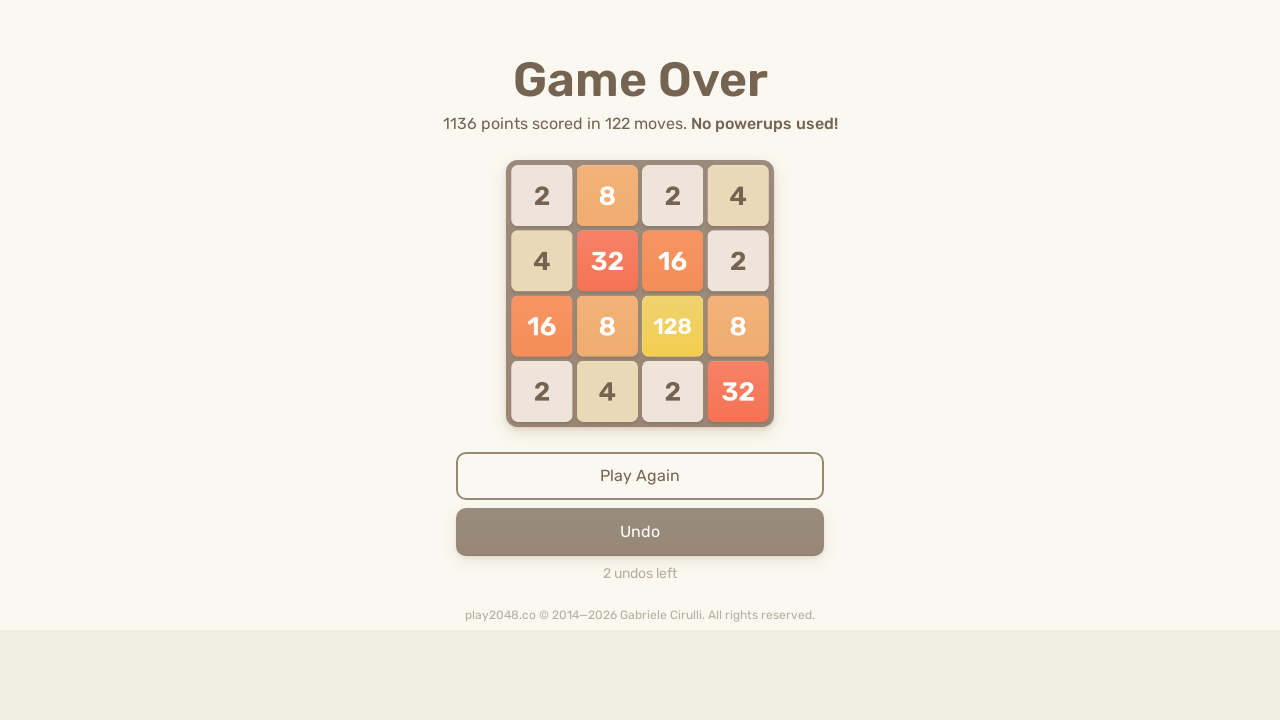

Pressed arrow key: ArrowUp
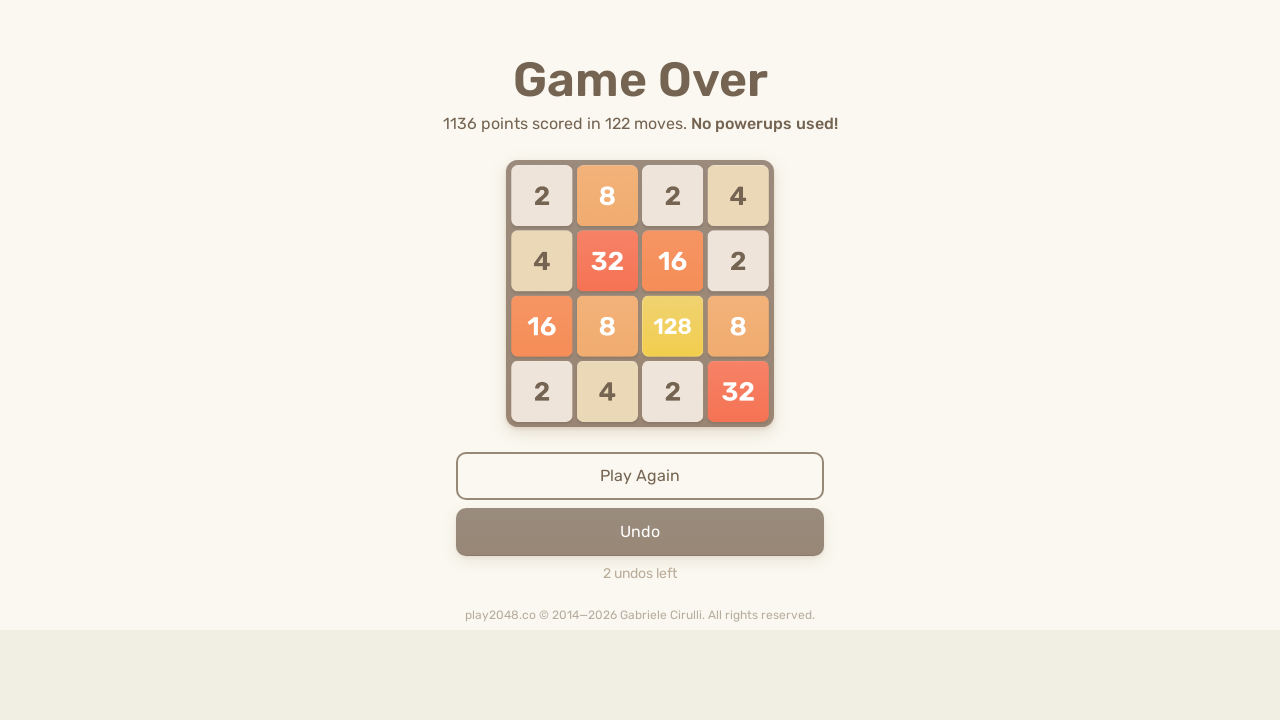

Pressed arrow key: ArrowRight
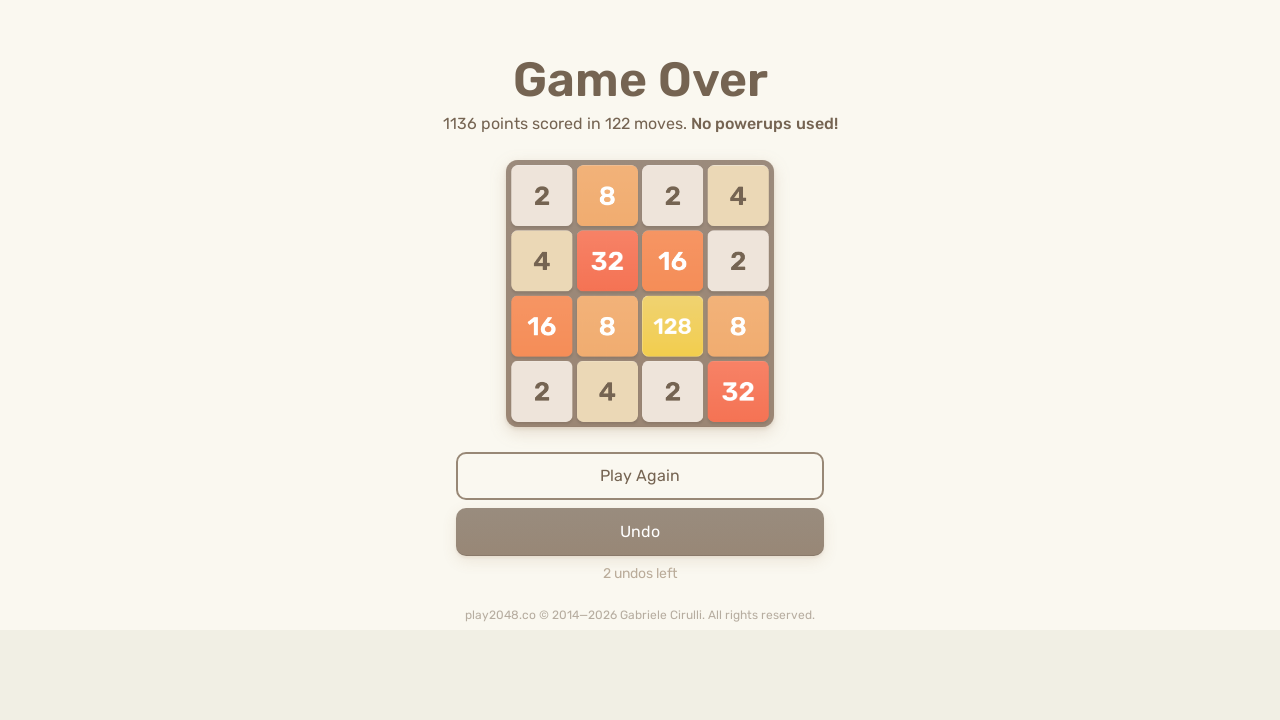

Pressed arrow key: ArrowDown
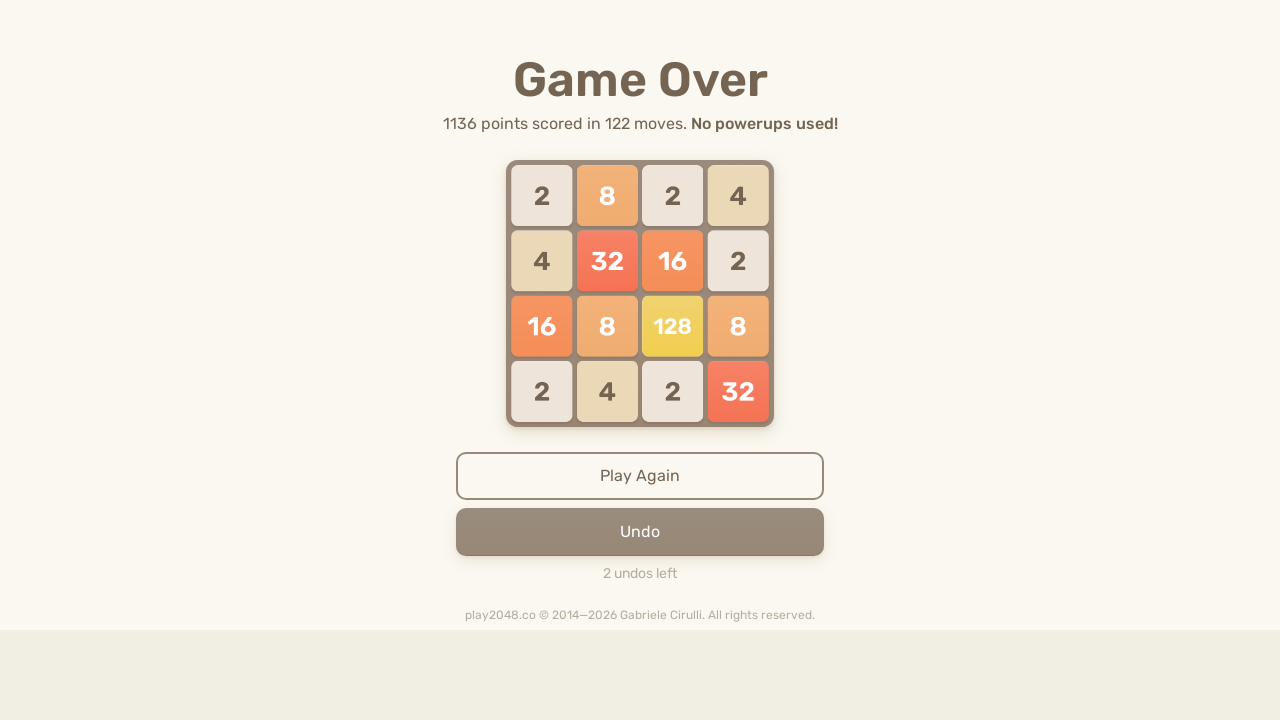

Pressed arrow key: ArrowLeft
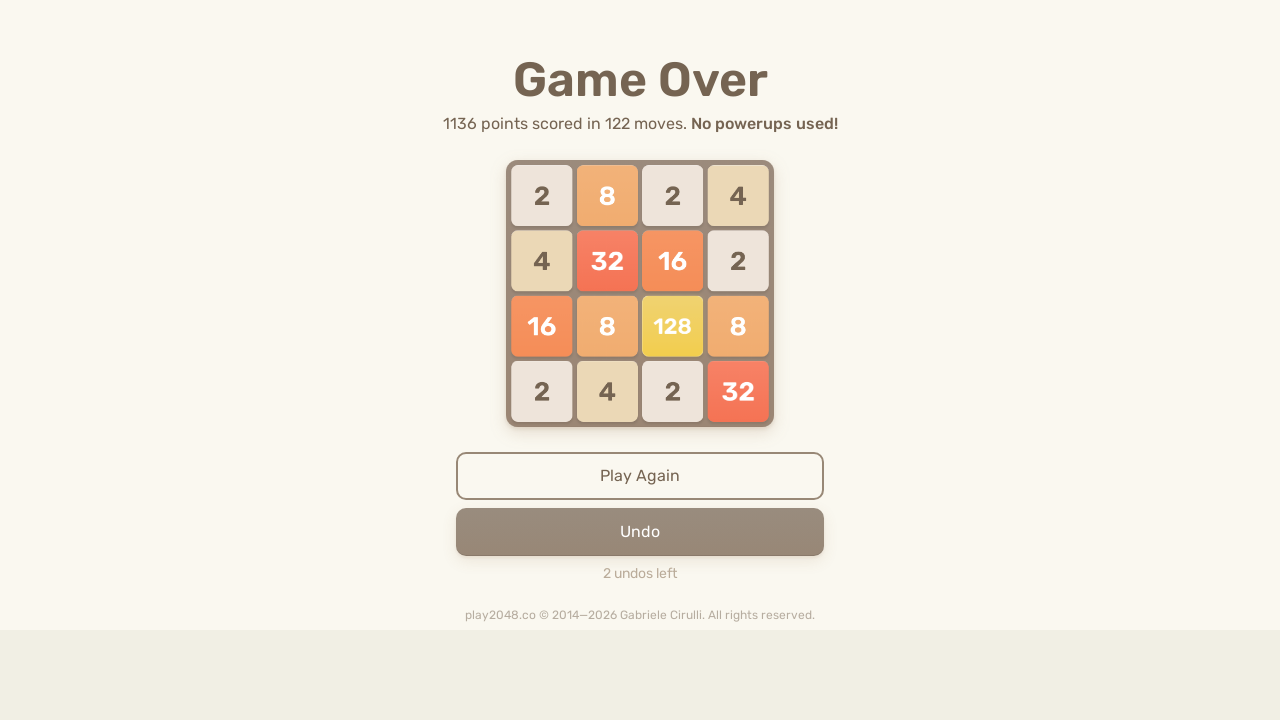

Checked for game-over element (count: 0)
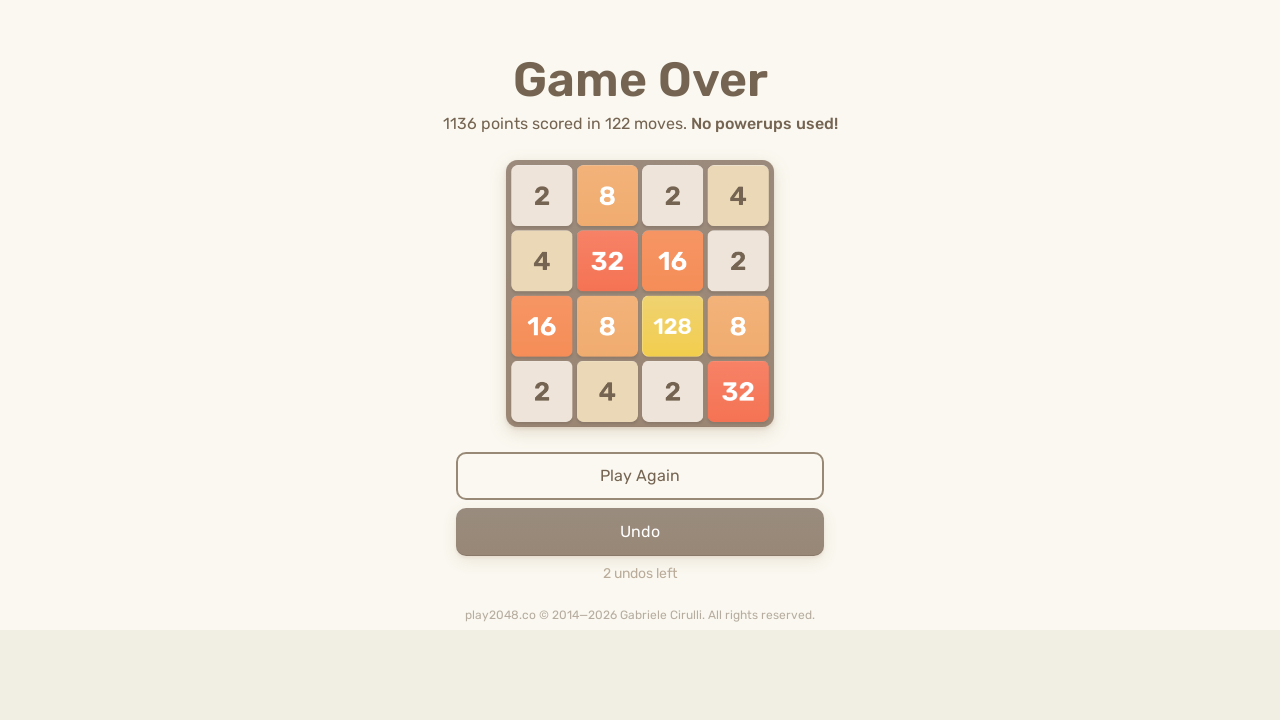

Pressed arrow key: ArrowUp
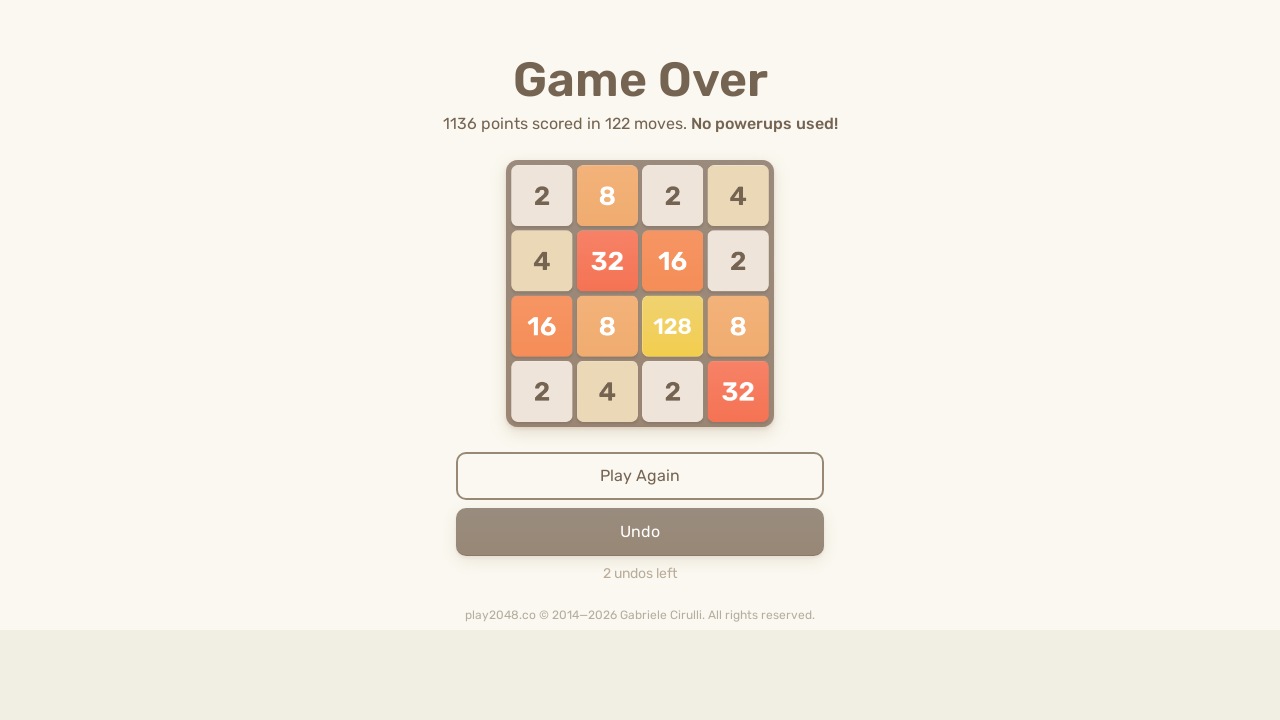

Pressed arrow key: ArrowRight
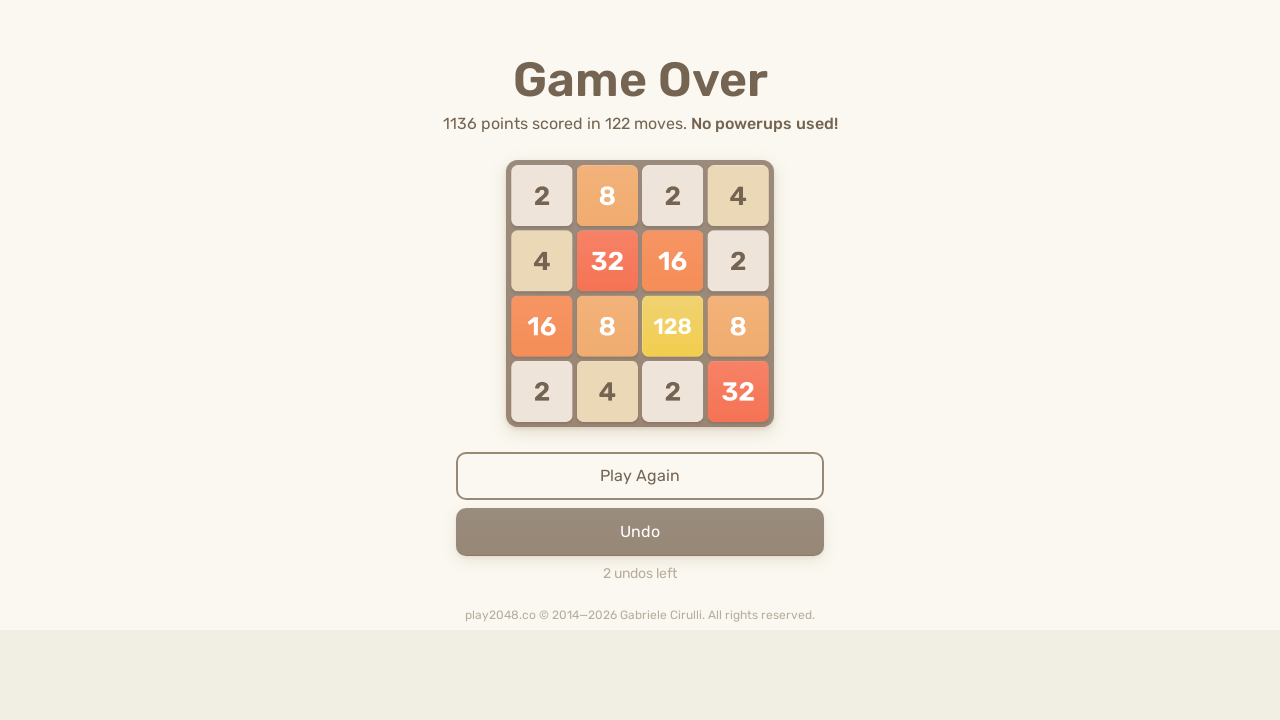

Pressed arrow key: ArrowDown
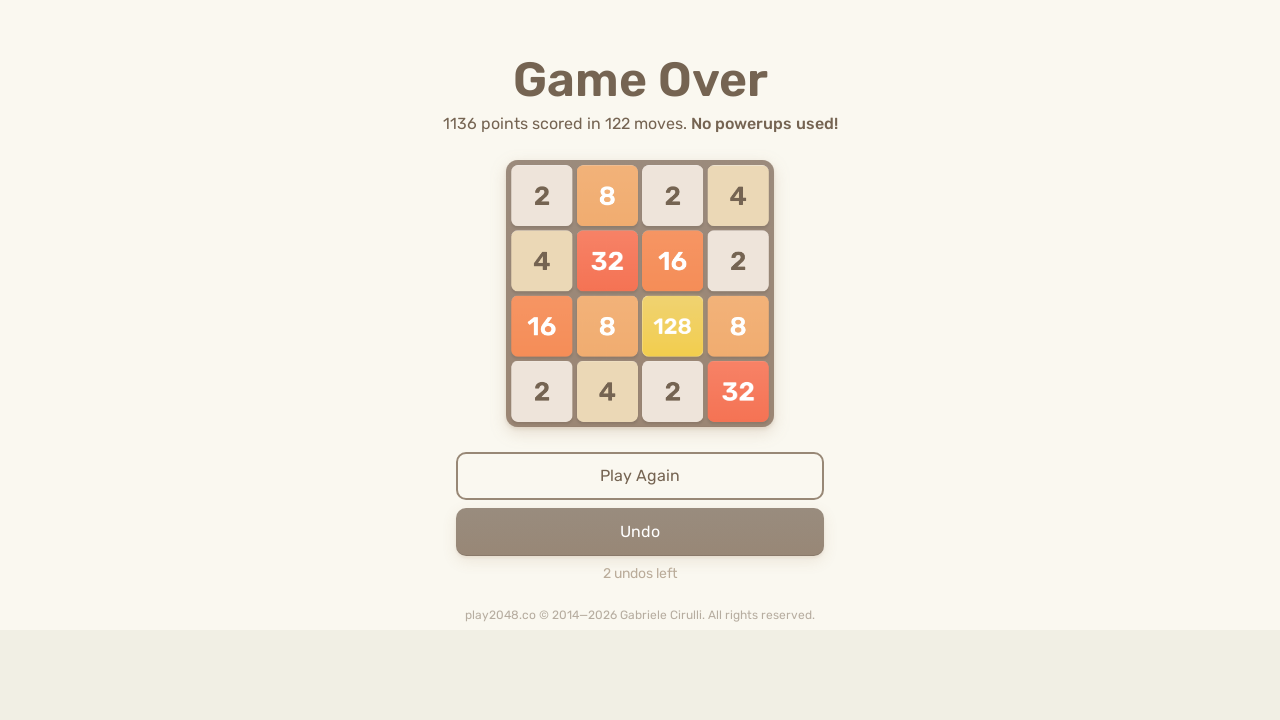

Pressed arrow key: ArrowLeft
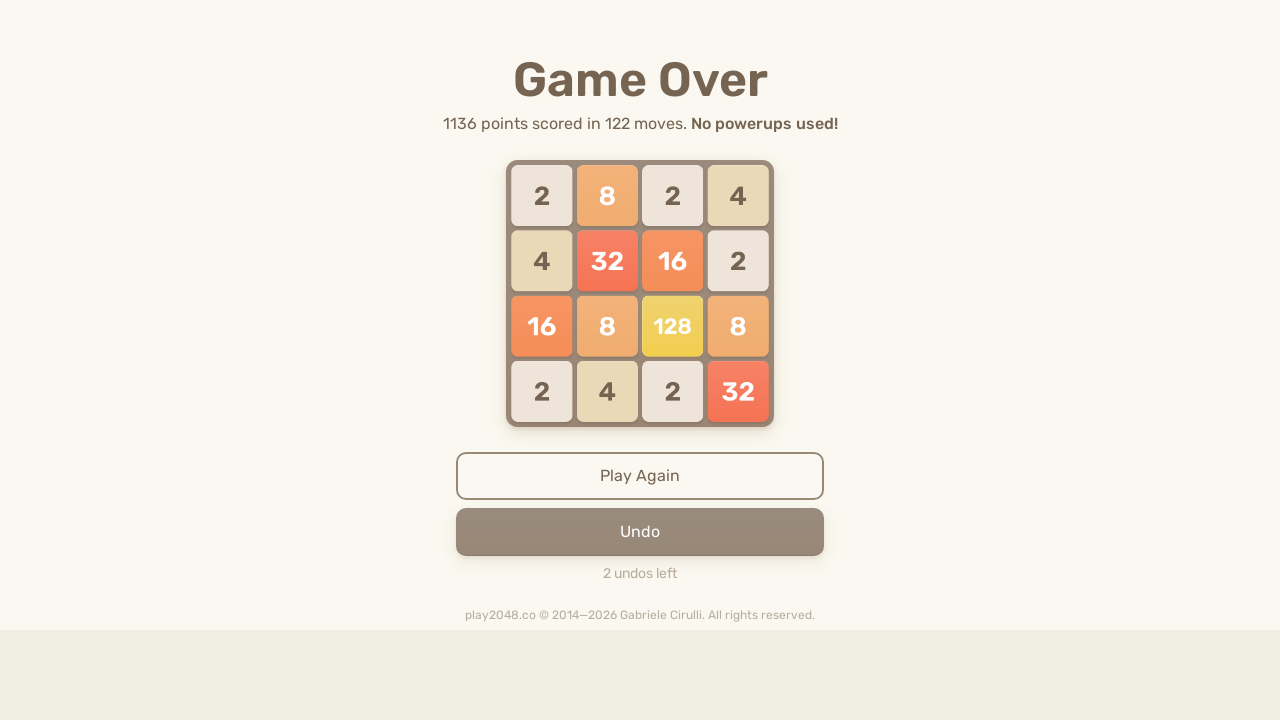

Checked for game-over element (count: 0)
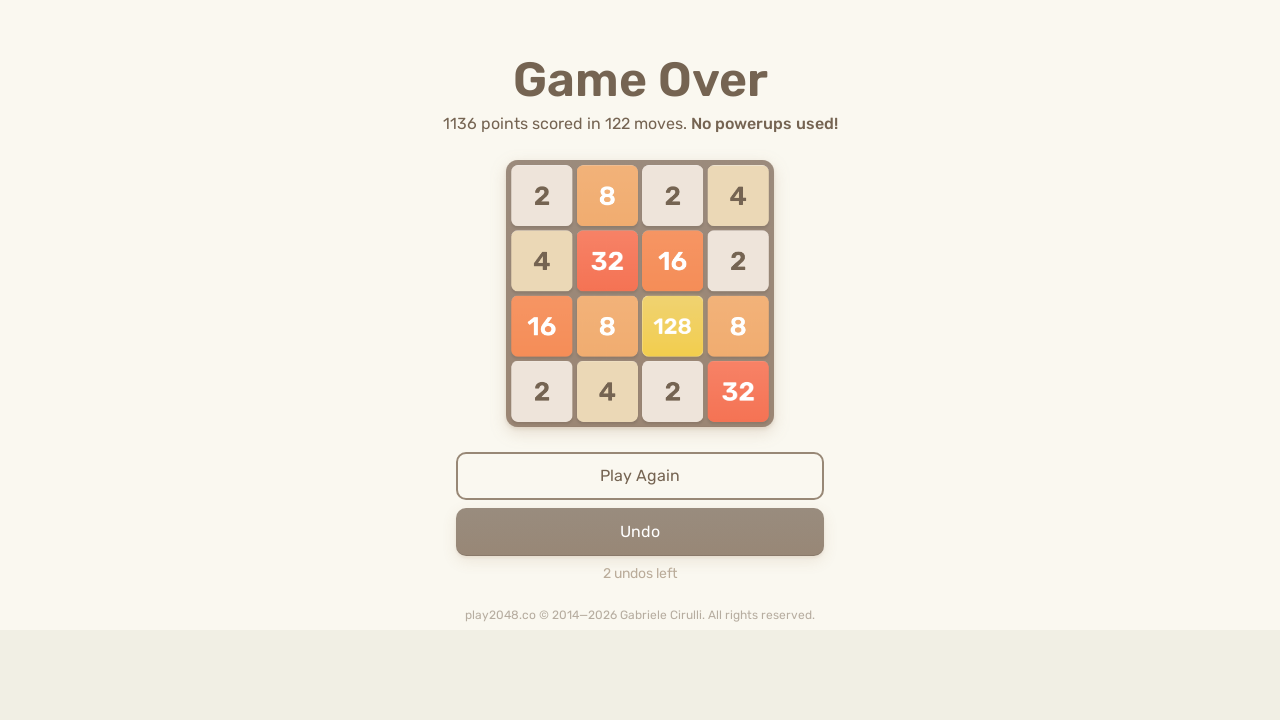

Pressed arrow key: ArrowUp
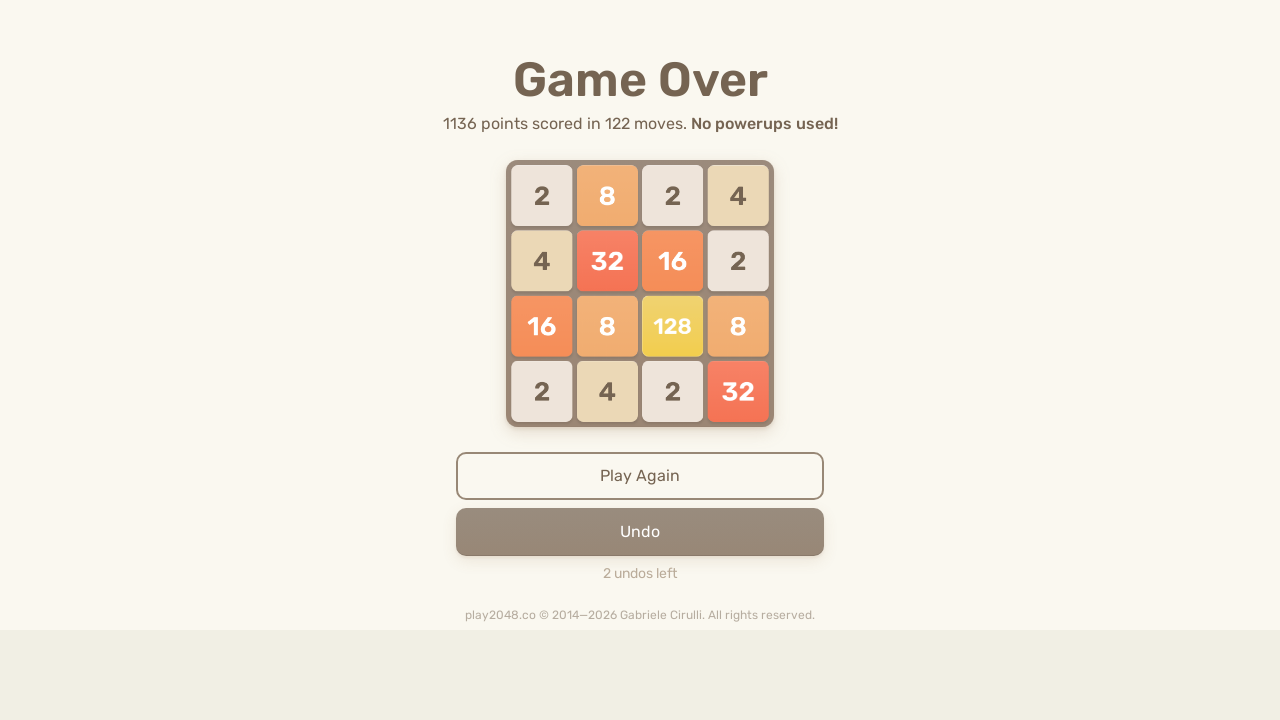

Pressed arrow key: ArrowRight
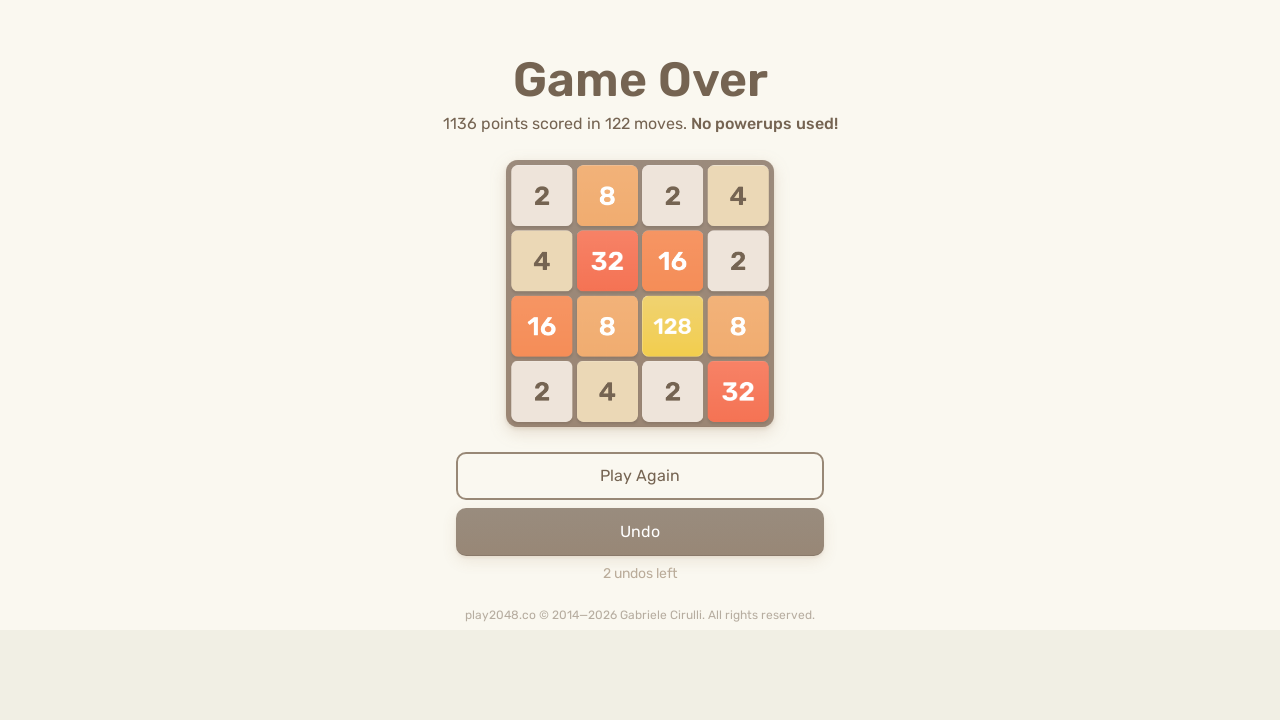

Pressed arrow key: ArrowDown
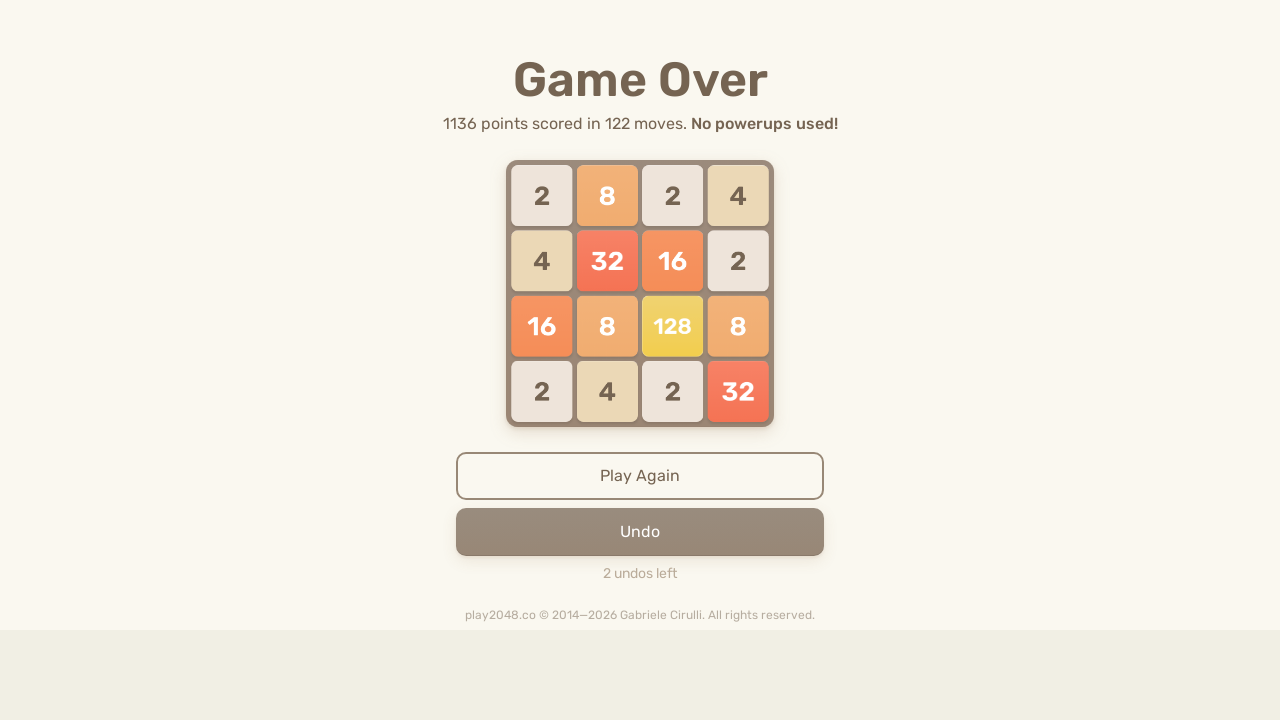

Pressed arrow key: ArrowLeft
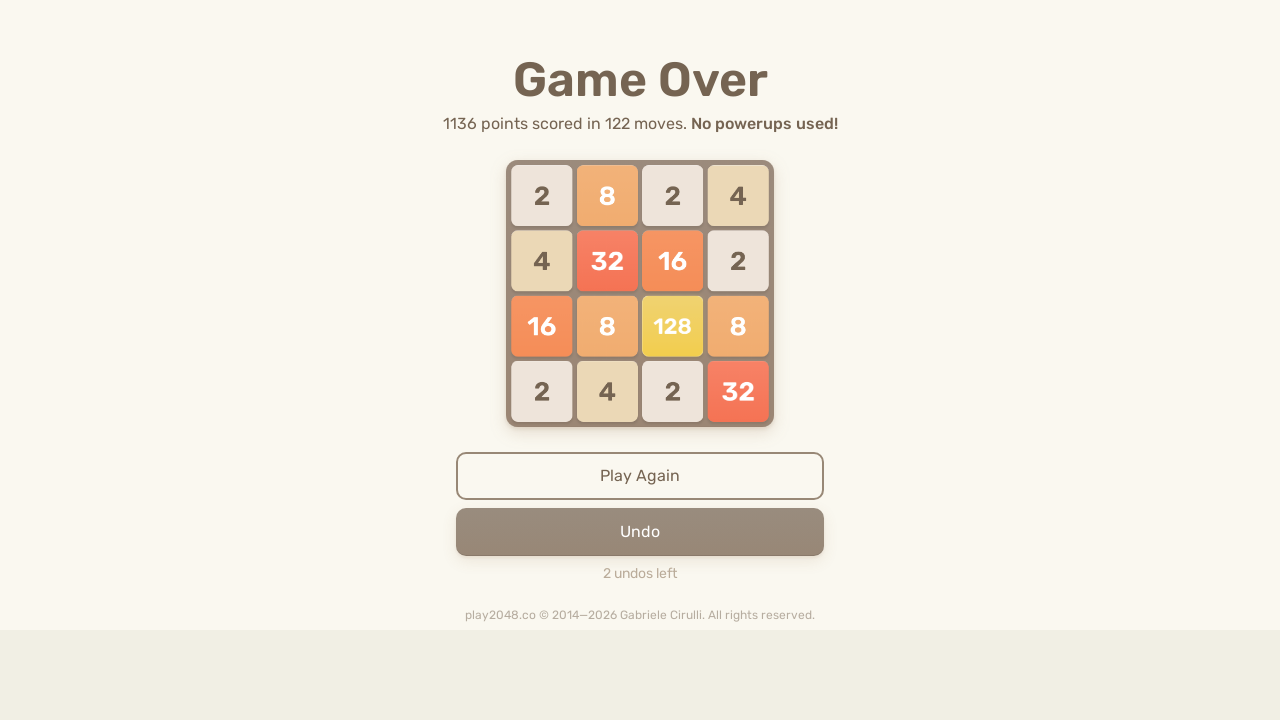

Checked for game-over element (count: 0)
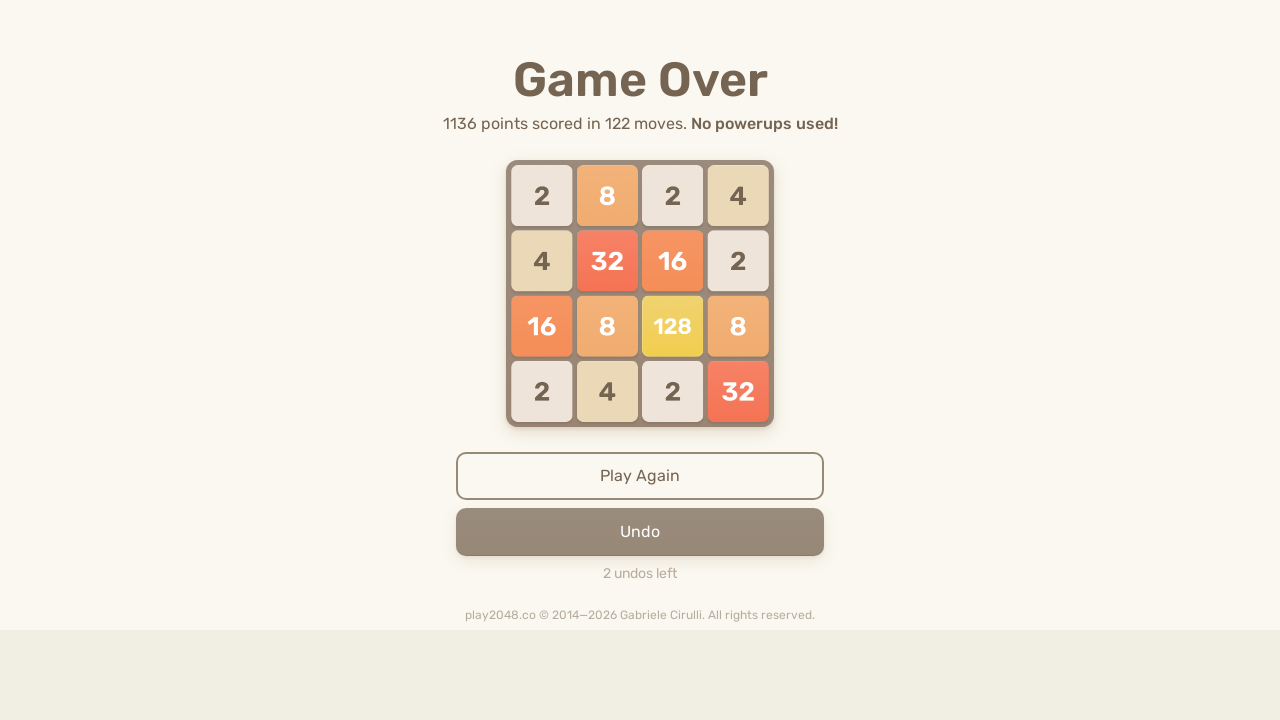

Pressed arrow key: ArrowUp
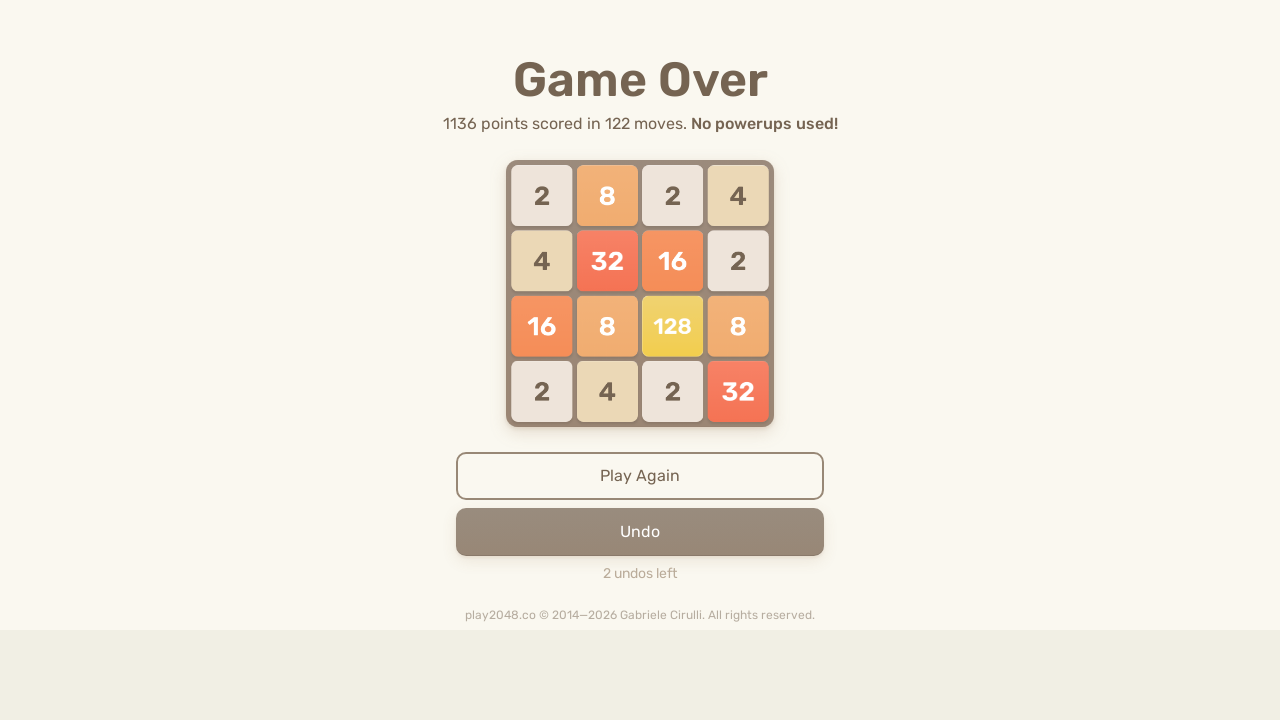

Pressed arrow key: ArrowRight
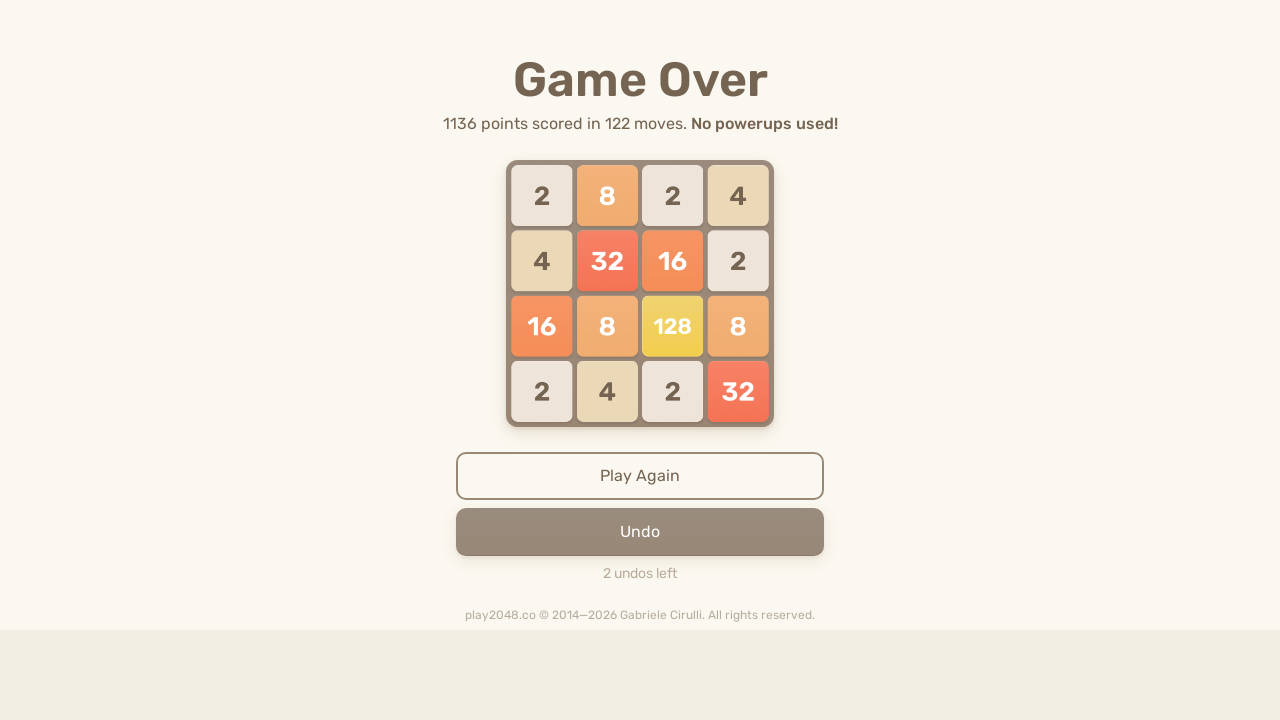

Pressed arrow key: ArrowDown
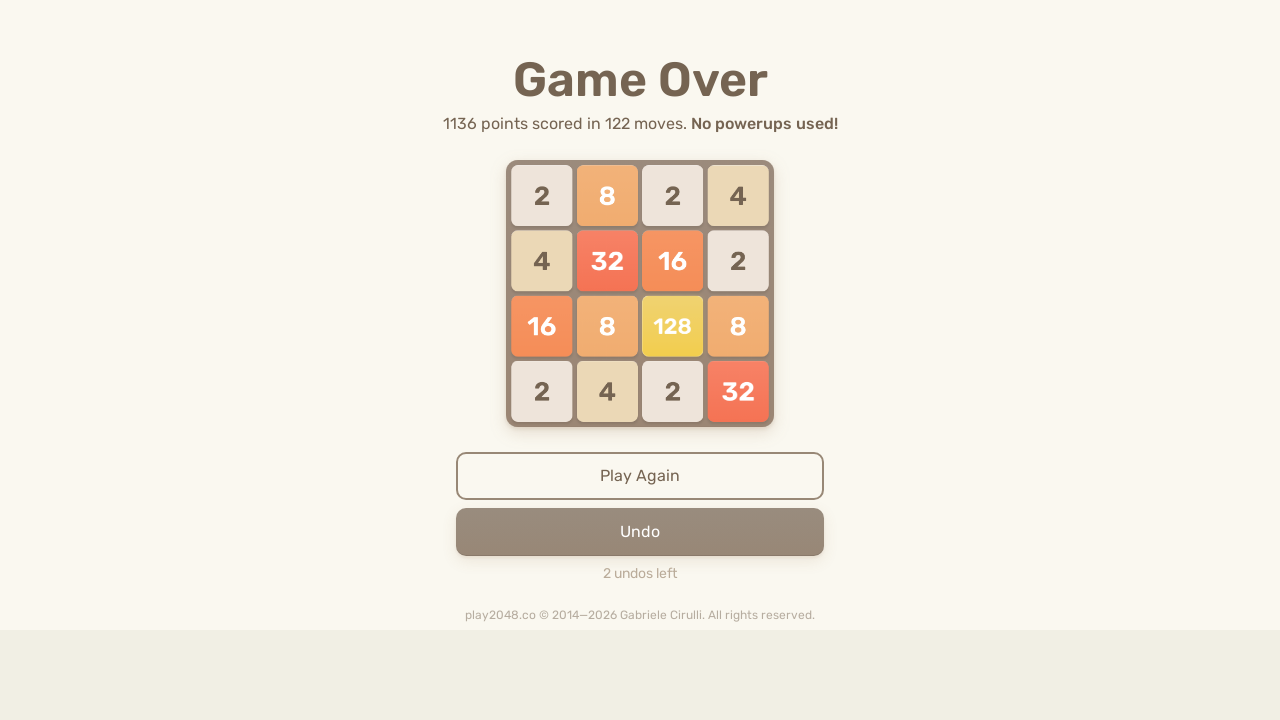

Pressed arrow key: ArrowLeft
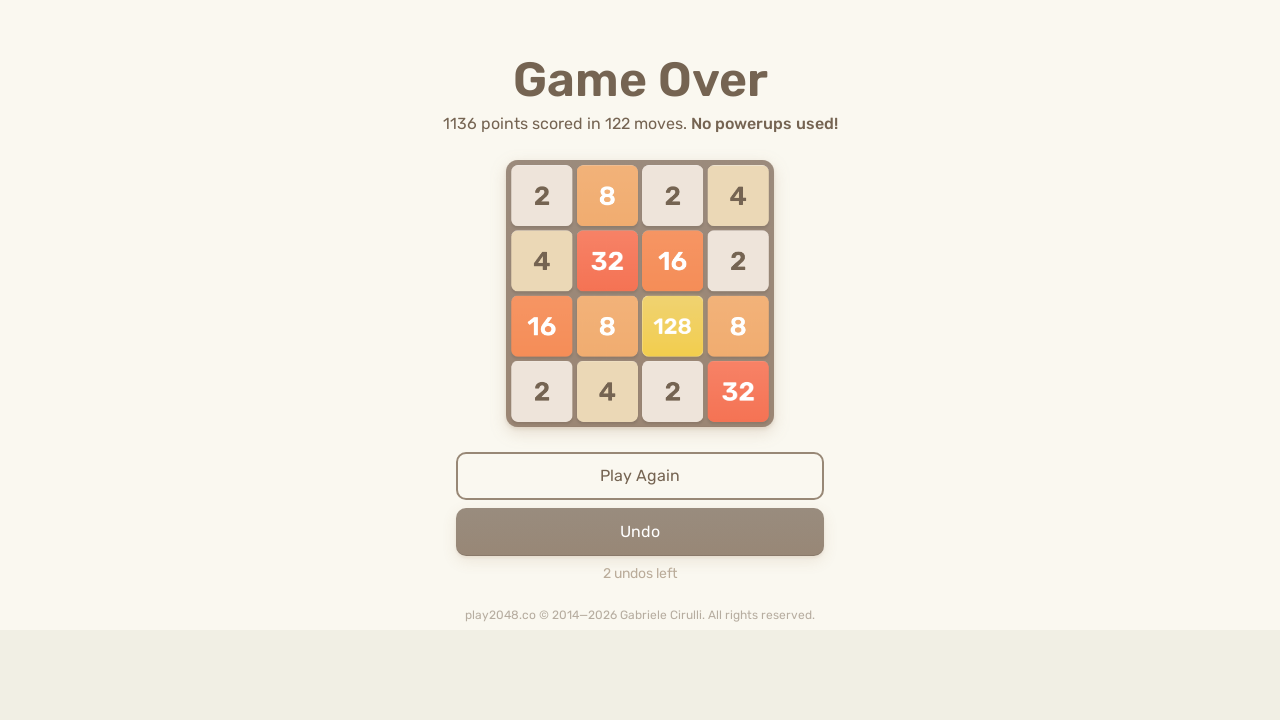

Checked for game-over element (count: 0)
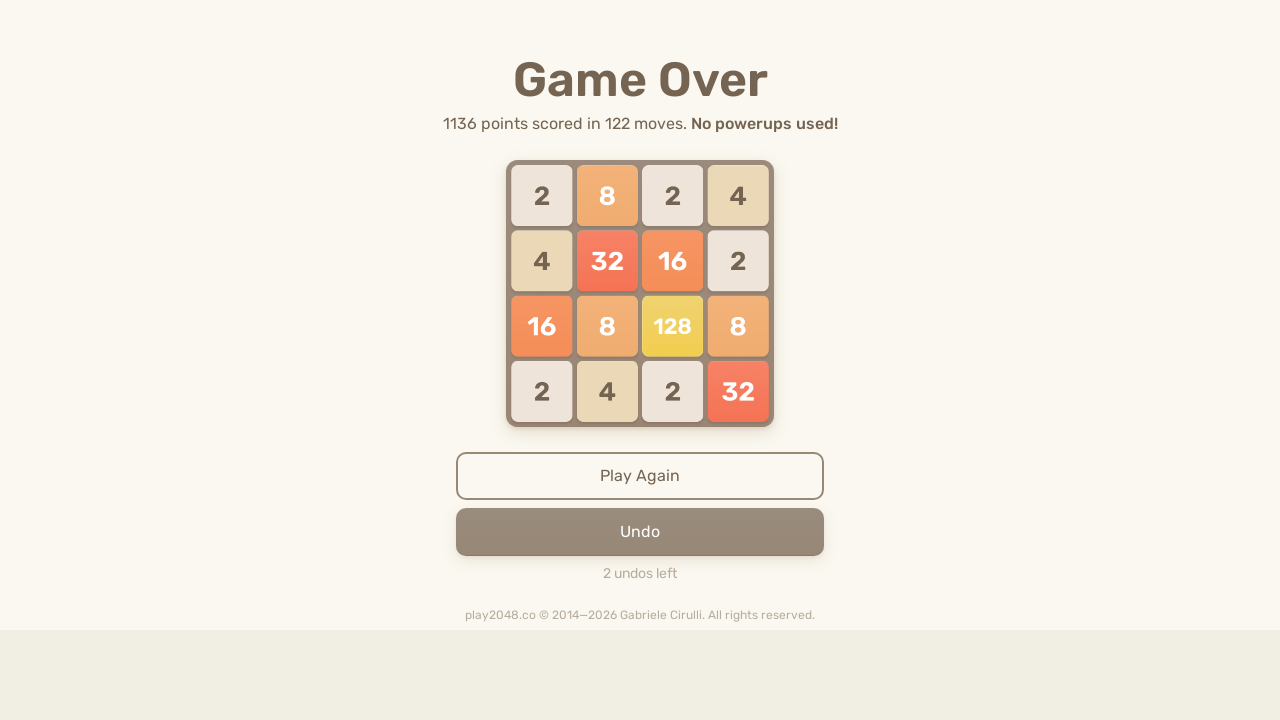

Pressed arrow key: ArrowUp
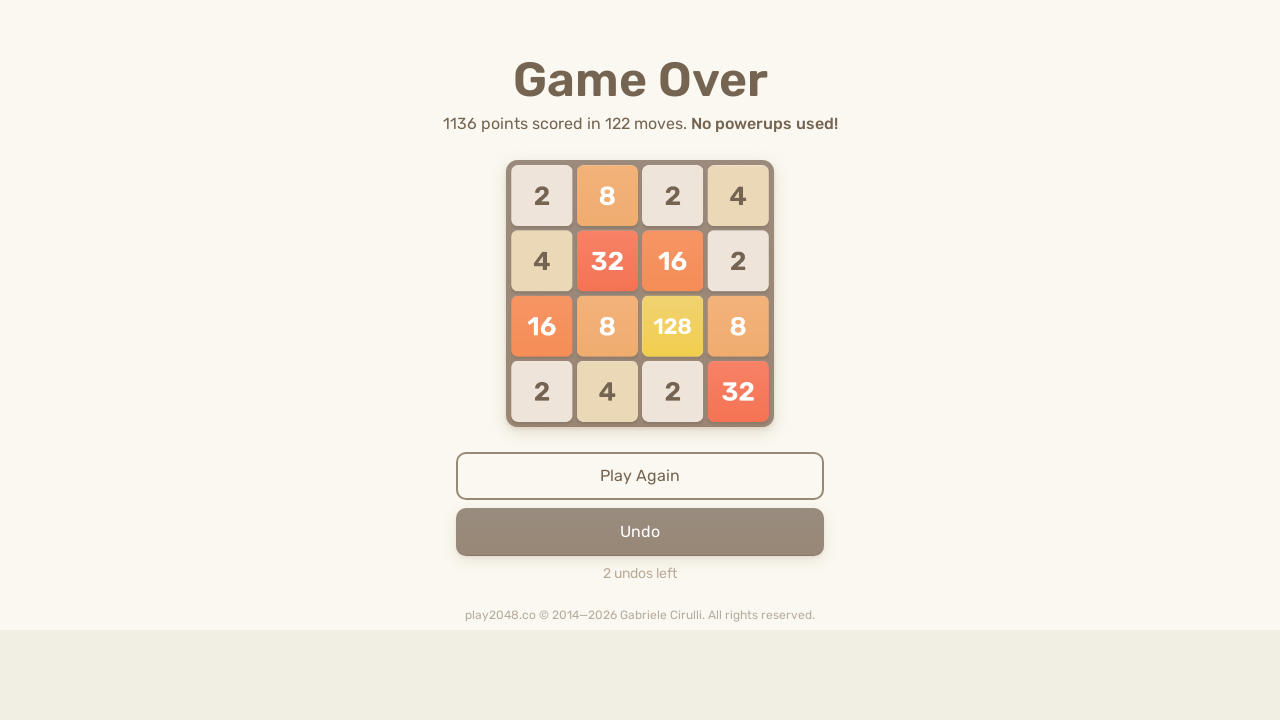

Pressed arrow key: ArrowRight
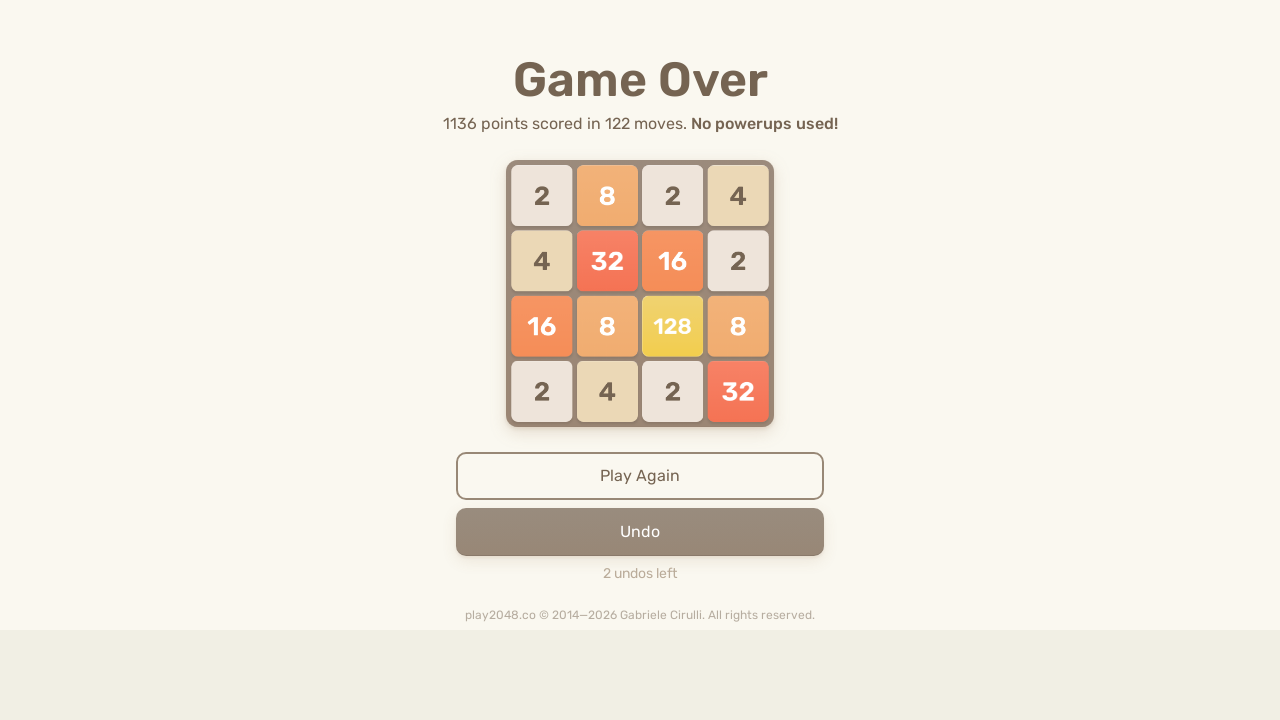

Pressed arrow key: ArrowDown
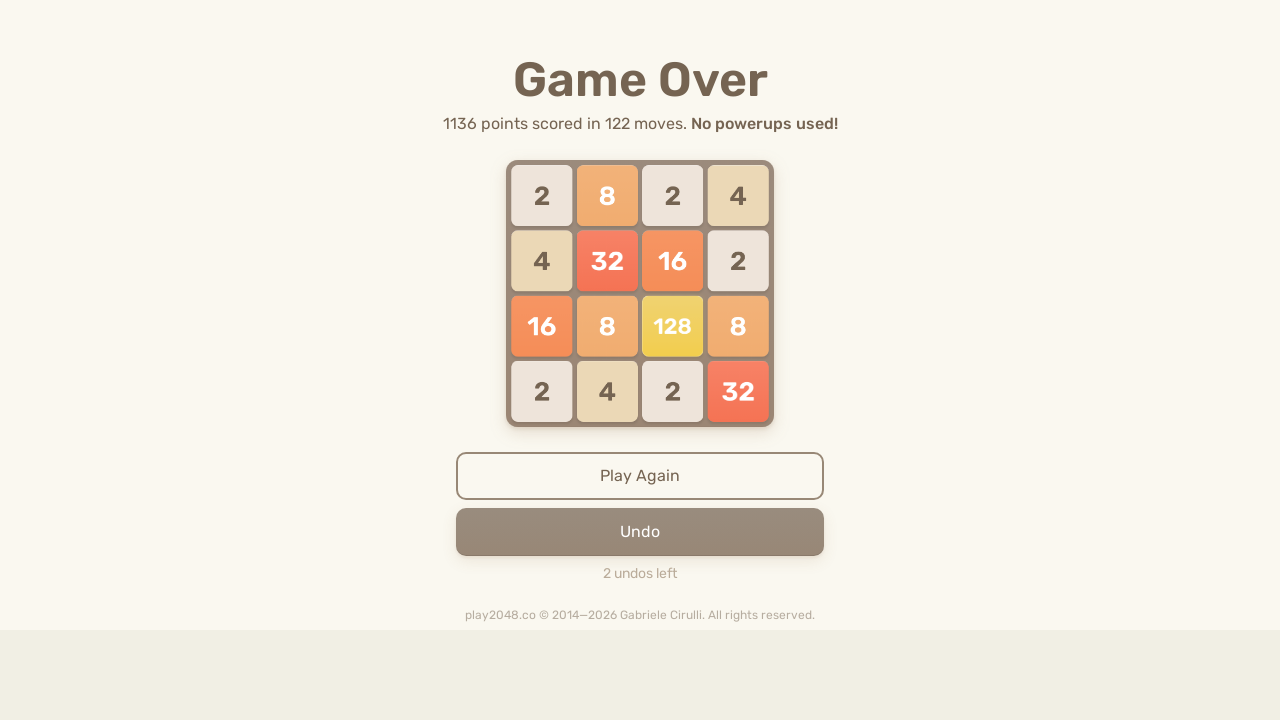

Pressed arrow key: ArrowLeft
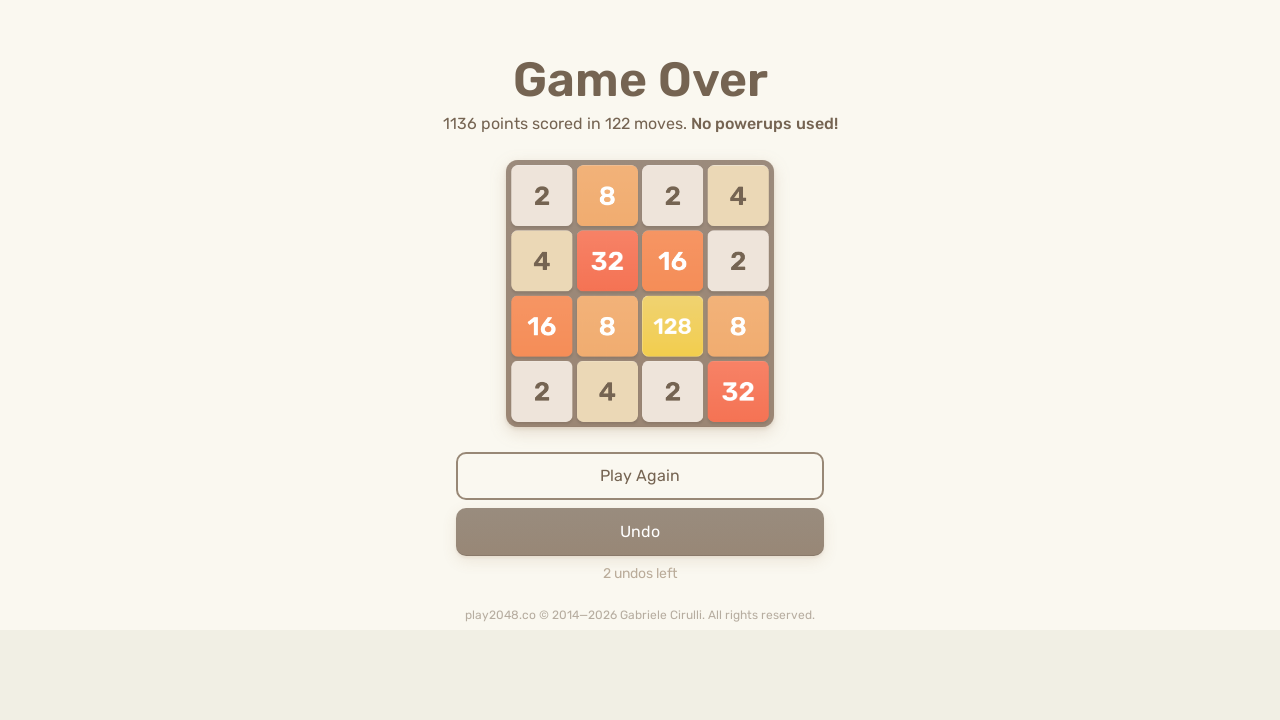

Checked for game-over element (count: 0)
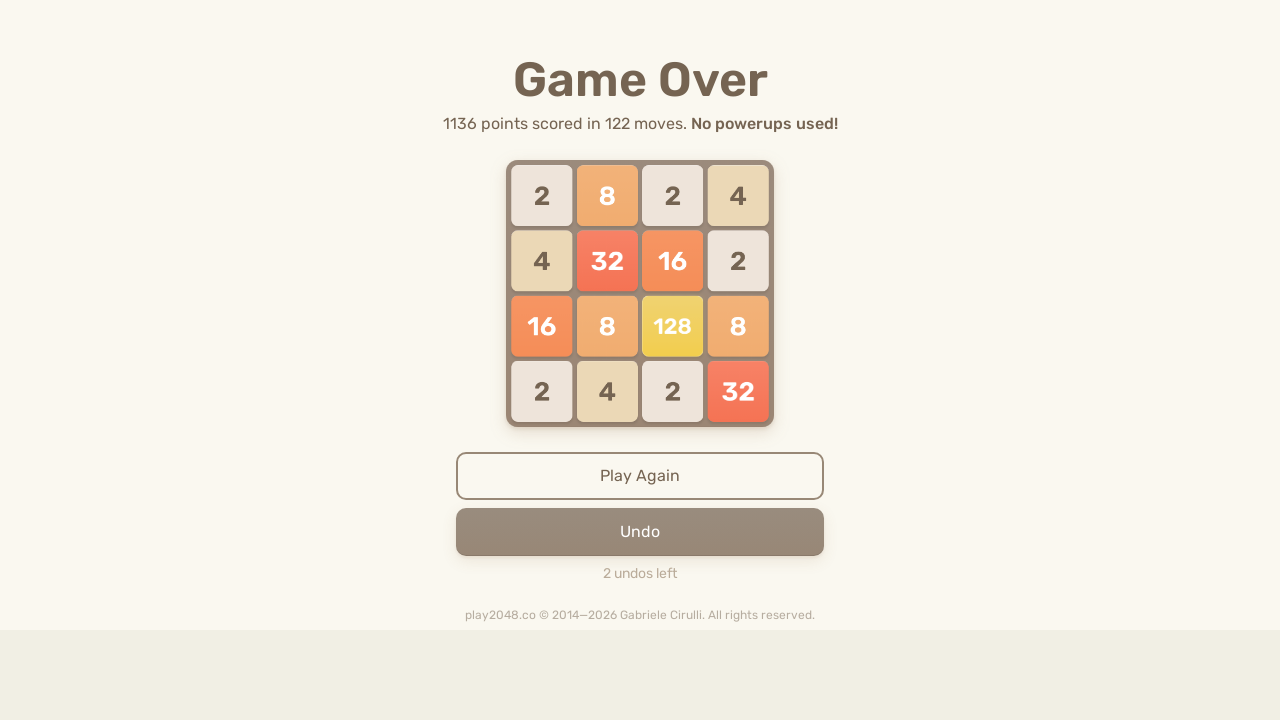

Pressed arrow key: ArrowUp
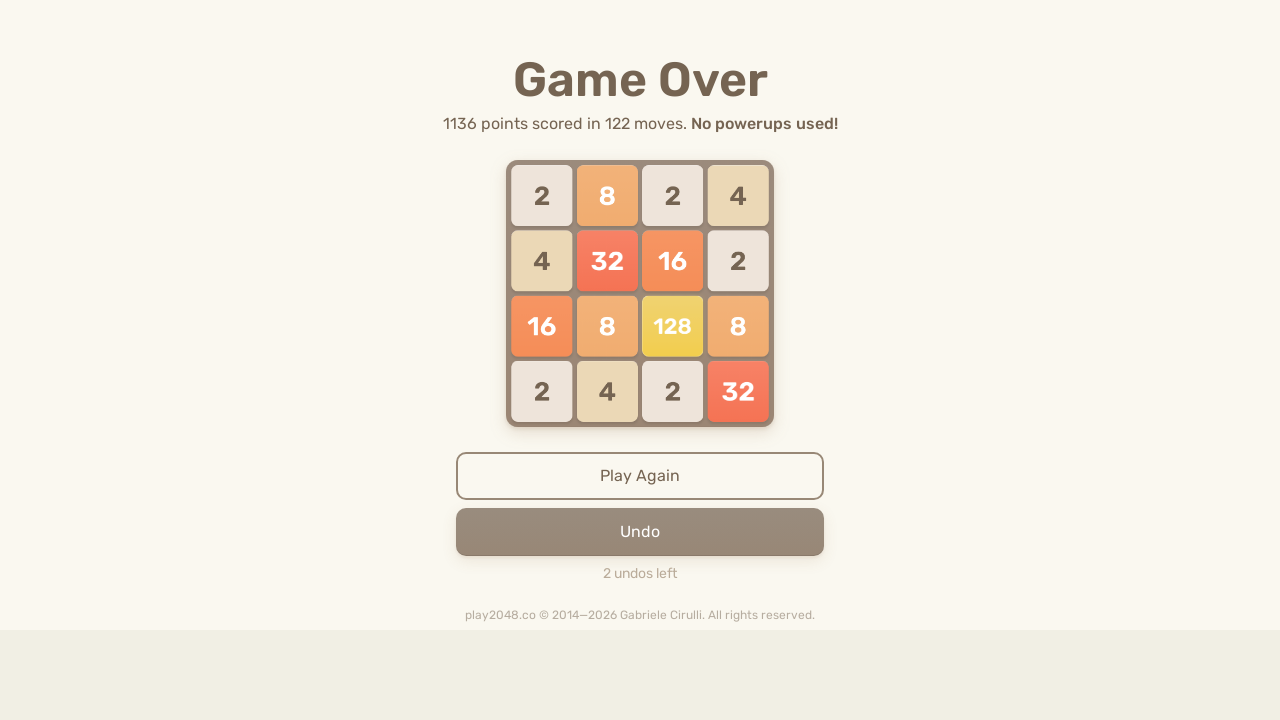

Pressed arrow key: ArrowRight
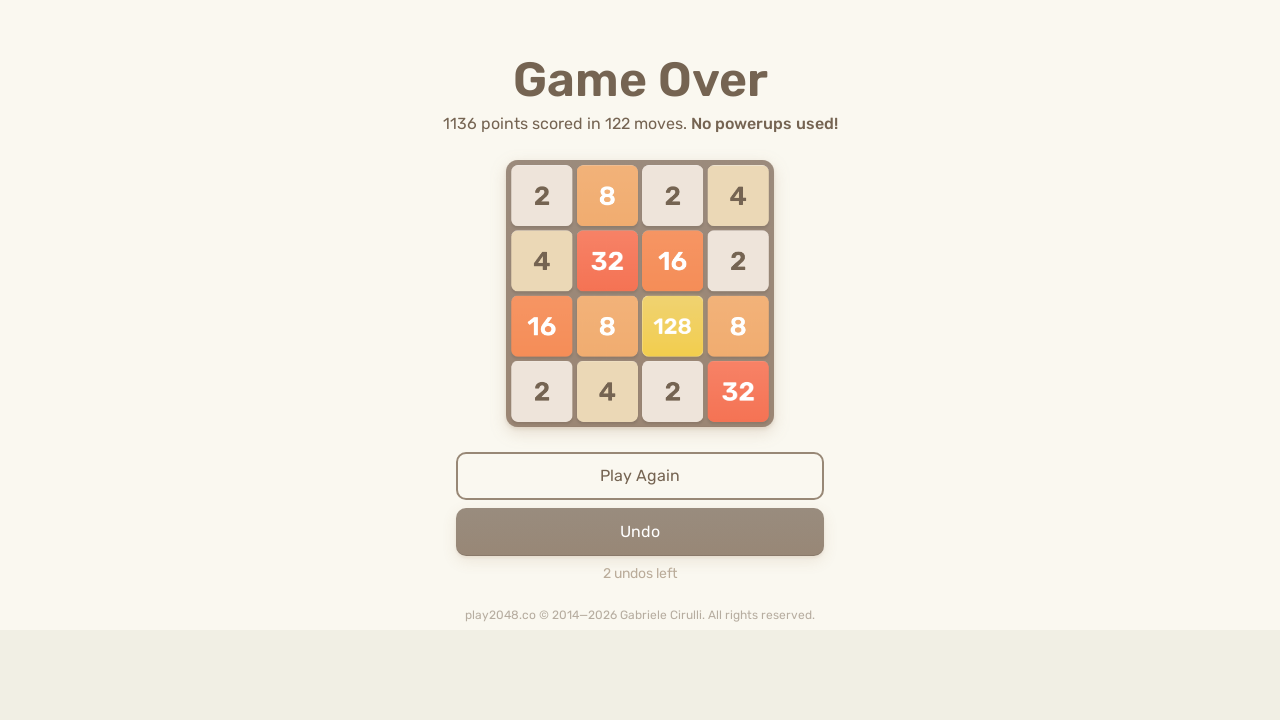

Pressed arrow key: ArrowDown
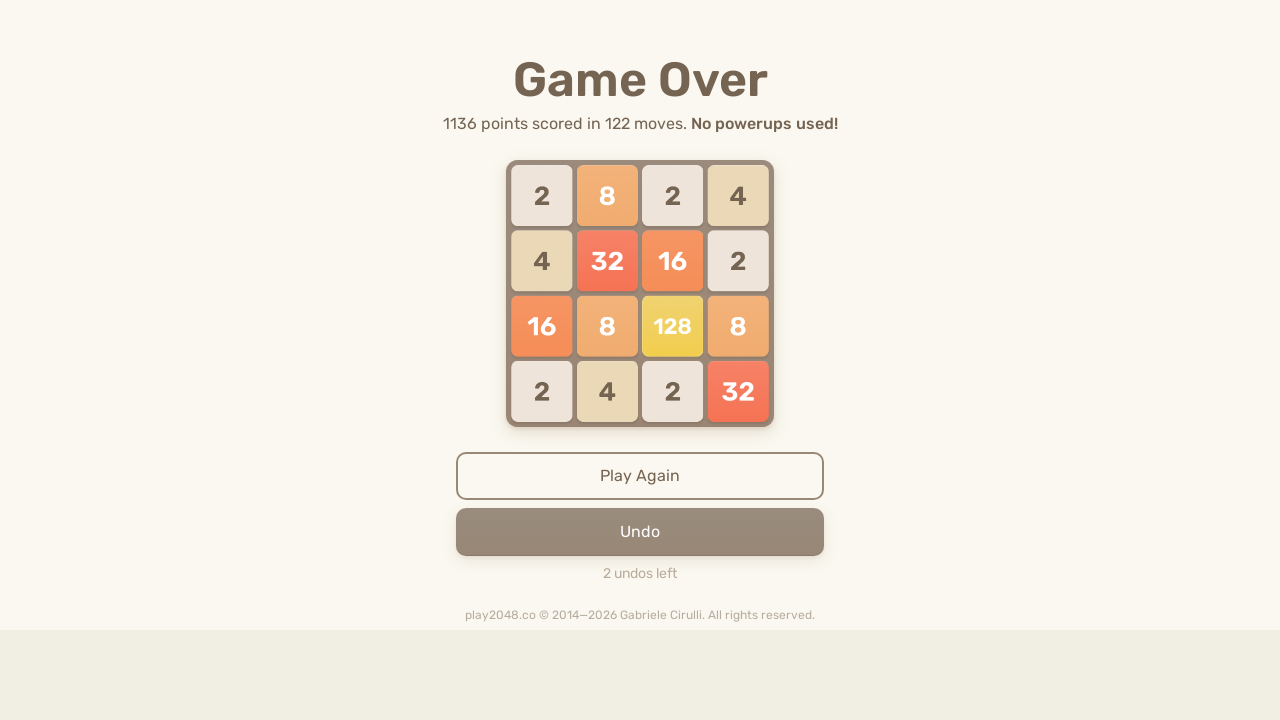

Pressed arrow key: ArrowLeft
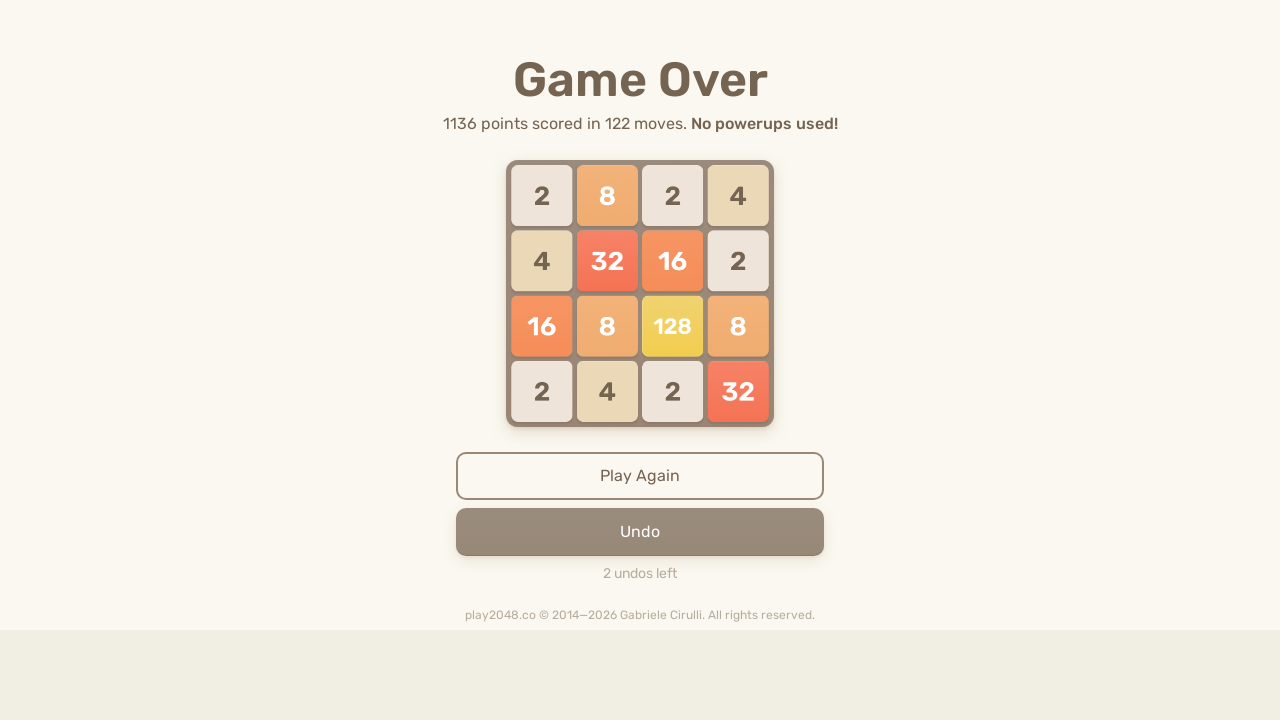

Checked for game-over element (count: 0)
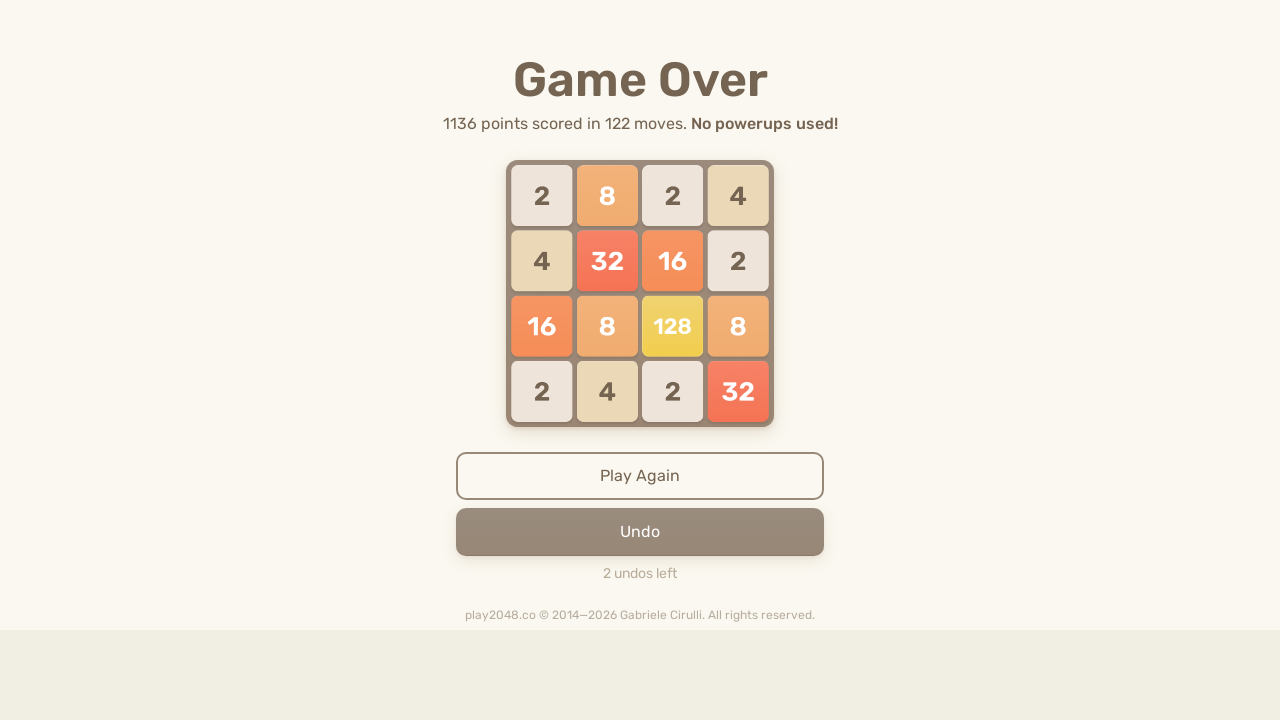

Pressed arrow key: ArrowUp
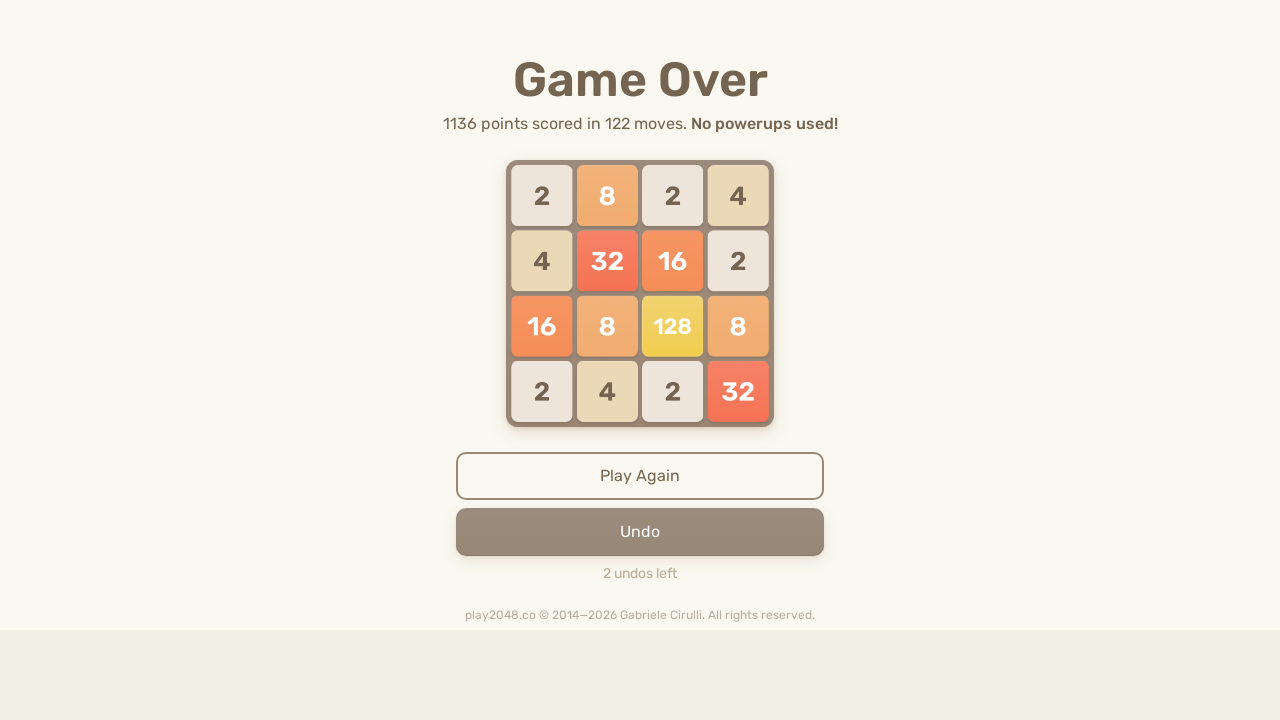

Pressed arrow key: ArrowRight
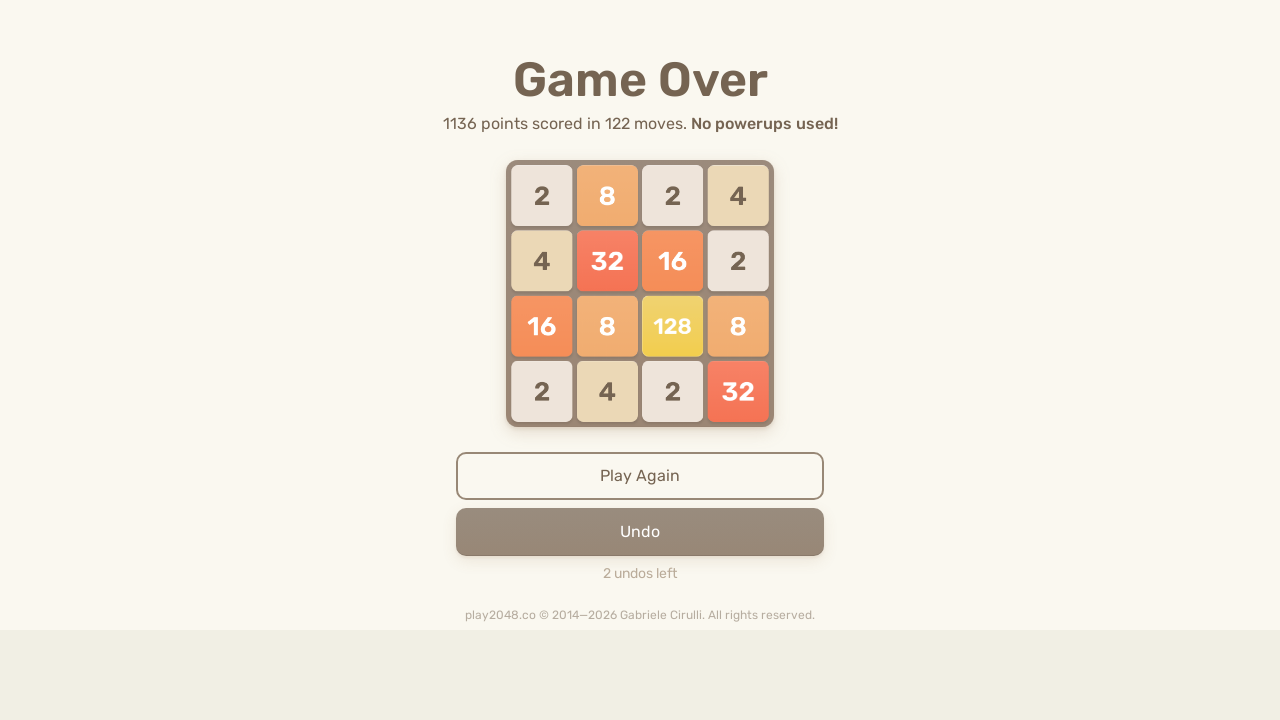

Pressed arrow key: ArrowDown
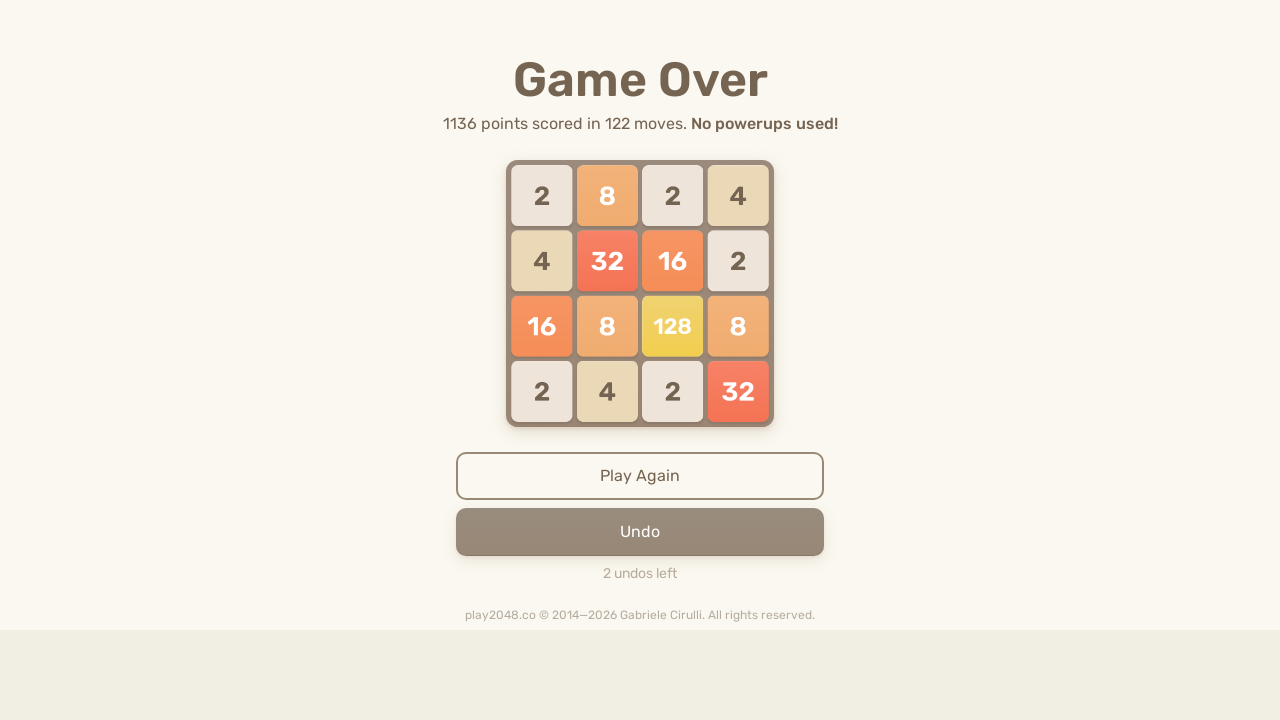

Pressed arrow key: ArrowLeft
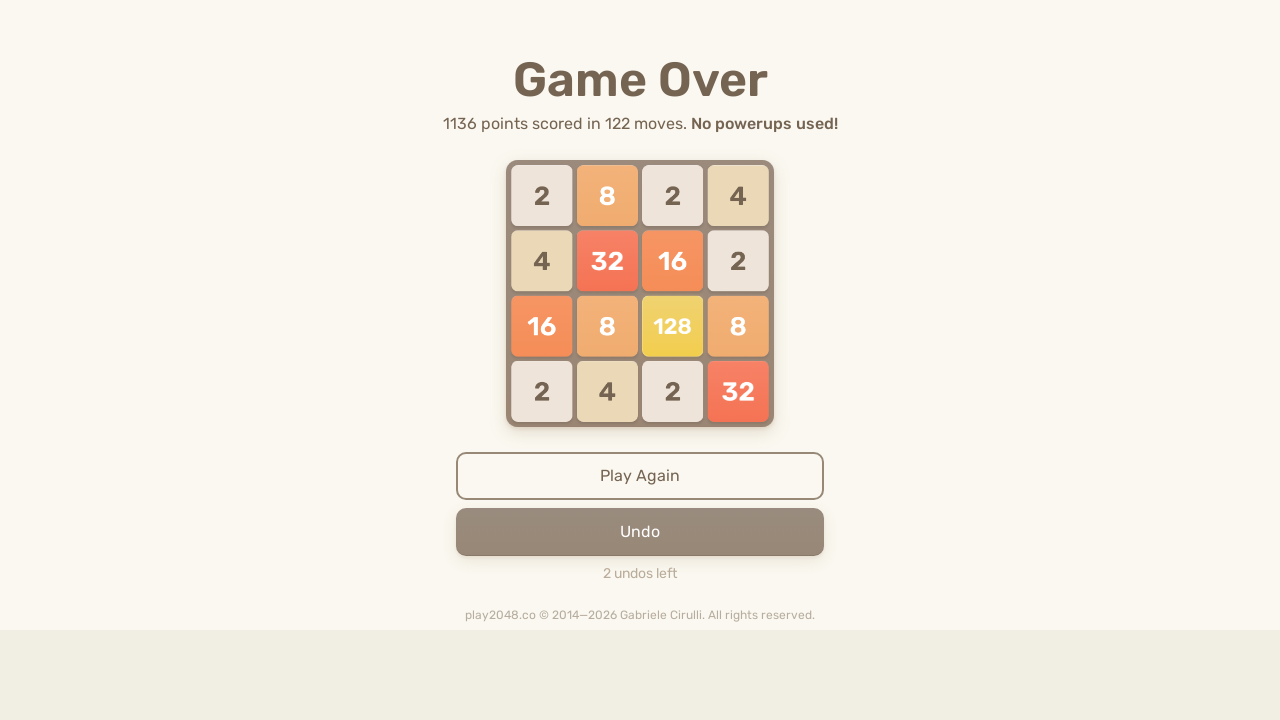

Checked for game-over element (count: 0)
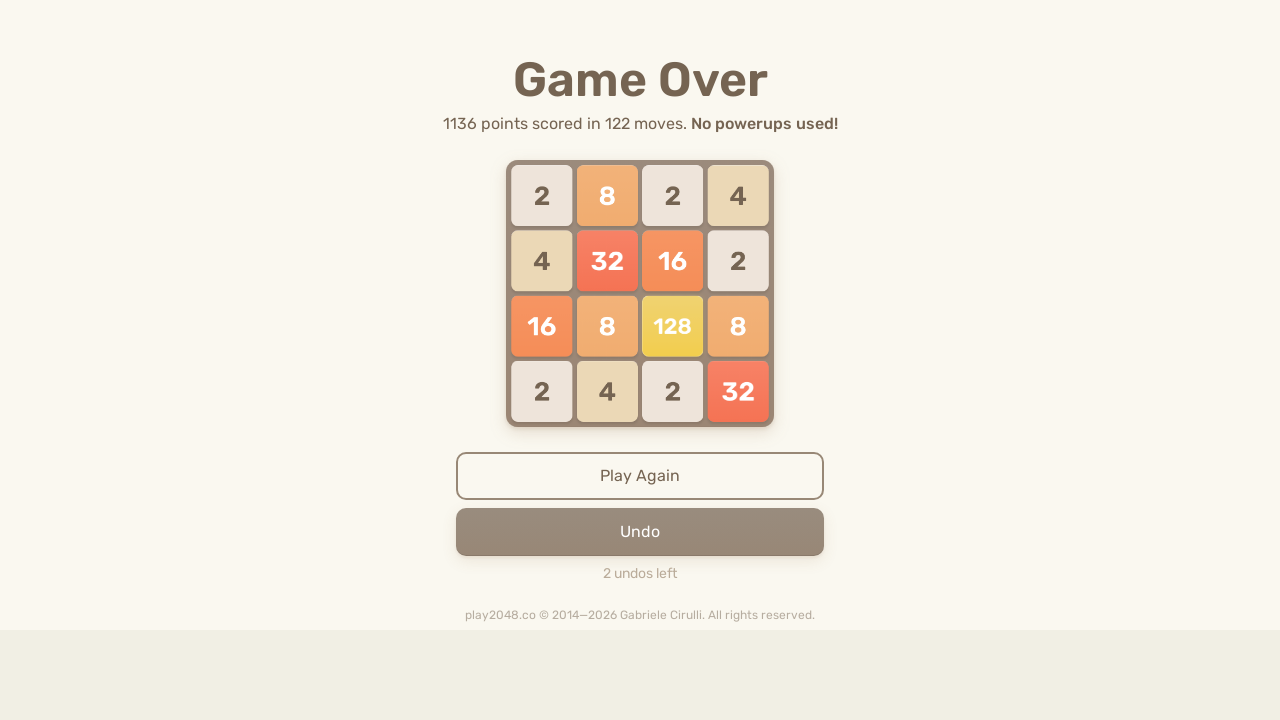

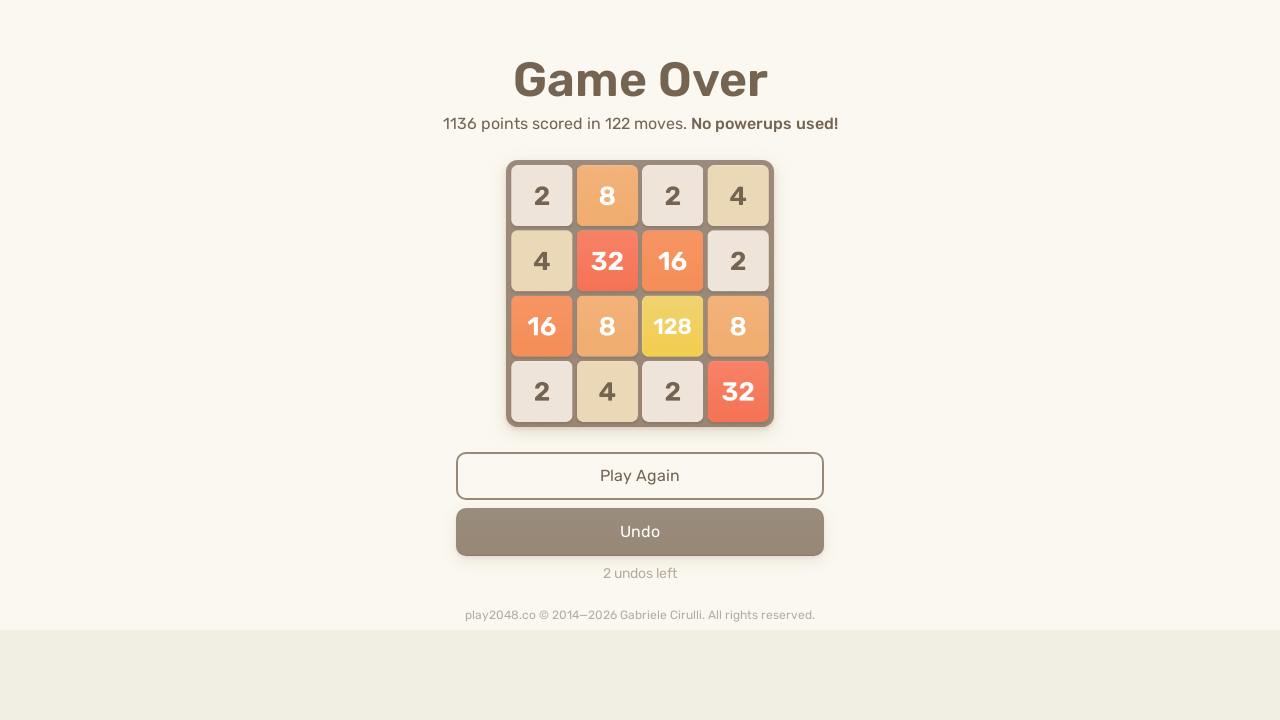